Tests a Todo page by adding 100 todo items, then deleting all odd-numbered items (1, 3, 5, etc.) by accepting confirmation dialogs.

Starting URL: https://material.playwrightvn.com/

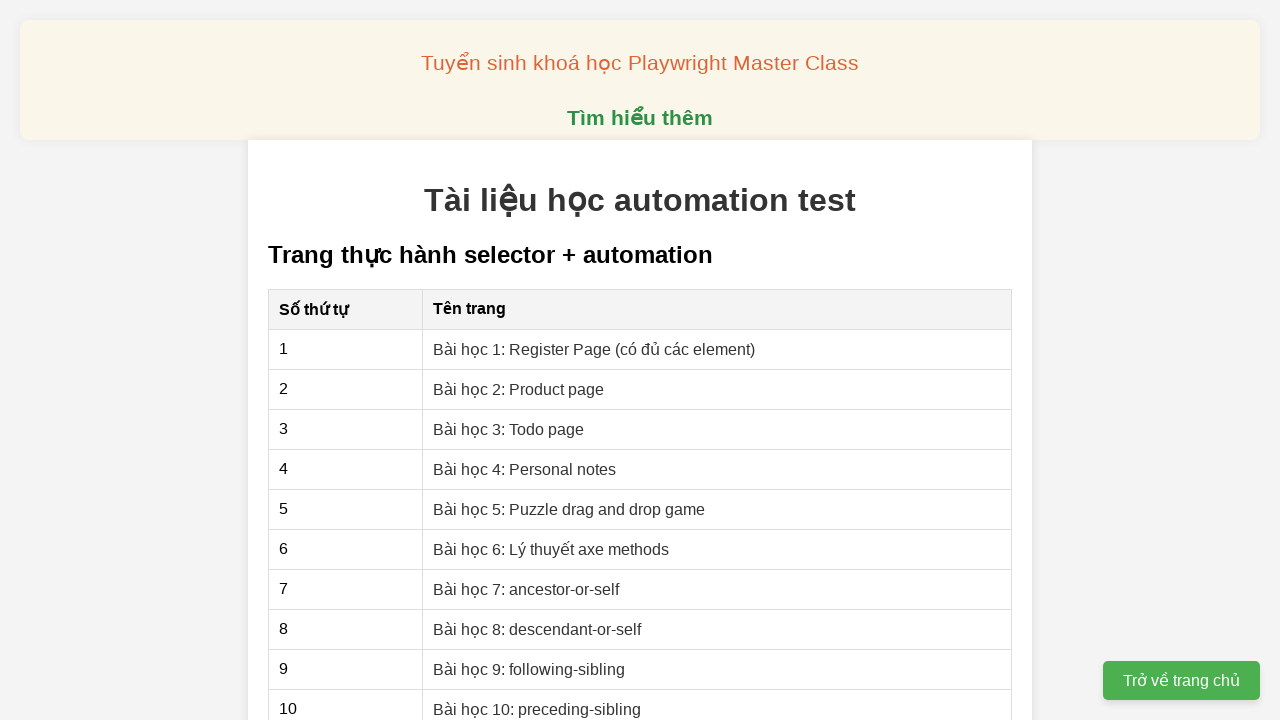

Clicked on Todo page link at (509, 429) on xpath=//a[text()= 'Bài học 3: Todo page']
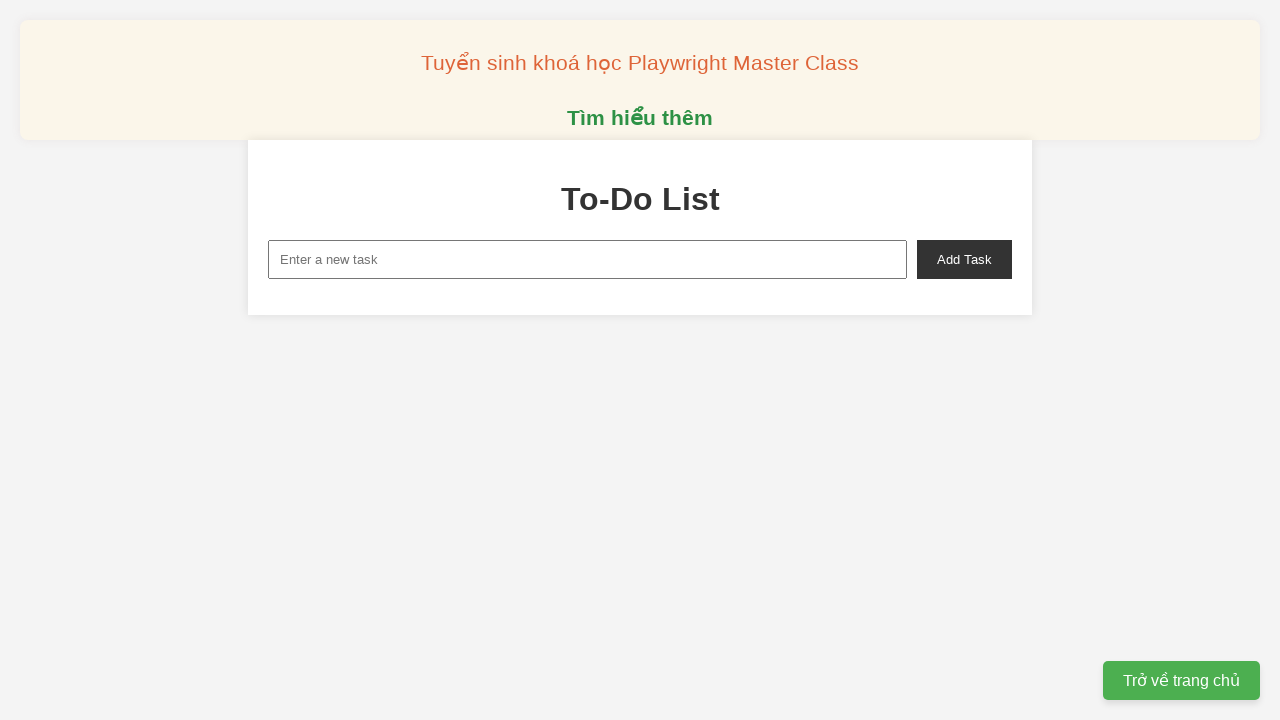

Filled input field with 'Todo 1' on xpath=//input[@id='new-task']
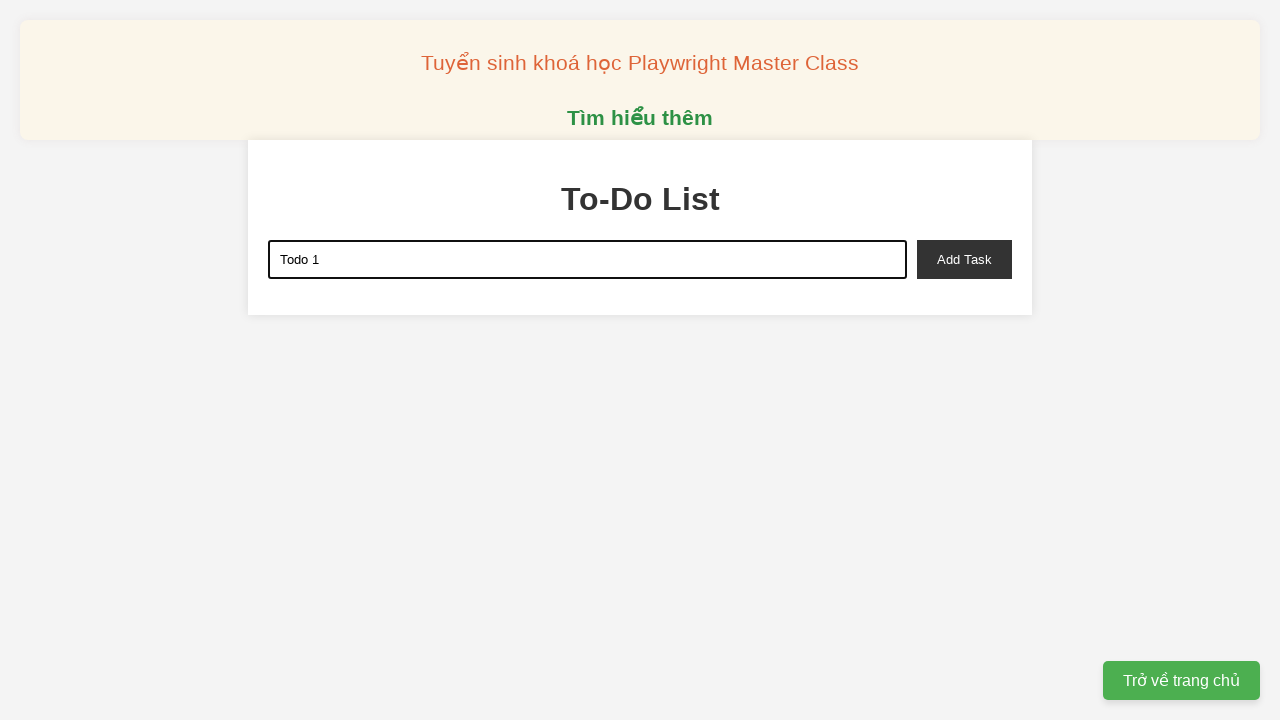

Clicked add task button to create Todo 1 at (964, 259) on xpath=//button[@id='add-task']
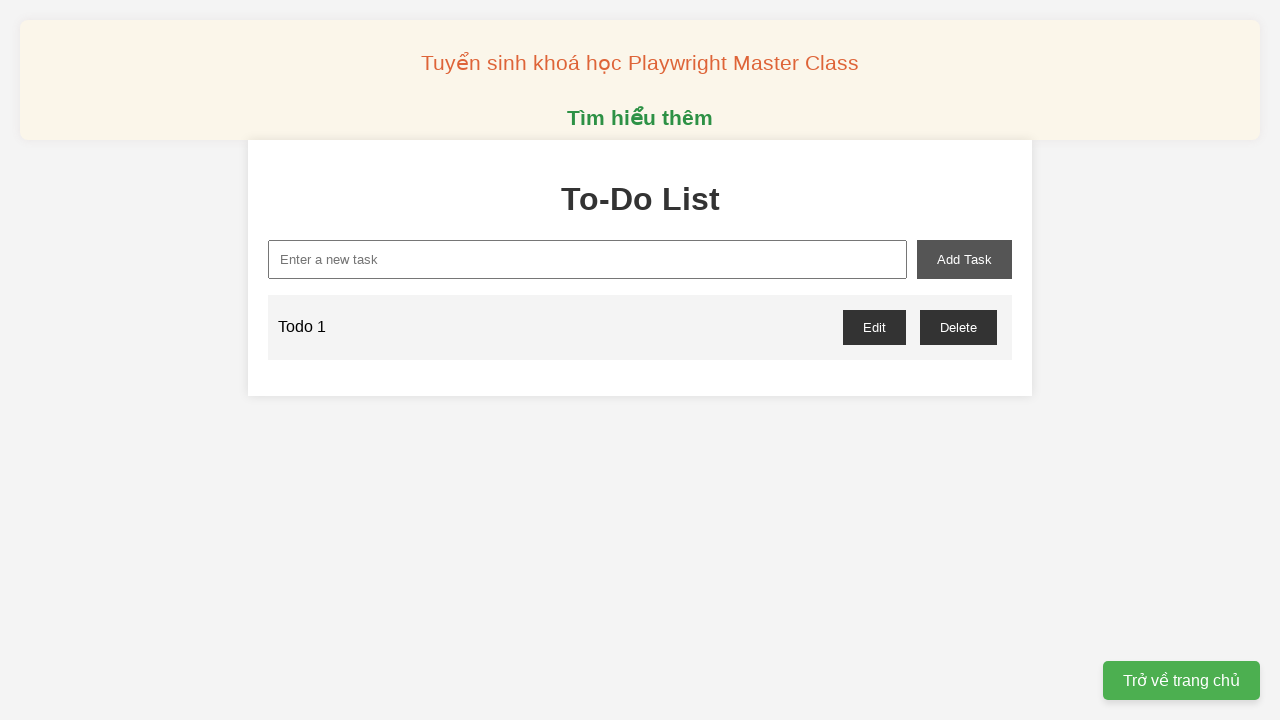

Filled input field with 'Todo 2' on xpath=//input[@id='new-task']
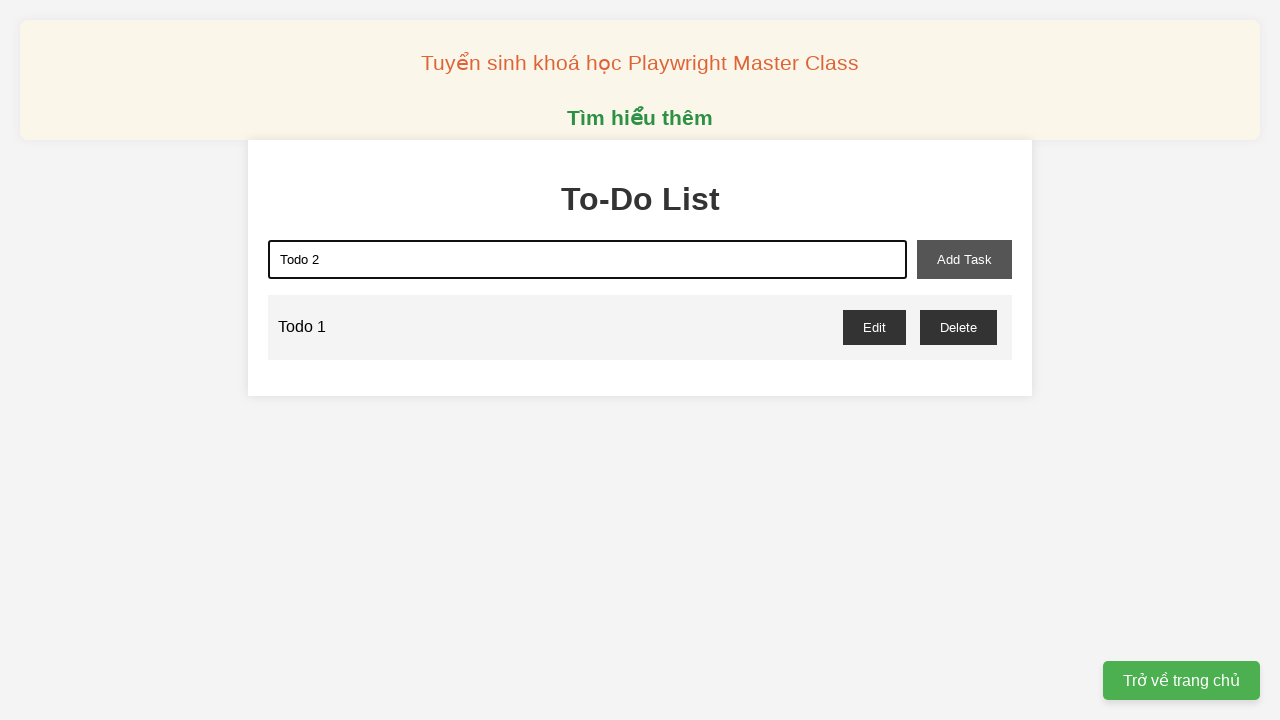

Clicked add task button to create Todo 2 at (964, 259) on xpath=//button[@id='add-task']
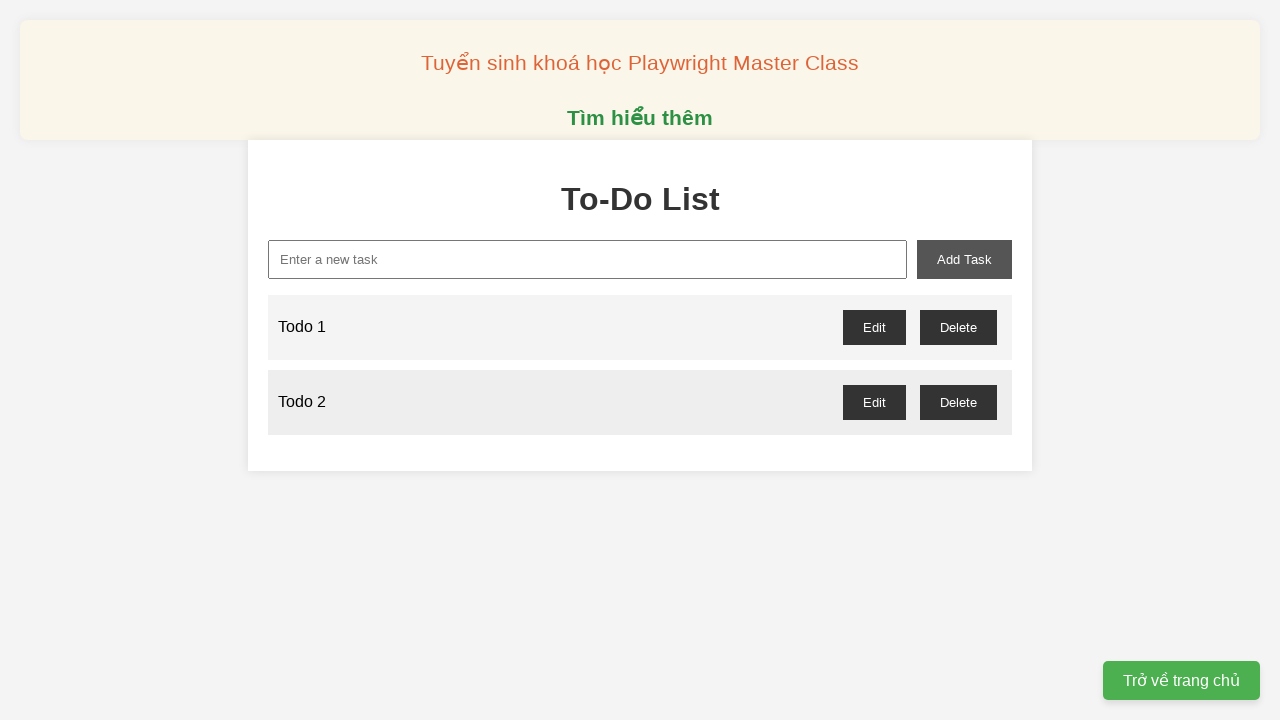

Filled input field with 'Todo 3' on xpath=//input[@id='new-task']
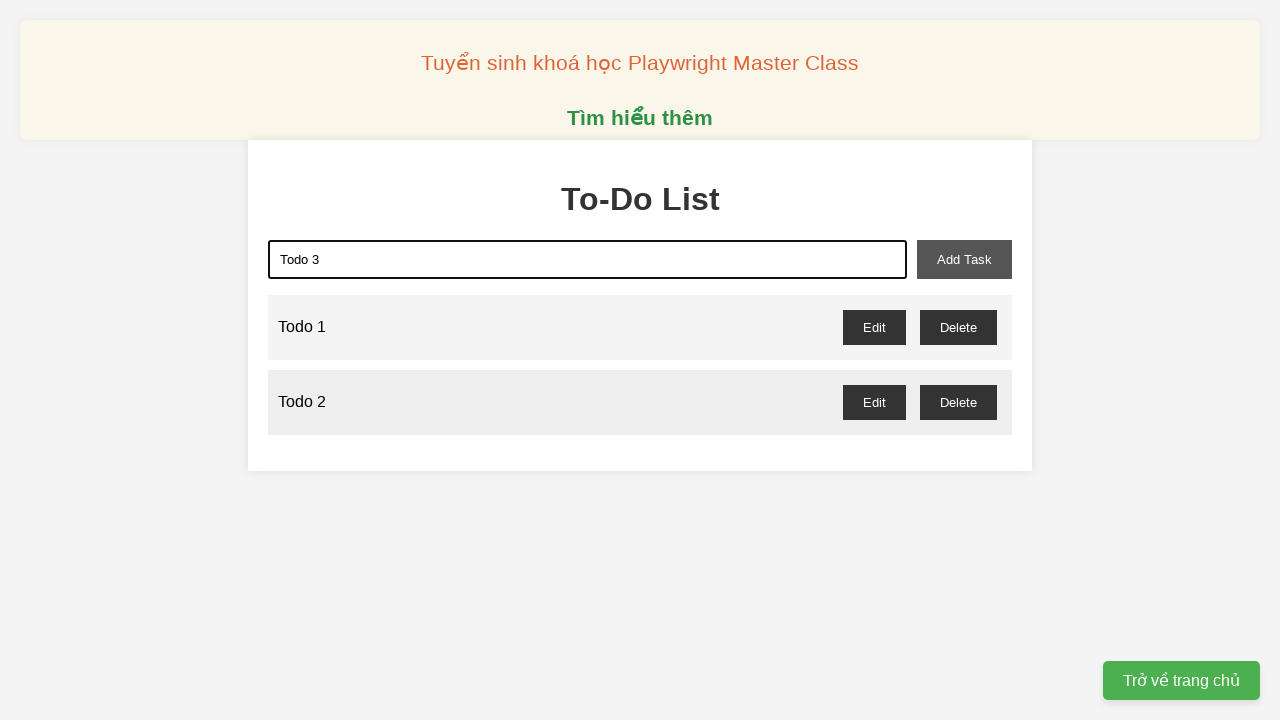

Clicked add task button to create Todo 3 at (964, 259) on xpath=//button[@id='add-task']
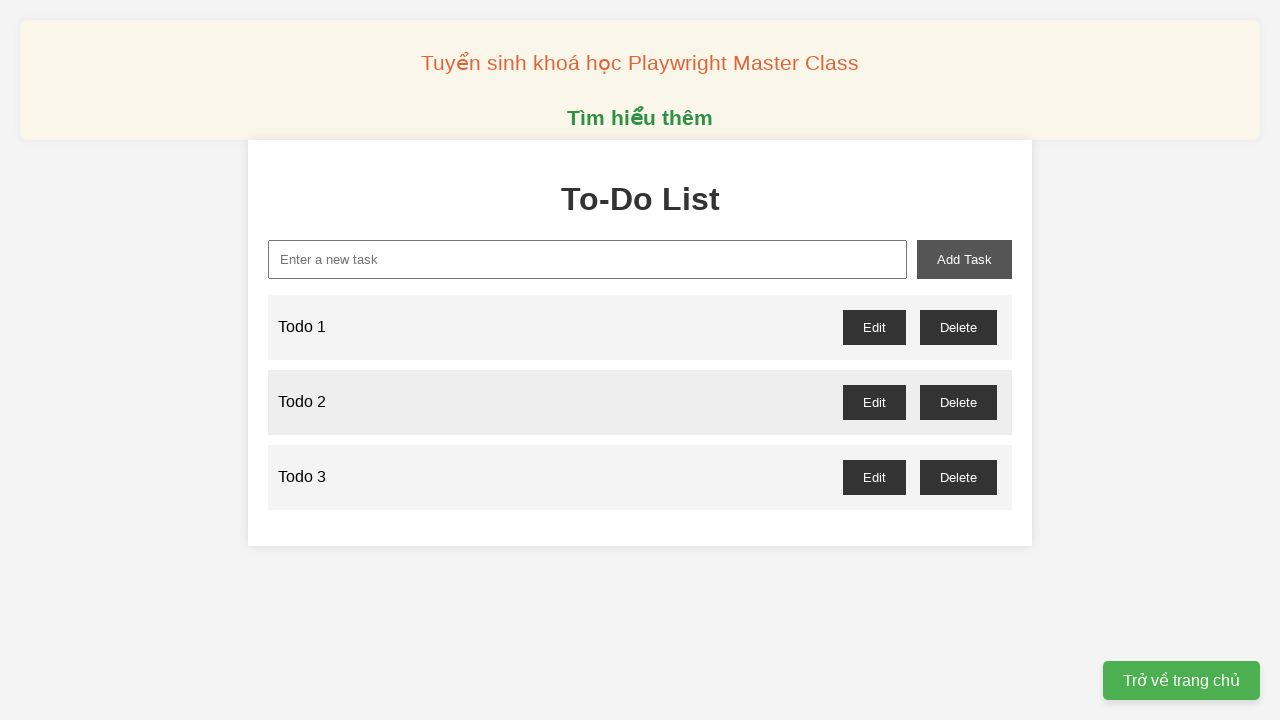

Filled input field with 'Todo 4' on xpath=//input[@id='new-task']
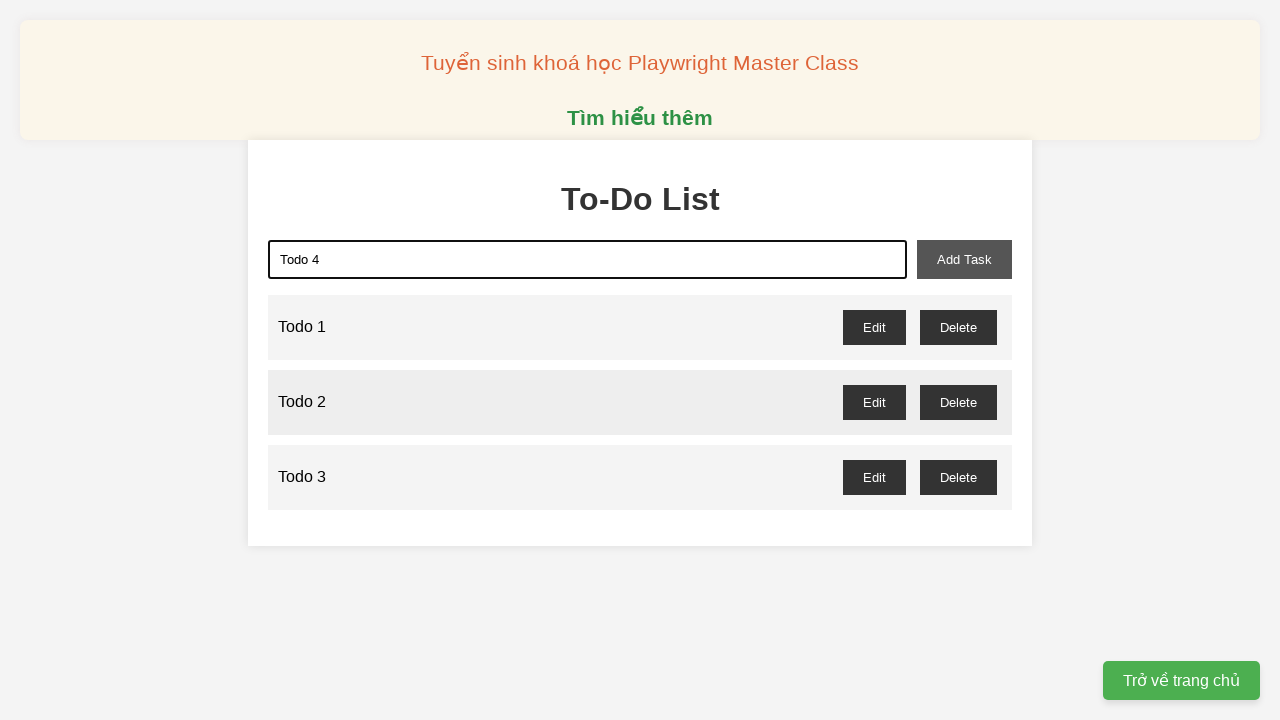

Clicked add task button to create Todo 4 at (964, 259) on xpath=//button[@id='add-task']
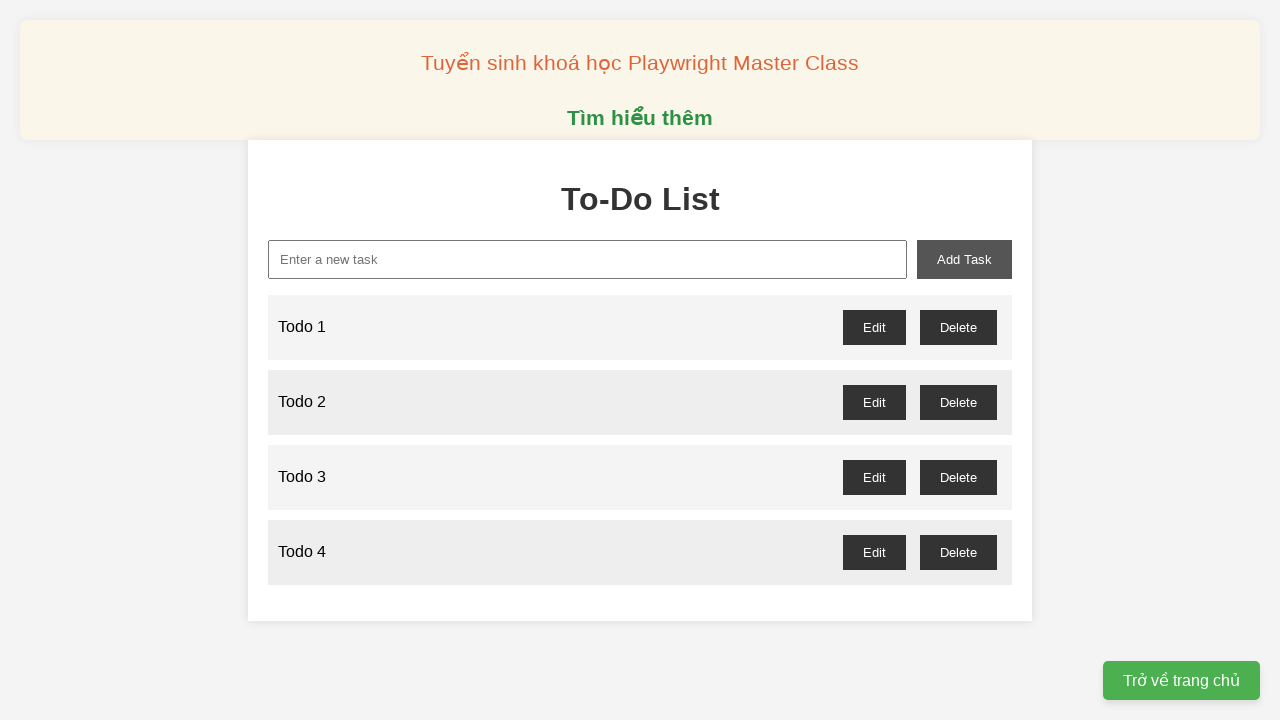

Filled input field with 'Todo 5' on xpath=//input[@id='new-task']
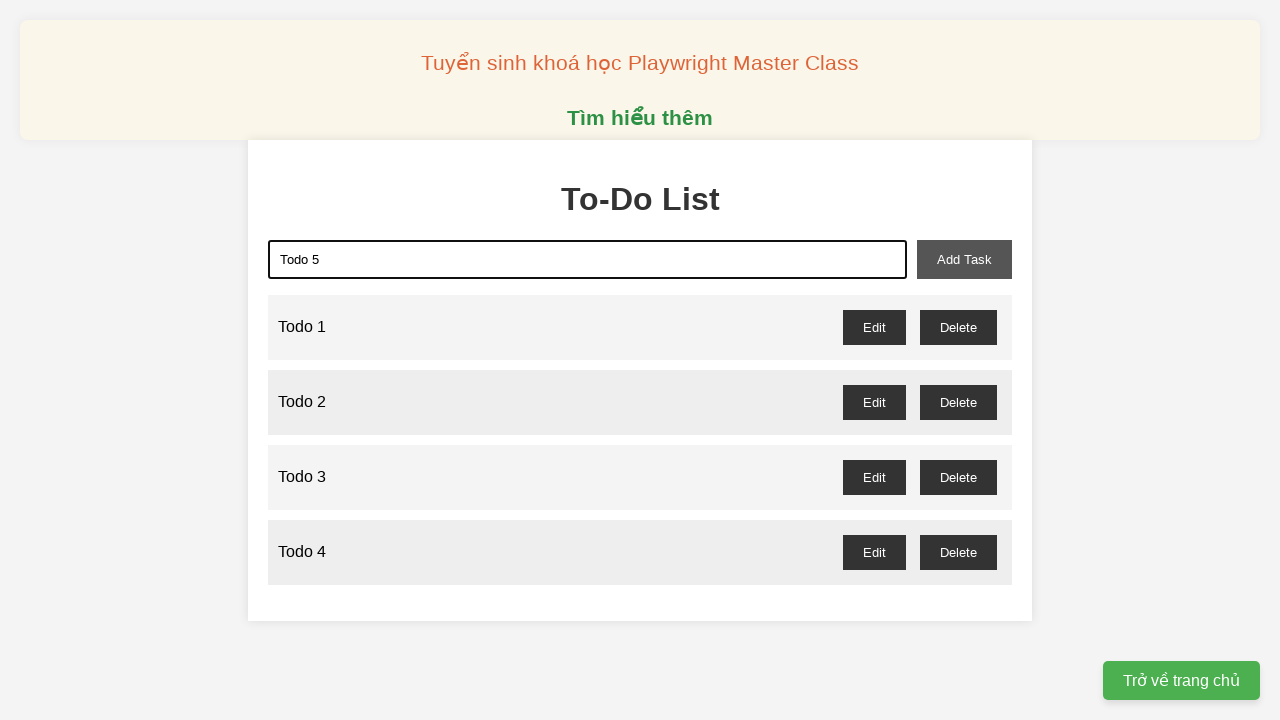

Clicked add task button to create Todo 5 at (964, 259) on xpath=//button[@id='add-task']
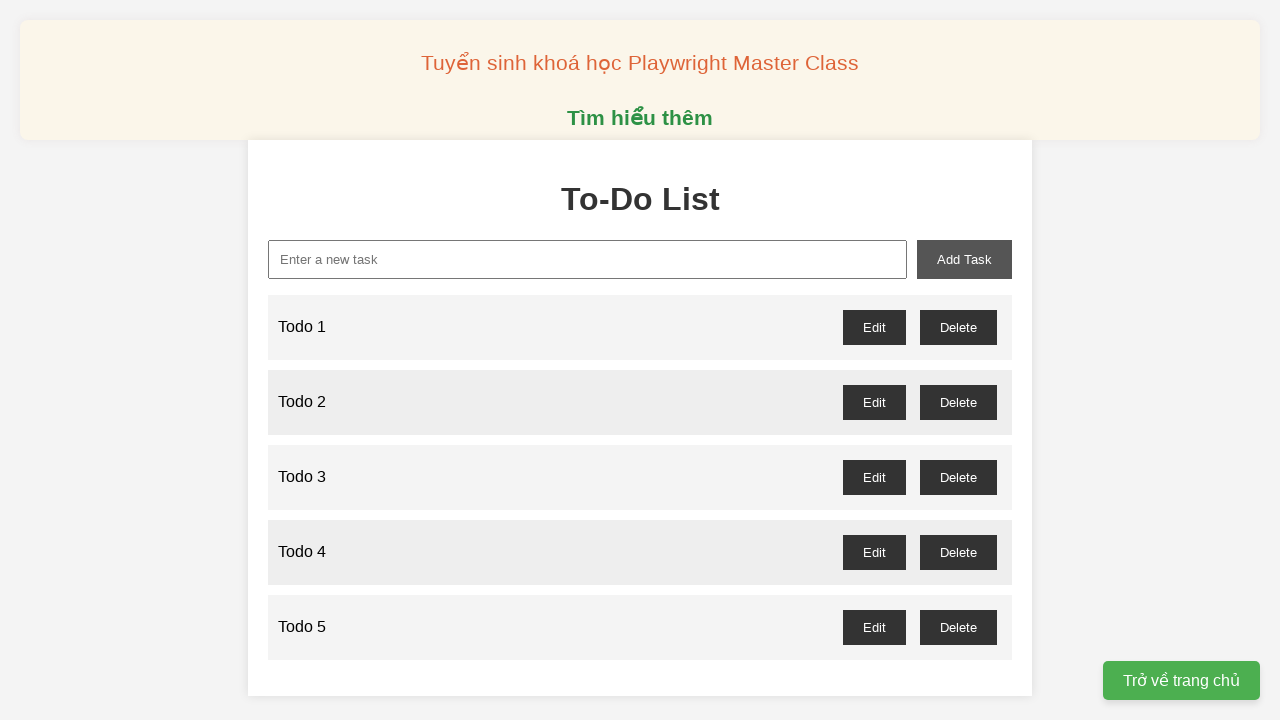

Filled input field with 'Todo 6' on xpath=//input[@id='new-task']
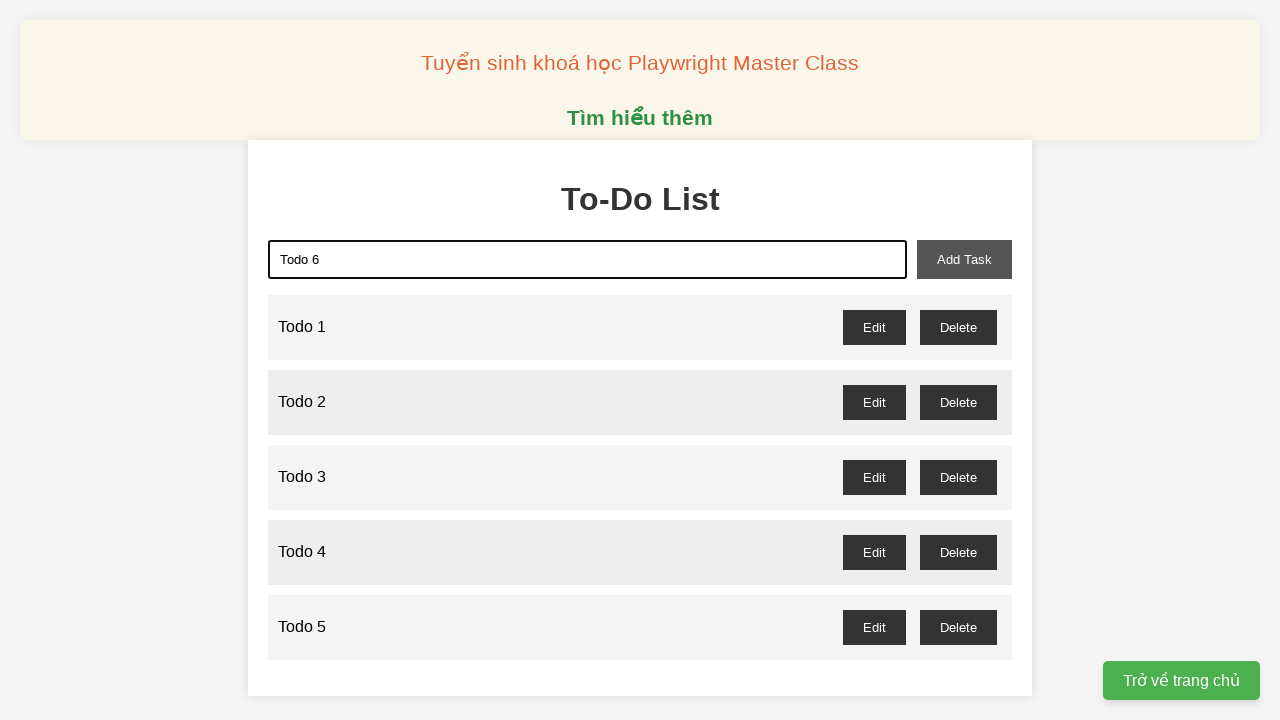

Clicked add task button to create Todo 6 at (964, 259) on xpath=//button[@id='add-task']
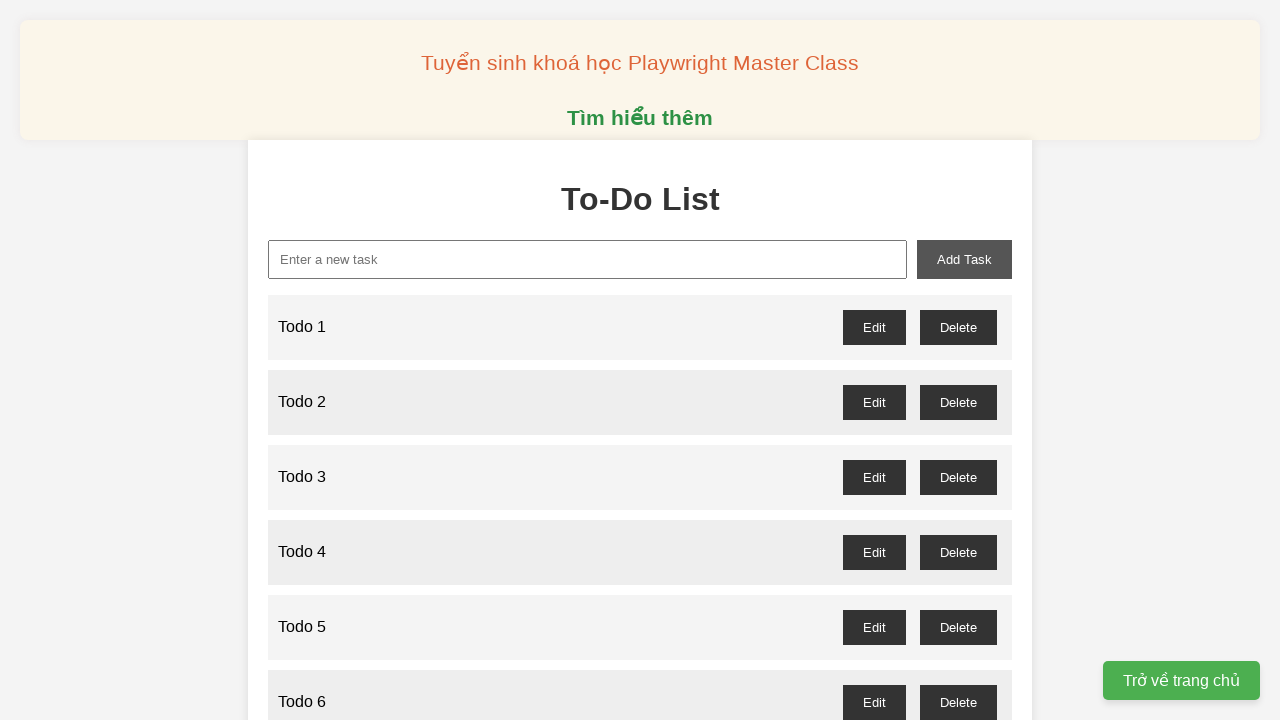

Filled input field with 'Todo 7' on xpath=//input[@id='new-task']
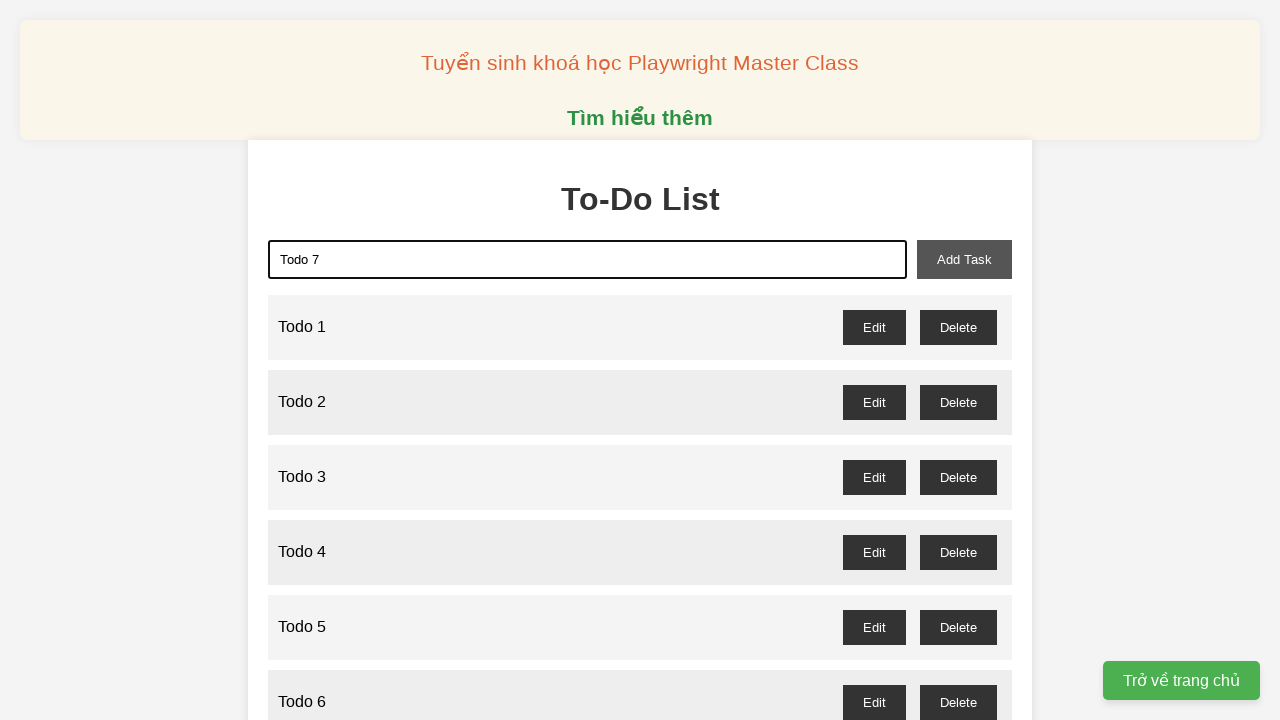

Clicked add task button to create Todo 7 at (964, 259) on xpath=//button[@id='add-task']
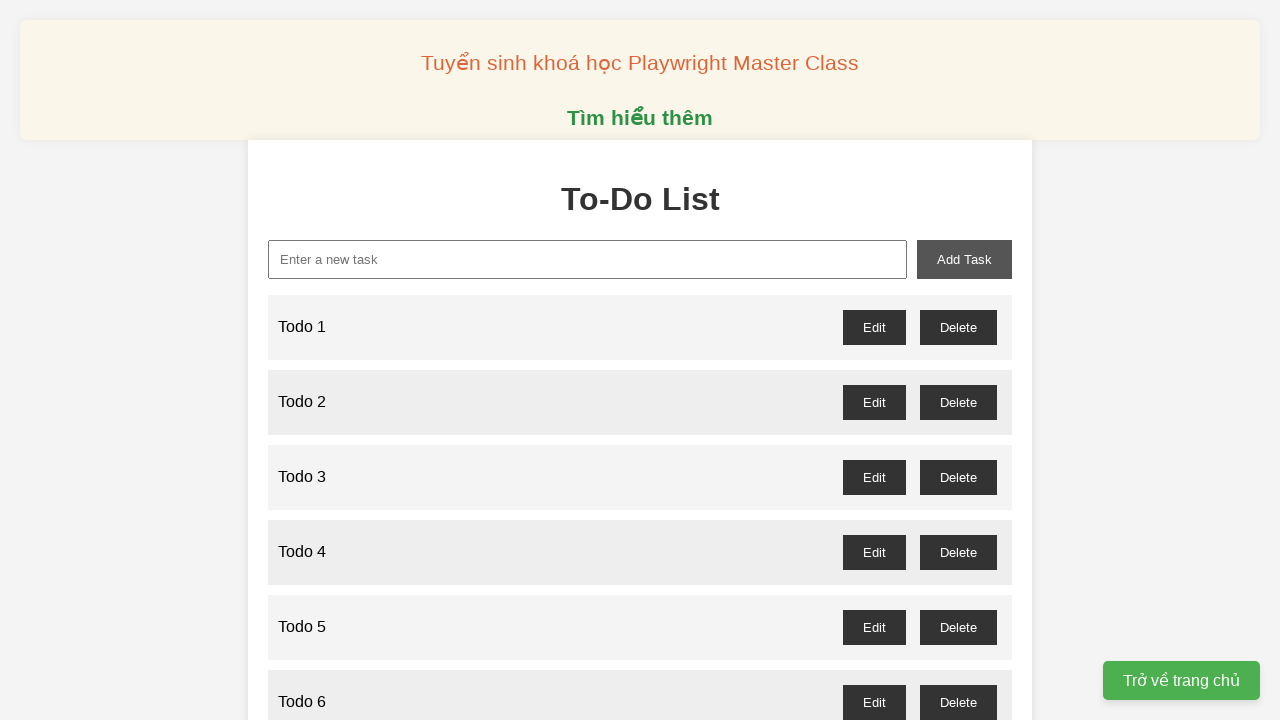

Filled input field with 'Todo 8' on xpath=//input[@id='new-task']
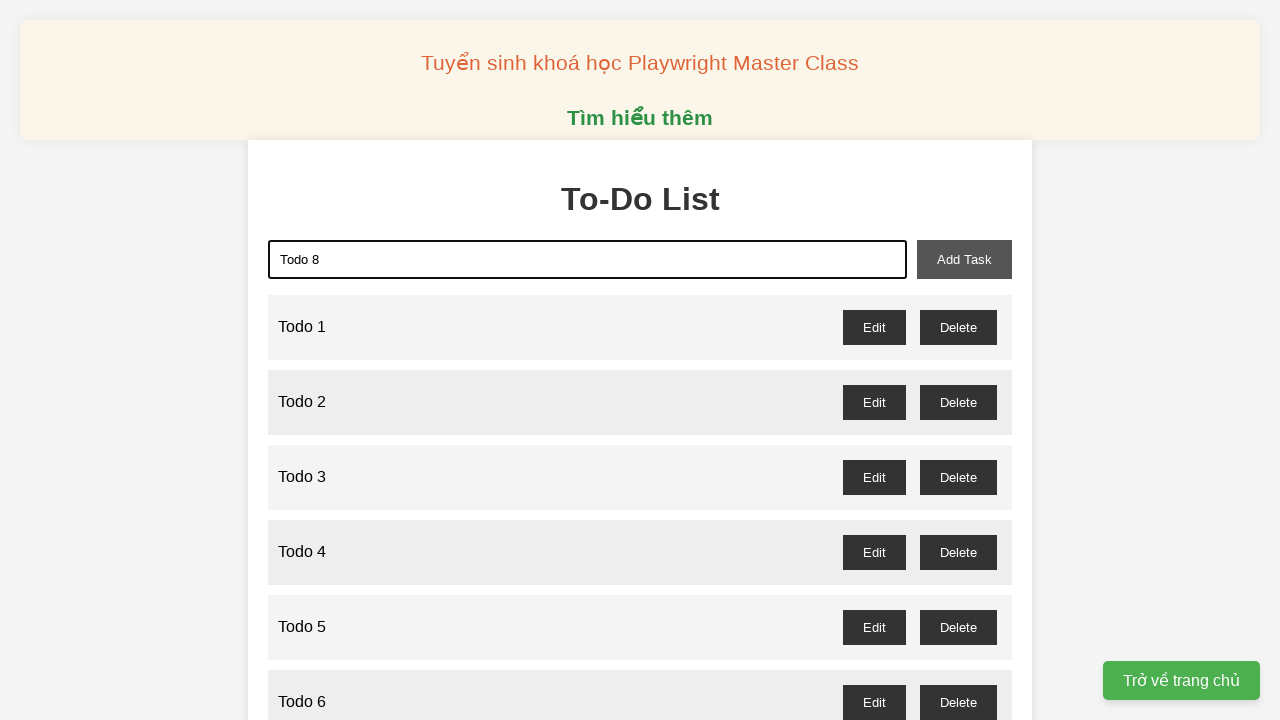

Clicked add task button to create Todo 8 at (964, 259) on xpath=//button[@id='add-task']
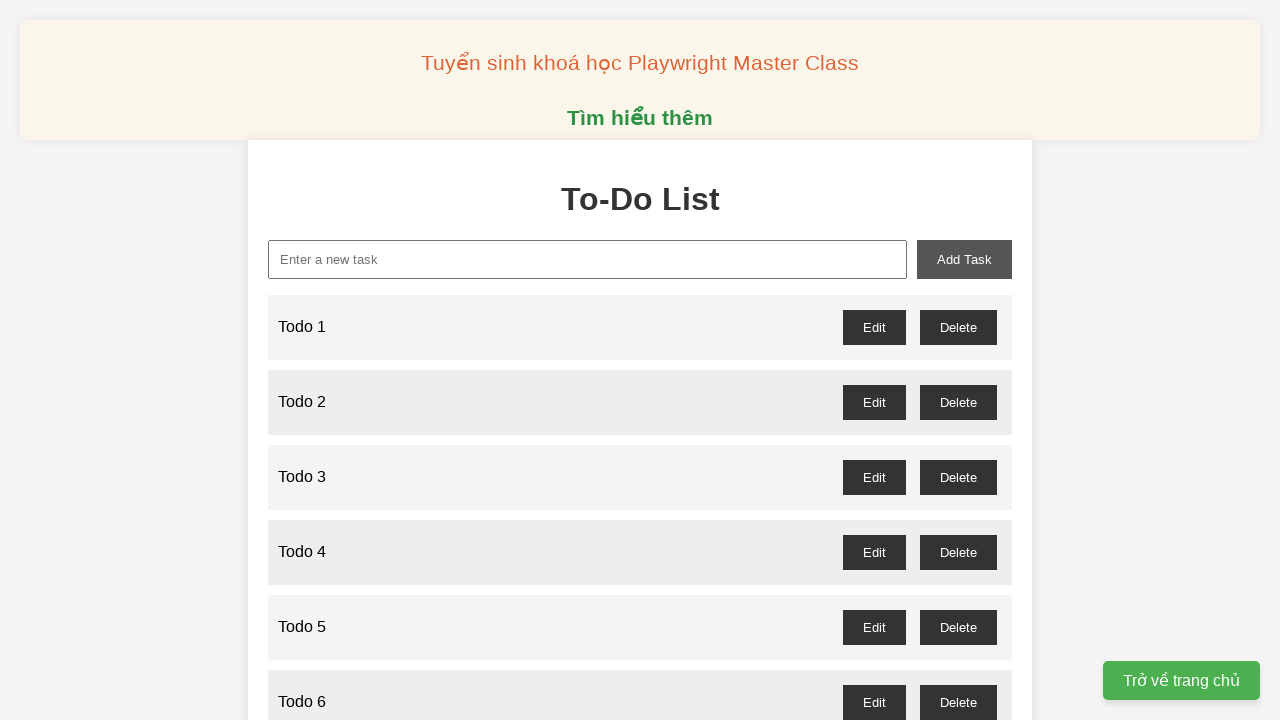

Filled input field with 'Todo 9' on xpath=//input[@id='new-task']
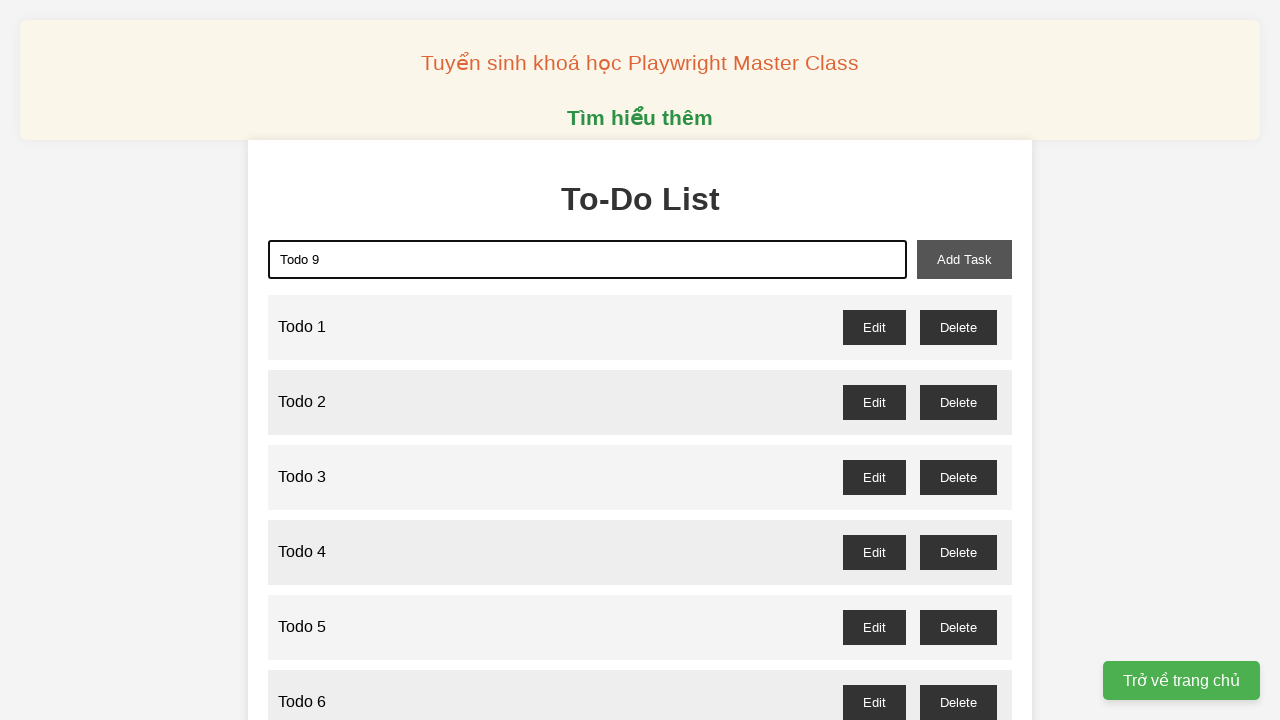

Clicked add task button to create Todo 9 at (964, 259) on xpath=//button[@id='add-task']
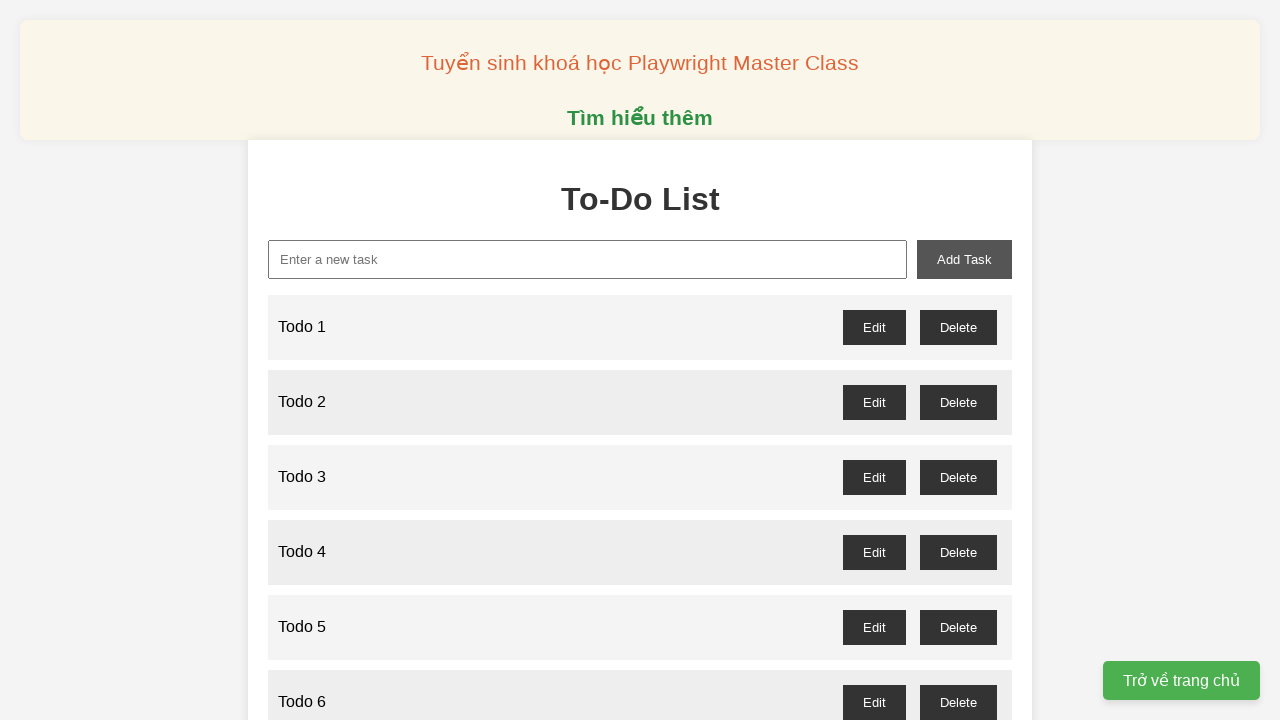

Filled input field with 'Todo 10' on xpath=//input[@id='new-task']
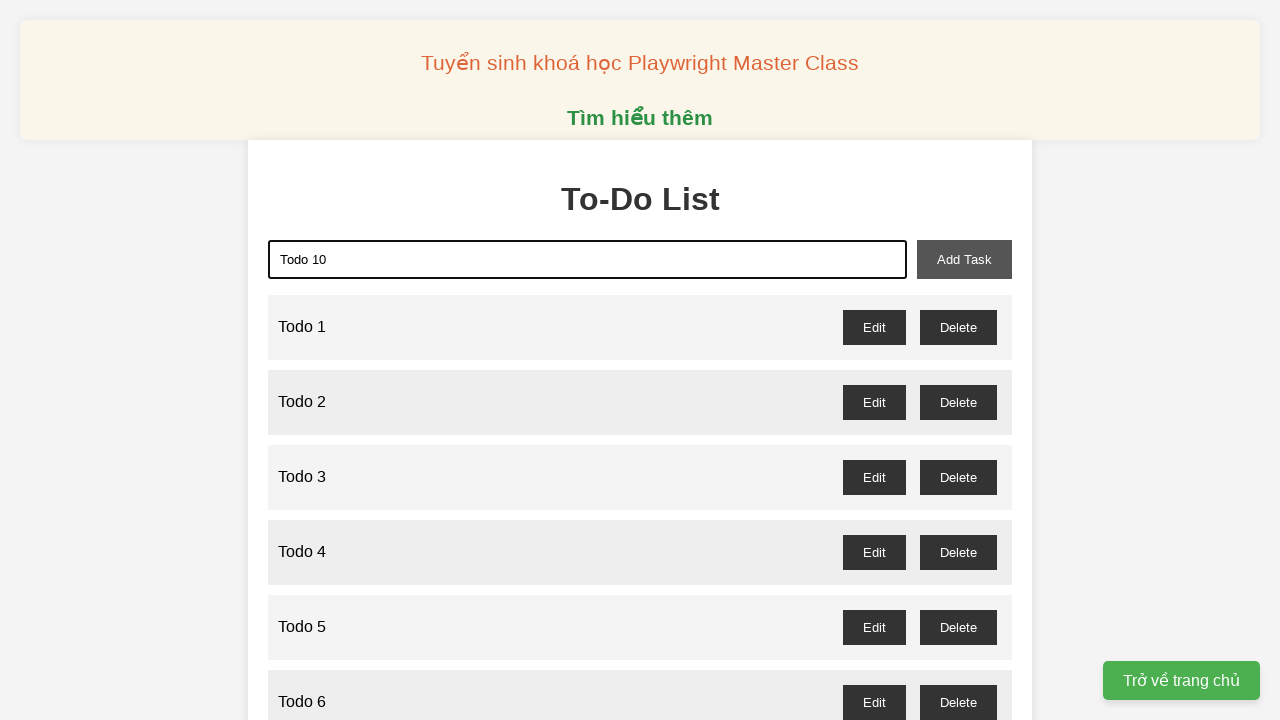

Clicked add task button to create Todo 10 at (964, 259) on xpath=//button[@id='add-task']
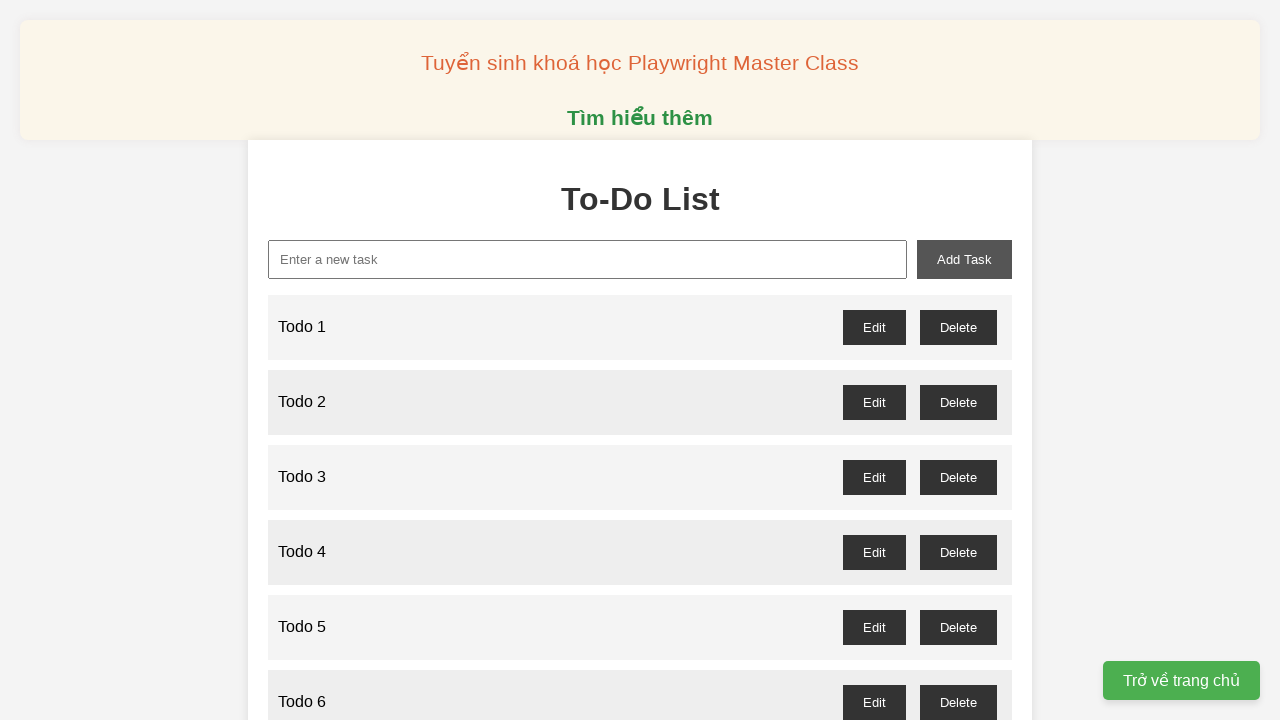

Filled input field with 'Todo 11' on xpath=//input[@id='new-task']
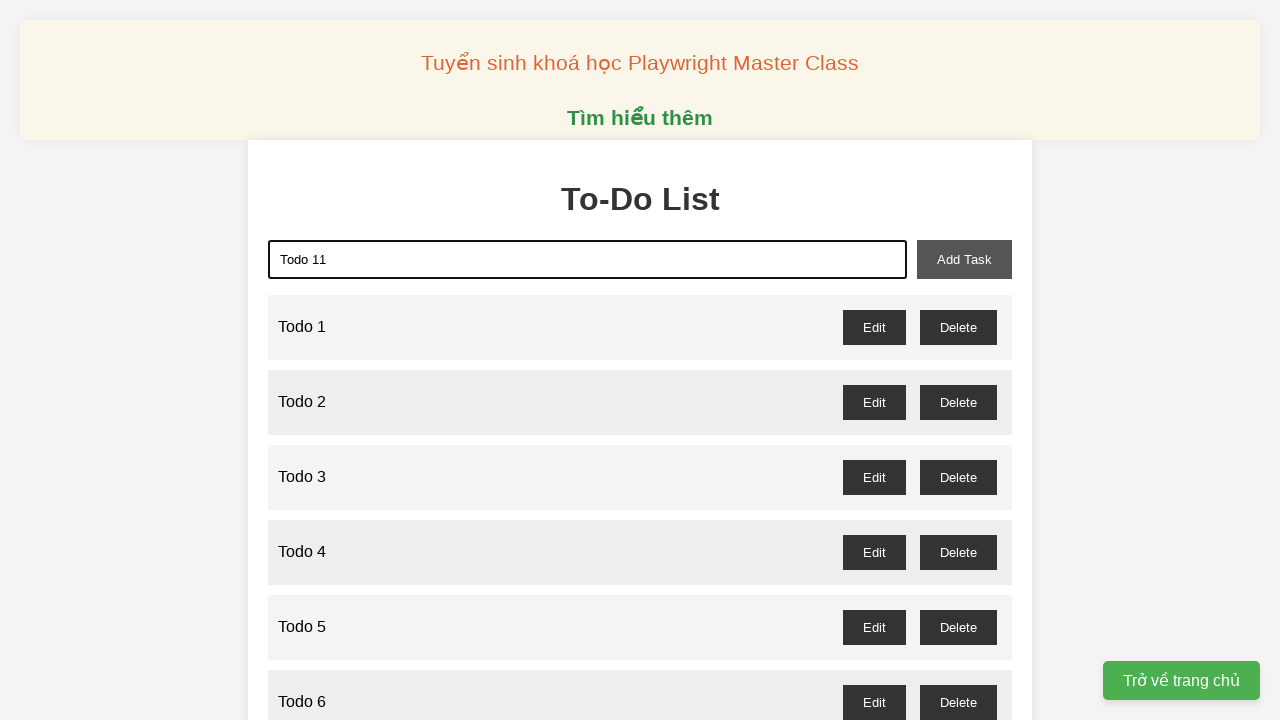

Clicked add task button to create Todo 11 at (964, 259) on xpath=//button[@id='add-task']
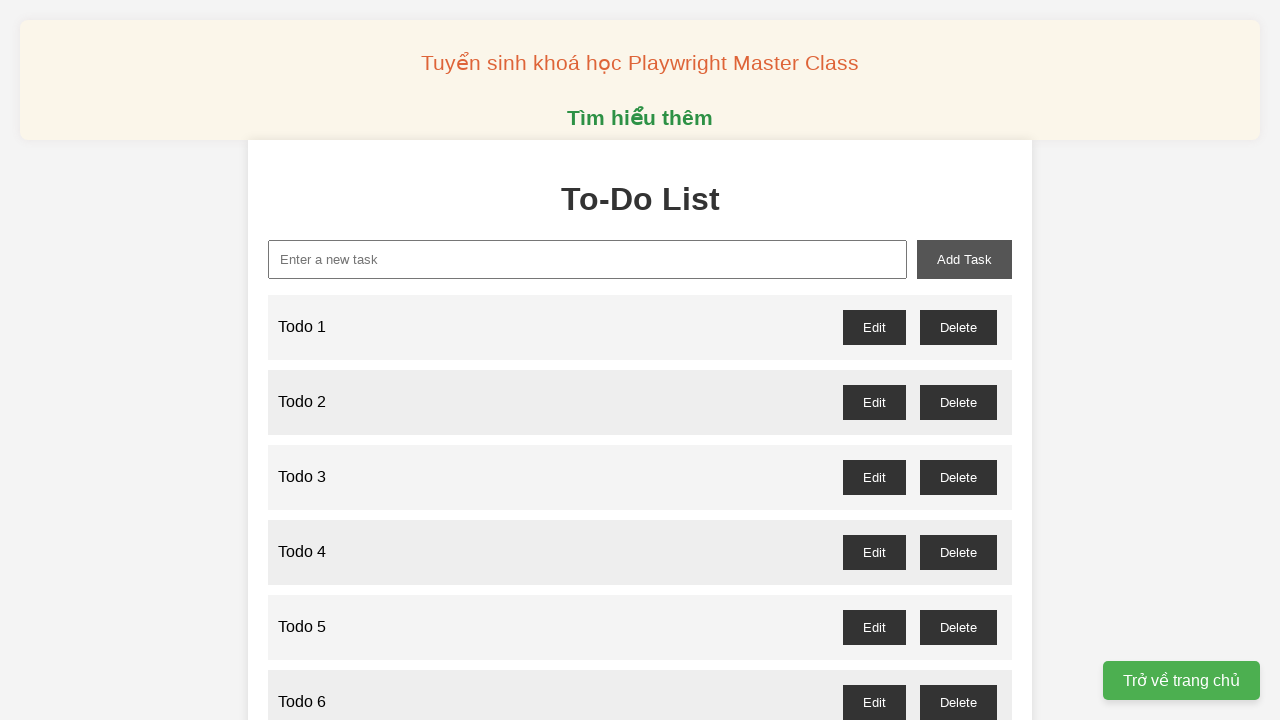

Filled input field with 'Todo 12' on xpath=//input[@id='new-task']
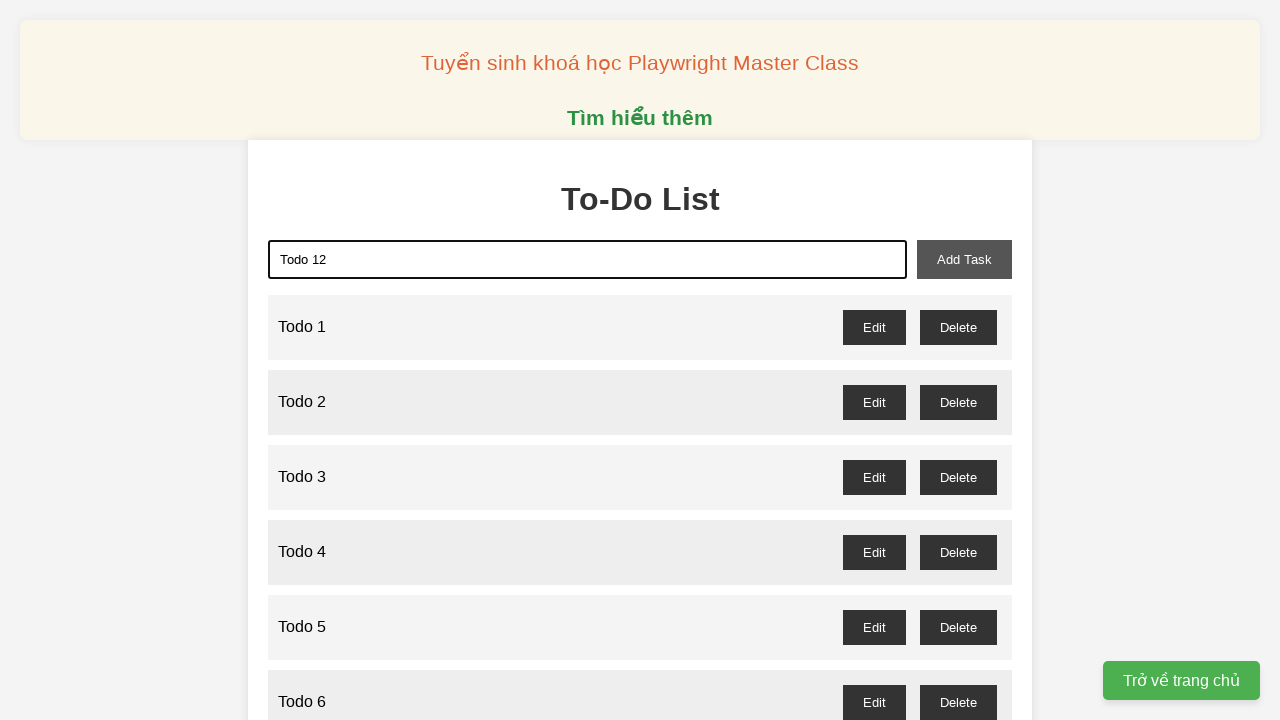

Clicked add task button to create Todo 12 at (964, 259) on xpath=//button[@id='add-task']
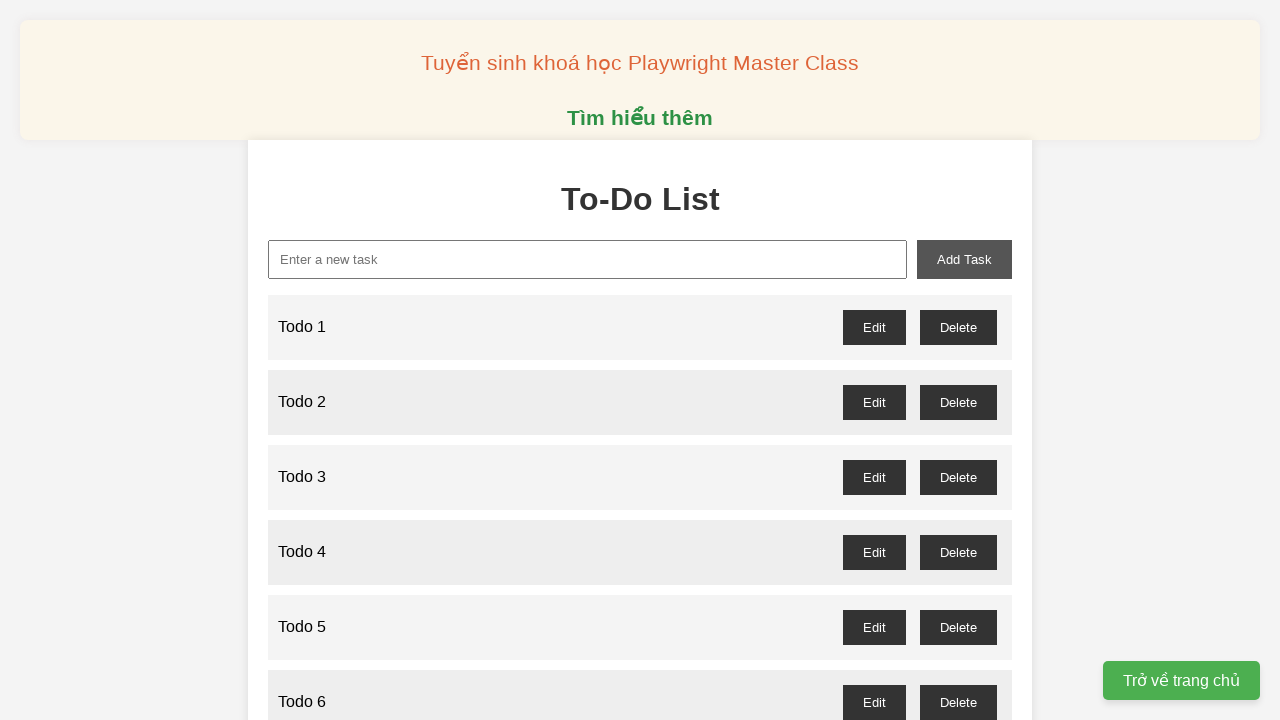

Filled input field with 'Todo 13' on xpath=//input[@id='new-task']
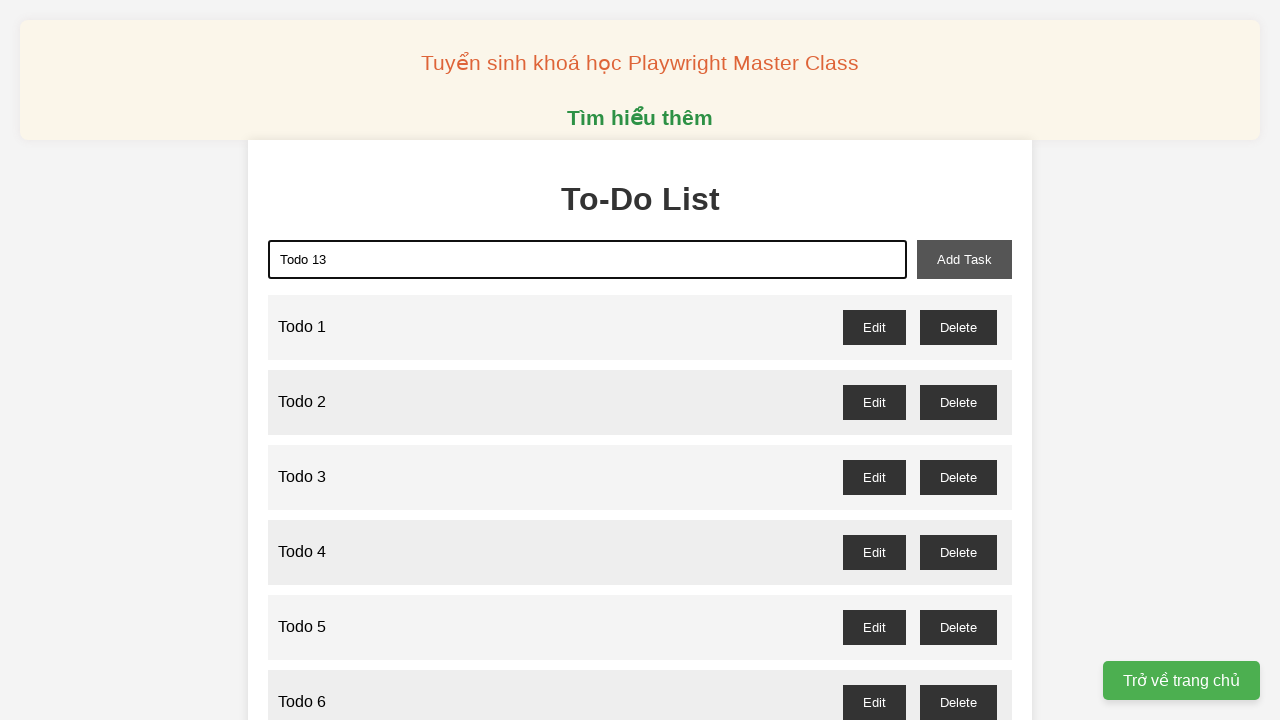

Clicked add task button to create Todo 13 at (964, 259) on xpath=//button[@id='add-task']
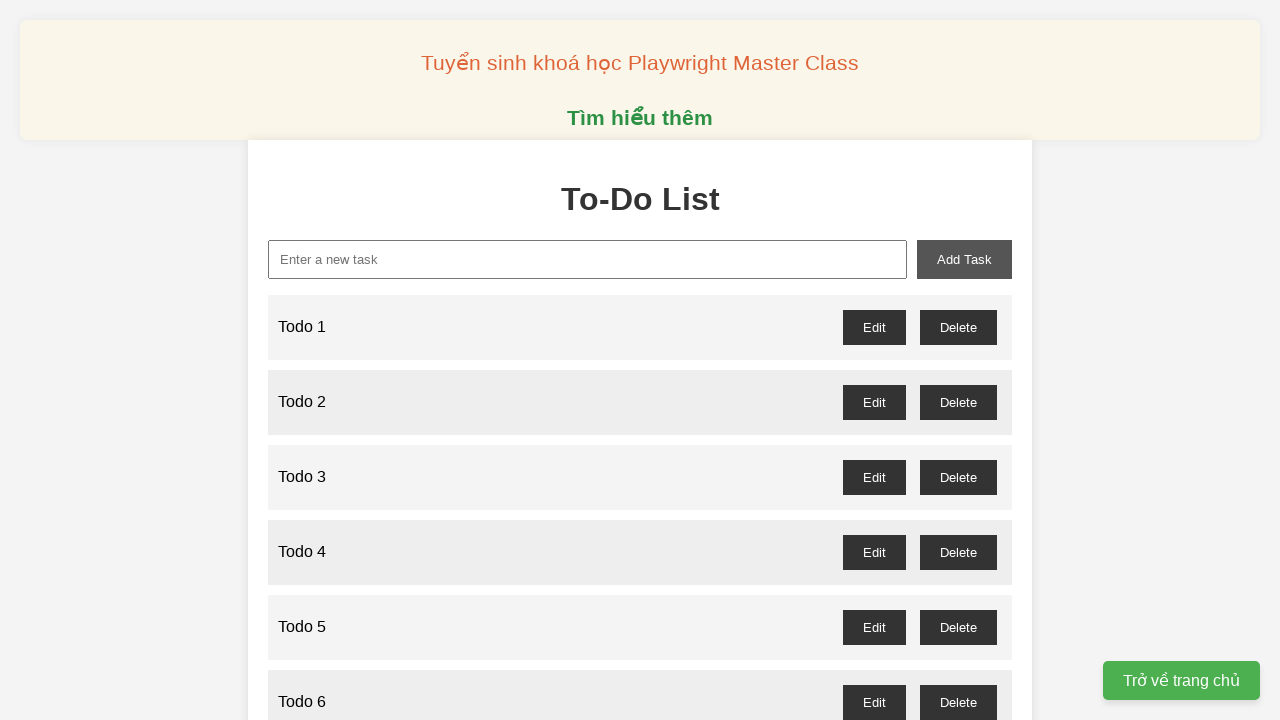

Filled input field with 'Todo 14' on xpath=//input[@id='new-task']
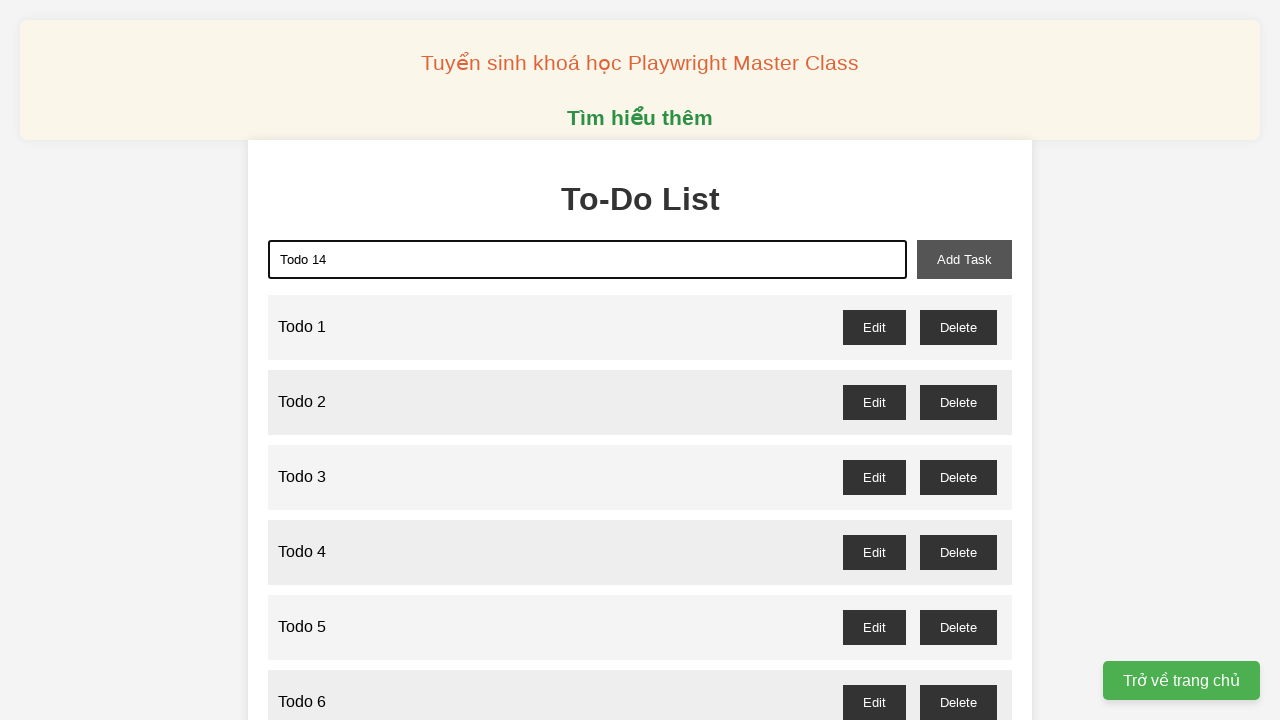

Clicked add task button to create Todo 14 at (964, 259) on xpath=//button[@id='add-task']
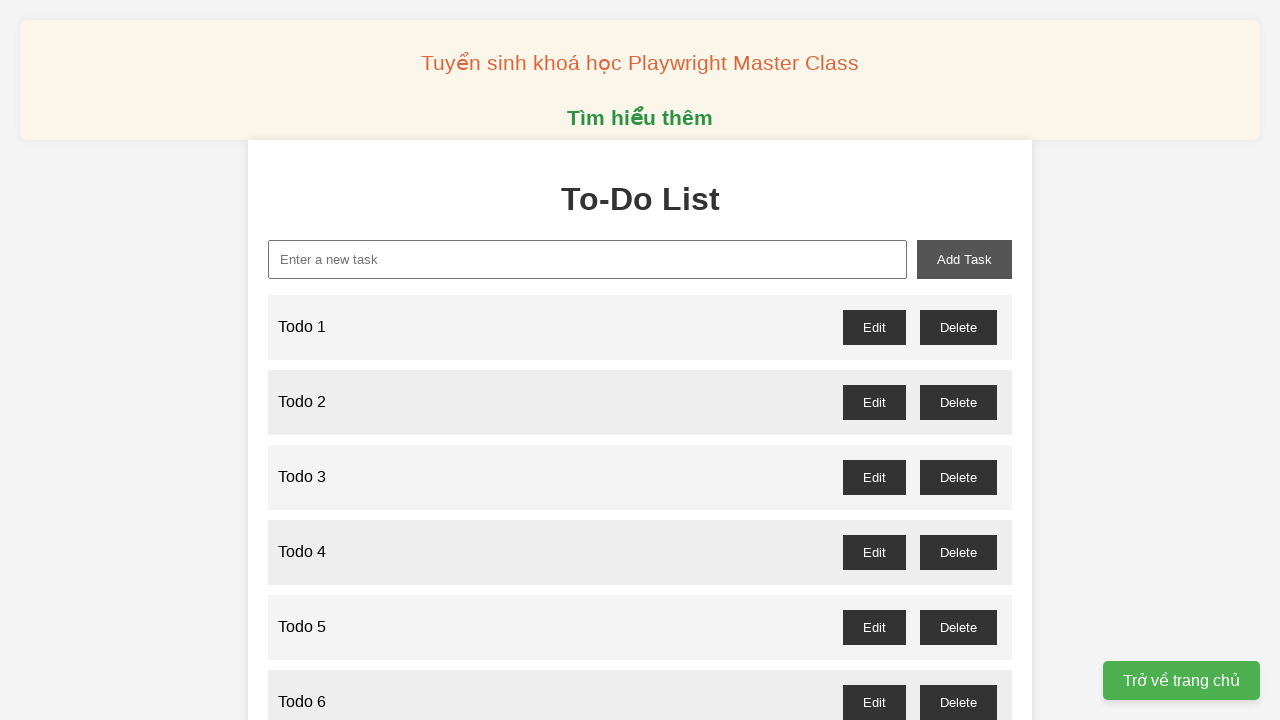

Filled input field with 'Todo 15' on xpath=//input[@id='new-task']
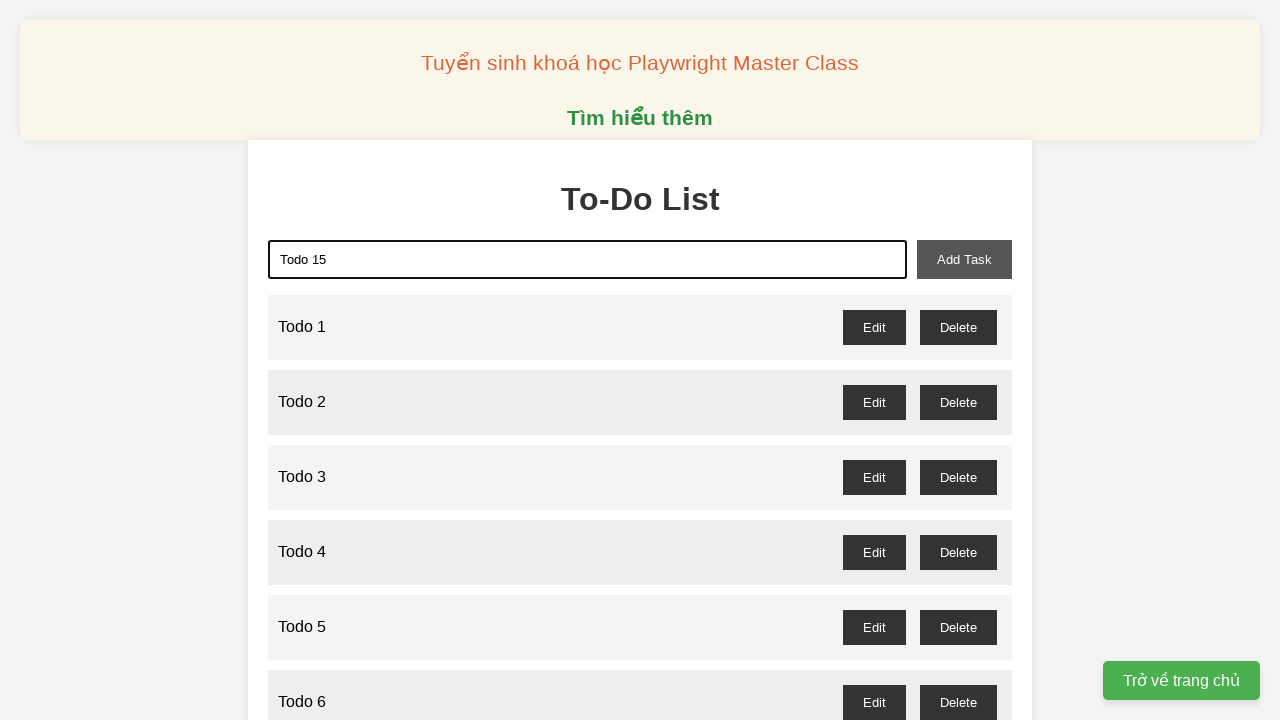

Clicked add task button to create Todo 15 at (964, 259) on xpath=//button[@id='add-task']
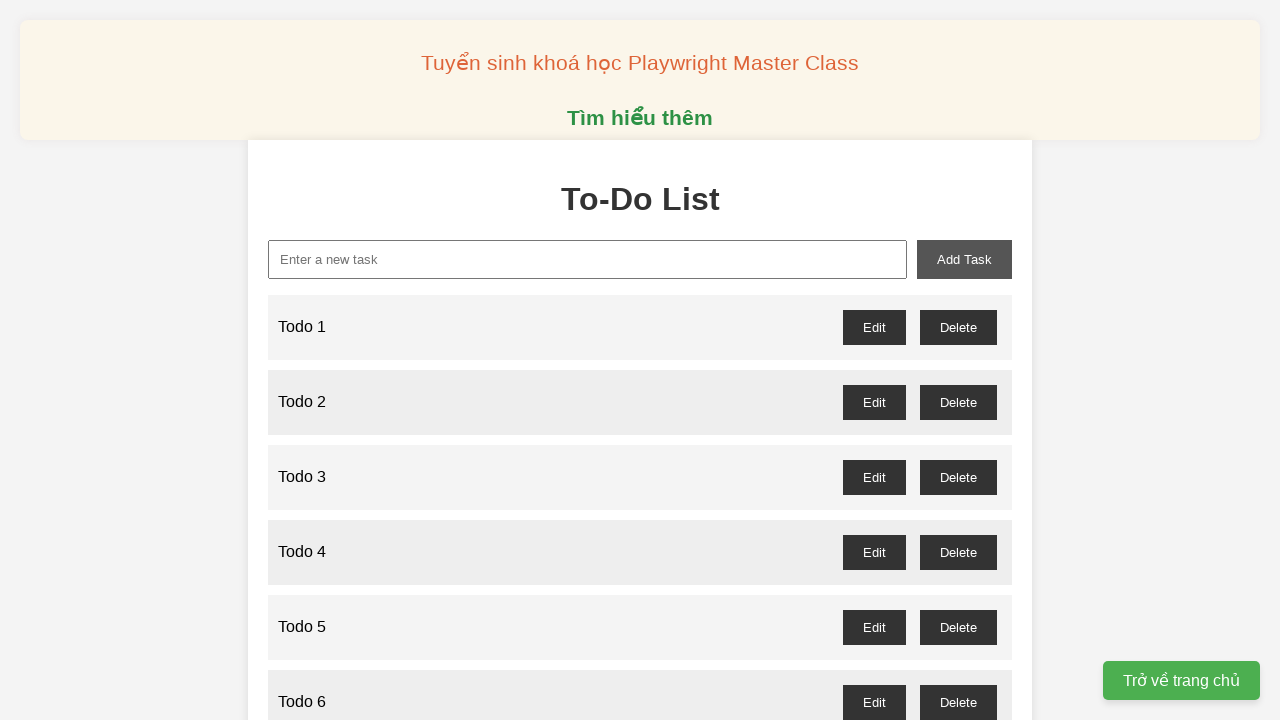

Filled input field with 'Todo 16' on xpath=//input[@id='new-task']
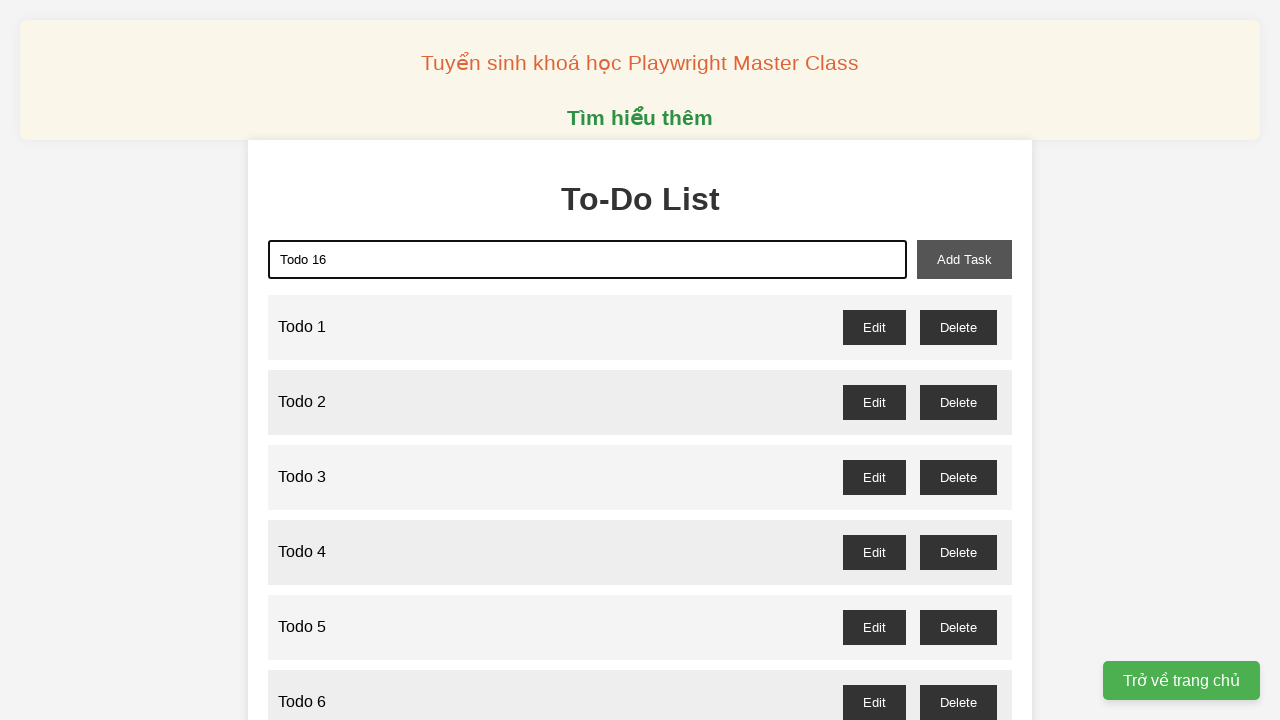

Clicked add task button to create Todo 16 at (964, 259) on xpath=//button[@id='add-task']
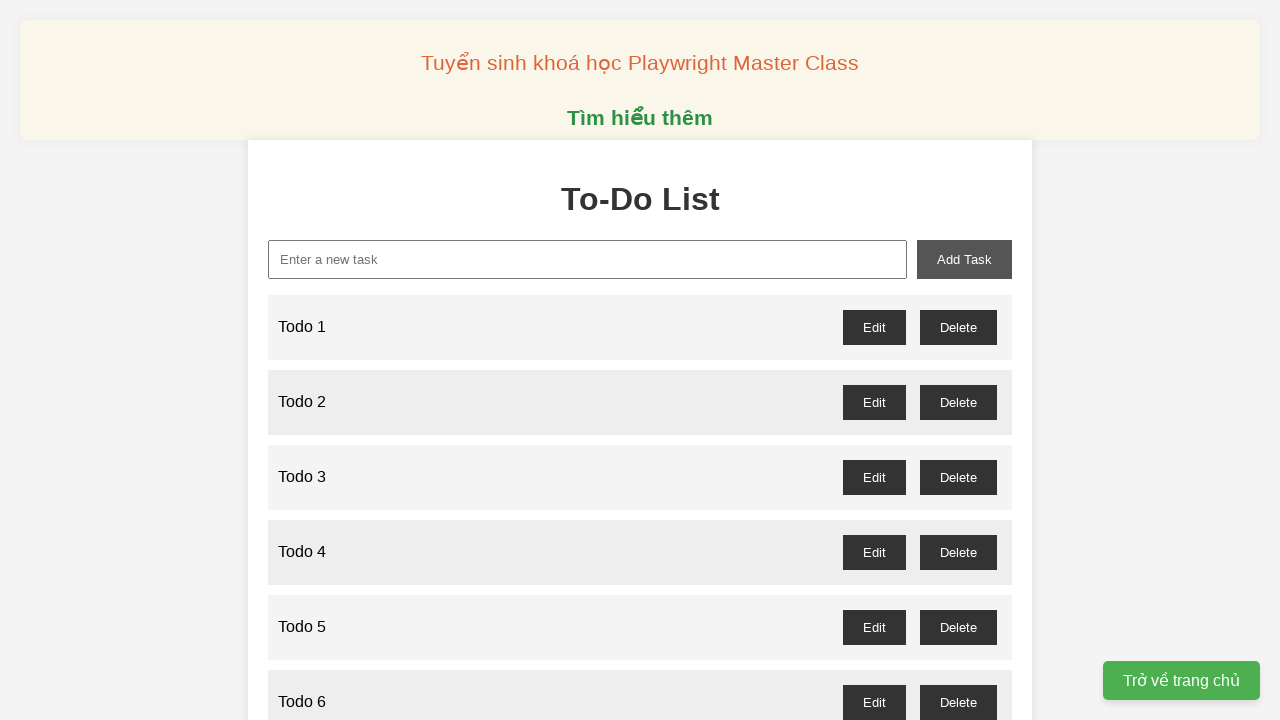

Filled input field with 'Todo 17' on xpath=//input[@id='new-task']
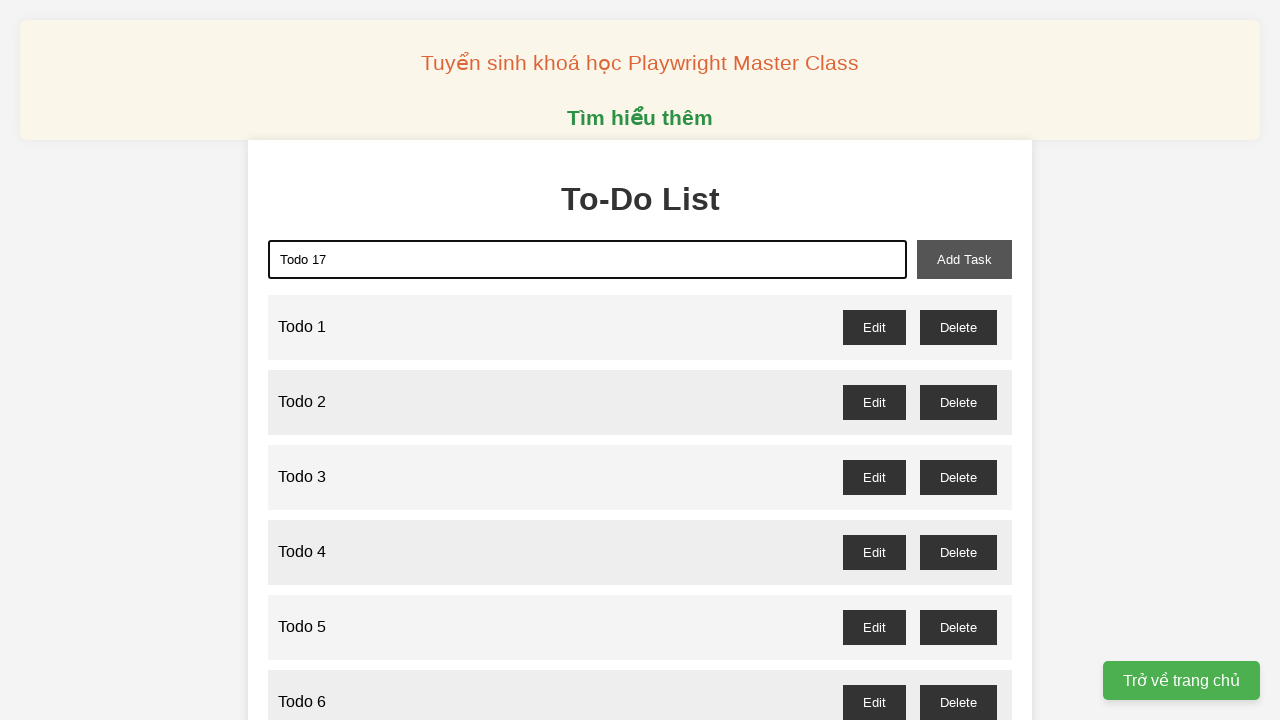

Clicked add task button to create Todo 17 at (964, 259) on xpath=//button[@id='add-task']
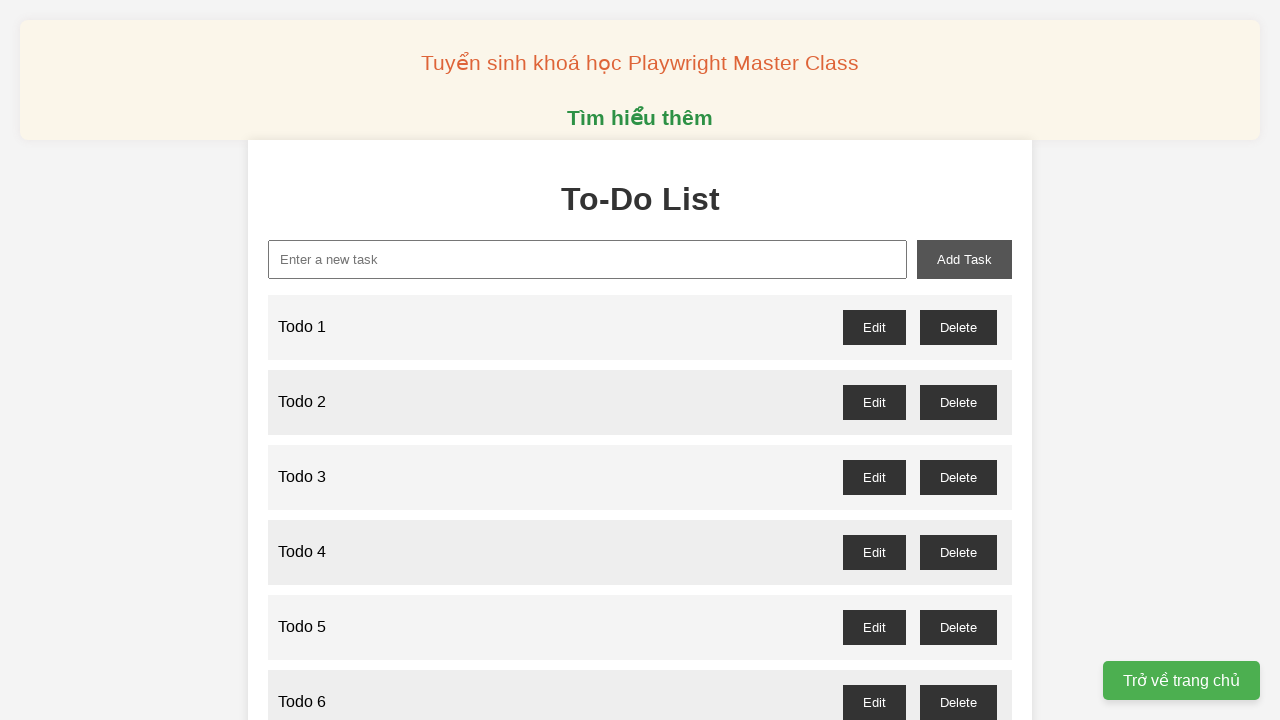

Filled input field with 'Todo 18' on xpath=//input[@id='new-task']
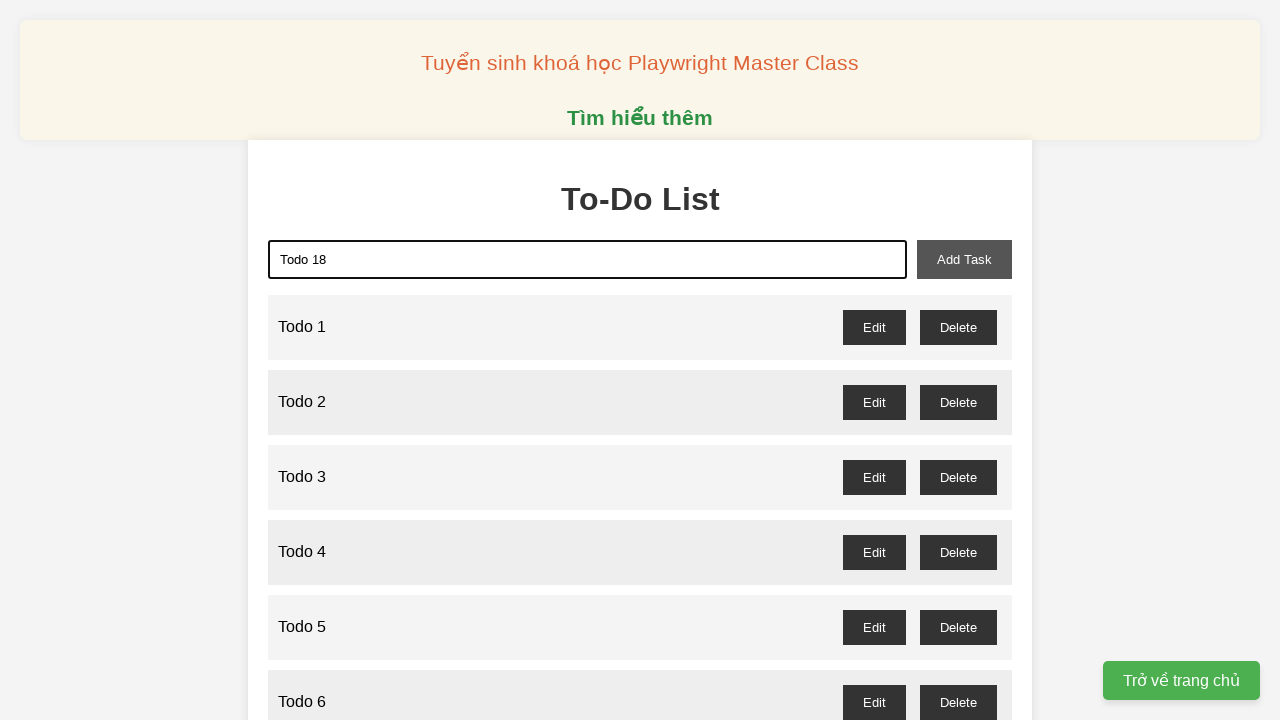

Clicked add task button to create Todo 18 at (964, 259) on xpath=//button[@id='add-task']
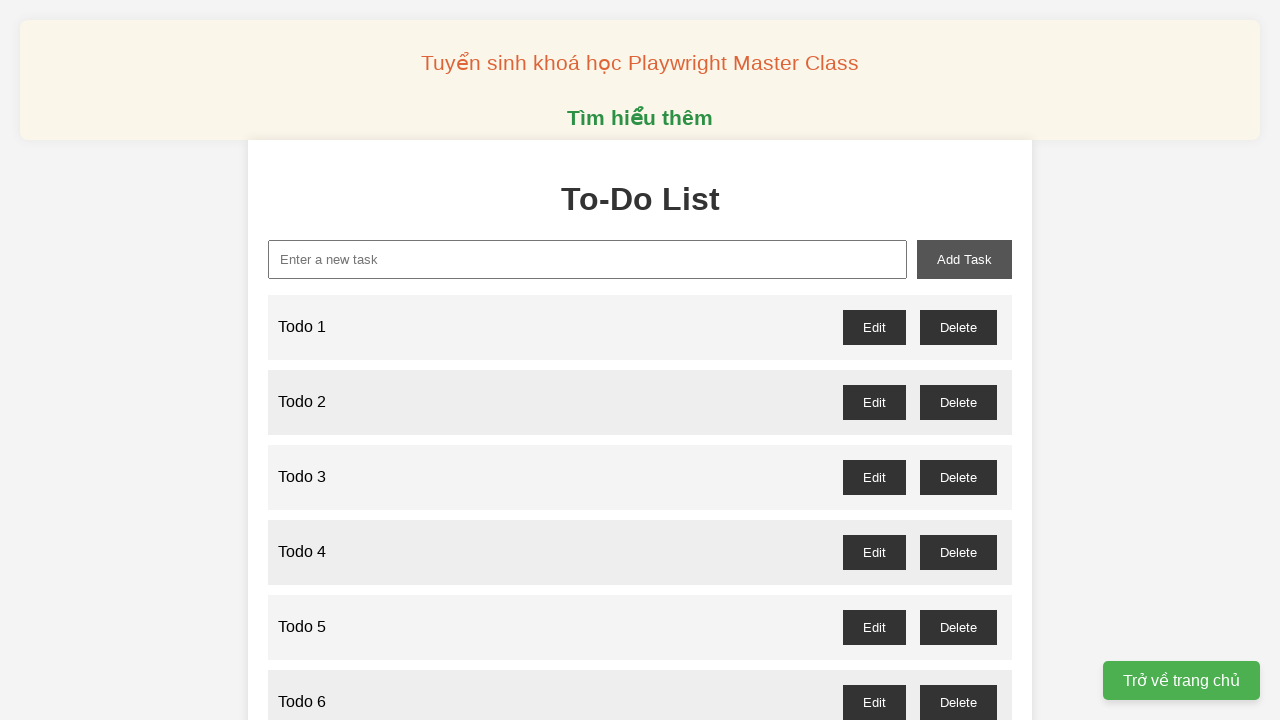

Filled input field with 'Todo 19' on xpath=//input[@id='new-task']
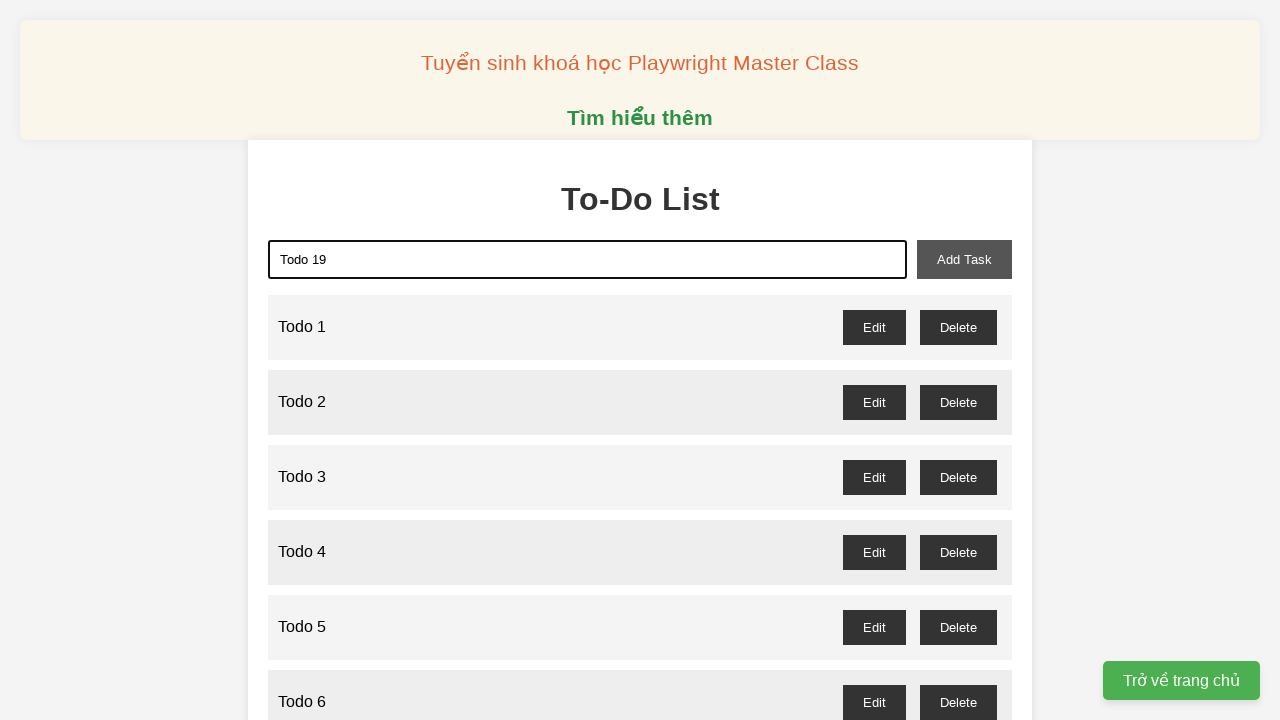

Clicked add task button to create Todo 19 at (964, 259) on xpath=//button[@id='add-task']
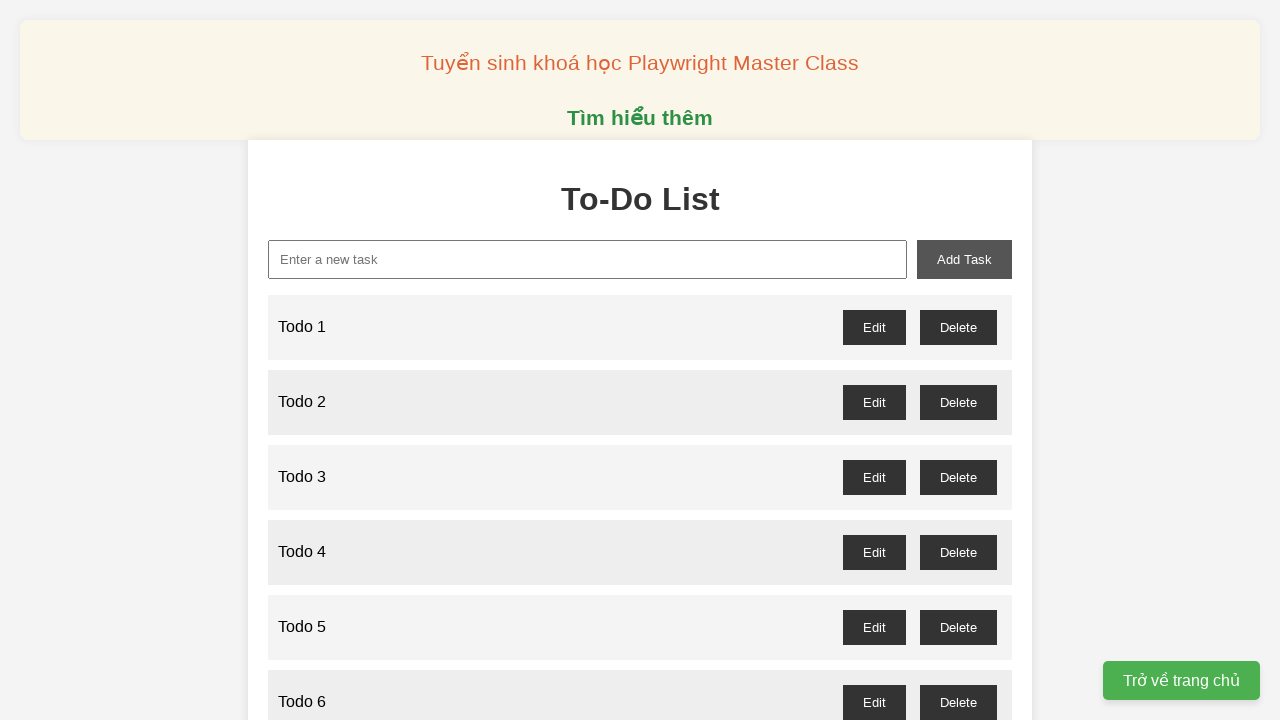

Filled input field with 'Todo 20' on xpath=//input[@id='new-task']
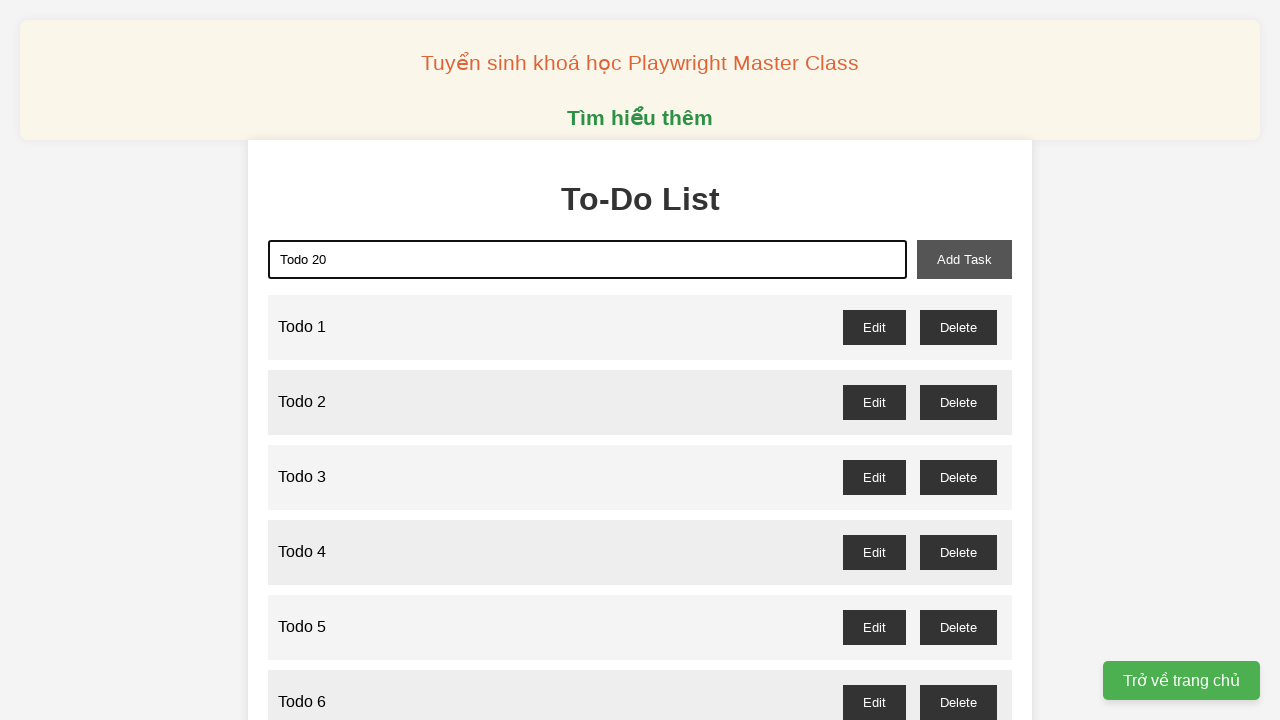

Clicked add task button to create Todo 20 at (964, 259) on xpath=//button[@id='add-task']
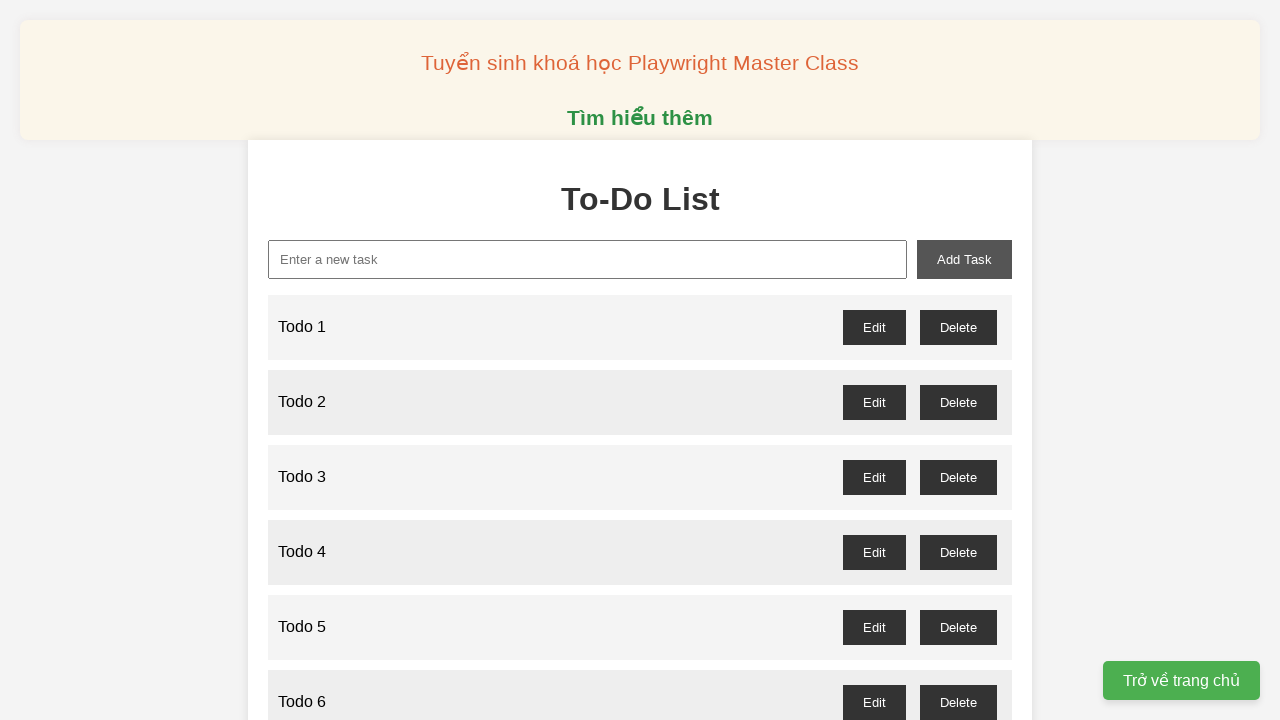

Filled input field with 'Todo 21' on xpath=//input[@id='new-task']
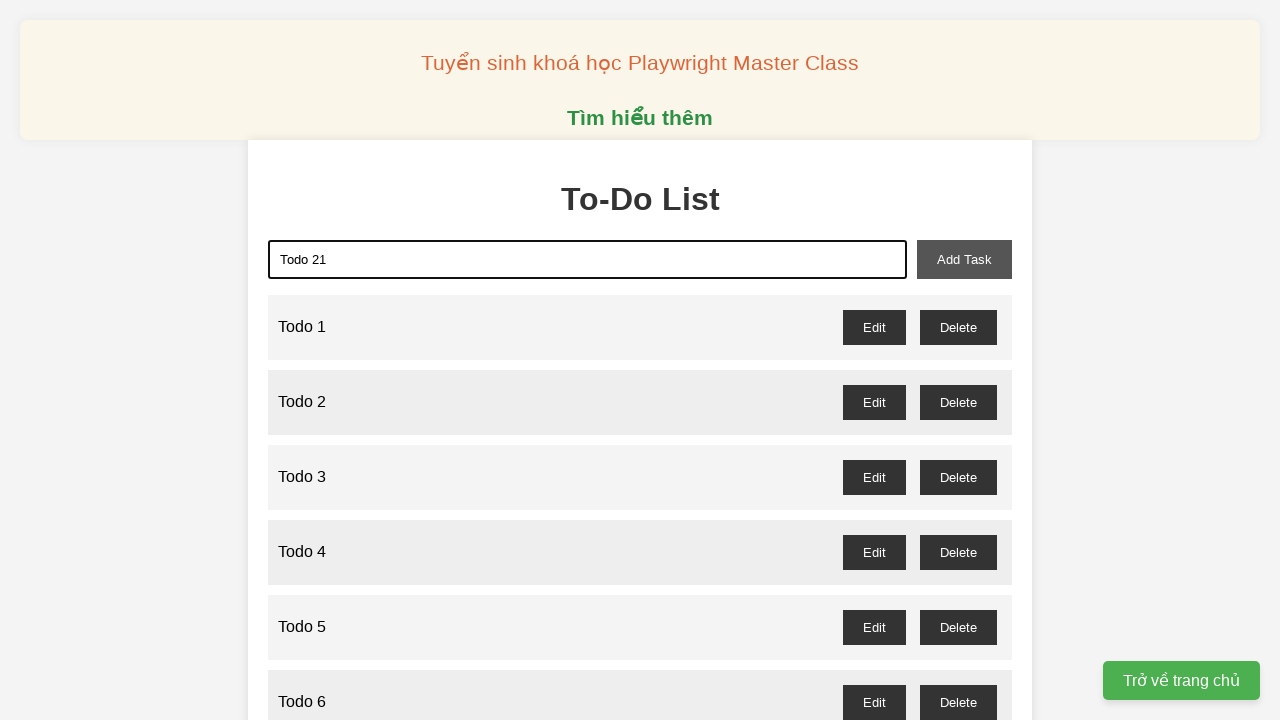

Clicked add task button to create Todo 21 at (964, 259) on xpath=//button[@id='add-task']
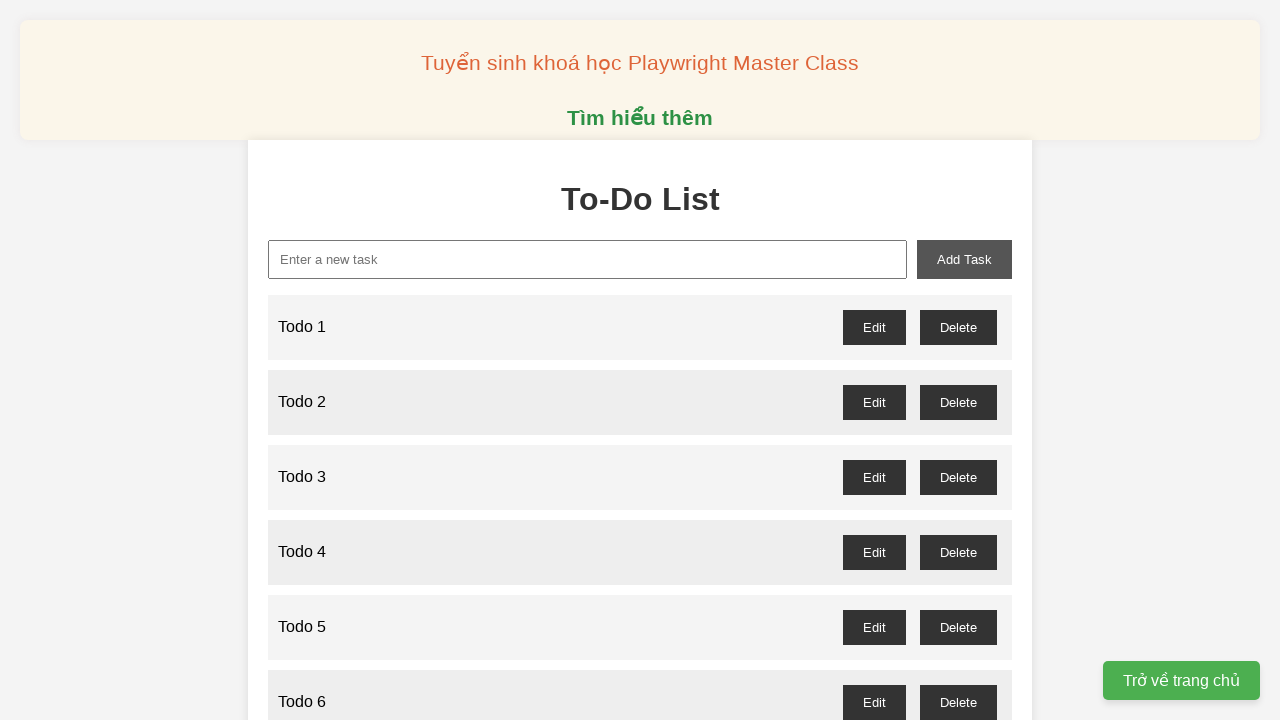

Filled input field with 'Todo 22' on xpath=//input[@id='new-task']
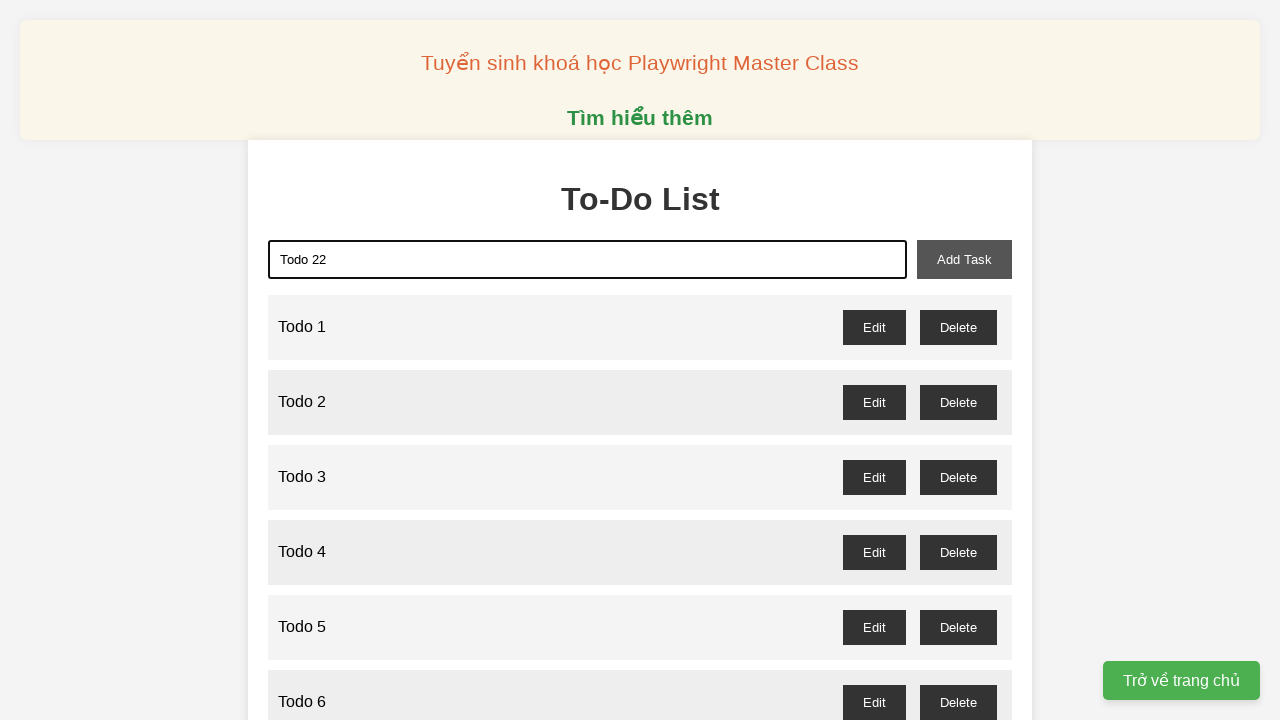

Clicked add task button to create Todo 22 at (964, 259) on xpath=//button[@id='add-task']
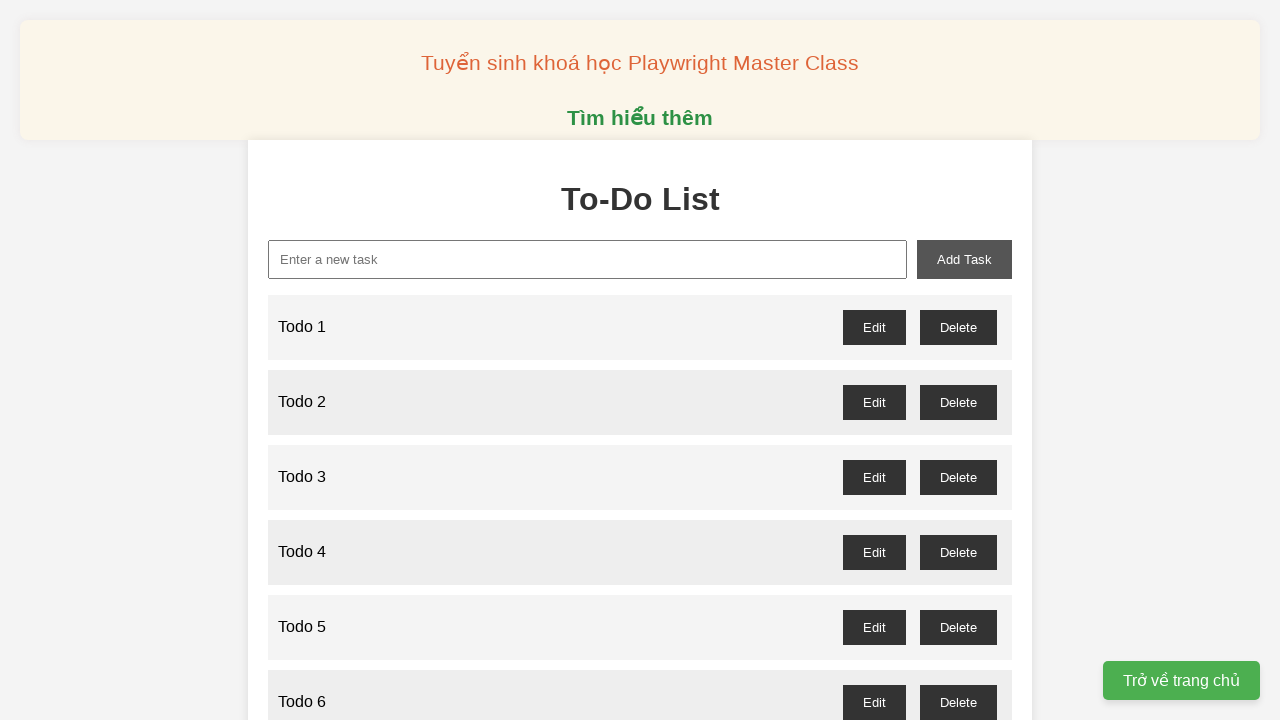

Filled input field with 'Todo 23' on xpath=//input[@id='new-task']
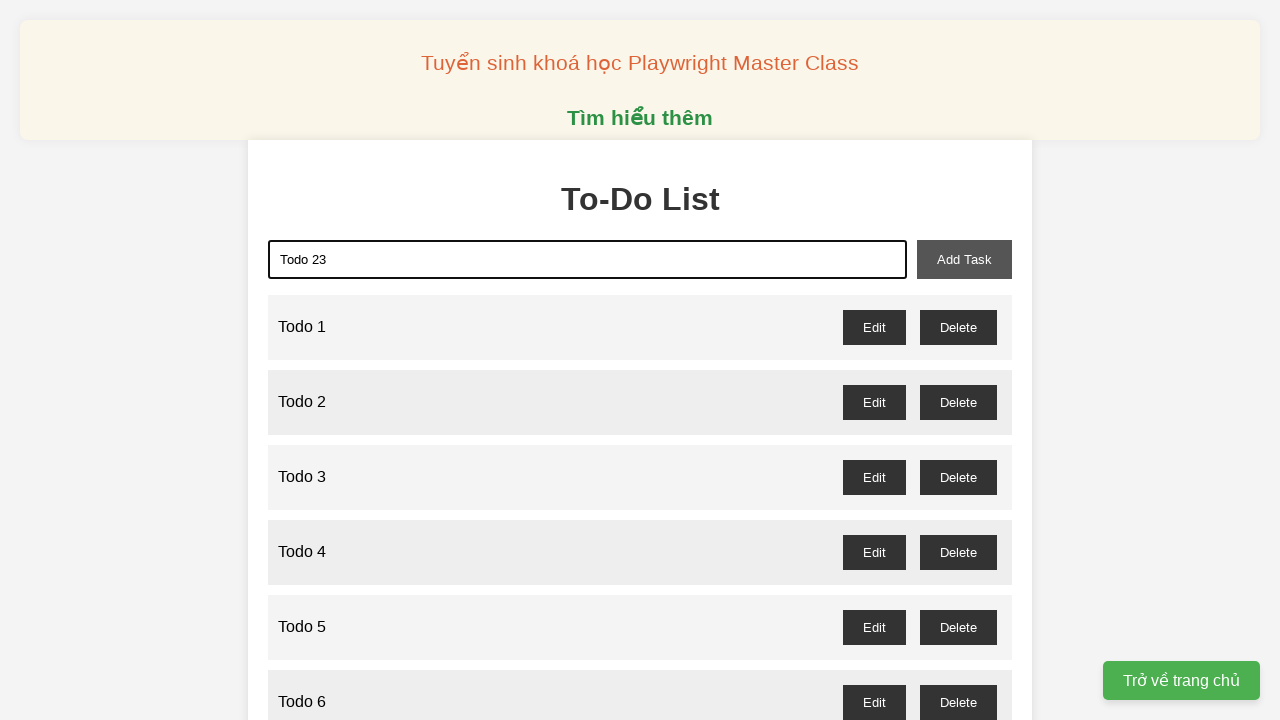

Clicked add task button to create Todo 23 at (964, 259) on xpath=//button[@id='add-task']
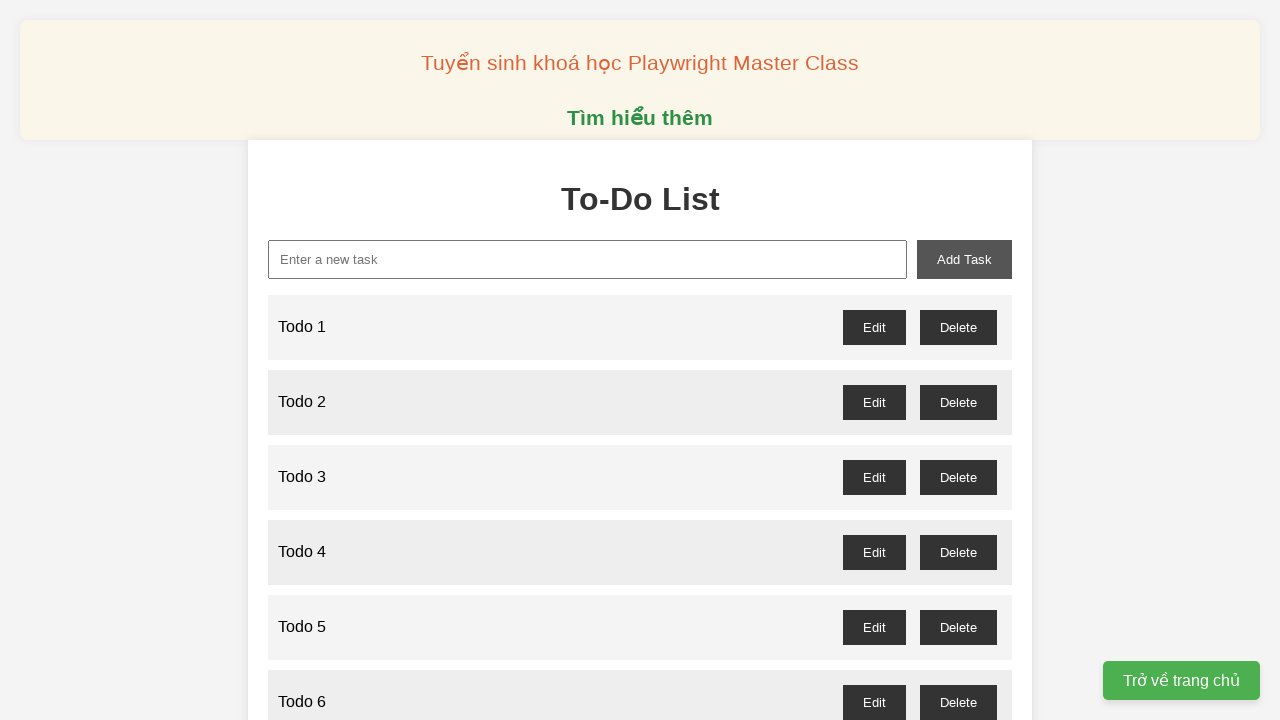

Filled input field with 'Todo 24' on xpath=//input[@id='new-task']
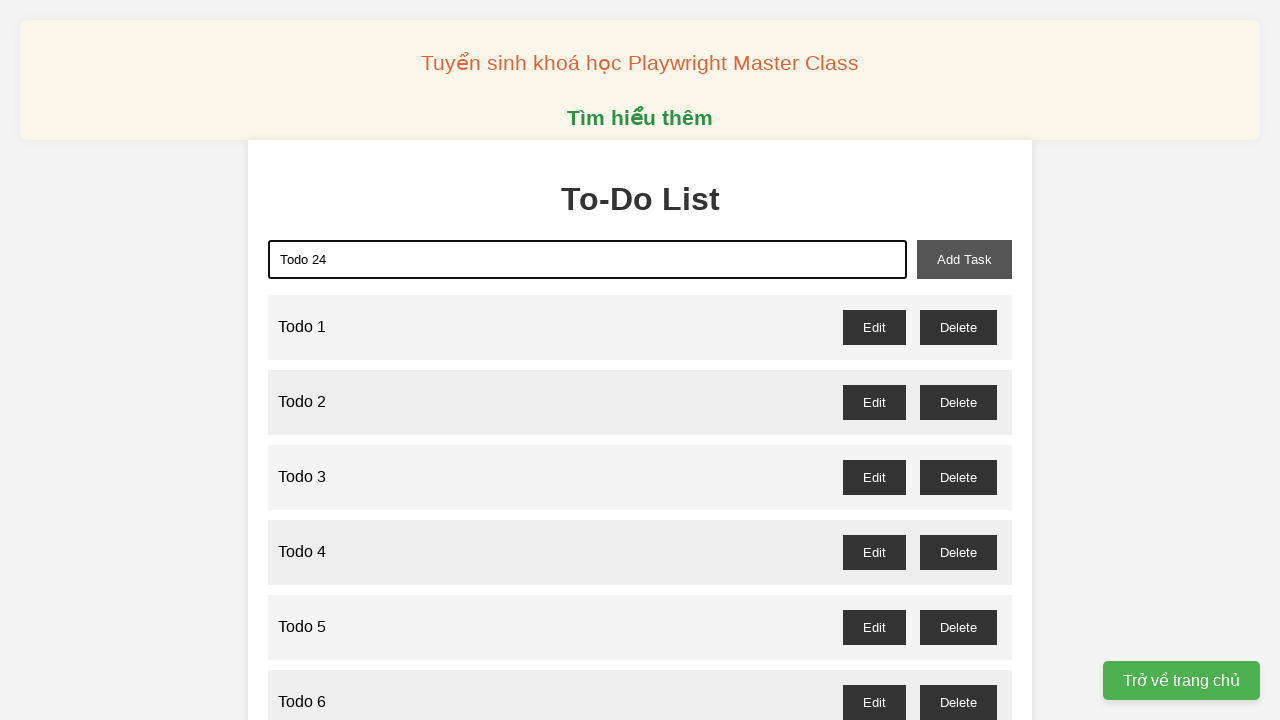

Clicked add task button to create Todo 24 at (964, 259) on xpath=//button[@id='add-task']
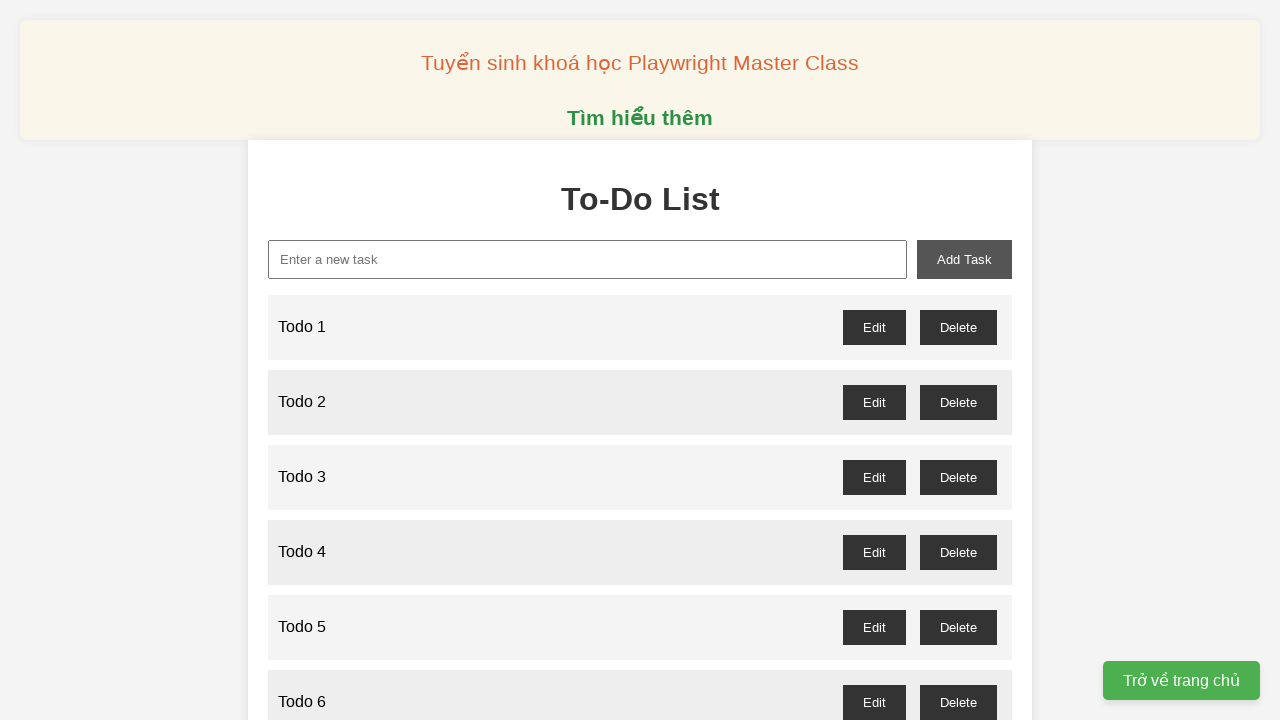

Filled input field with 'Todo 25' on xpath=//input[@id='new-task']
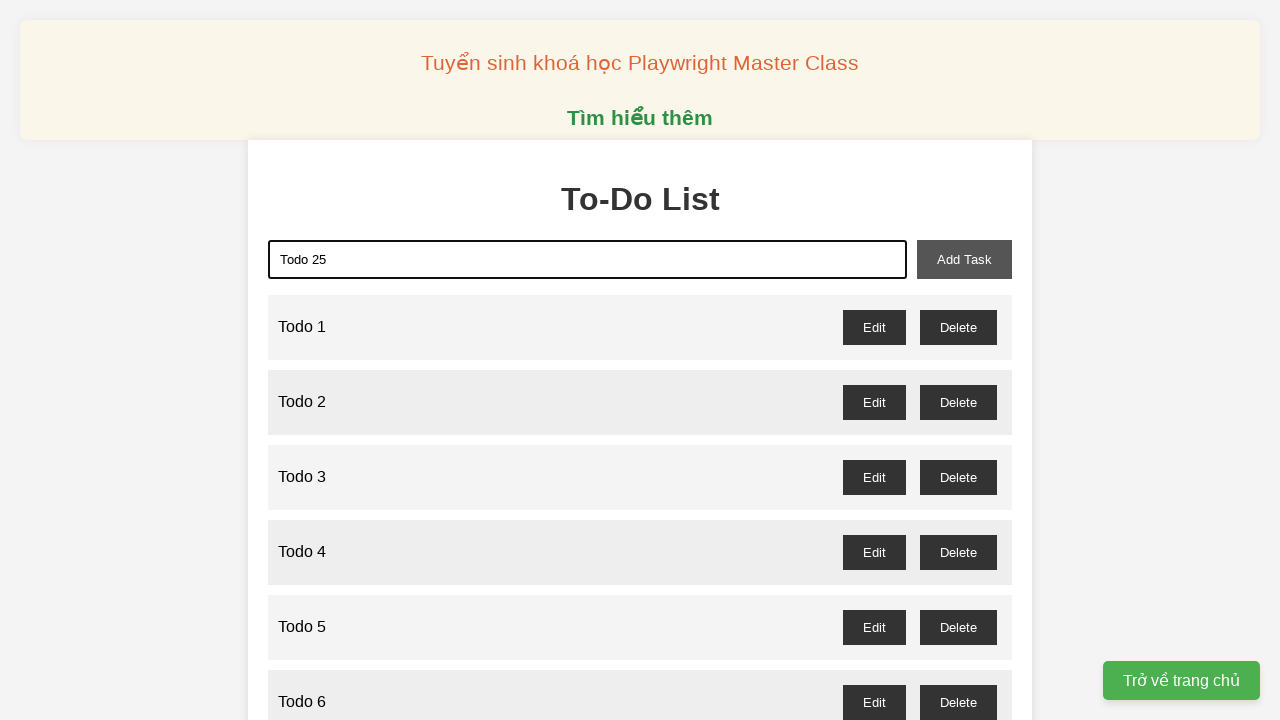

Clicked add task button to create Todo 25 at (964, 259) on xpath=//button[@id='add-task']
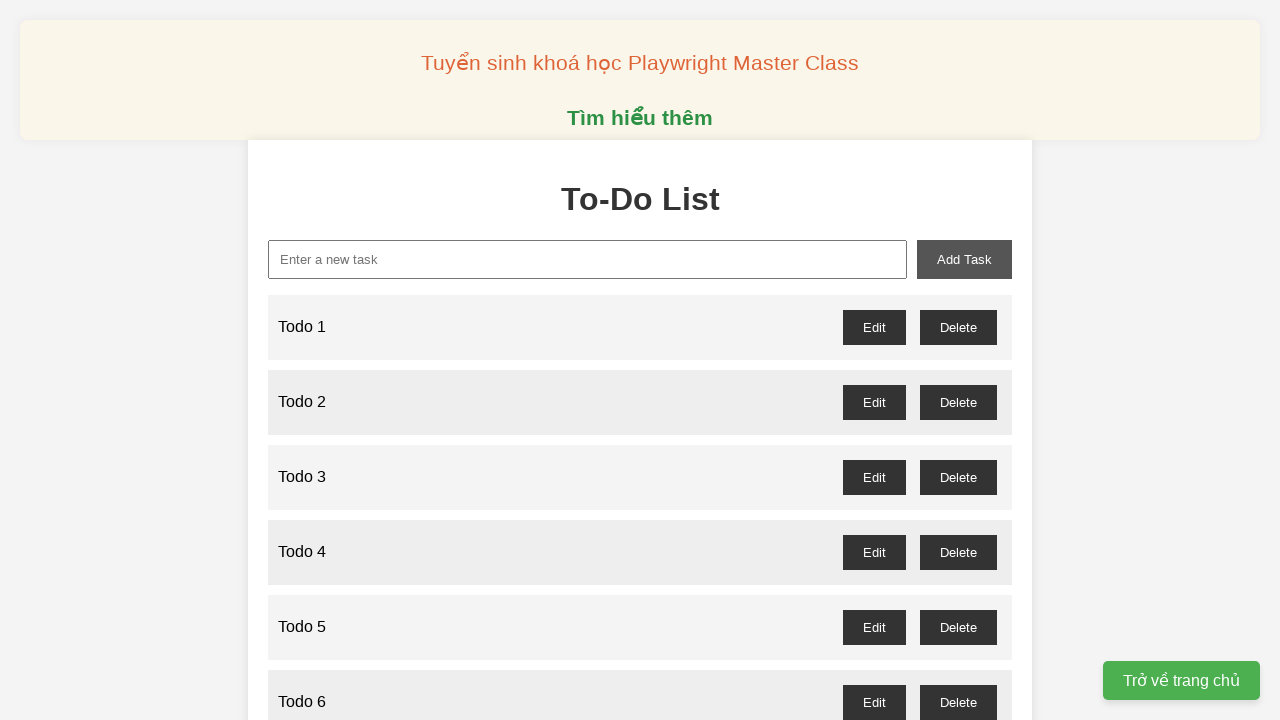

Filled input field with 'Todo 26' on xpath=//input[@id='new-task']
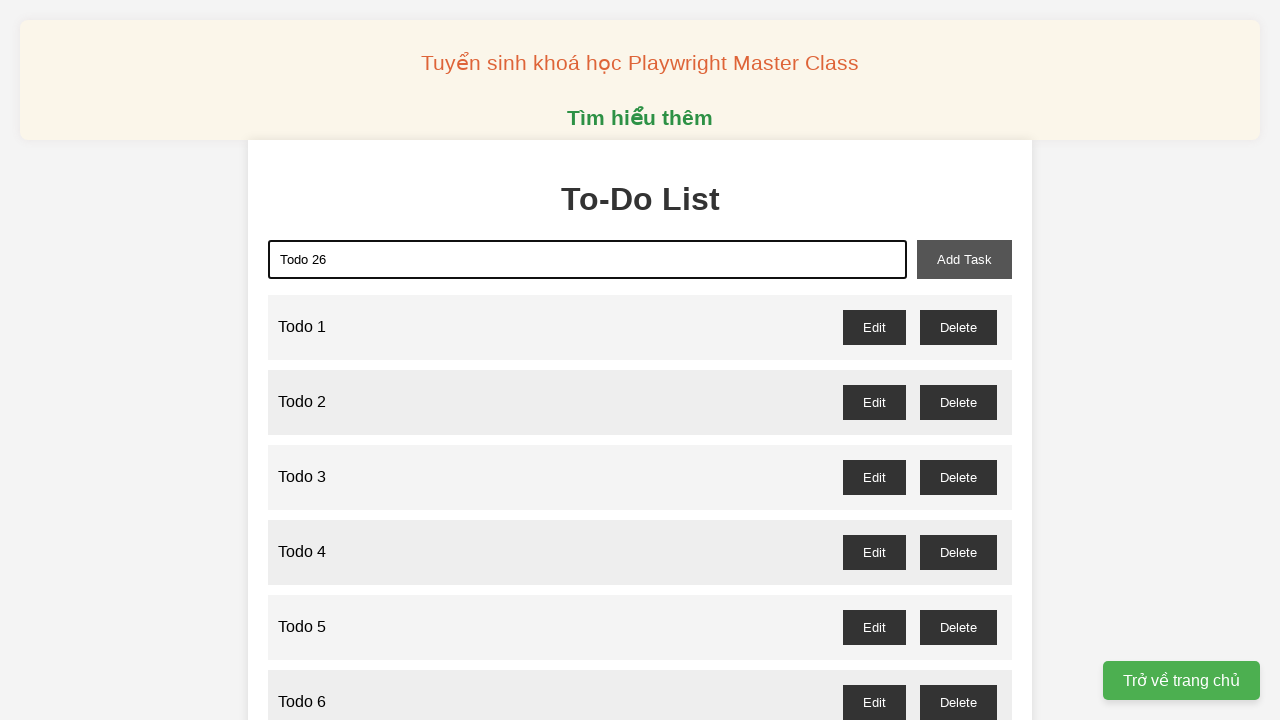

Clicked add task button to create Todo 26 at (964, 259) on xpath=//button[@id='add-task']
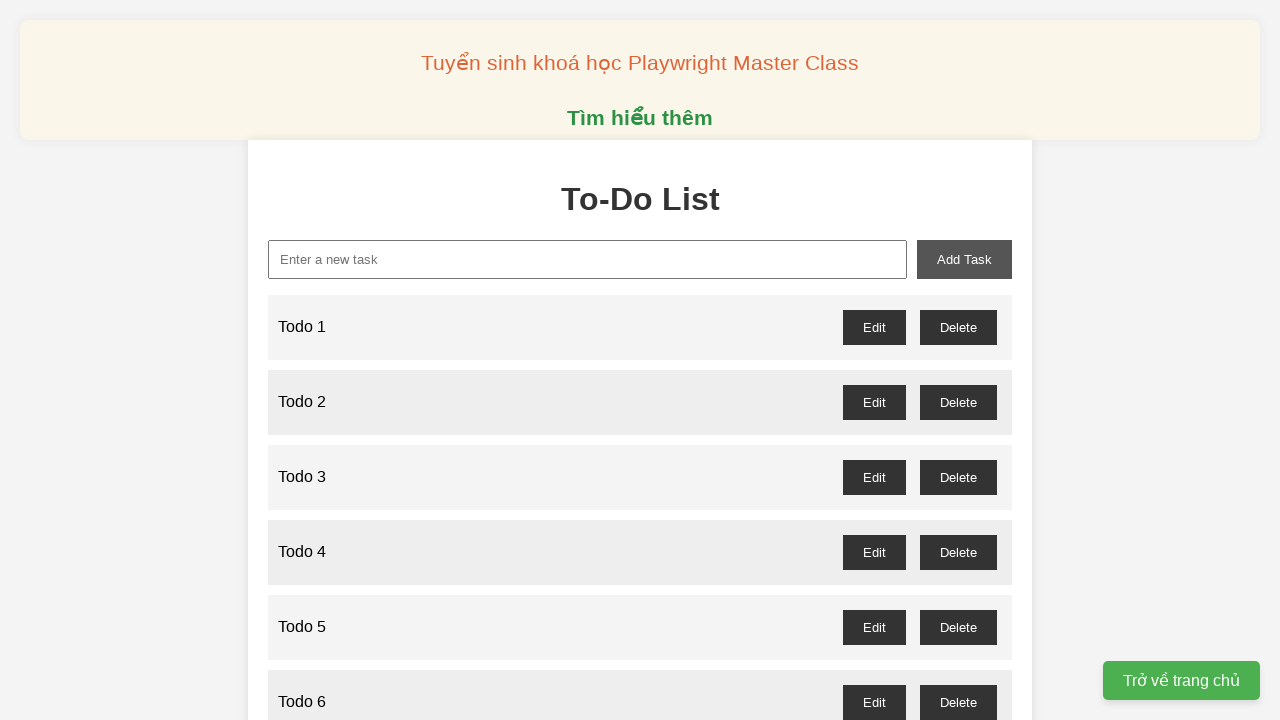

Filled input field with 'Todo 27' on xpath=//input[@id='new-task']
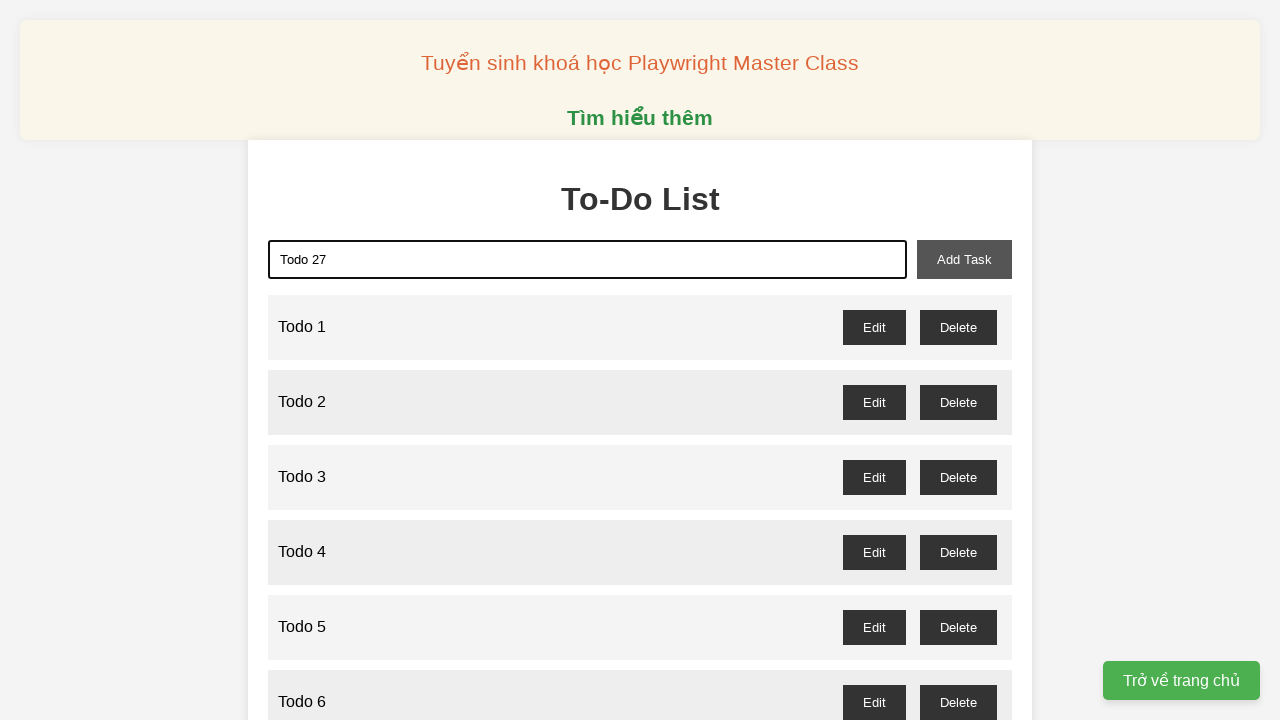

Clicked add task button to create Todo 27 at (964, 259) on xpath=//button[@id='add-task']
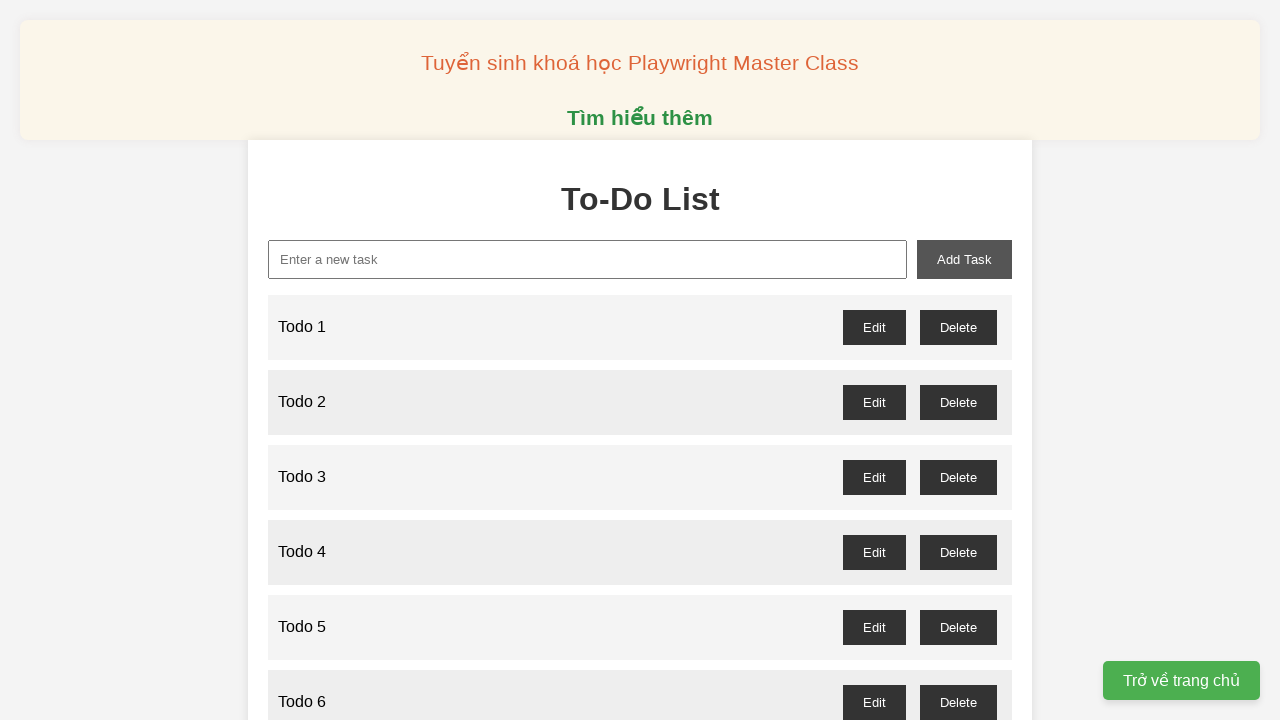

Filled input field with 'Todo 28' on xpath=//input[@id='new-task']
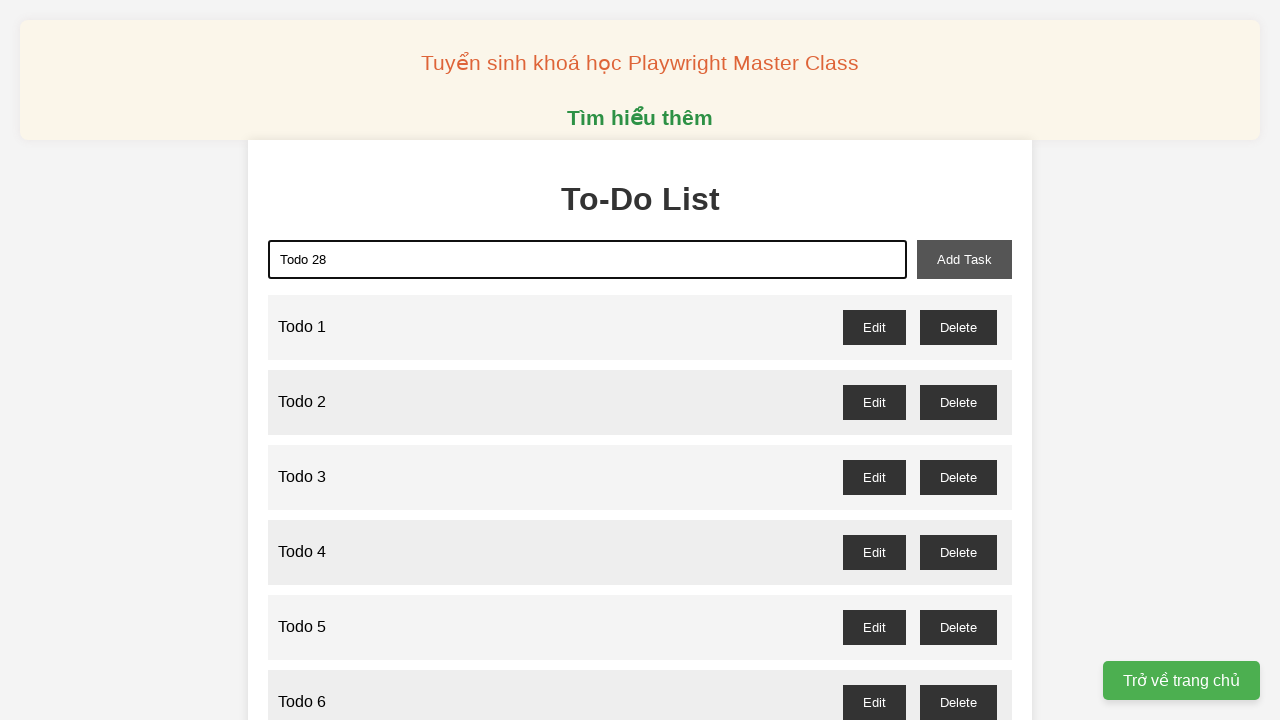

Clicked add task button to create Todo 28 at (964, 259) on xpath=//button[@id='add-task']
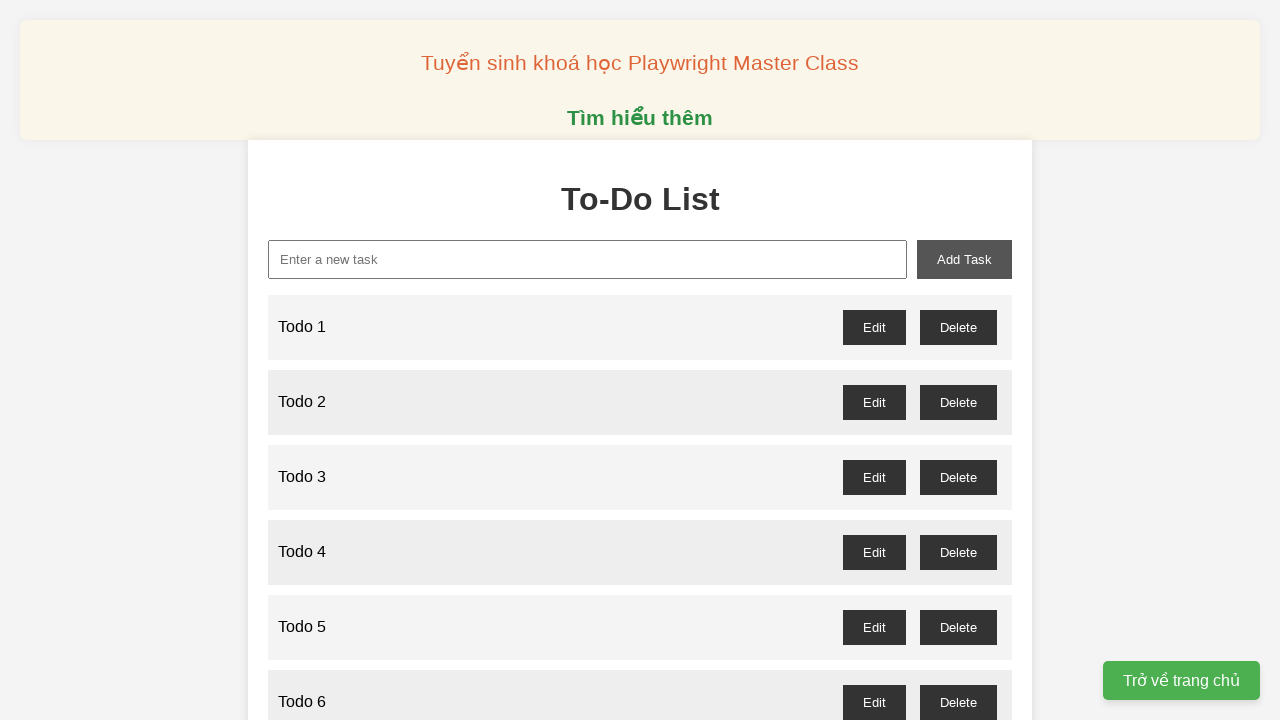

Filled input field with 'Todo 29' on xpath=//input[@id='new-task']
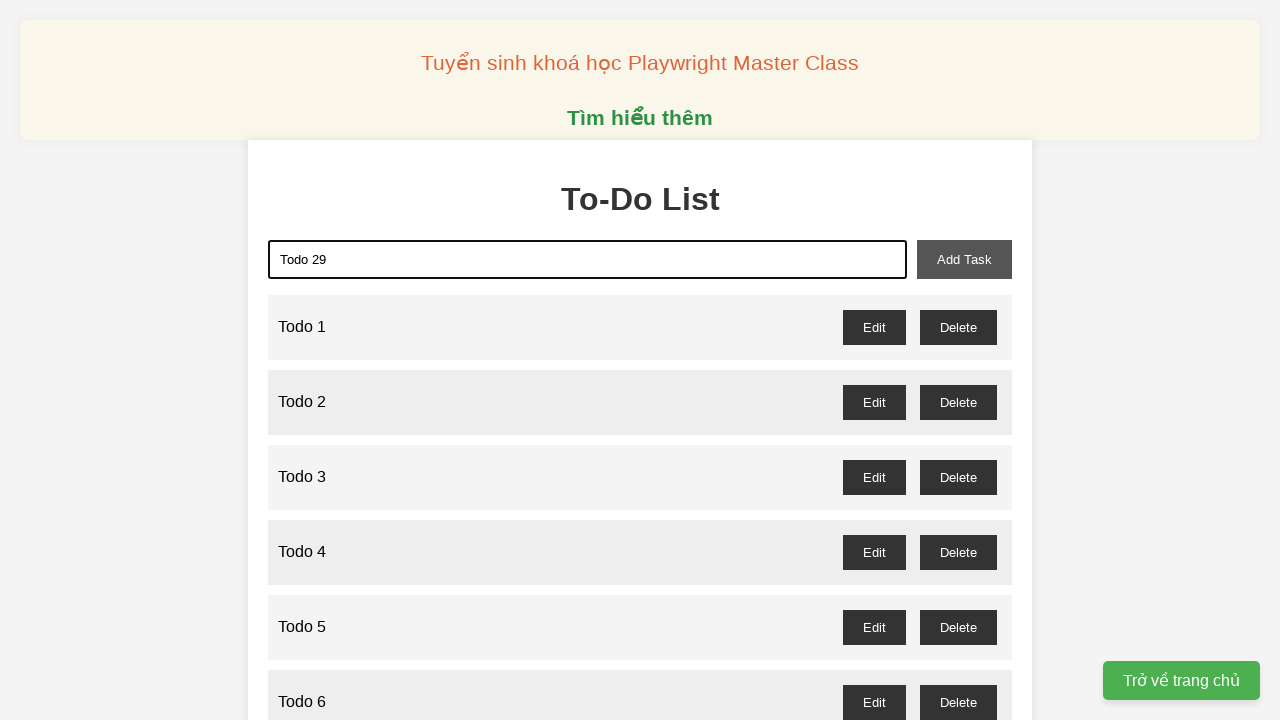

Clicked add task button to create Todo 29 at (964, 259) on xpath=//button[@id='add-task']
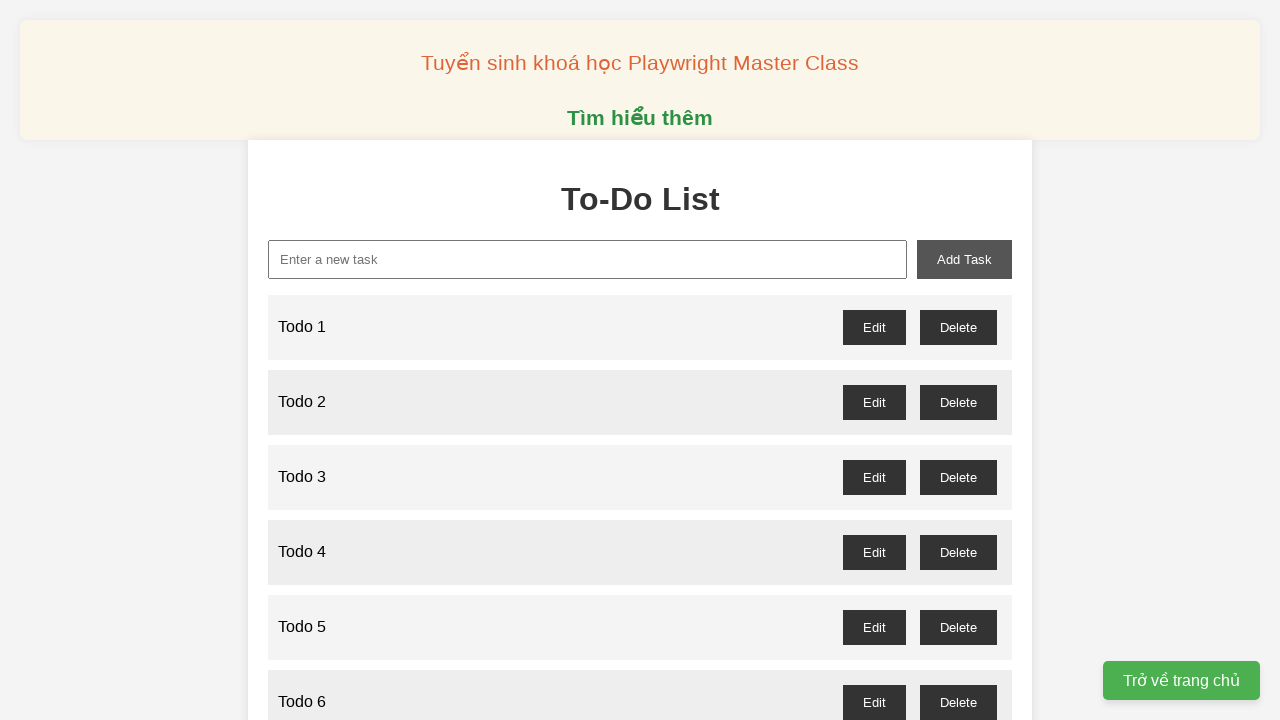

Filled input field with 'Todo 30' on xpath=//input[@id='new-task']
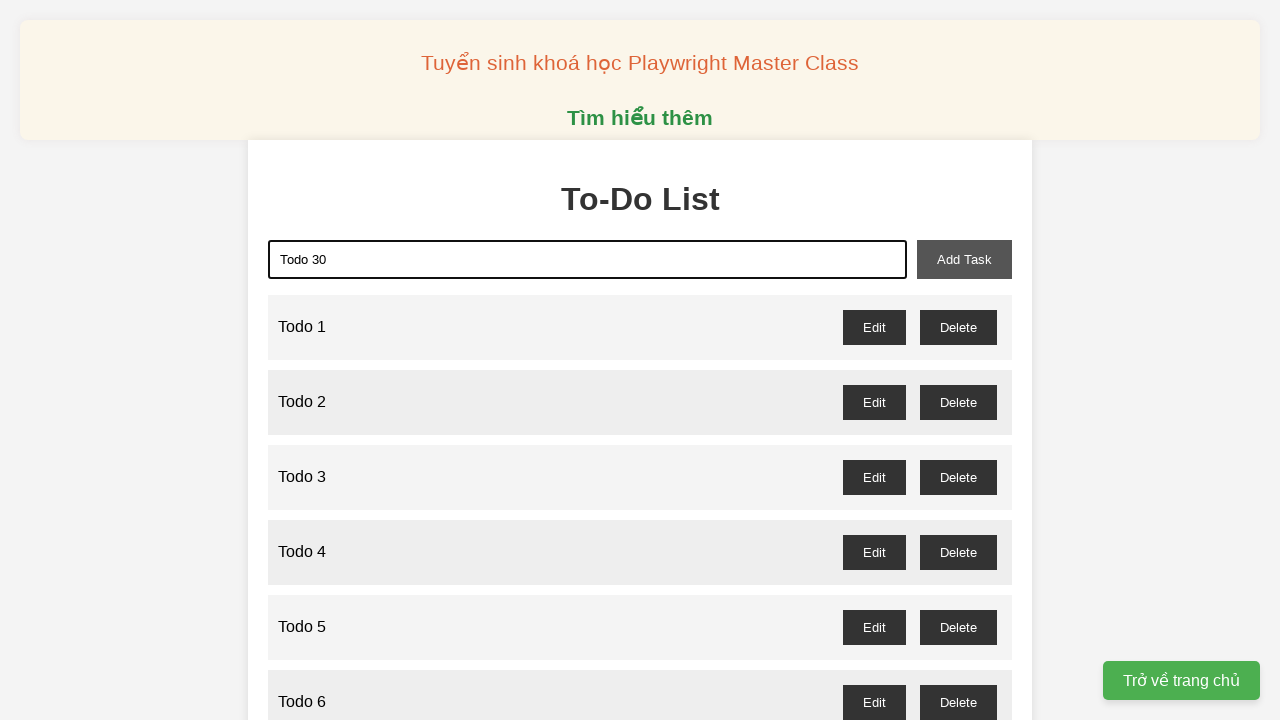

Clicked add task button to create Todo 30 at (964, 259) on xpath=//button[@id='add-task']
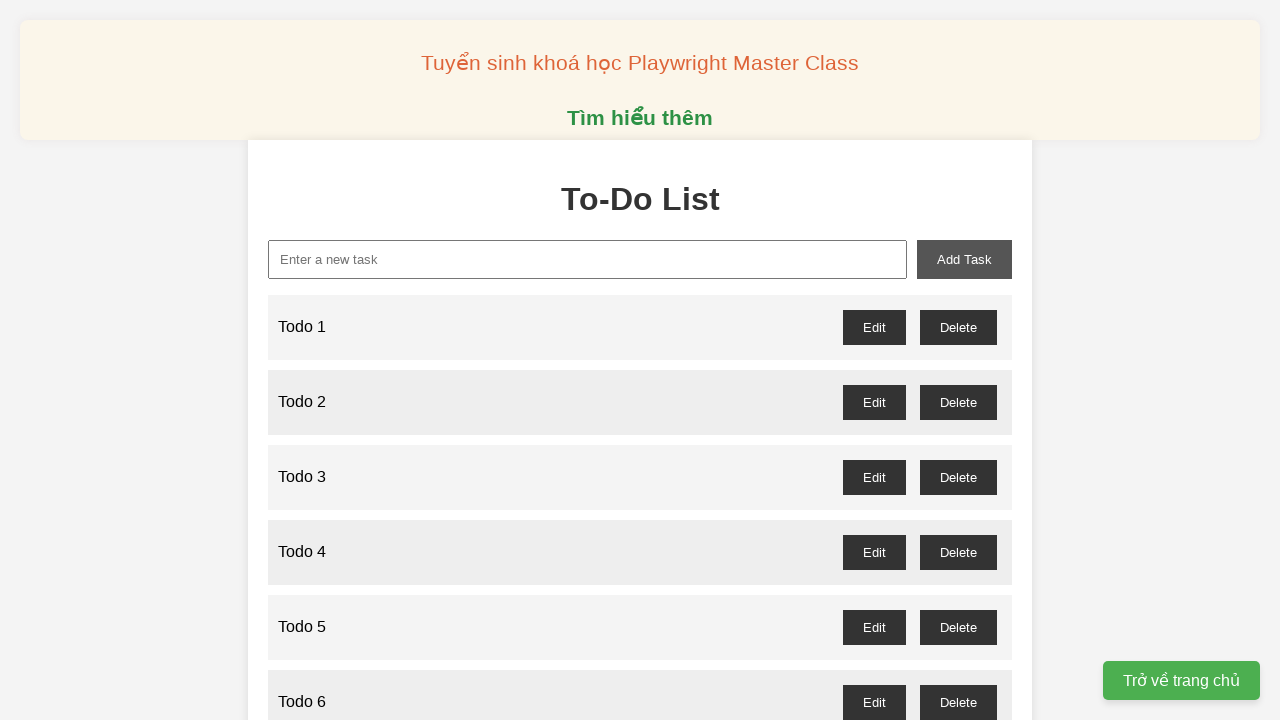

Filled input field with 'Todo 31' on xpath=//input[@id='new-task']
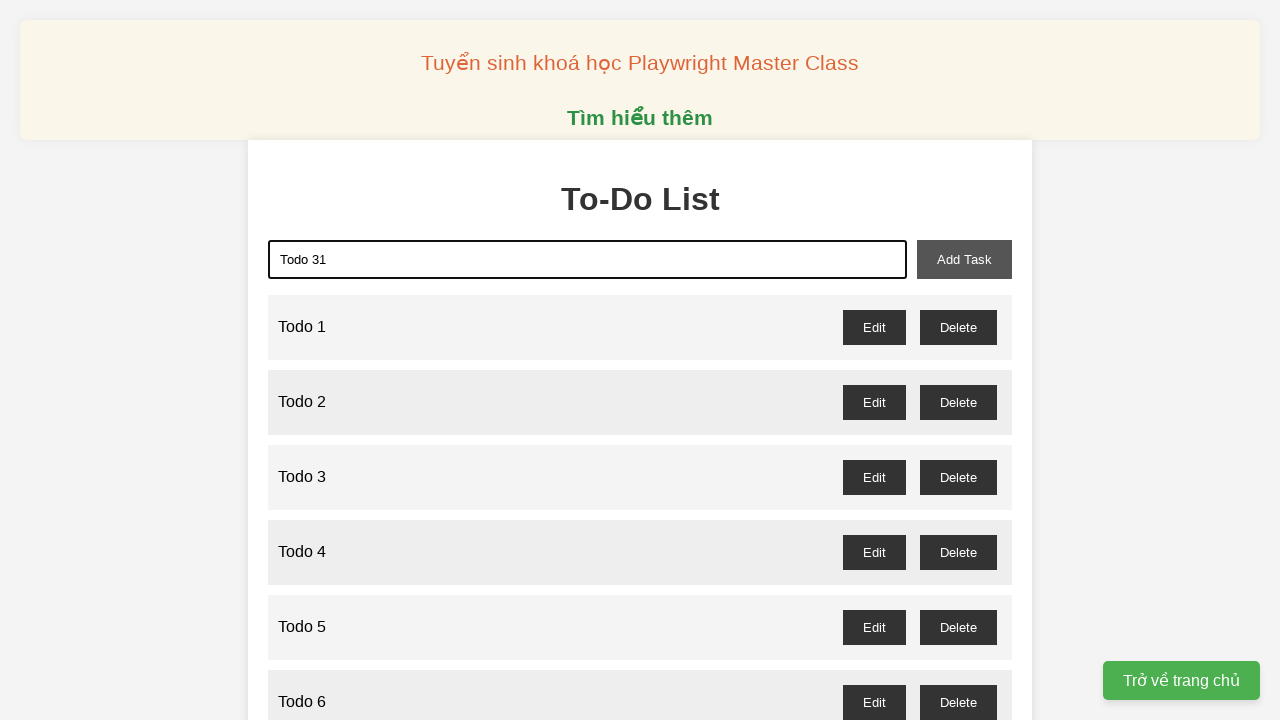

Clicked add task button to create Todo 31 at (964, 259) on xpath=//button[@id='add-task']
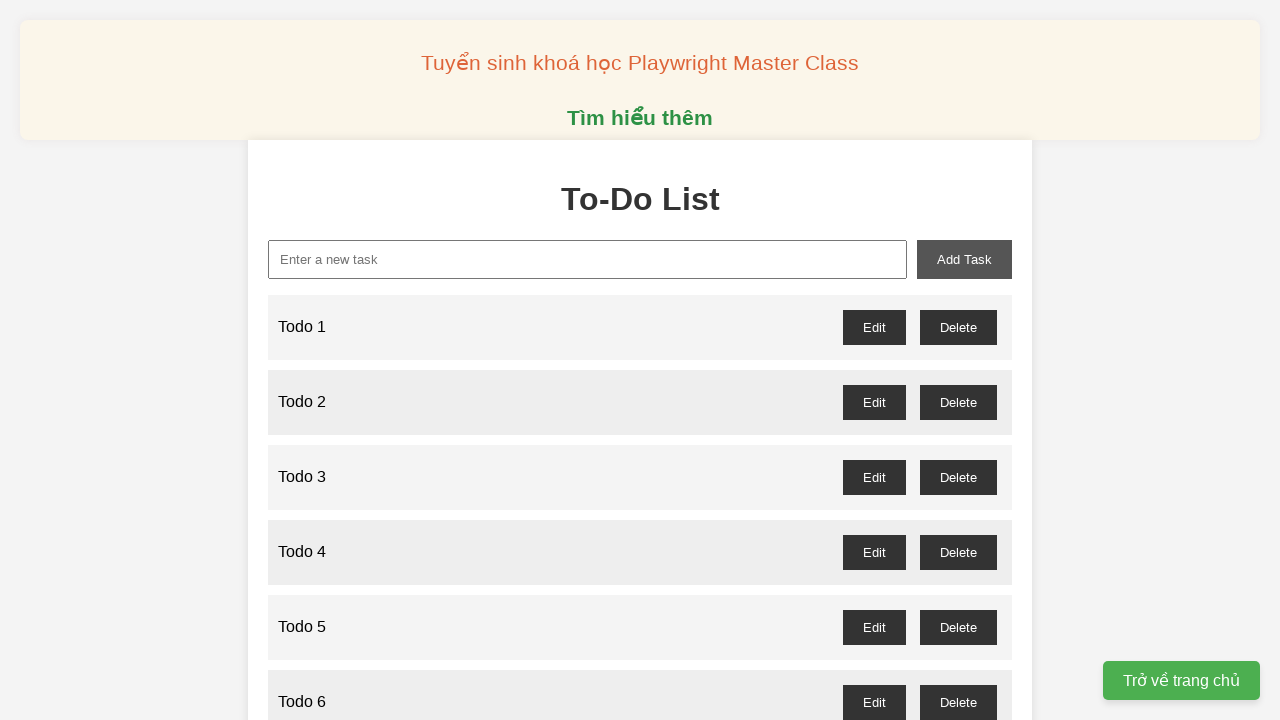

Filled input field with 'Todo 32' on xpath=//input[@id='new-task']
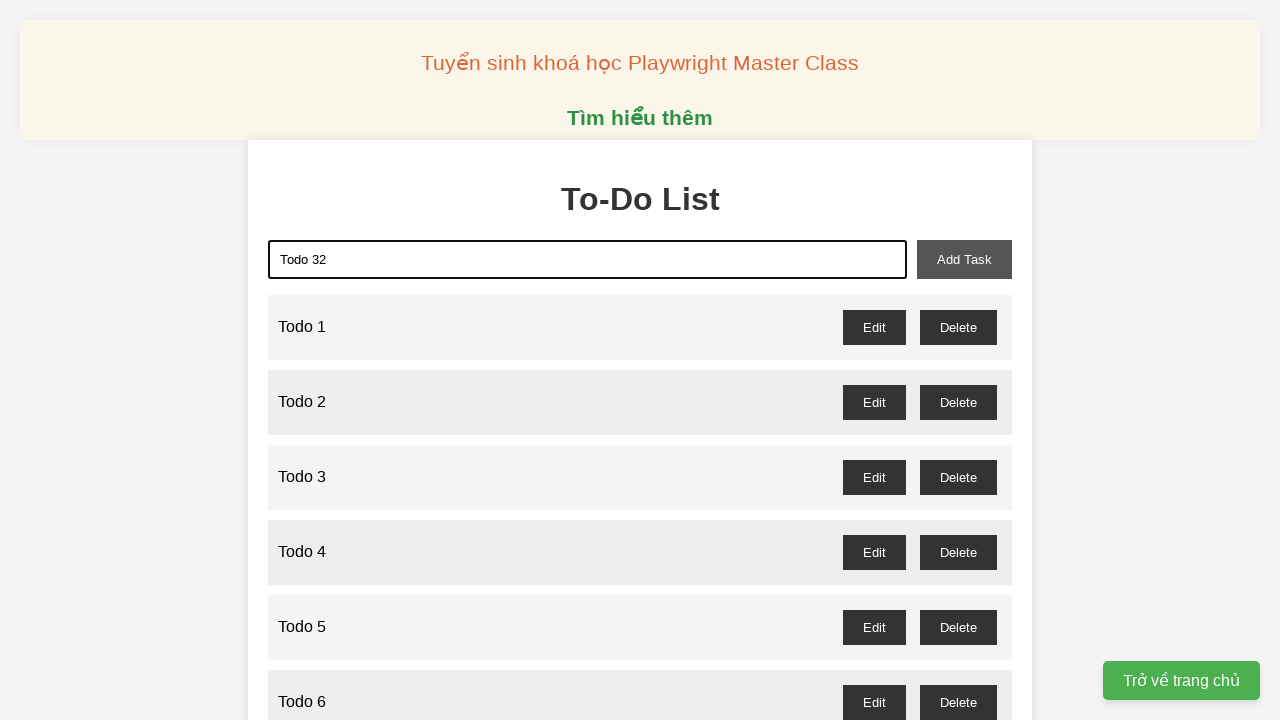

Clicked add task button to create Todo 32 at (964, 259) on xpath=//button[@id='add-task']
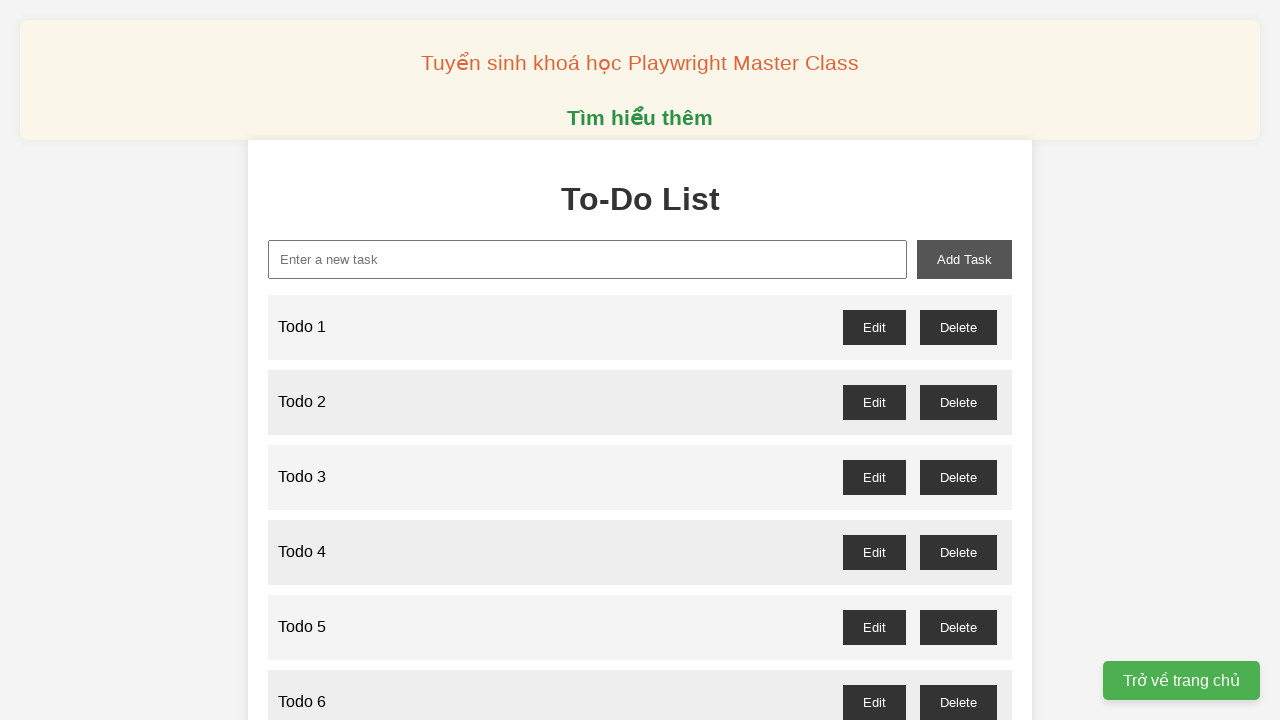

Filled input field with 'Todo 33' on xpath=//input[@id='new-task']
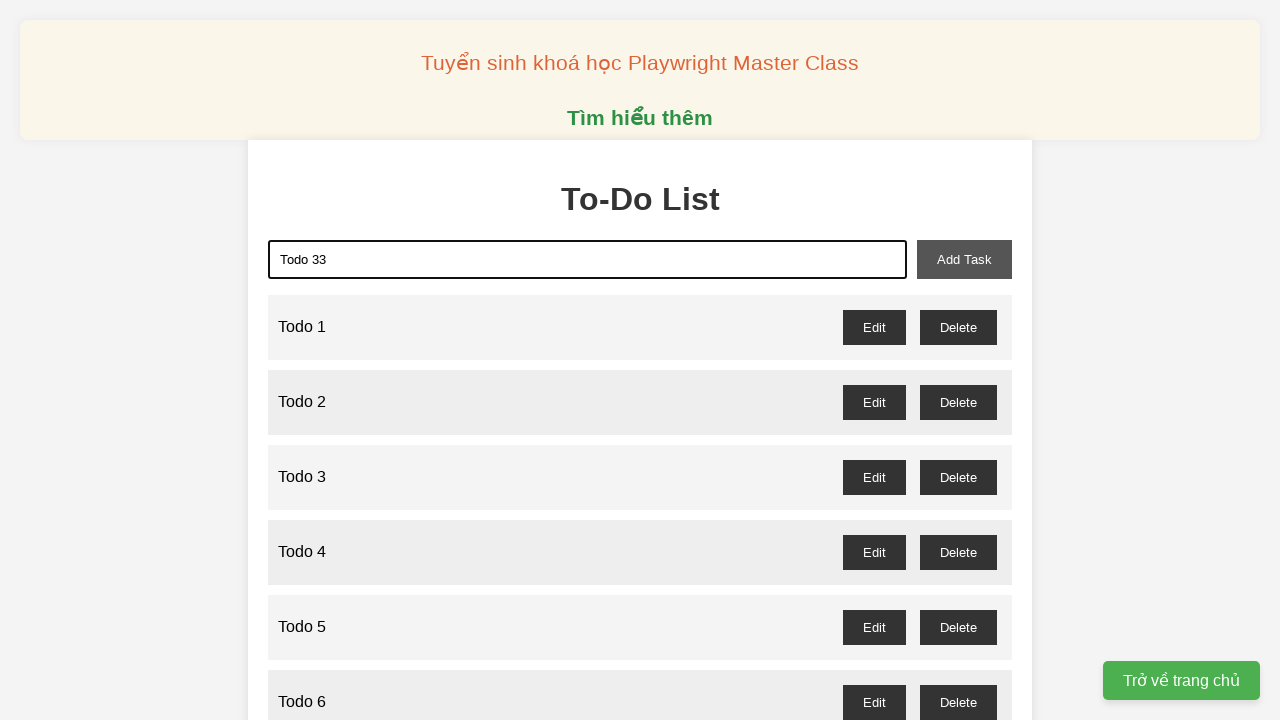

Clicked add task button to create Todo 33 at (964, 259) on xpath=//button[@id='add-task']
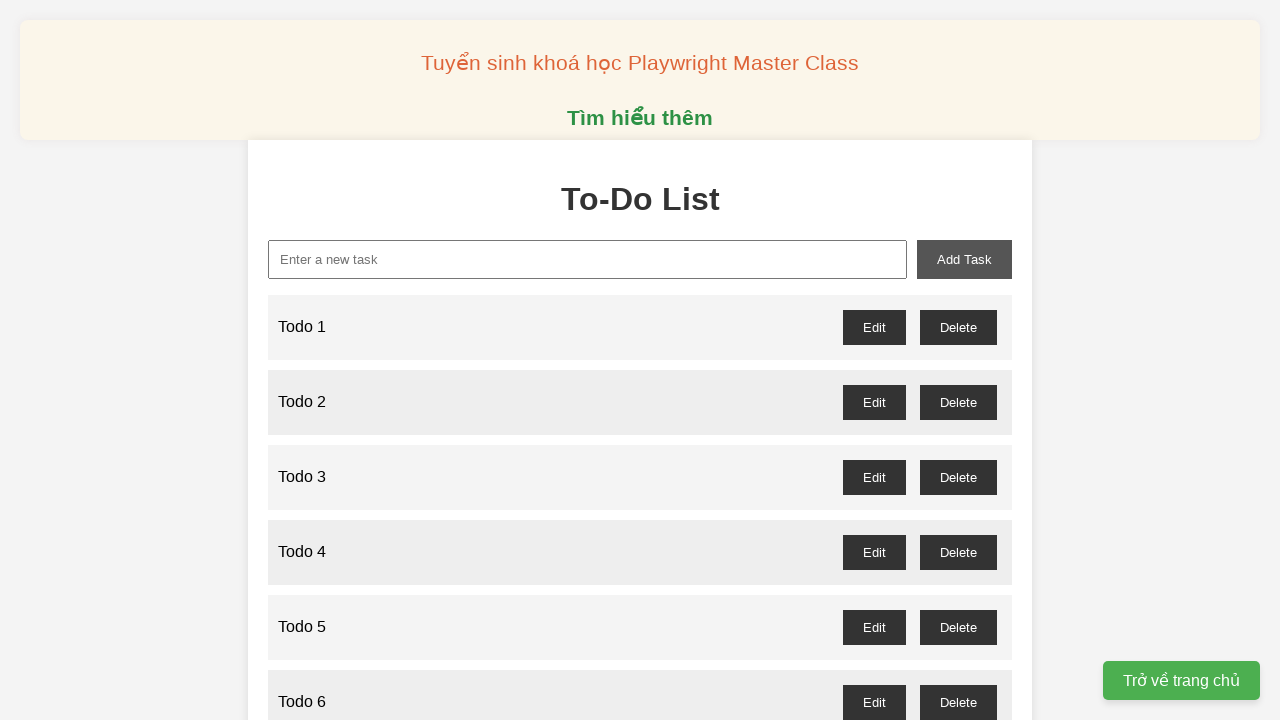

Filled input field with 'Todo 34' on xpath=//input[@id='new-task']
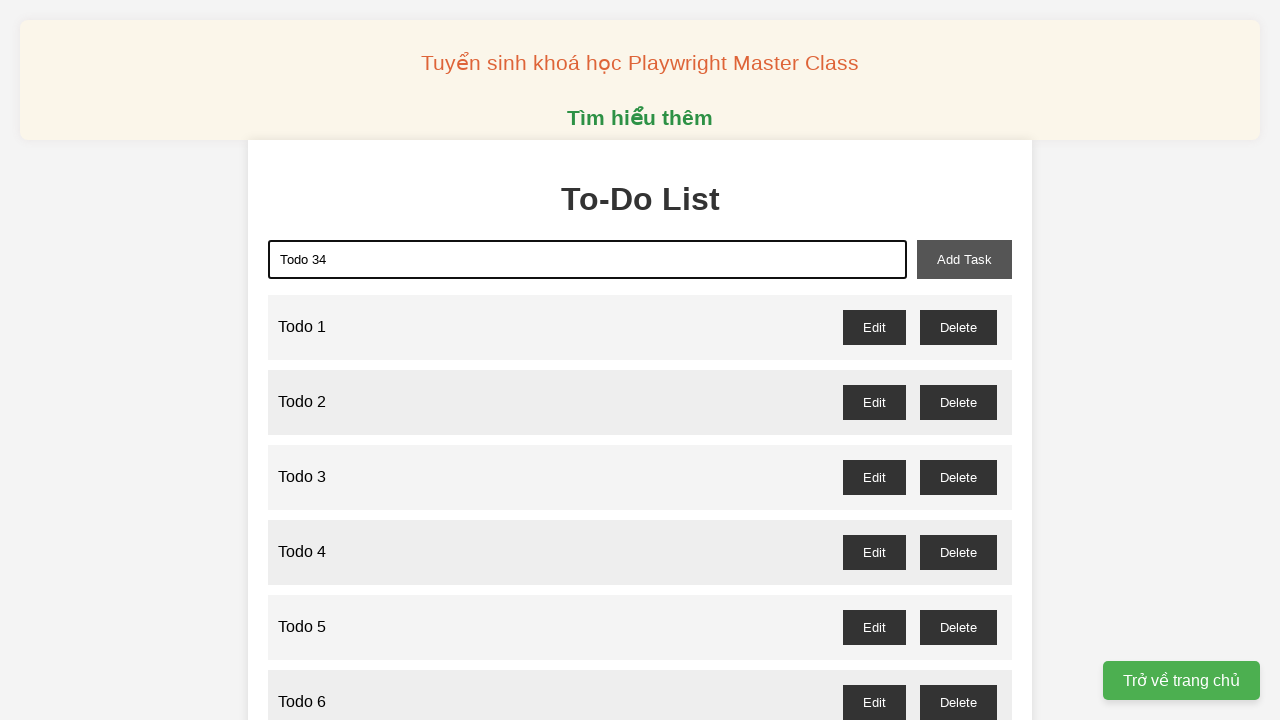

Clicked add task button to create Todo 34 at (964, 259) on xpath=//button[@id='add-task']
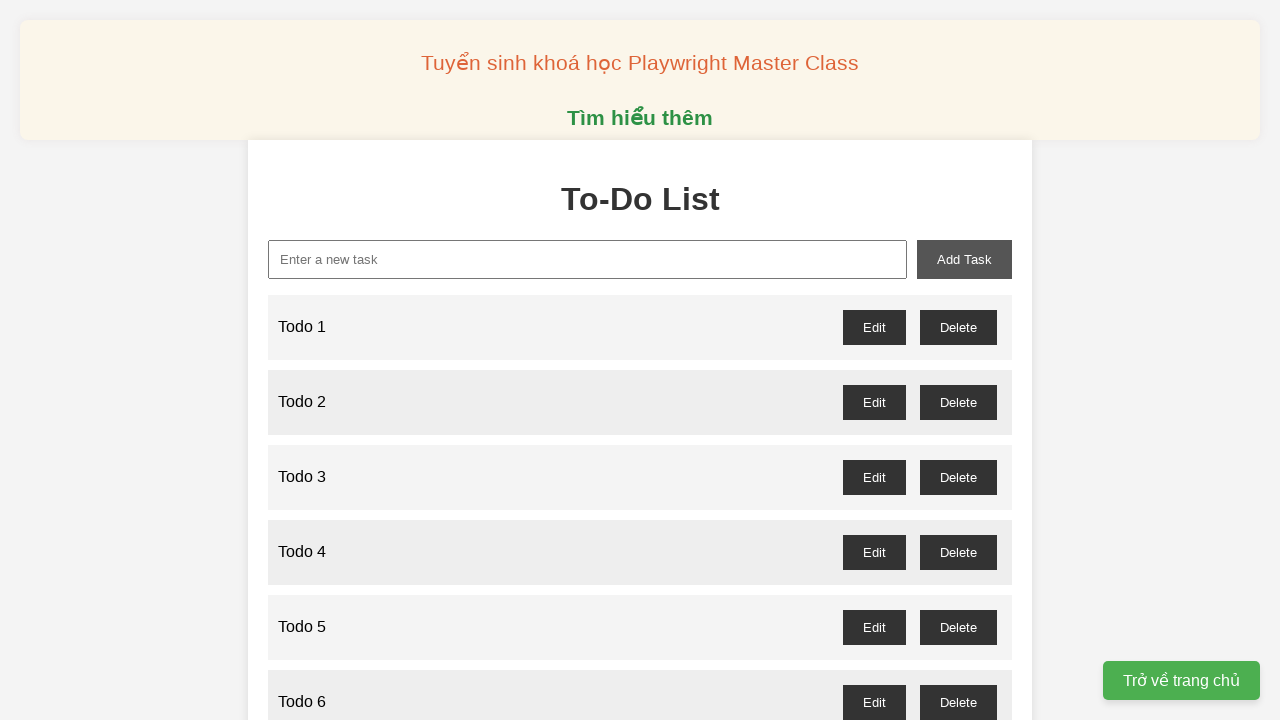

Filled input field with 'Todo 35' on xpath=//input[@id='new-task']
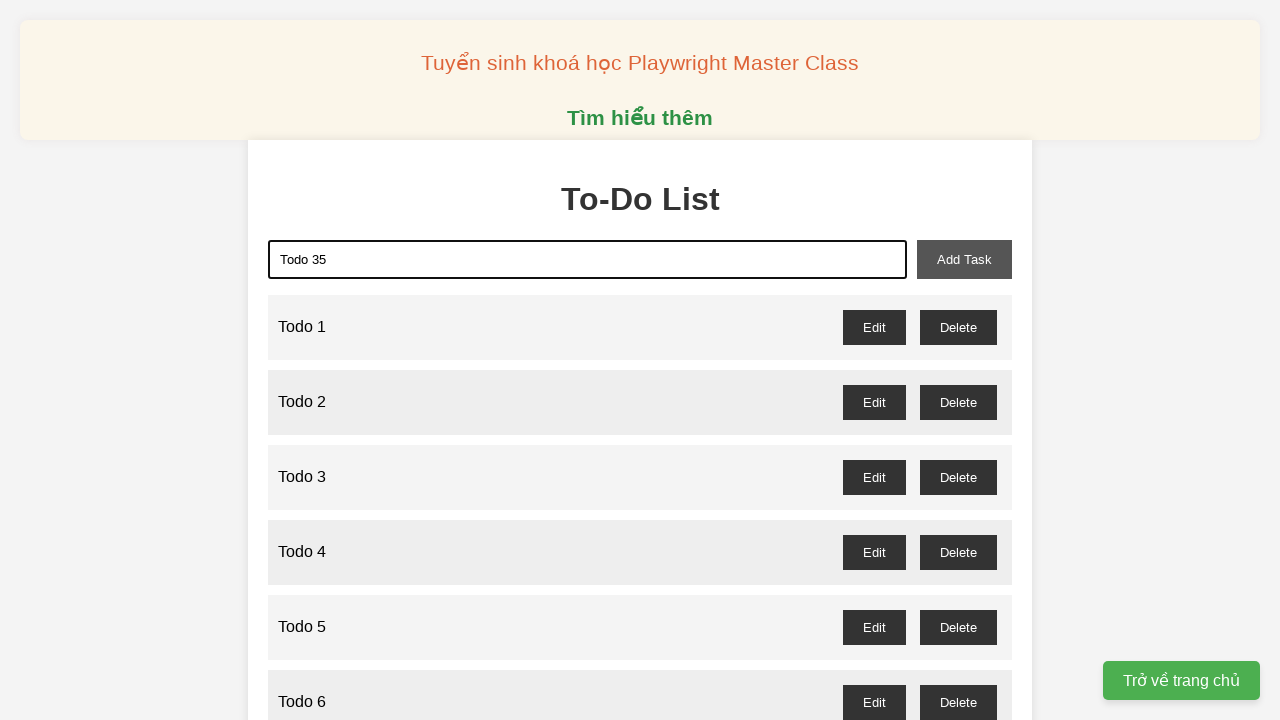

Clicked add task button to create Todo 35 at (964, 259) on xpath=//button[@id='add-task']
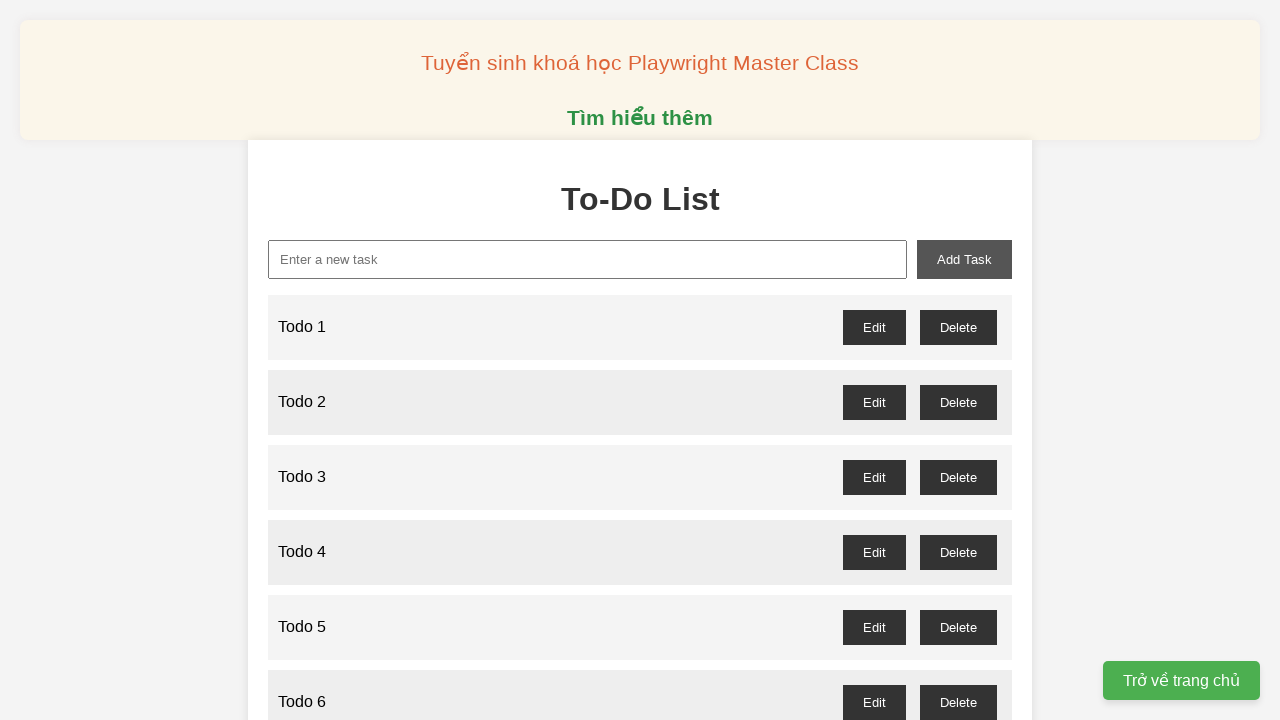

Filled input field with 'Todo 36' on xpath=//input[@id='new-task']
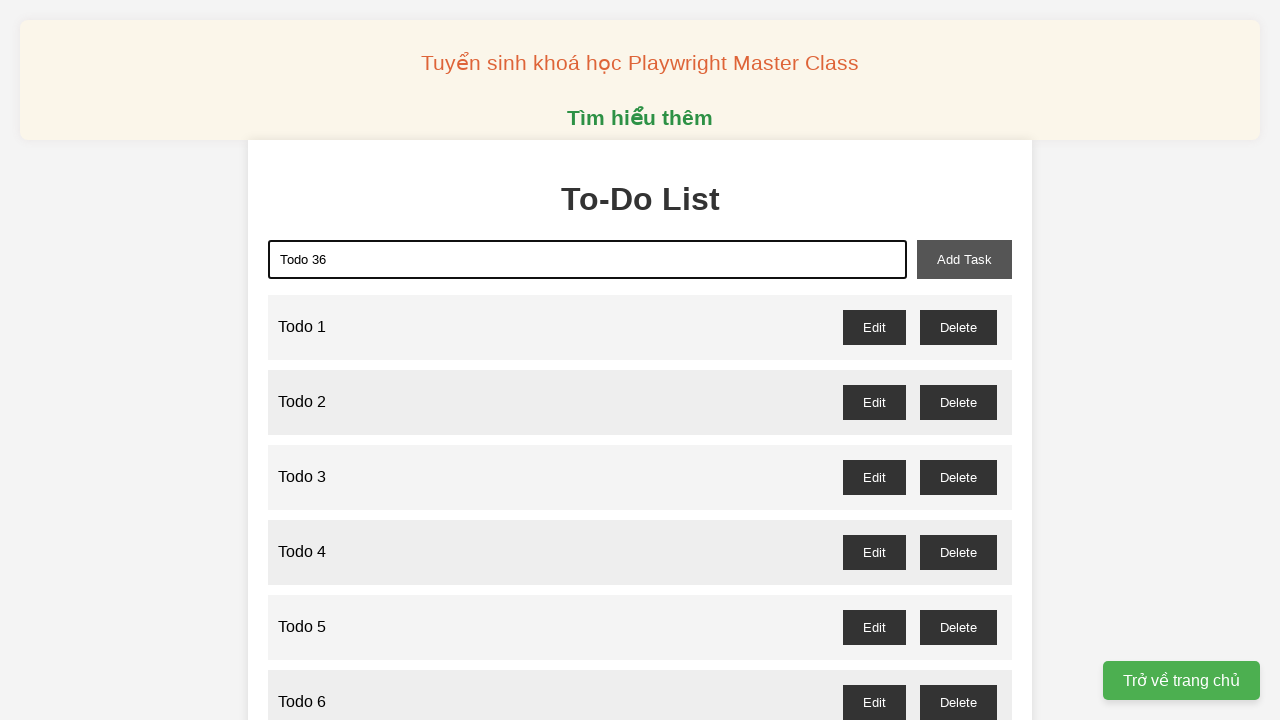

Clicked add task button to create Todo 36 at (964, 259) on xpath=//button[@id='add-task']
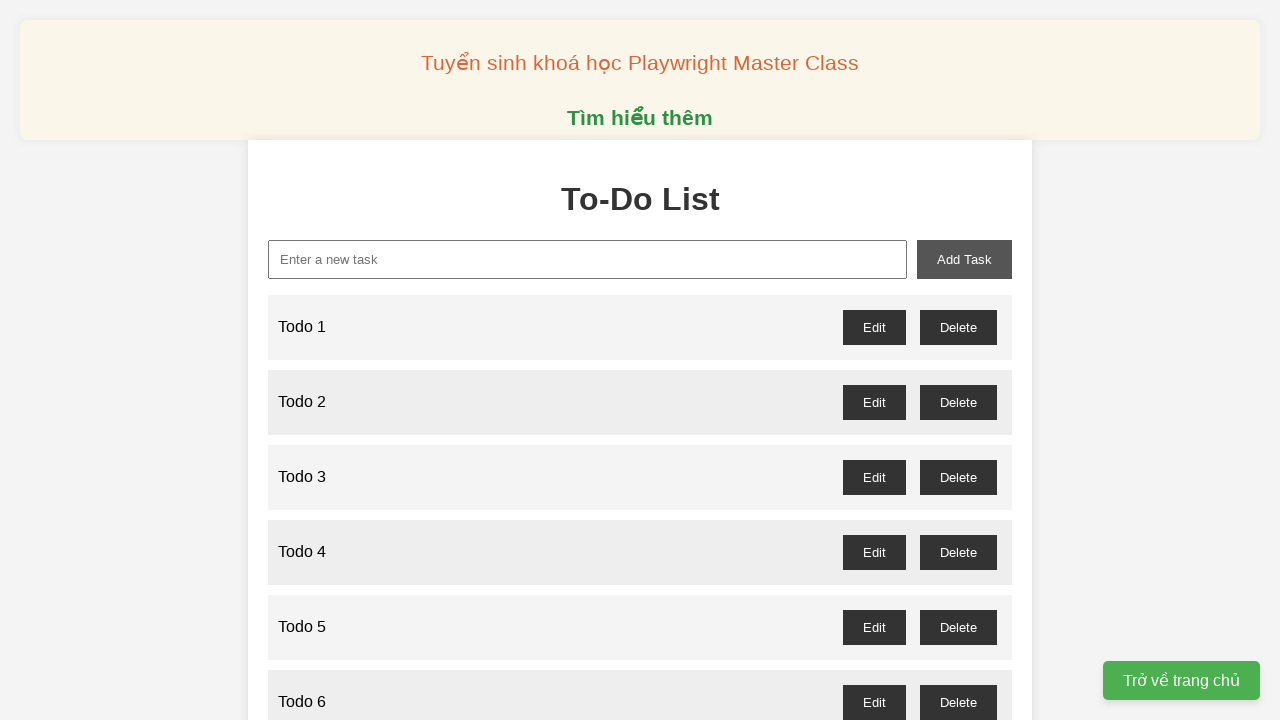

Filled input field with 'Todo 37' on xpath=//input[@id='new-task']
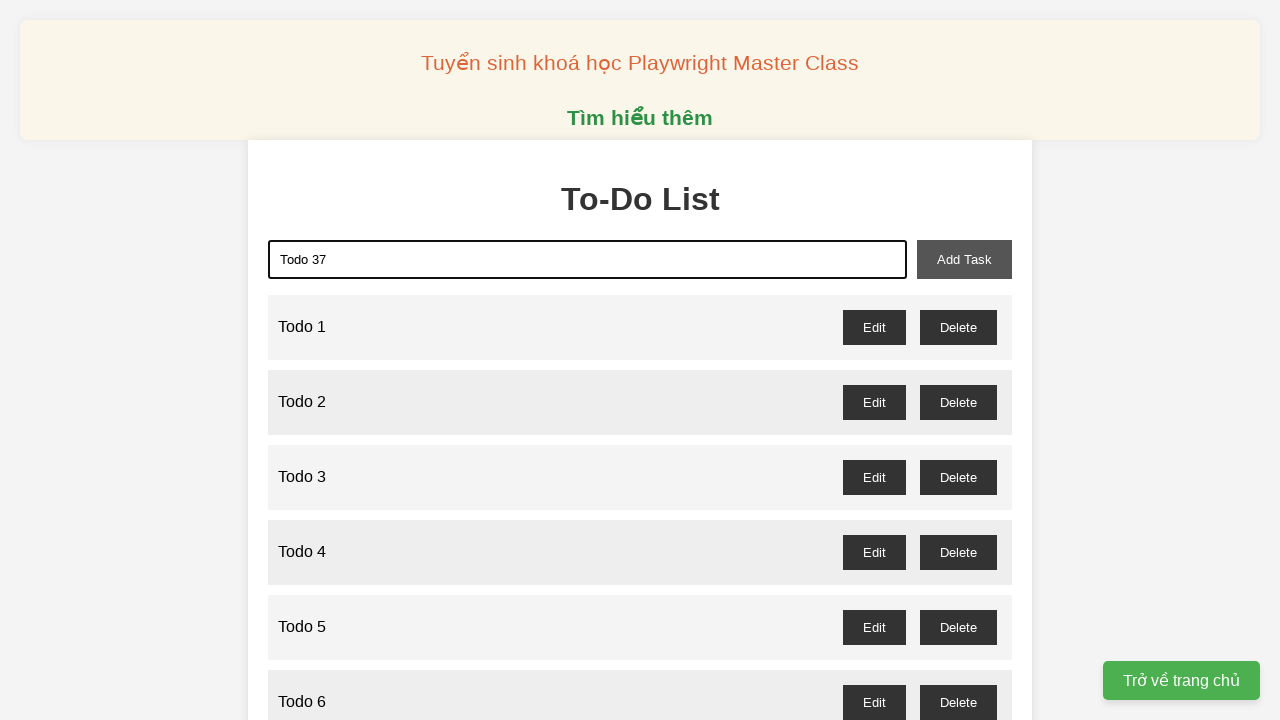

Clicked add task button to create Todo 37 at (964, 259) on xpath=//button[@id='add-task']
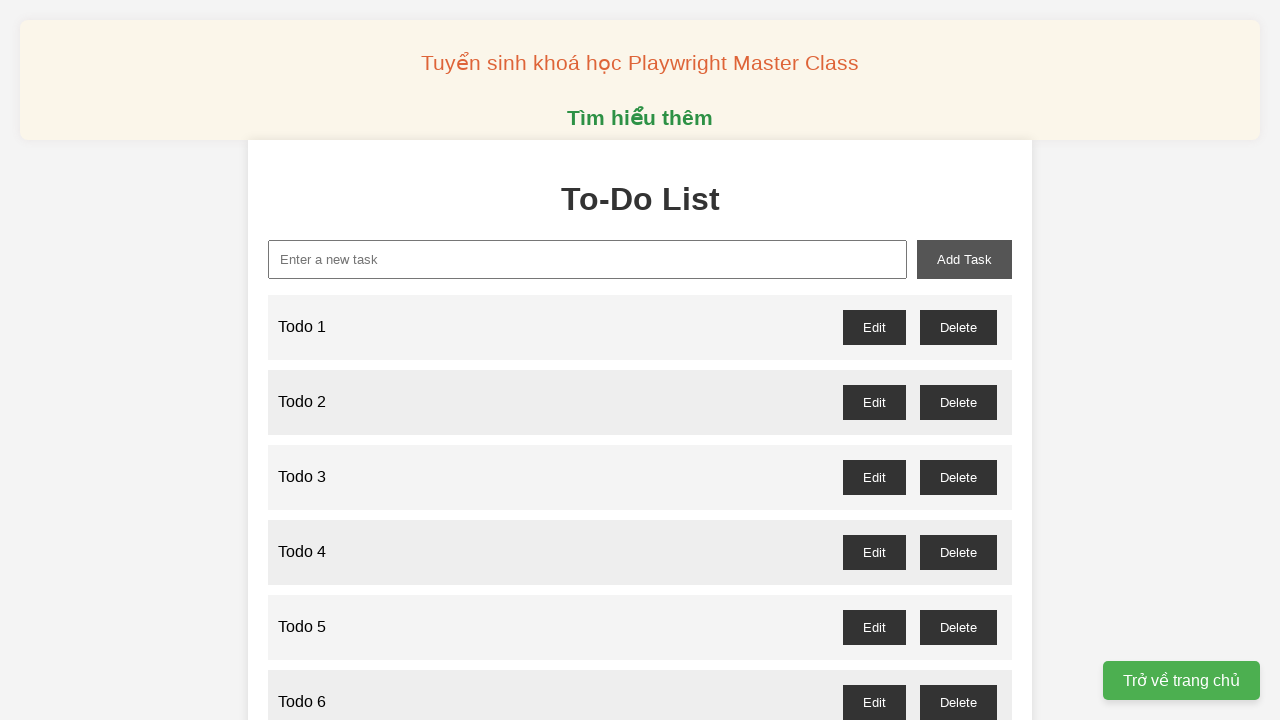

Filled input field with 'Todo 38' on xpath=//input[@id='new-task']
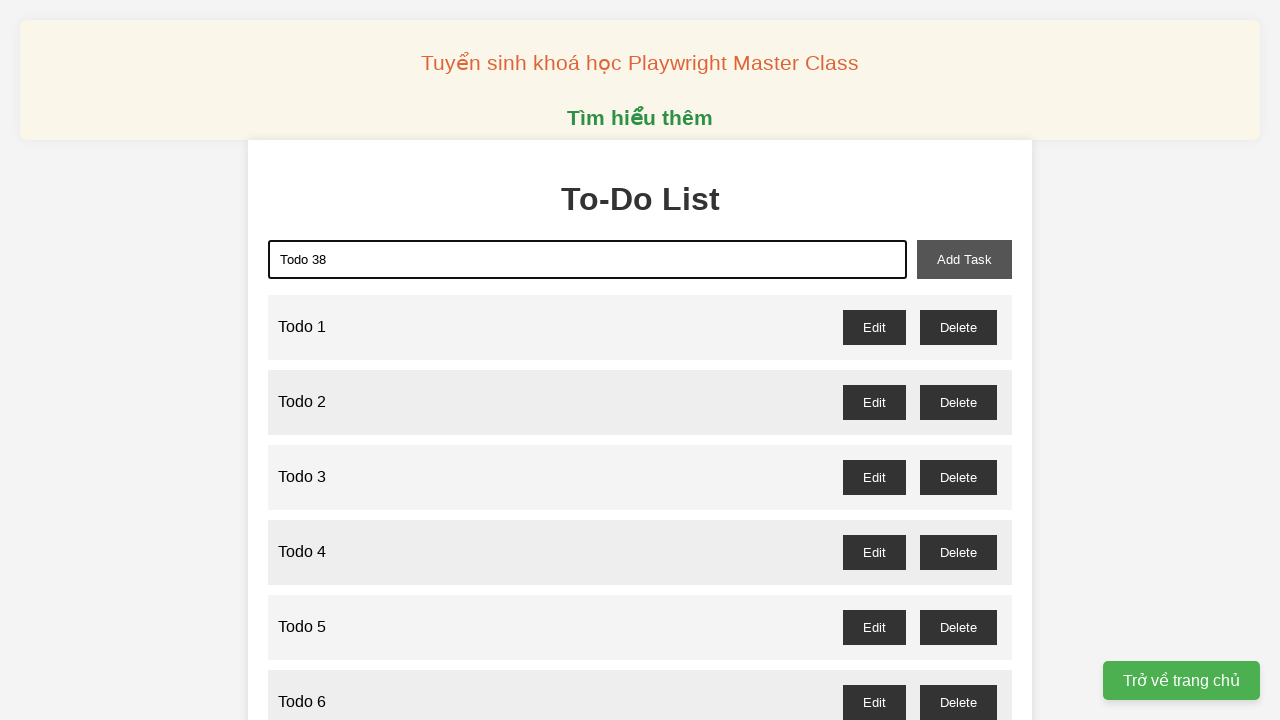

Clicked add task button to create Todo 38 at (964, 259) on xpath=//button[@id='add-task']
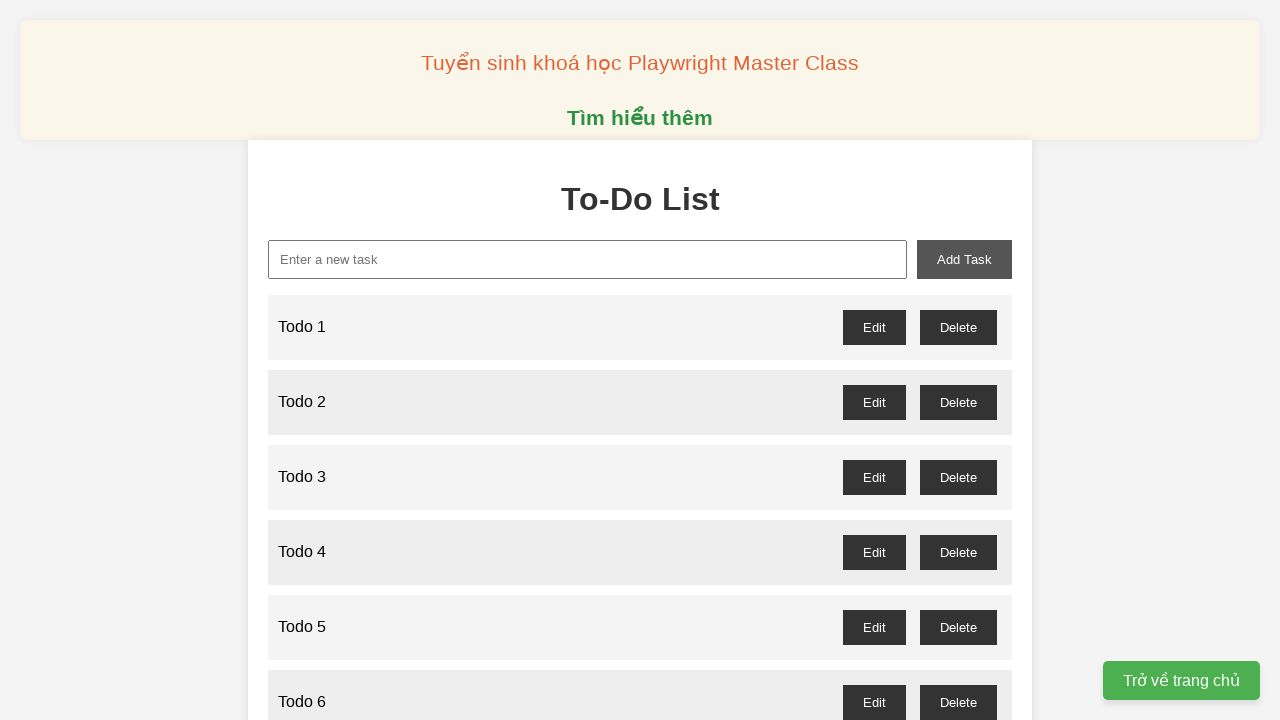

Filled input field with 'Todo 39' on xpath=//input[@id='new-task']
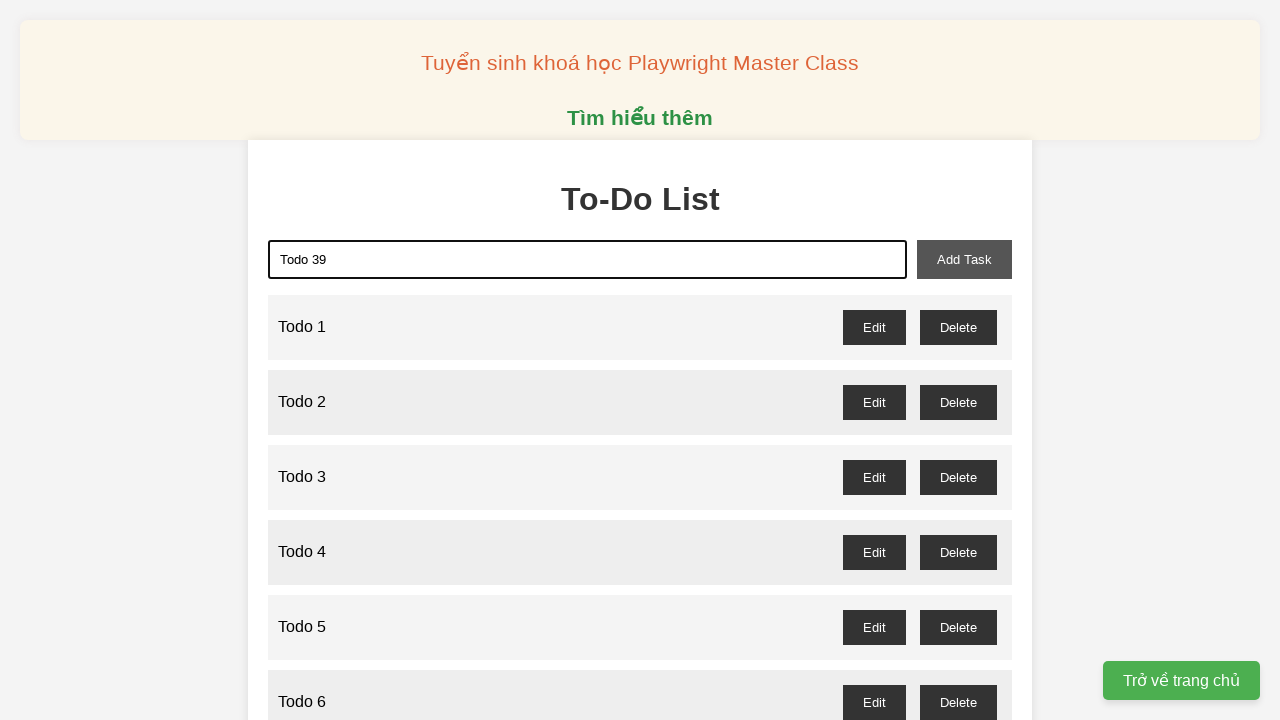

Clicked add task button to create Todo 39 at (964, 259) on xpath=//button[@id='add-task']
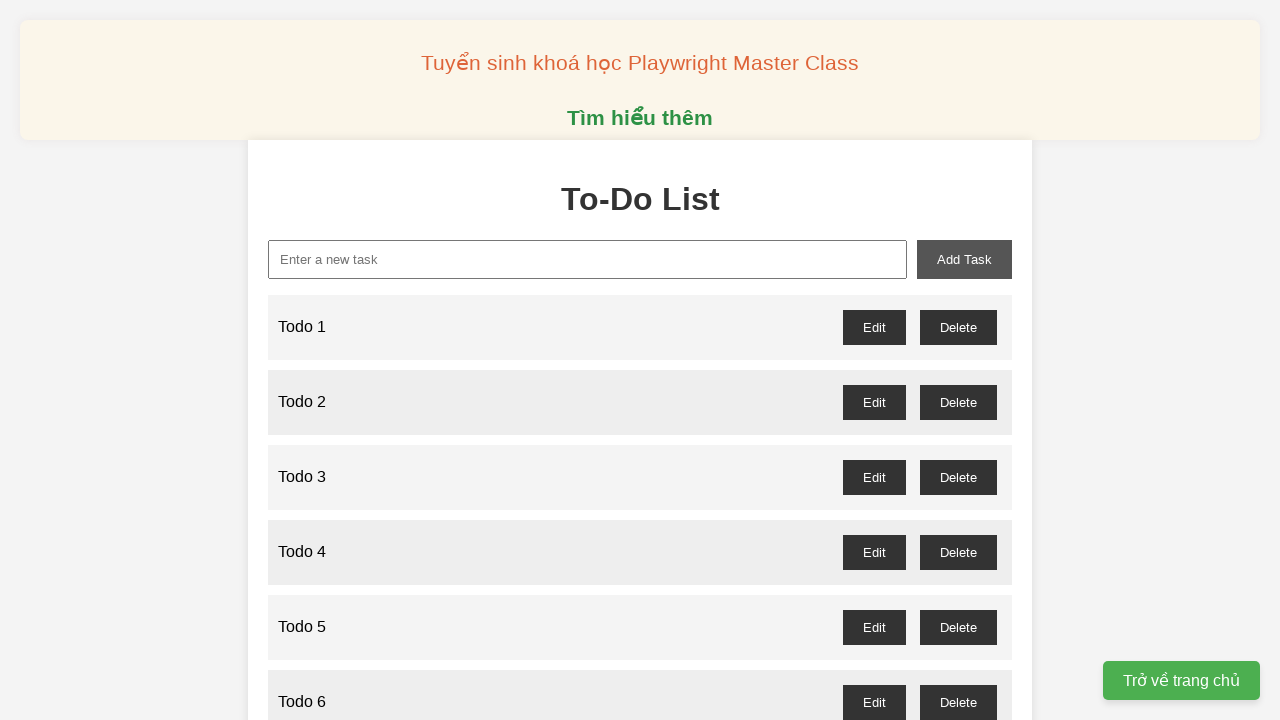

Filled input field with 'Todo 40' on xpath=//input[@id='new-task']
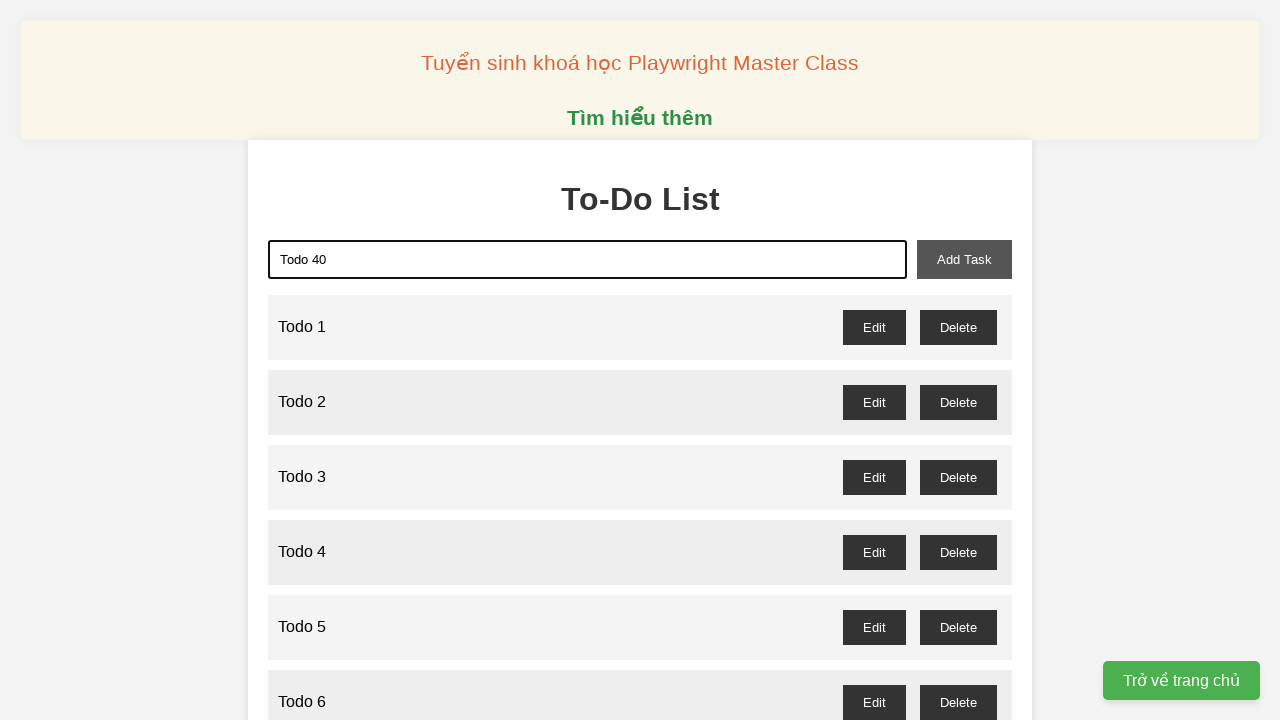

Clicked add task button to create Todo 40 at (964, 259) on xpath=//button[@id='add-task']
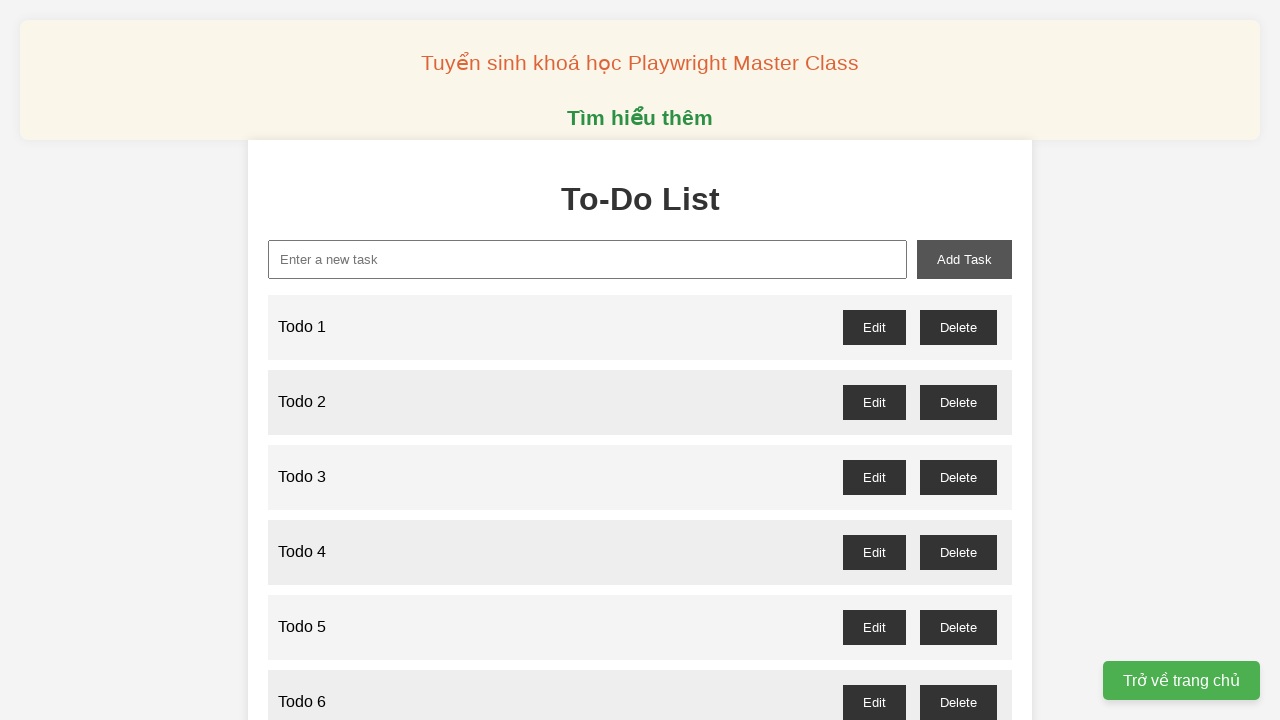

Filled input field with 'Todo 41' on xpath=//input[@id='new-task']
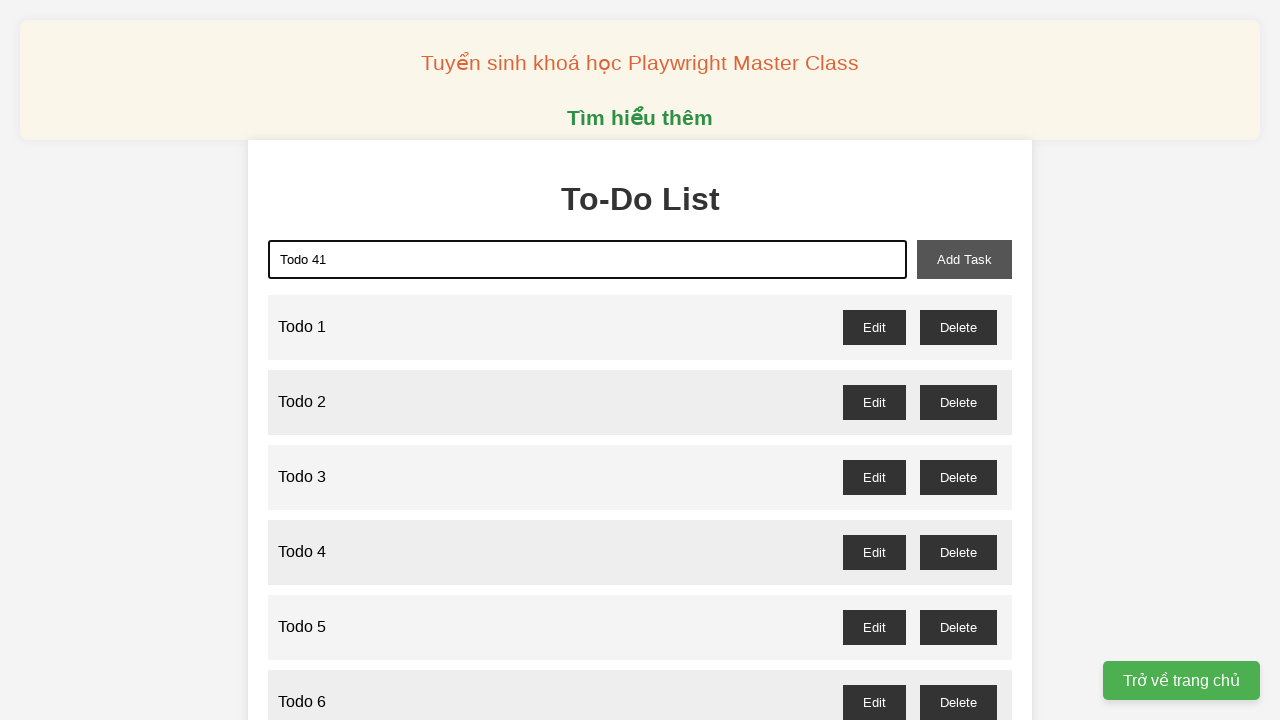

Clicked add task button to create Todo 41 at (964, 259) on xpath=//button[@id='add-task']
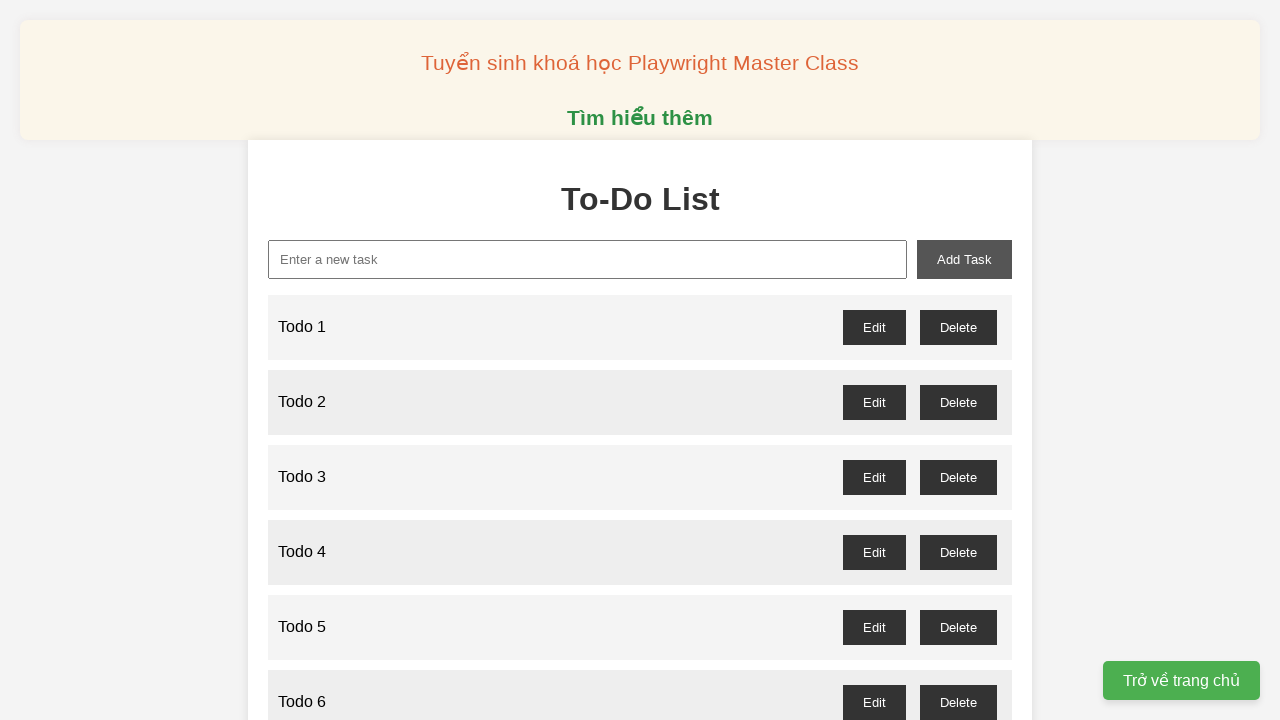

Filled input field with 'Todo 42' on xpath=//input[@id='new-task']
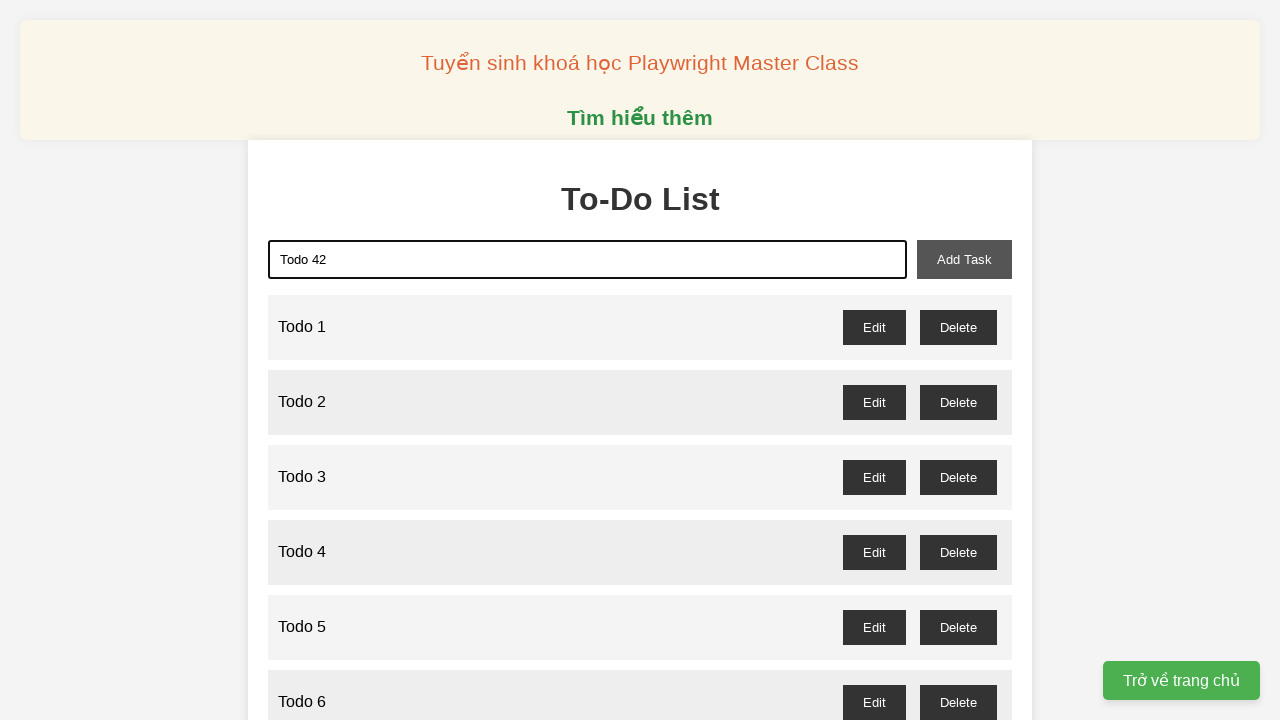

Clicked add task button to create Todo 42 at (964, 259) on xpath=//button[@id='add-task']
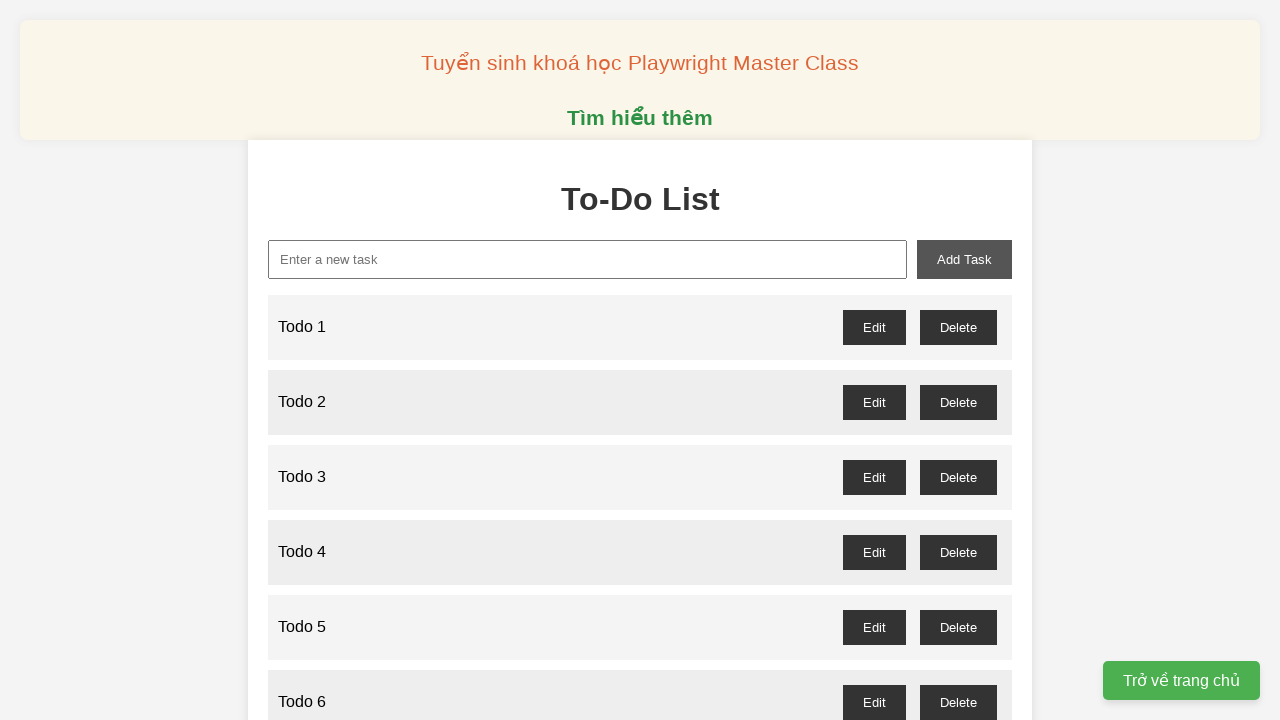

Filled input field with 'Todo 43' on xpath=//input[@id='new-task']
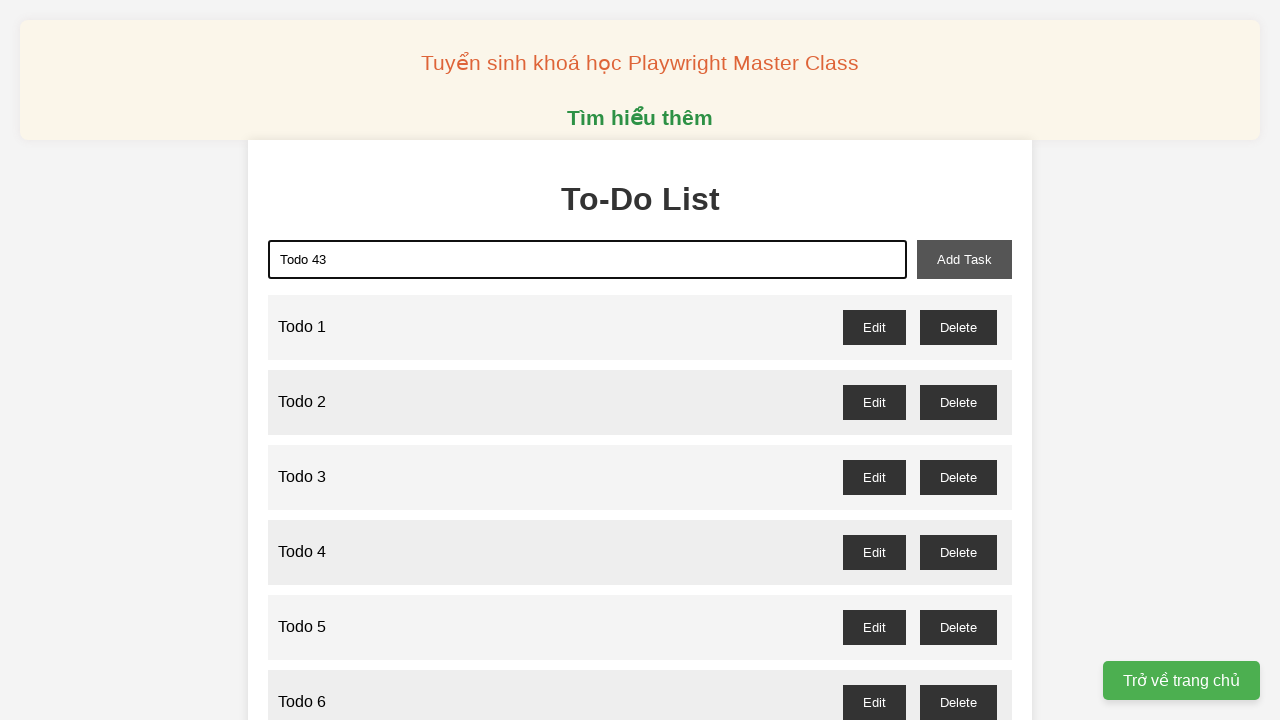

Clicked add task button to create Todo 43 at (964, 259) on xpath=//button[@id='add-task']
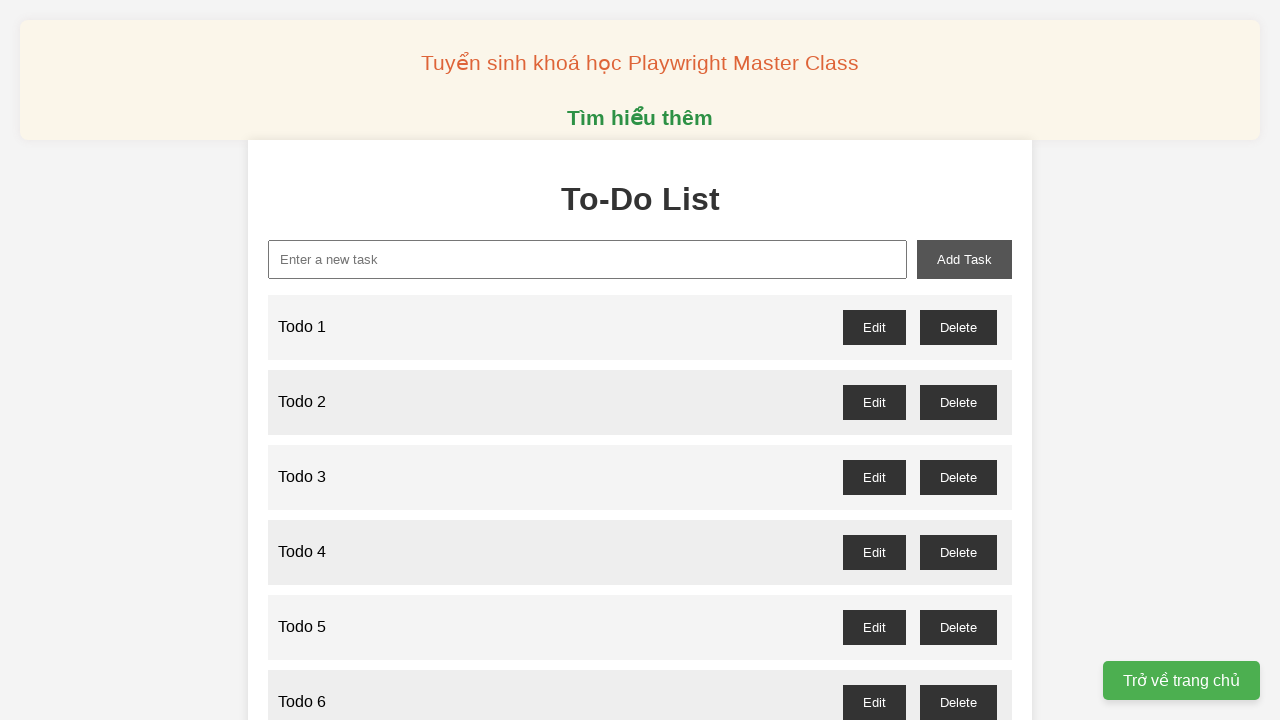

Filled input field with 'Todo 44' on xpath=//input[@id='new-task']
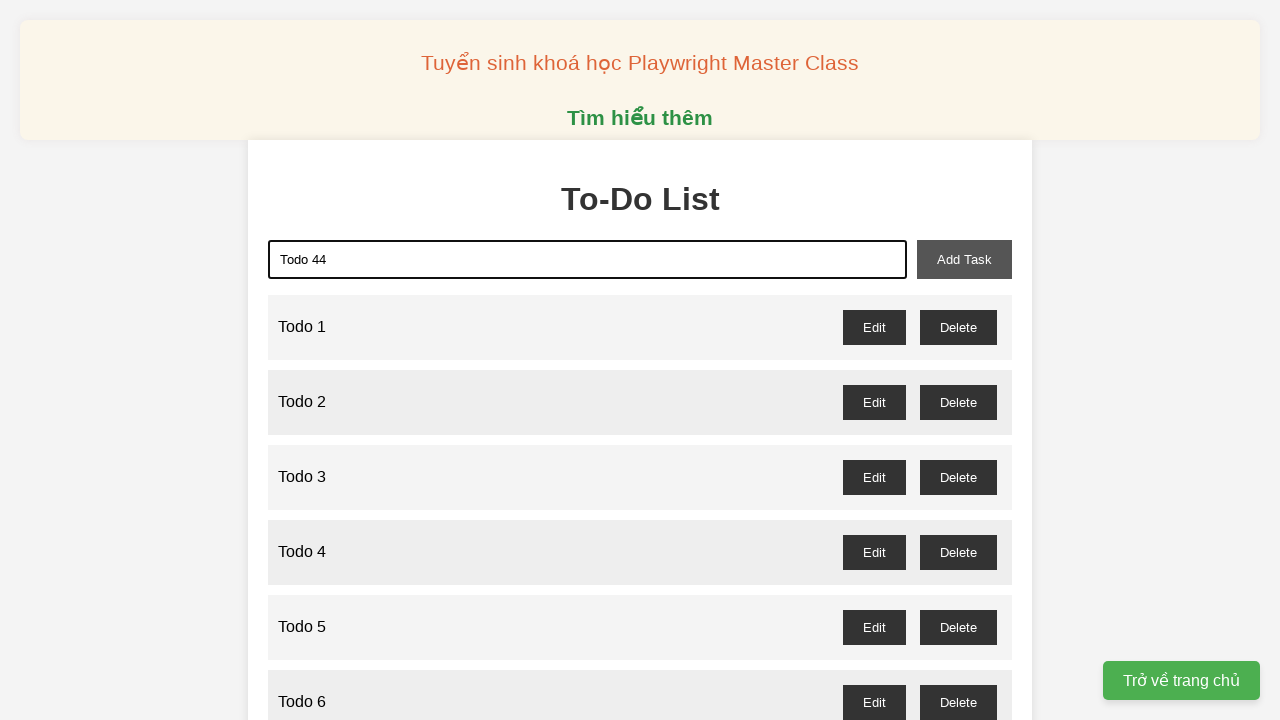

Clicked add task button to create Todo 44 at (964, 259) on xpath=//button[@id='add-task']
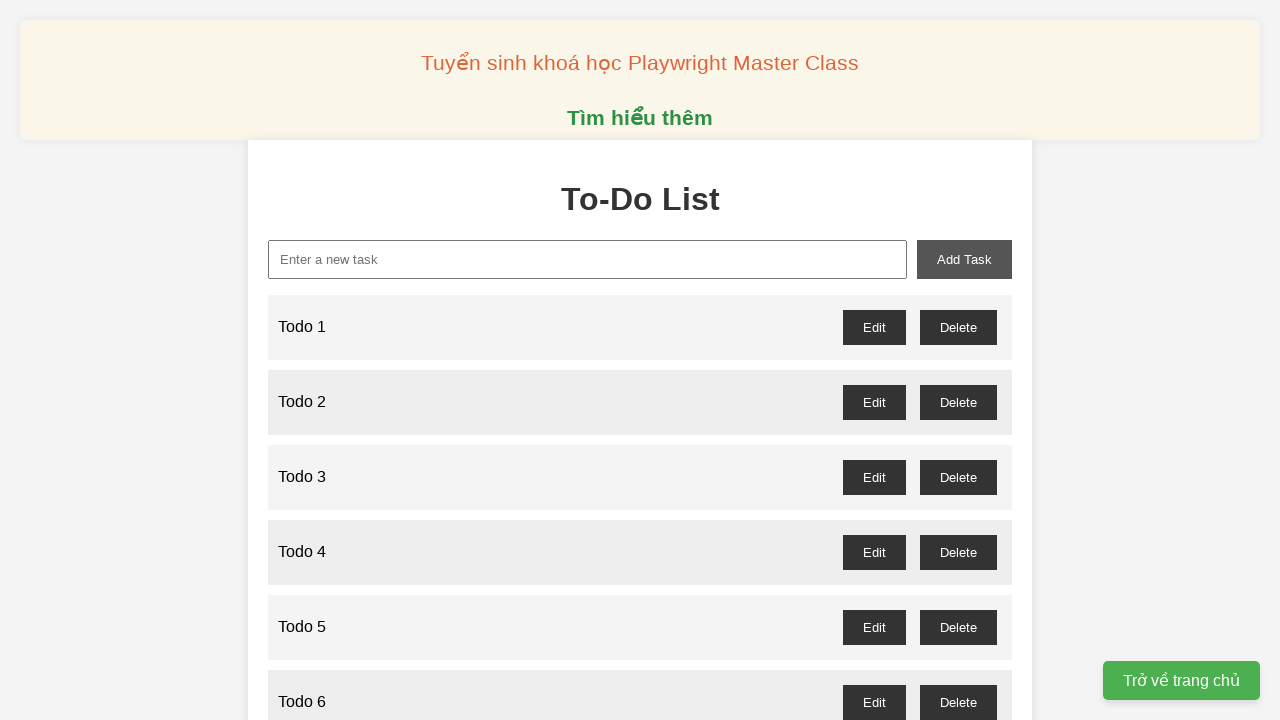

Filled input field with 'Todo 45' on xpath=//input[@id='new-task']
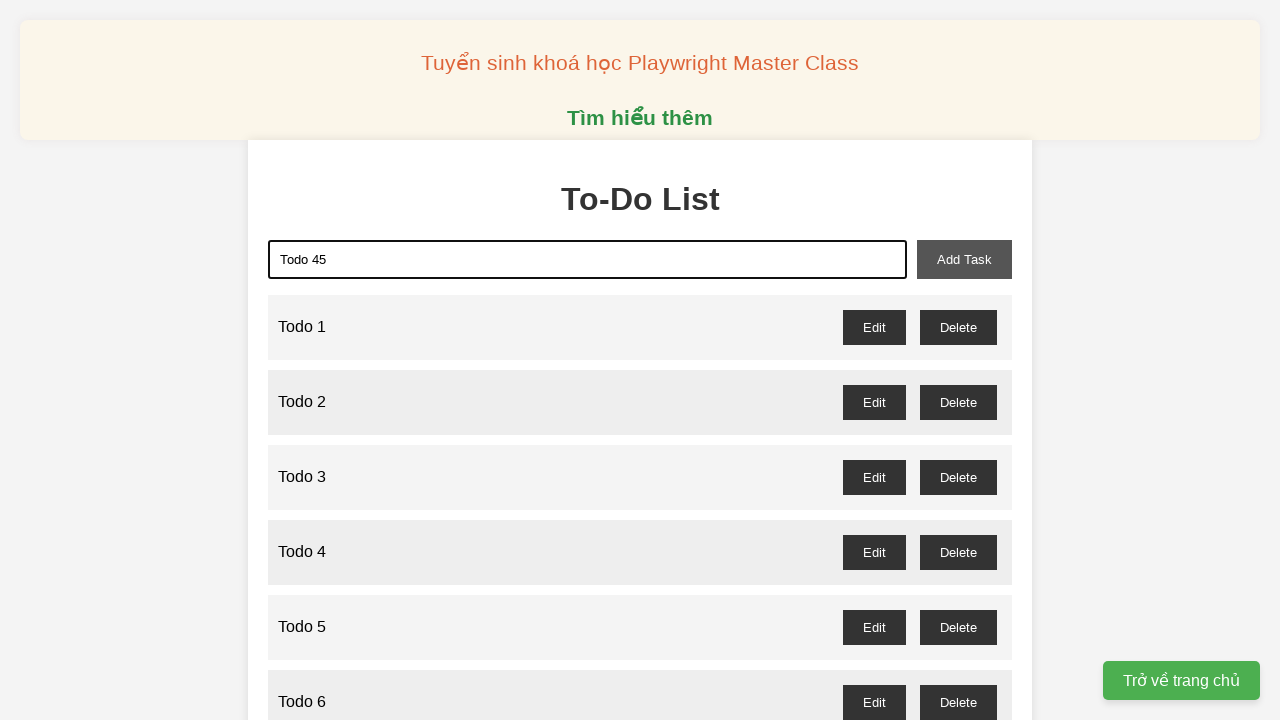

Clicked add task button to create Todo 45 at (964, 259) on xpath=//button[@id='add-task']
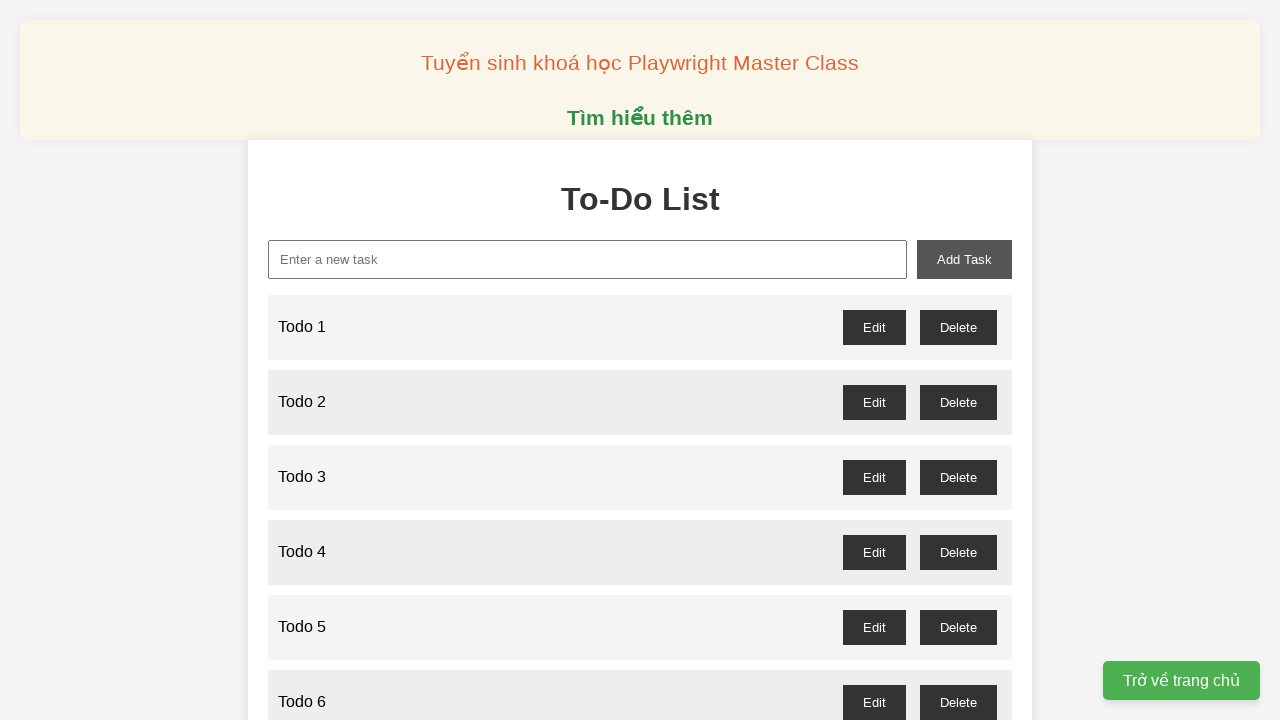

Filled input field with 'Todo 46' on xpath=//input[@id='new-task']
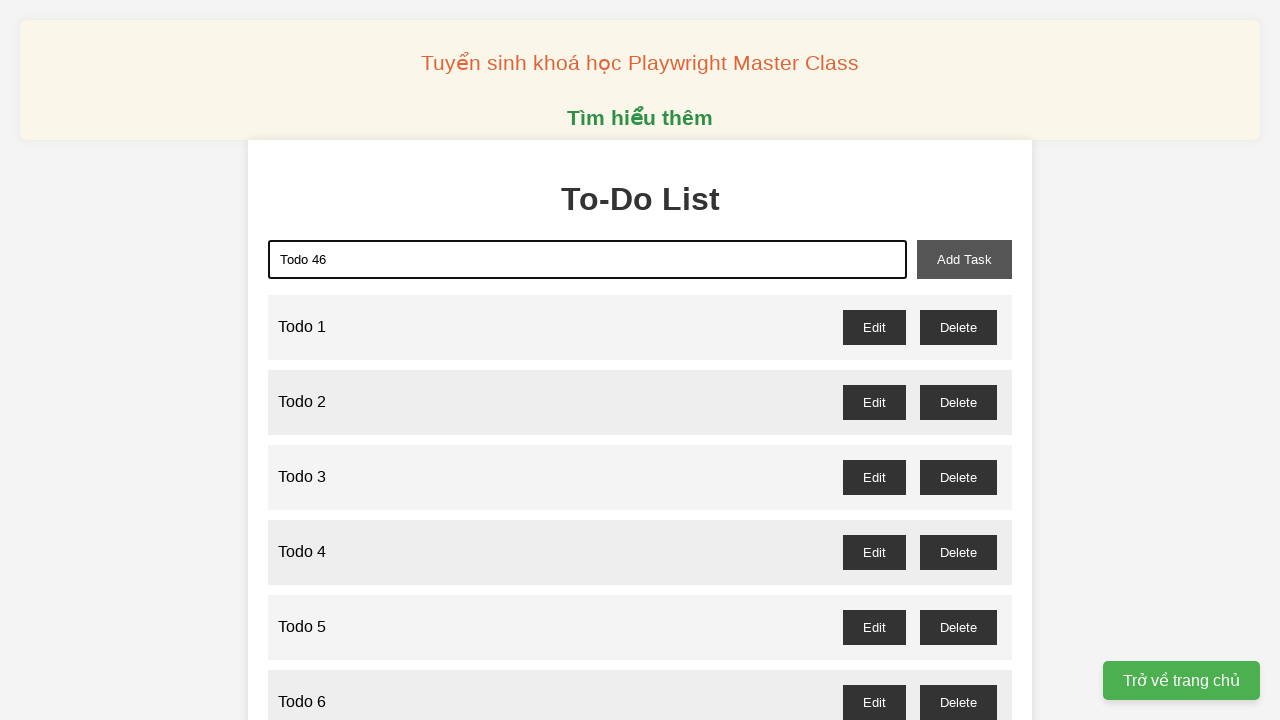

Clicked add task button to create Todo 46 at (964, 259) on xpath=//button[@id='add-task']
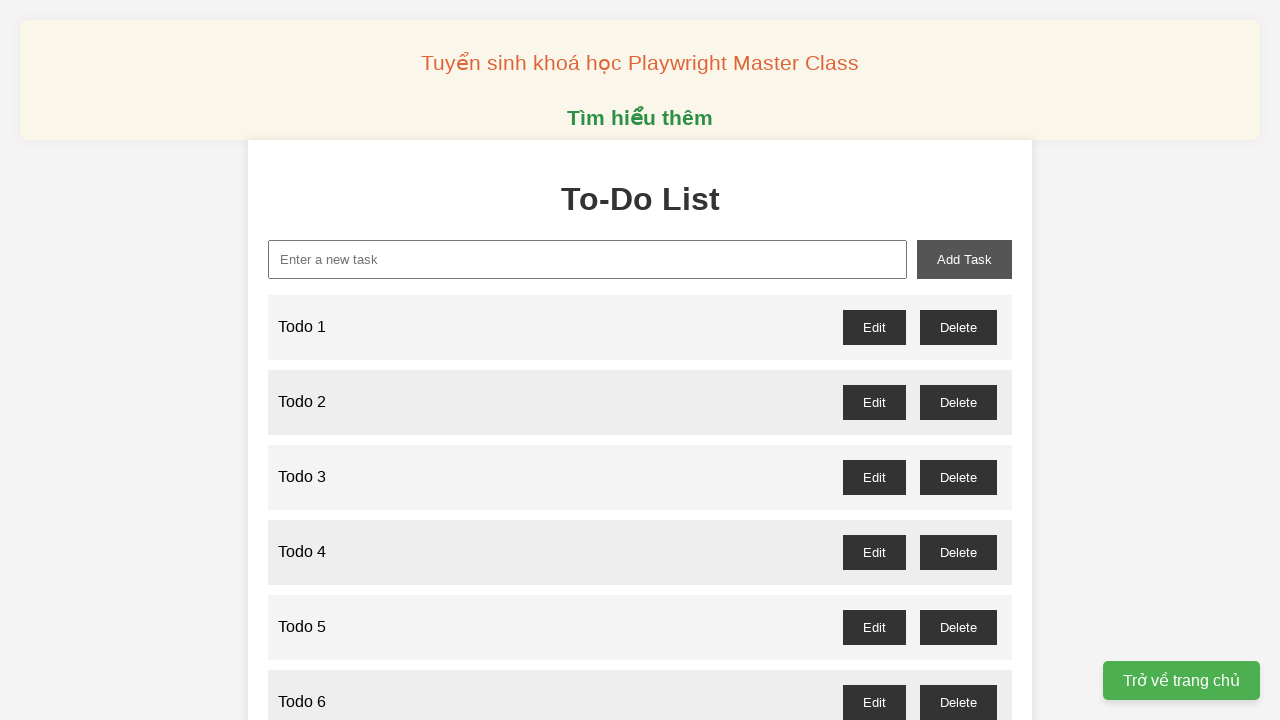

Filled input field with 'Todo 47' on xpath=//input[@id='new-task']
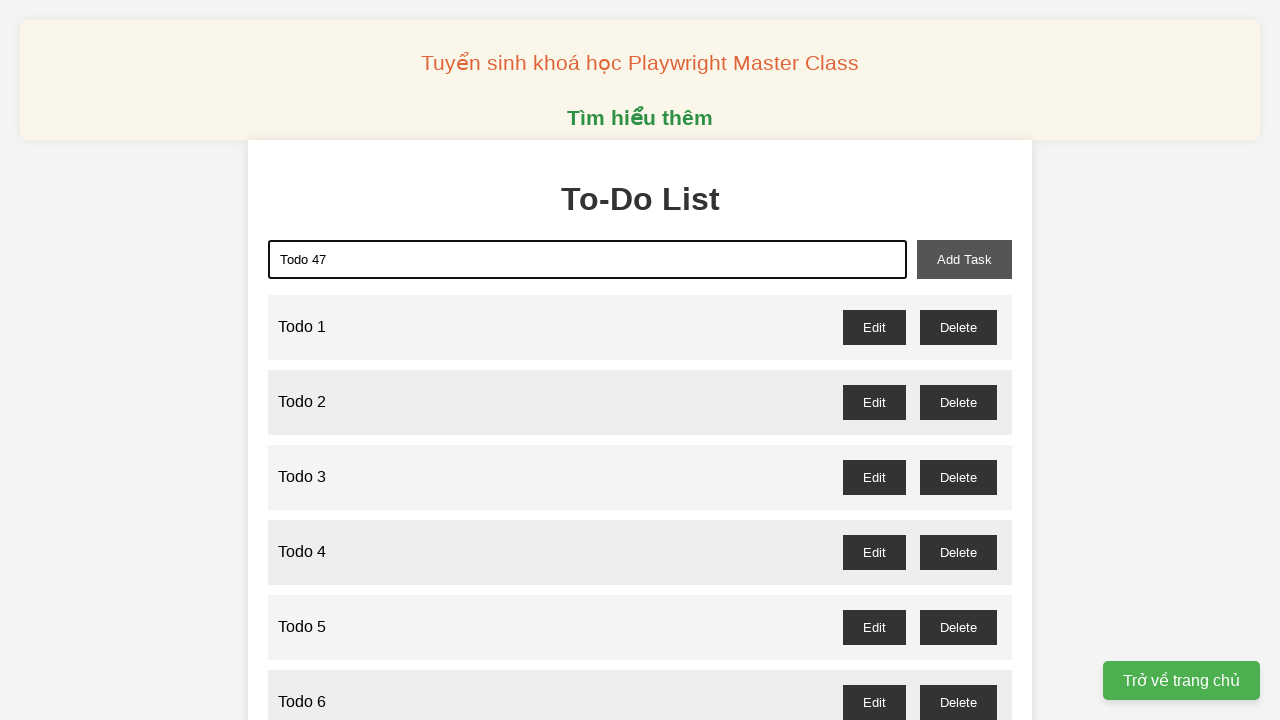

Clicked add task button to create Todo 47 at (964, 259) on xpath=//button[@id='add-task']
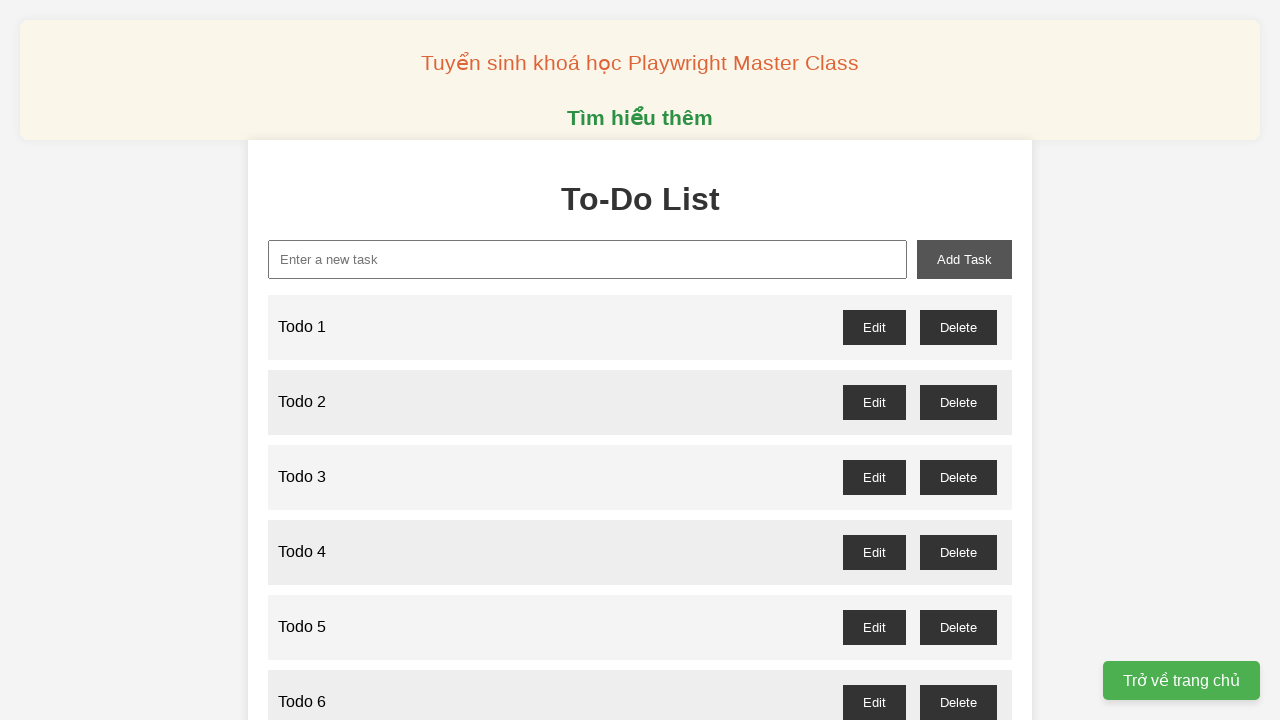

Filled input field with 'Todo 48' on xpath=//input[@id='new-task']
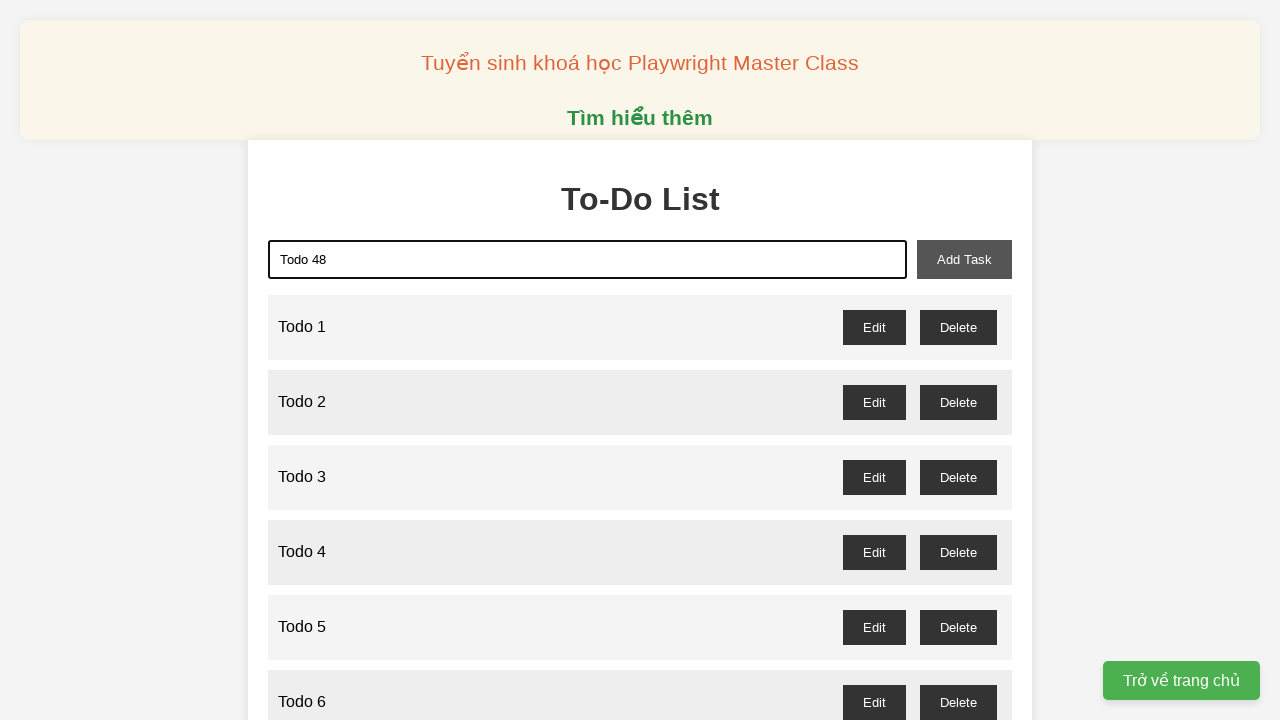

Clicked add task button to create Todo 48 at (964, 259) on xpath=//button[@id='add-task']
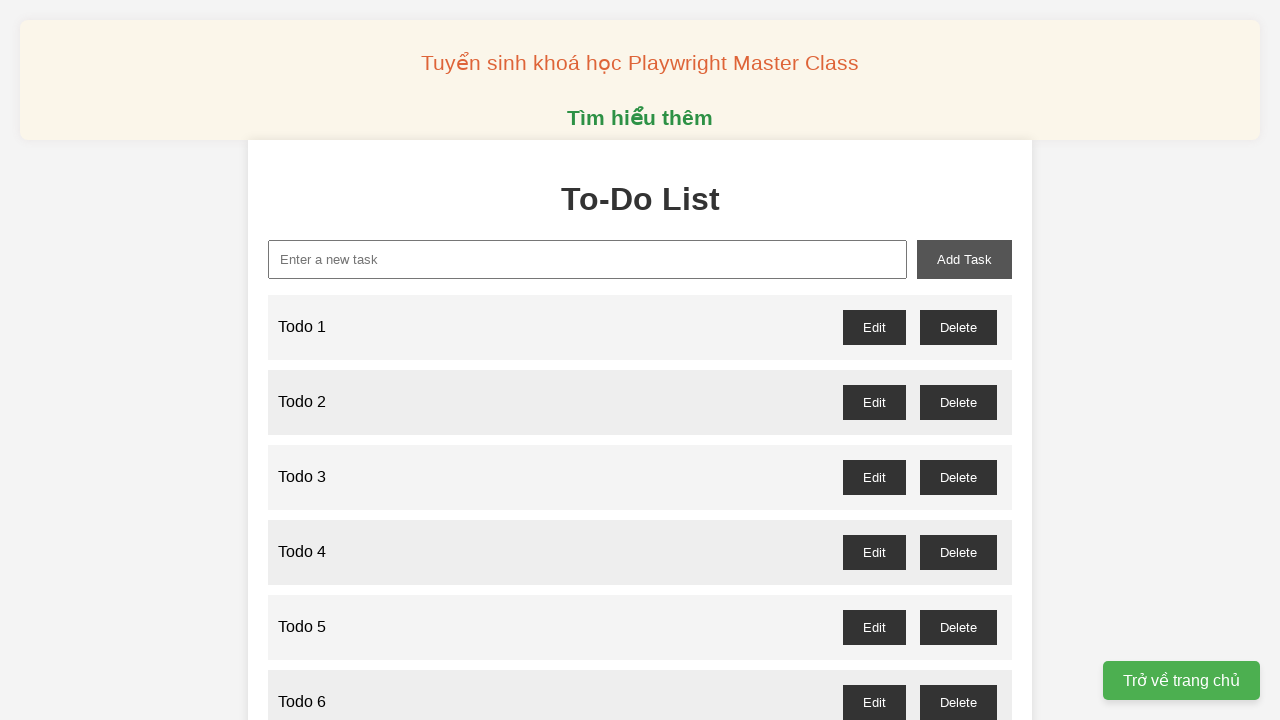

Filled input field with 'Todo 49' on xpath=//input[@id='new-task']
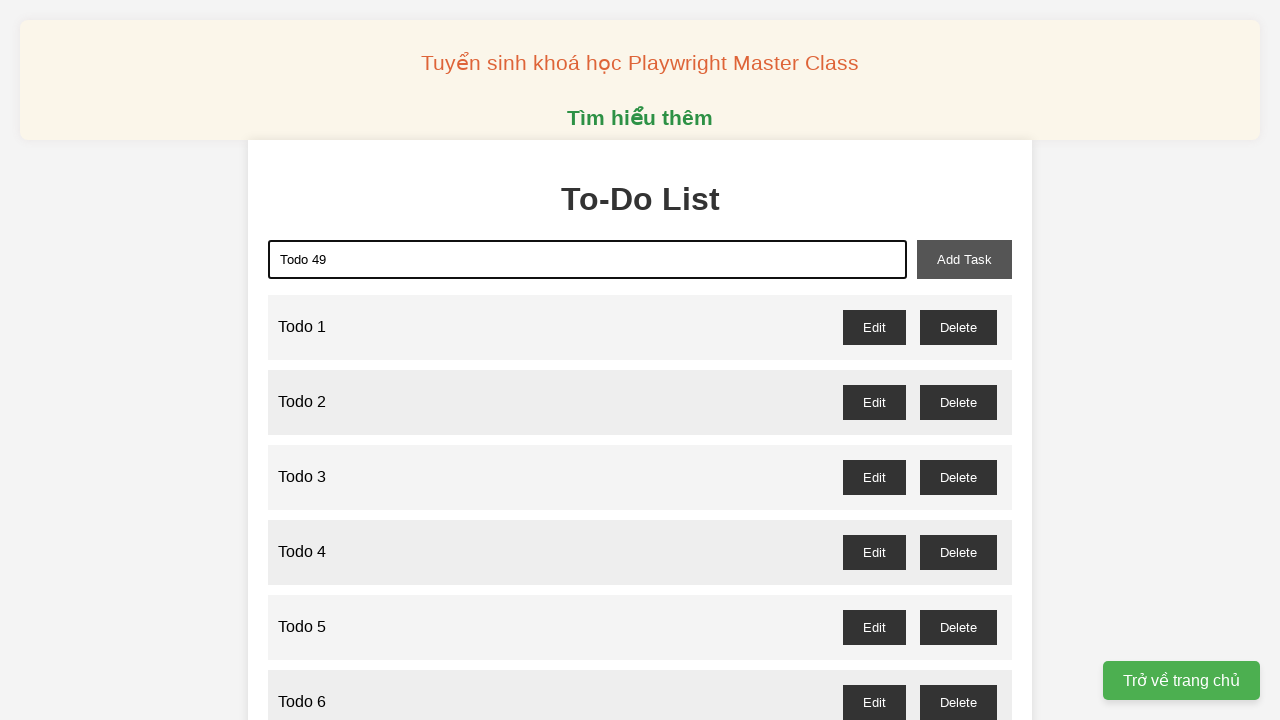

Clicked add task button to create Todo 49 at (964, 259) on xpath=//button[@id='add-task']
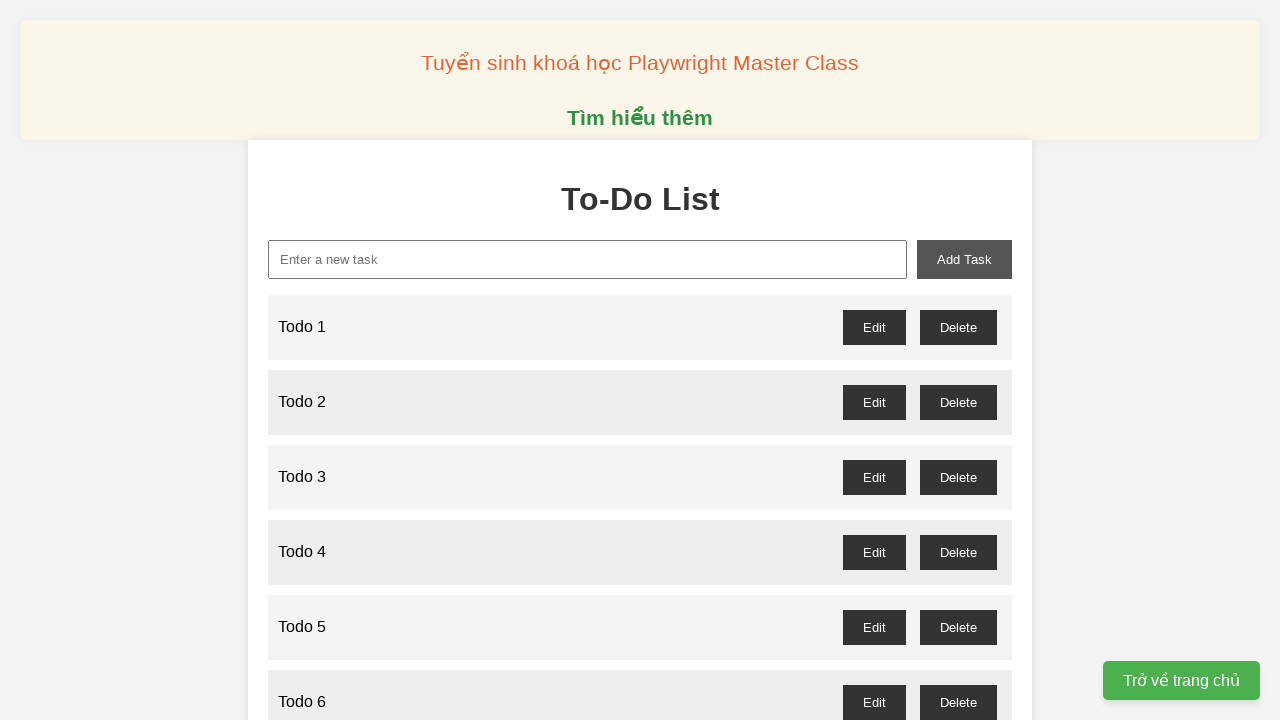

Filled input field with 'Todo 50' on xpath=//input[@id='new-task']
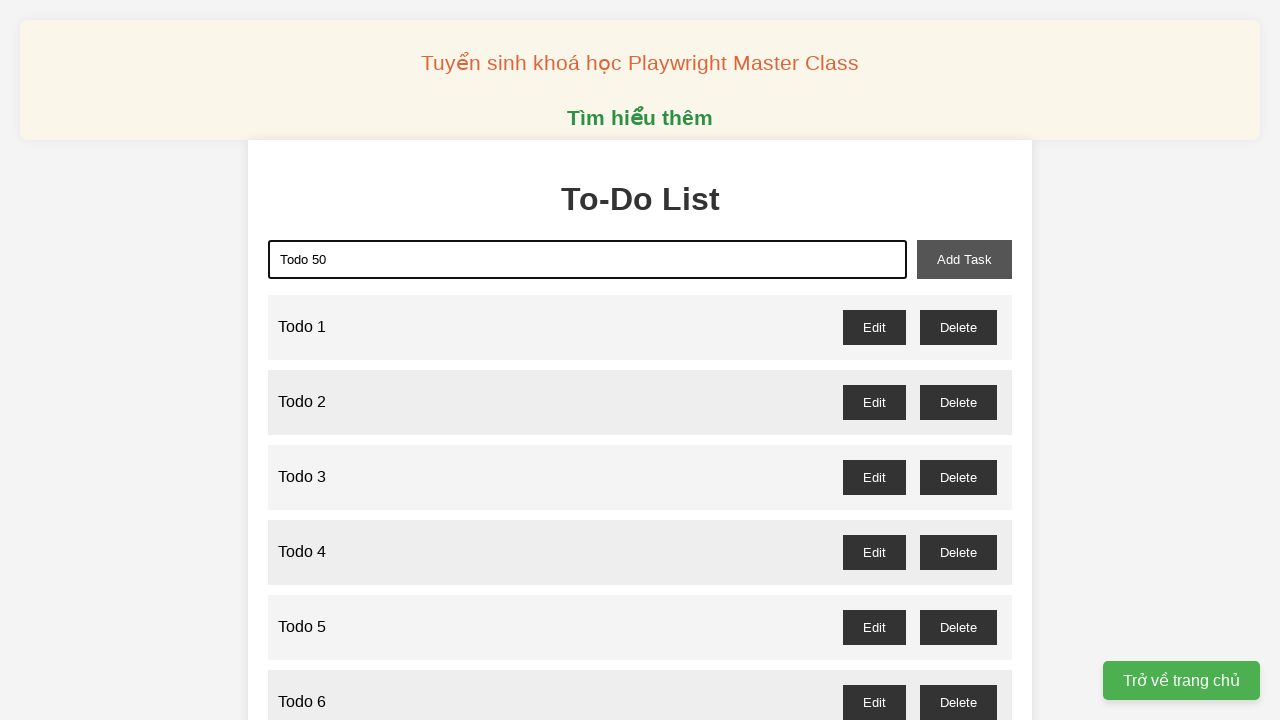

Clicked add task button to create Todo 50 at (964, 259) on xpath=//button[@id='add-task']
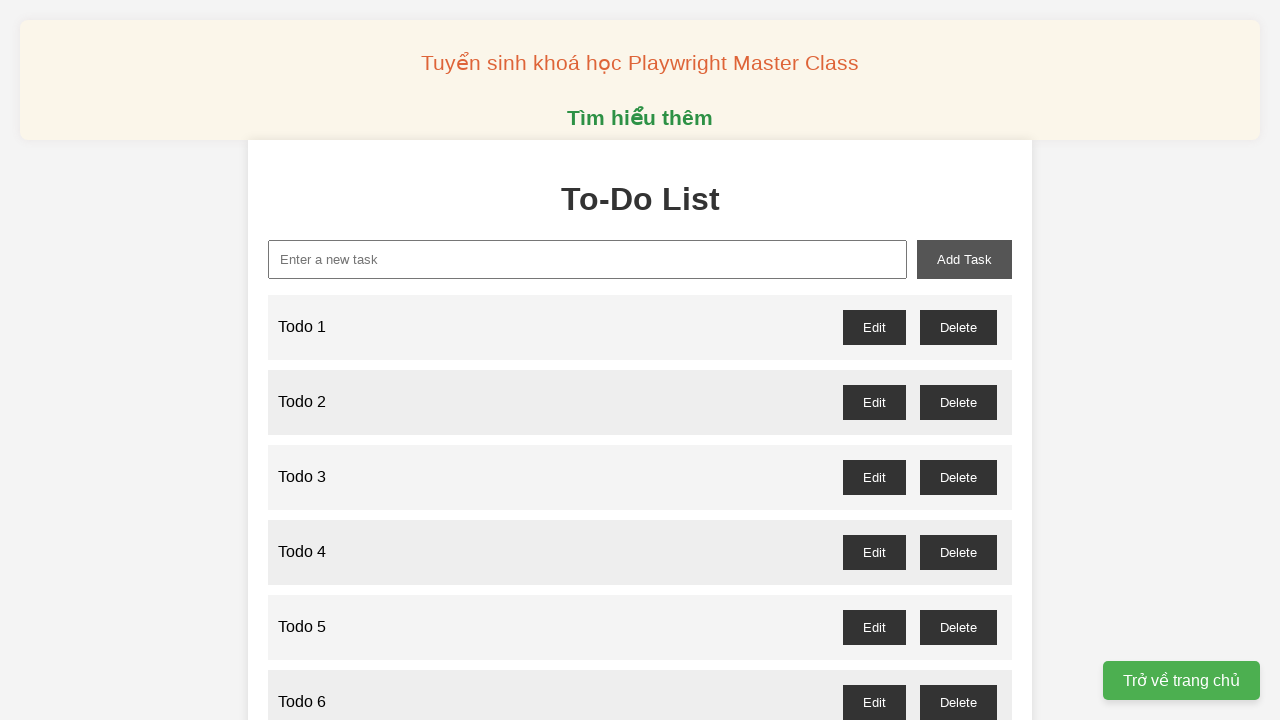

Filled input field with 'Todo 51' on xpath=//input[@id='new-task']
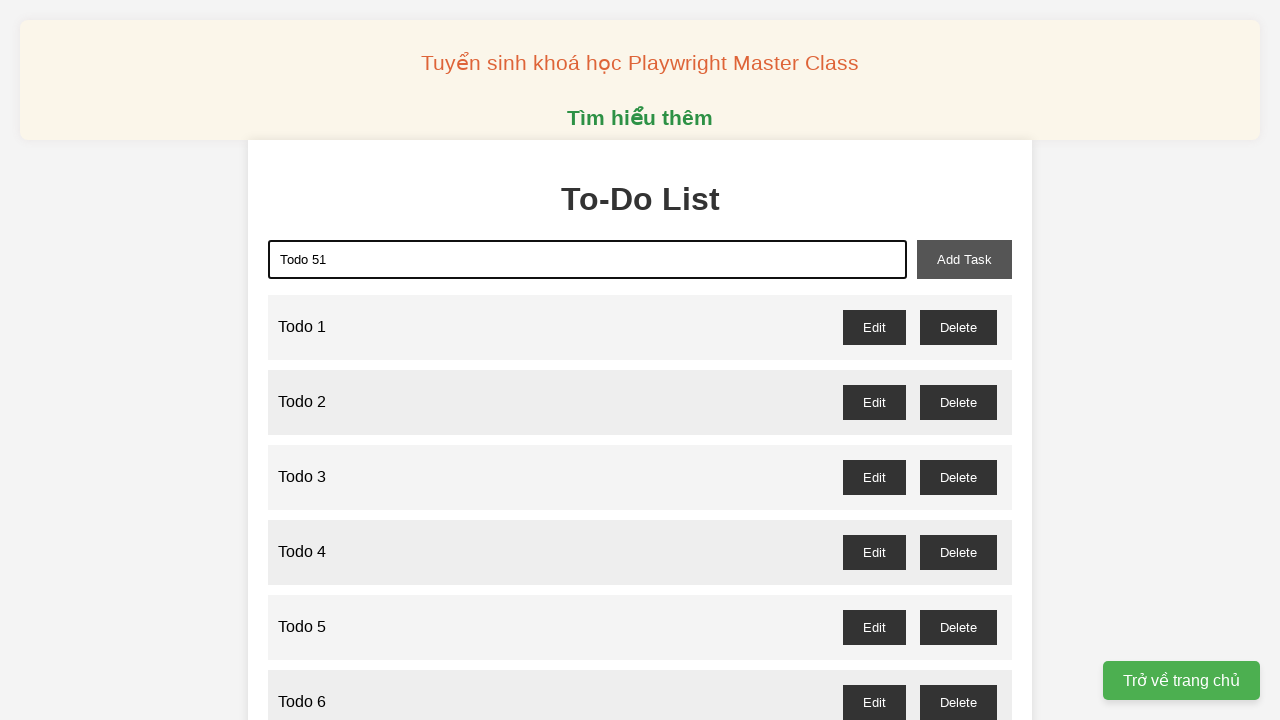

Clicked add task button to create Todo 51 at (964, 259) on xpath=//button[@id='add-task']
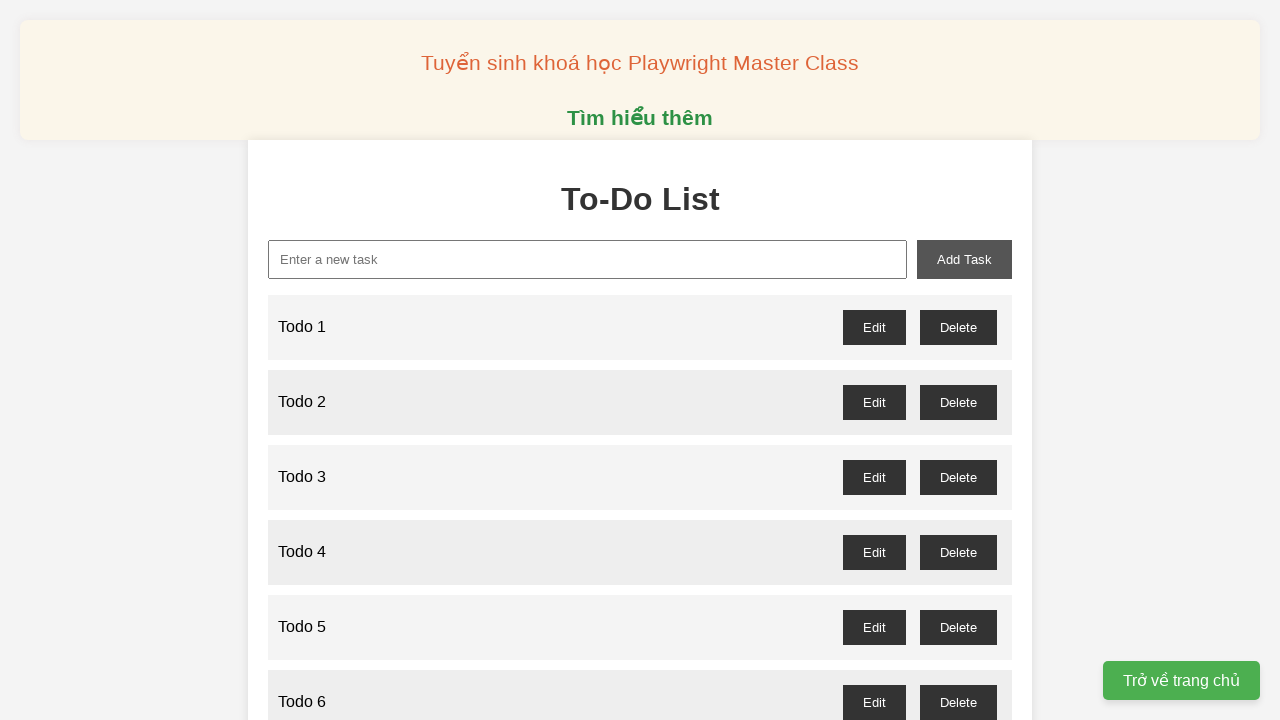

Filled input field with 'Todo 52' on xpath=//input[@id='new-task']
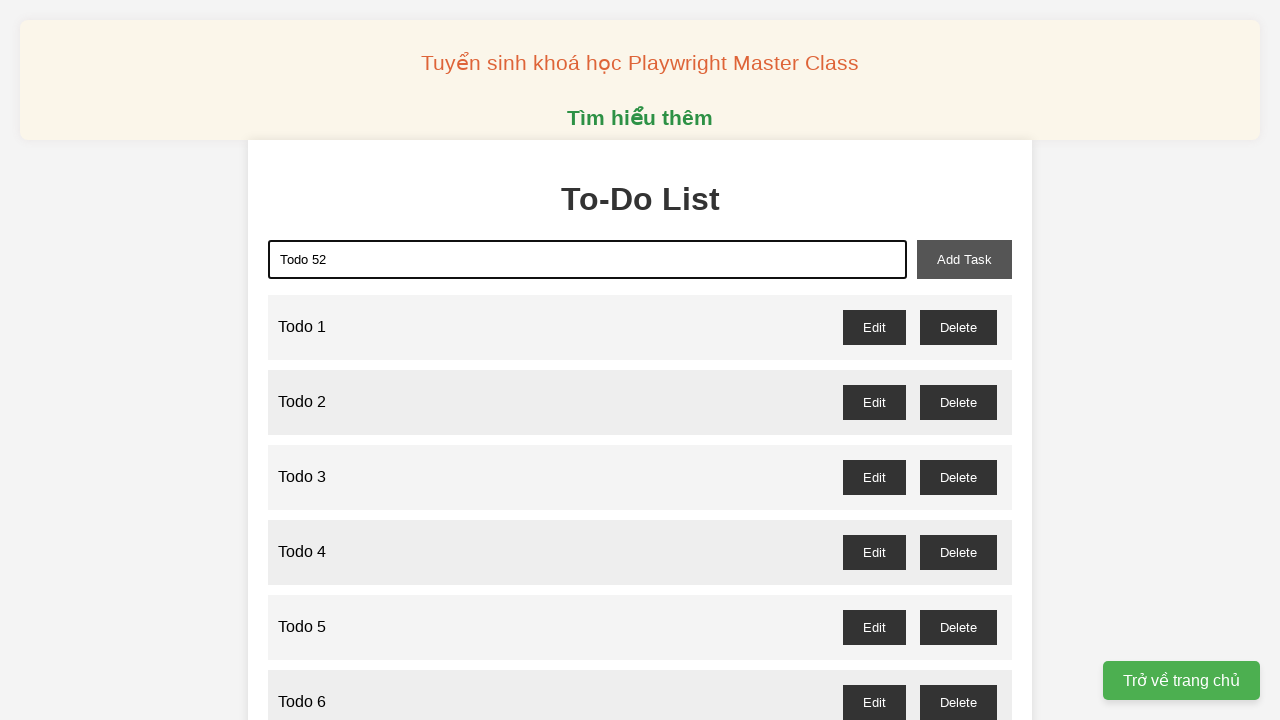

Clicked add task button to create Todo 52 at (964, 259) on xpath=//button[@id='add-task']
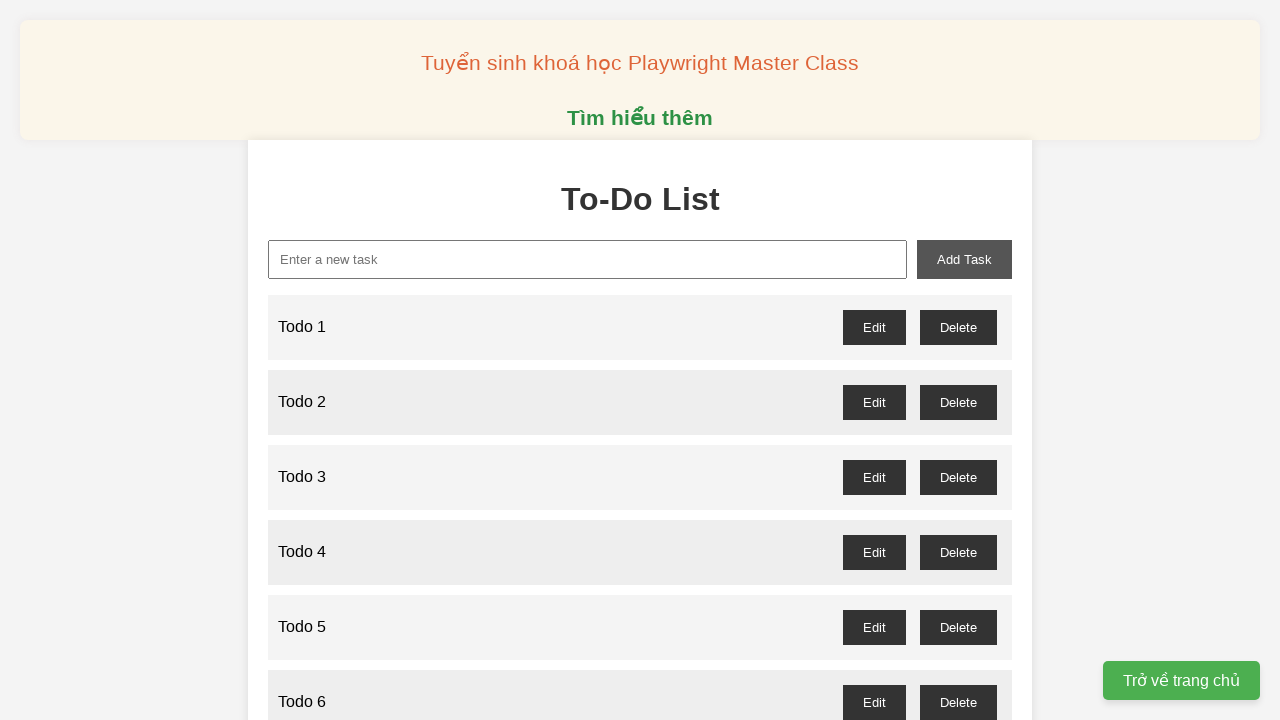

Filled input field with 'Todo 53' on xpath=//input[@id='new-task']
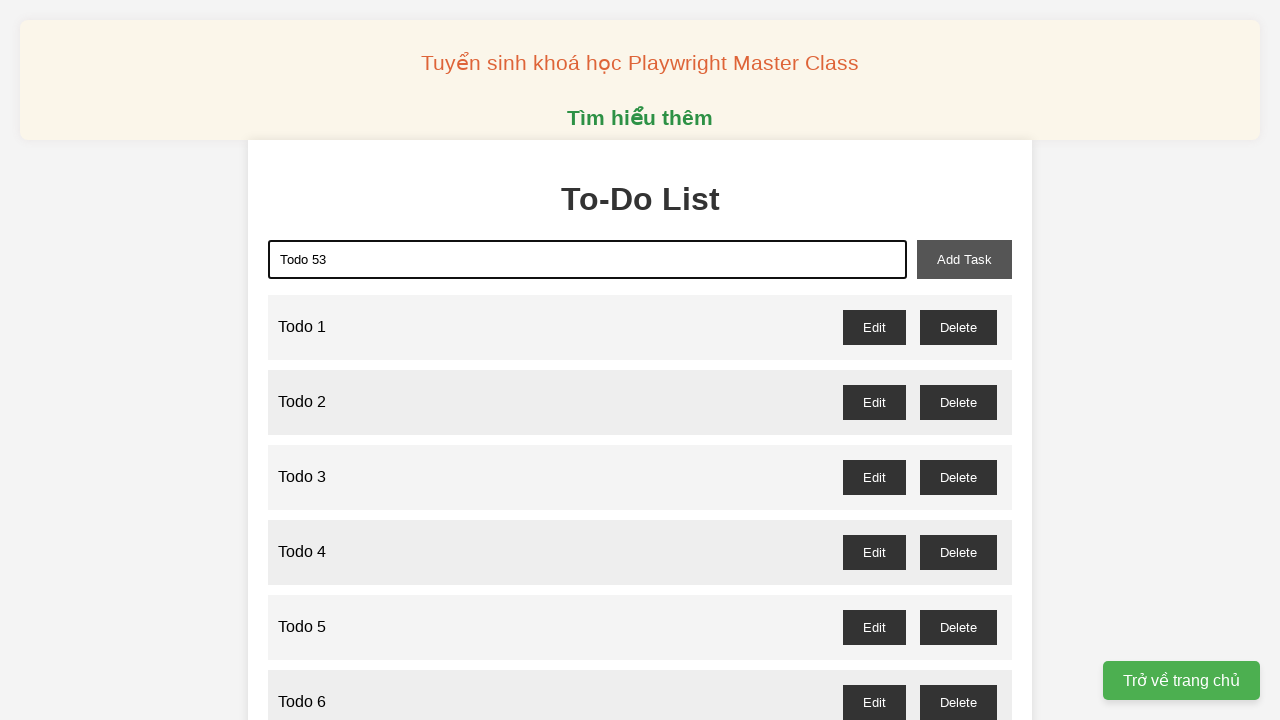

Clicked add task button to create Todo 53 at (964, 259) on xpath=//button[@id='add-task']
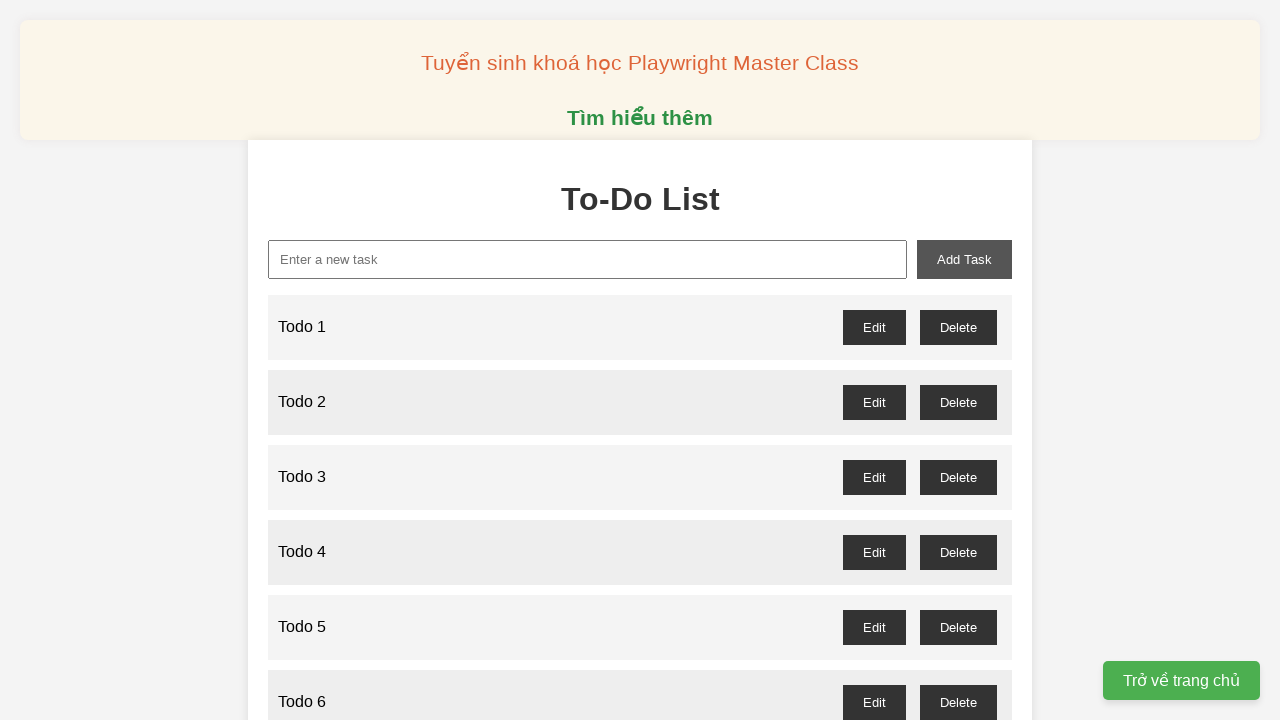

Filled input field with 'Todo 54' on xpath=//input[@id='new-task']
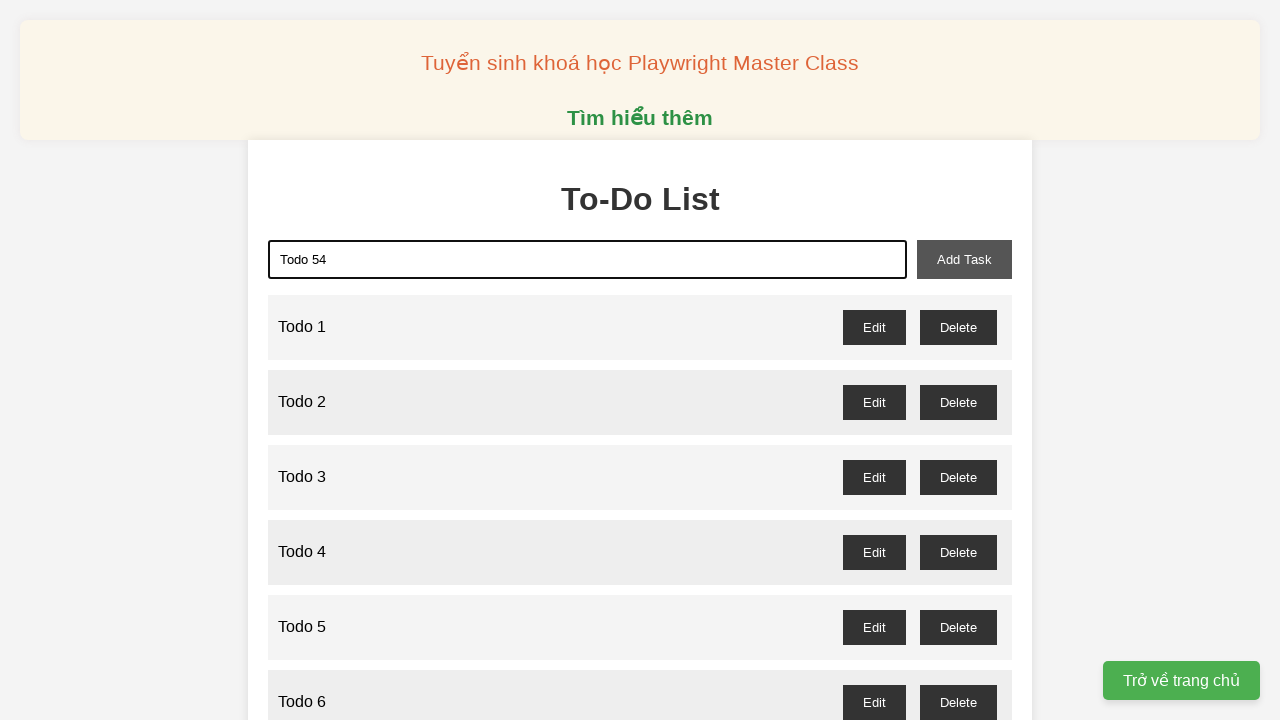

Clicked add task button to create Todo 54 at (964, 259) on xpath=//button[@id='add-task']
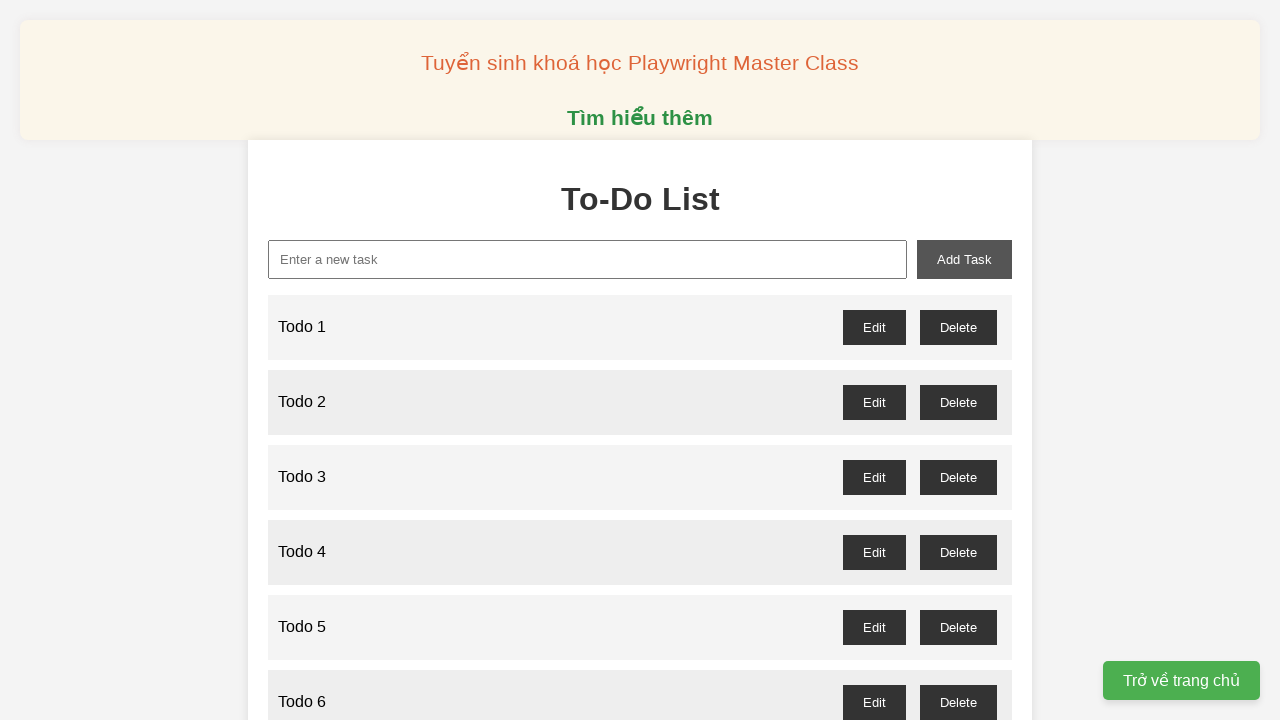

Filled input field with 'Todo 55' on xpath=//input[@id='new-task']
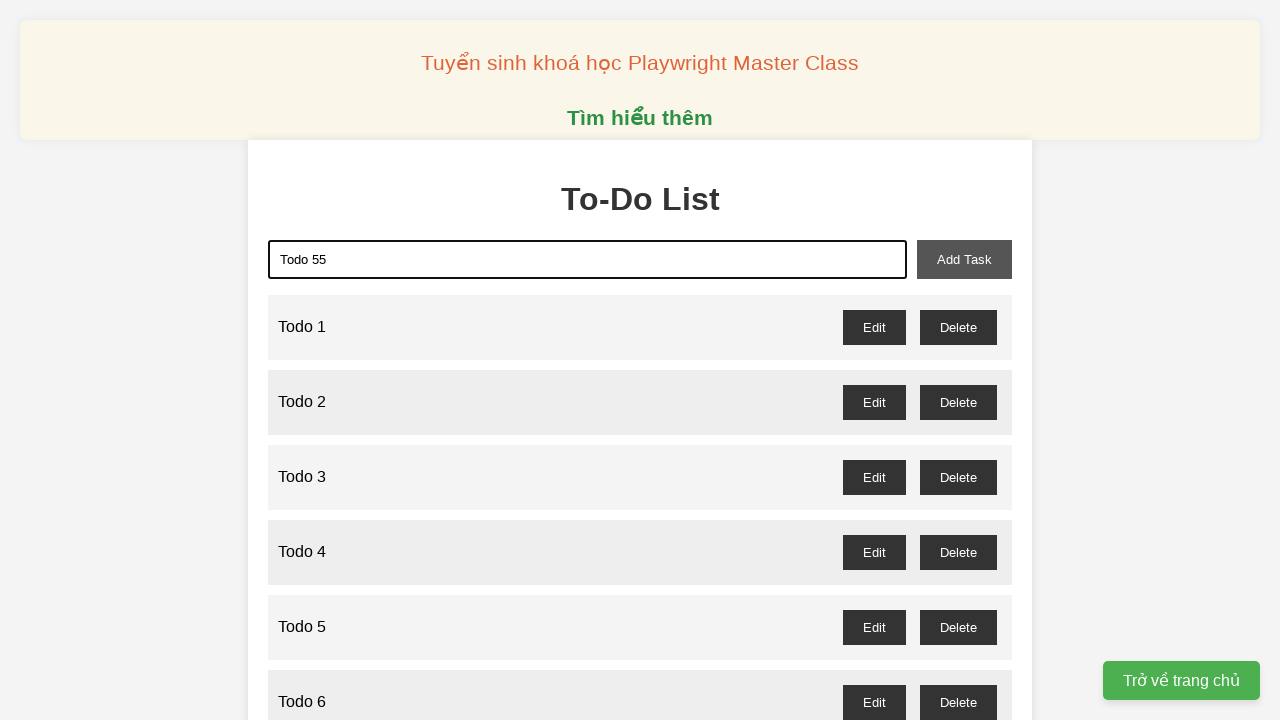

Clicked add task button to create Todo 55 at (964, 259) on xpath=//button[@id='add-task']
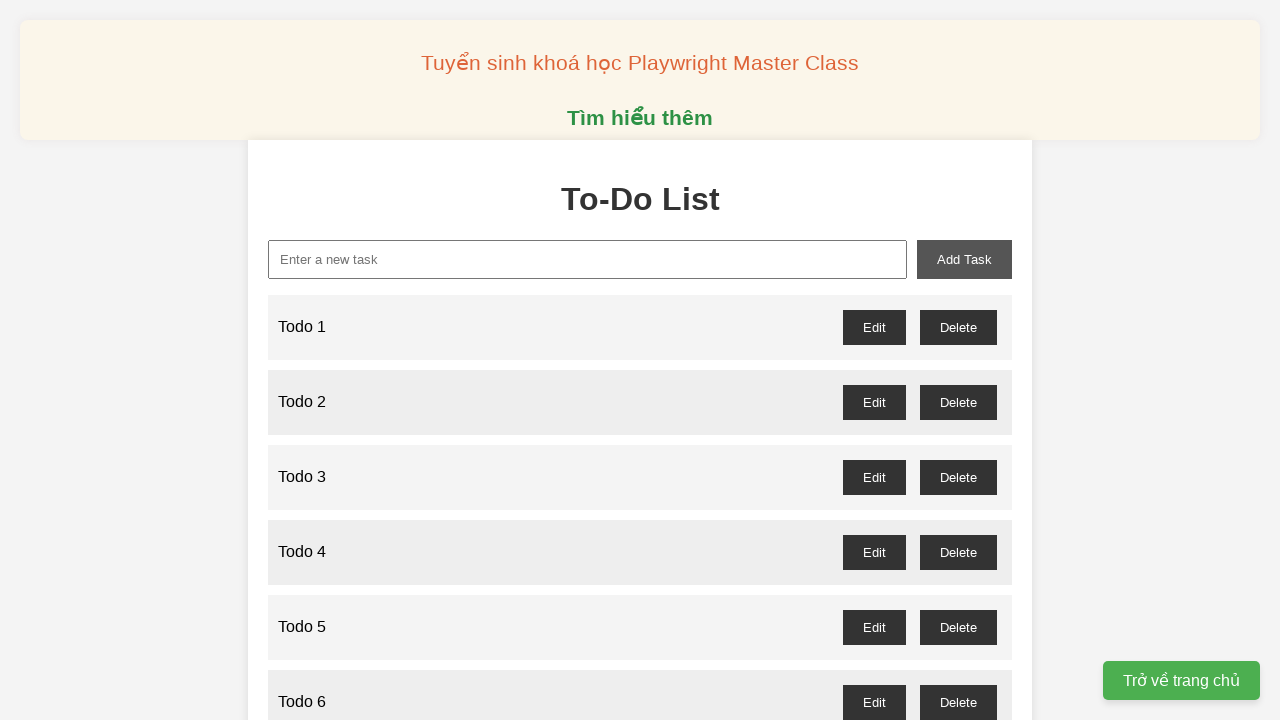

Filled input field with 'Todo 56' on xpath=//input[@id='new-task']
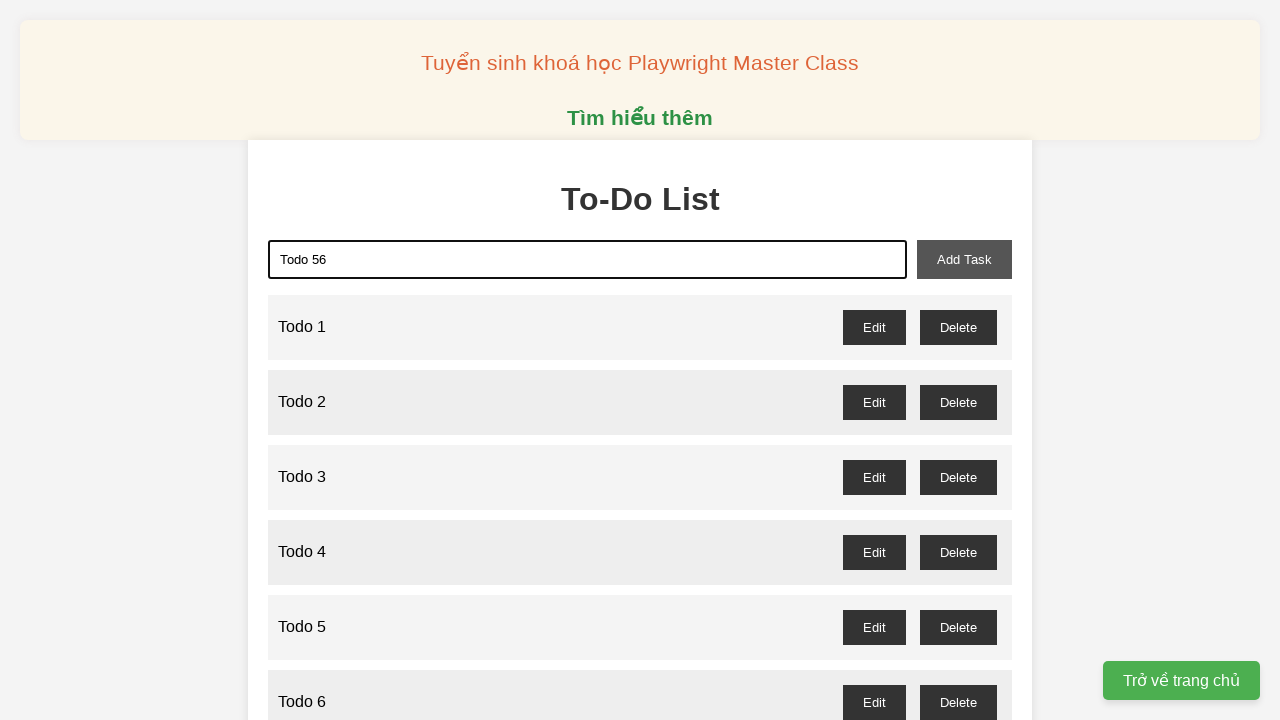

Clicked add task button to create Todo 56 at (964, 259) on xpath=//button[@id='add-task']
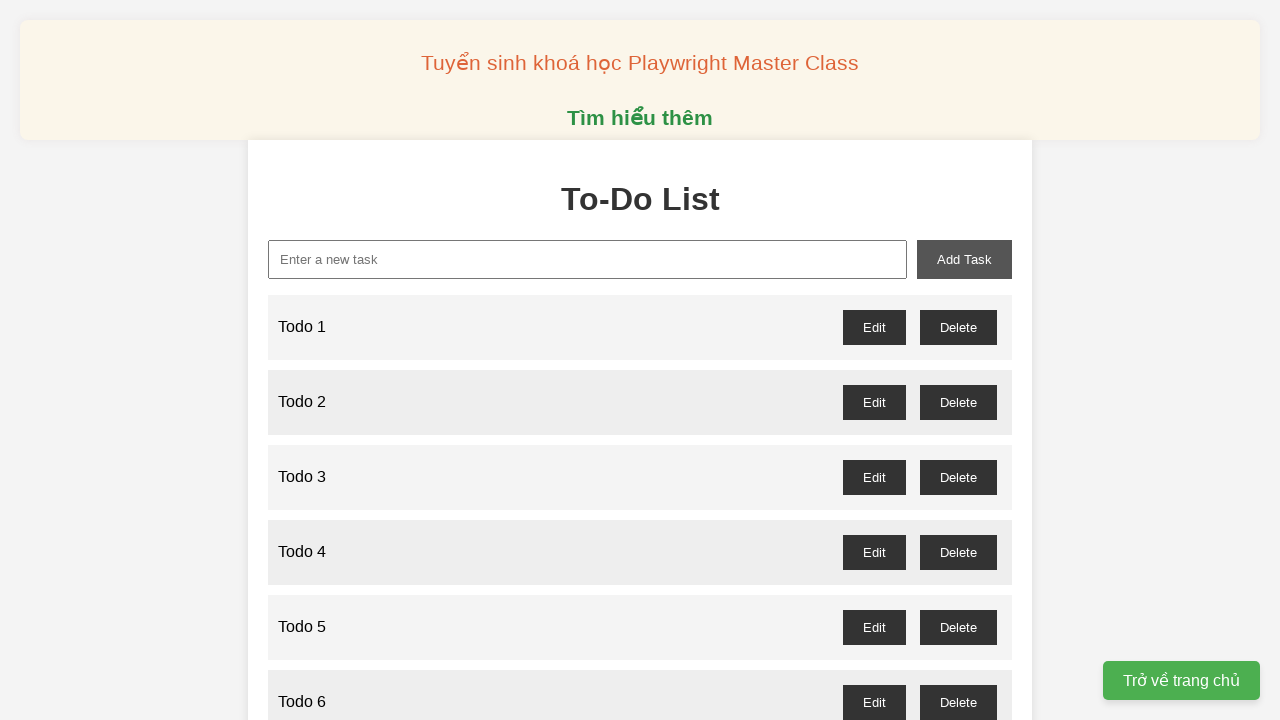

Filled input field with 'Todo 57' on xpath=//input[@id='new-task']
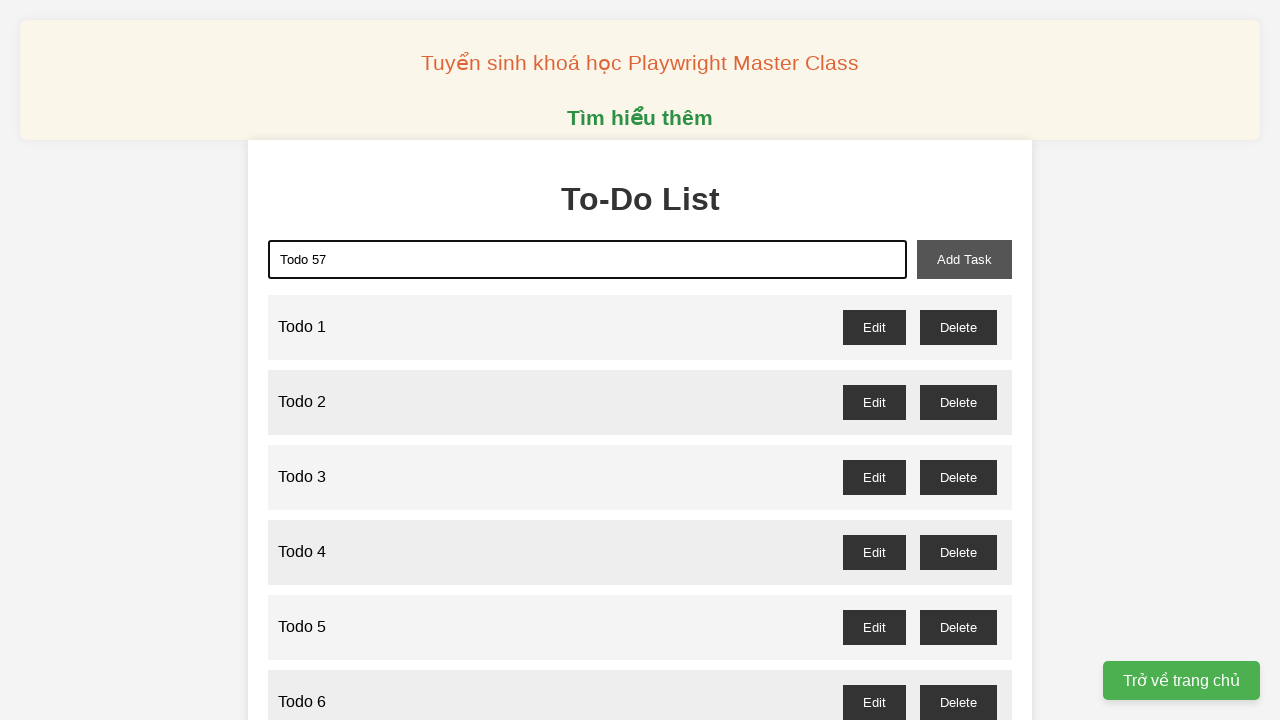

Clicked add task button to create Todo 57 at (964, 259) on xpath=//button[@id='add-task']
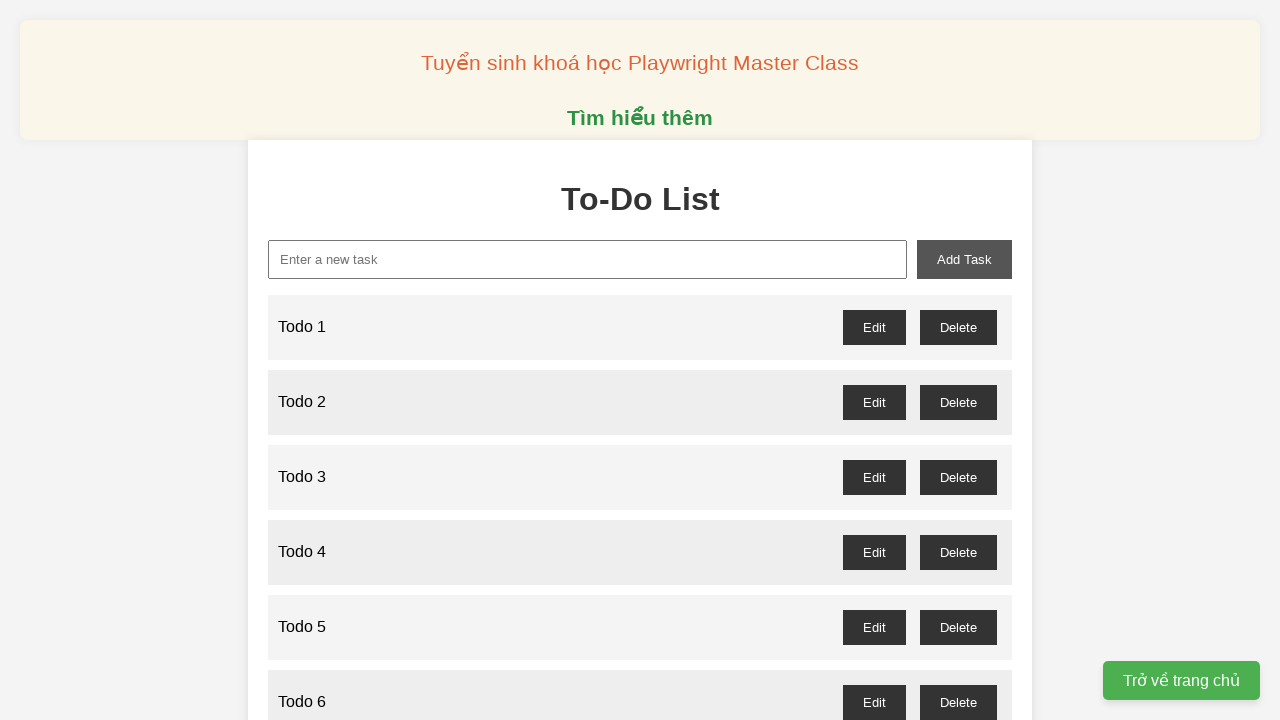

Filled input field with 'Todo 58' on xpath=//input[@id='new-task']
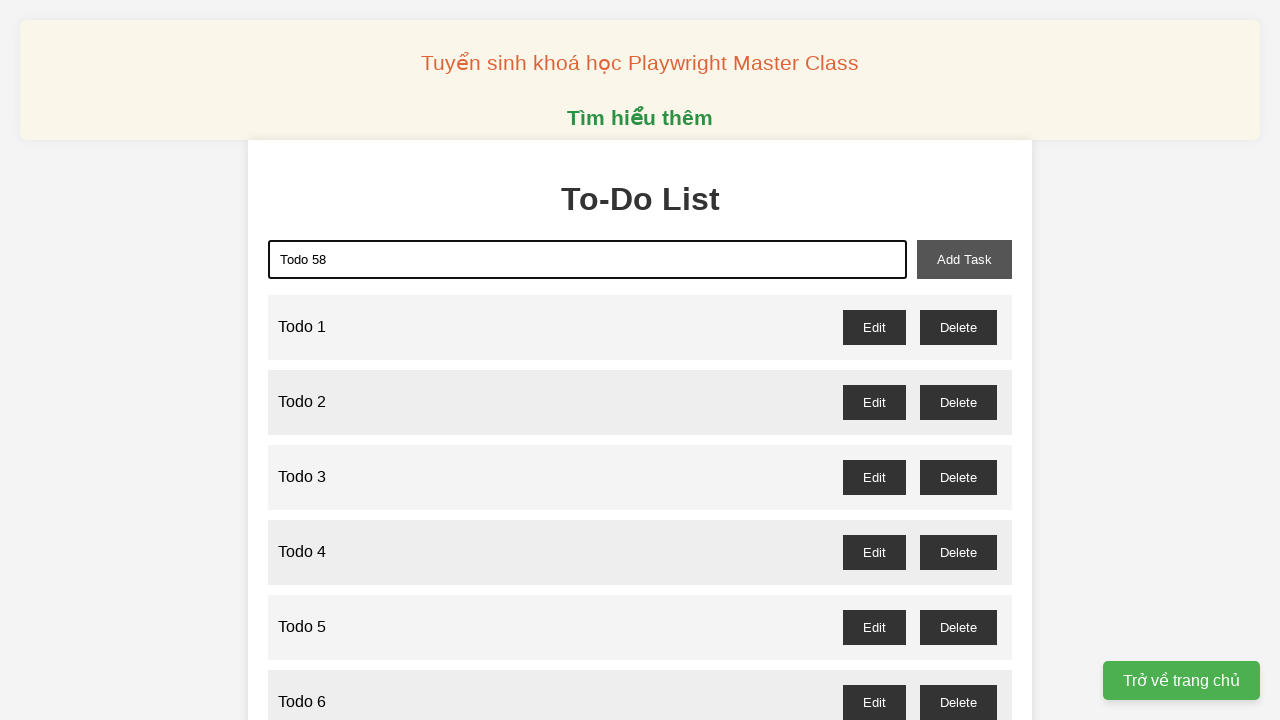

Clicked add task button to create Todo 58 at (964, 259) on xpath=//button[@id='add-task']
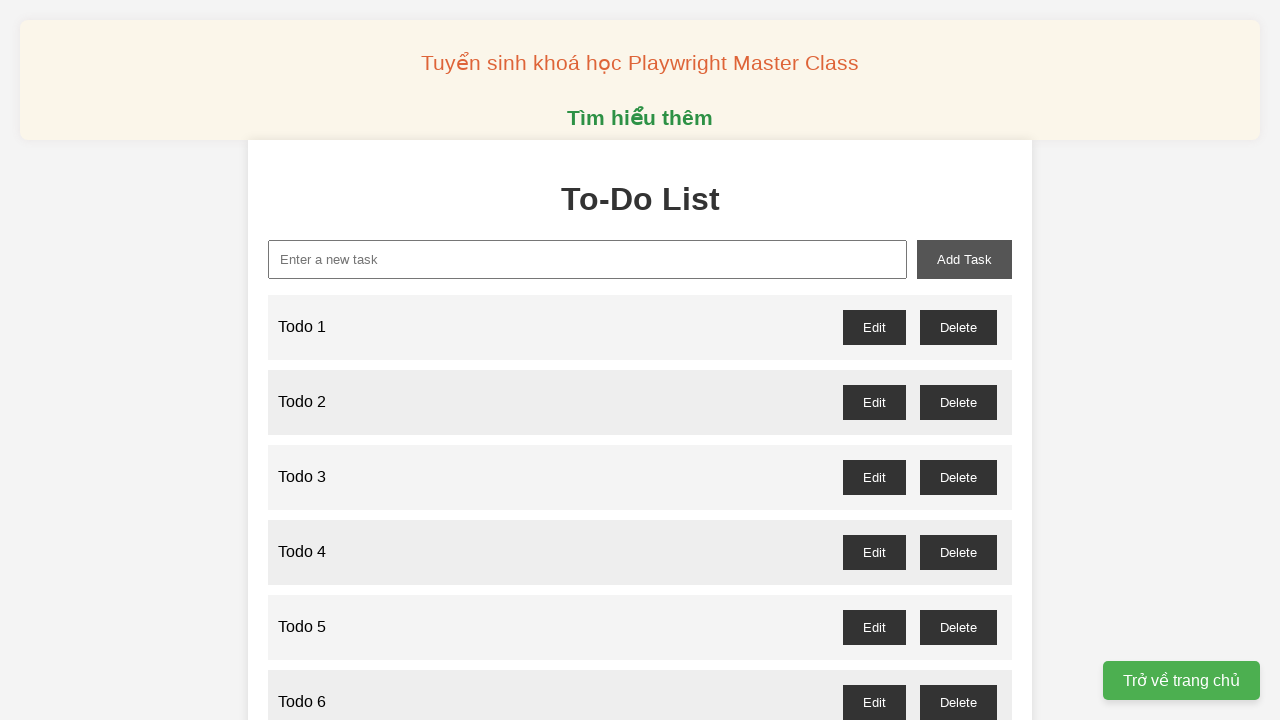

Filled input field with 'Todo 59' on xpath=//input[@id='new-task']
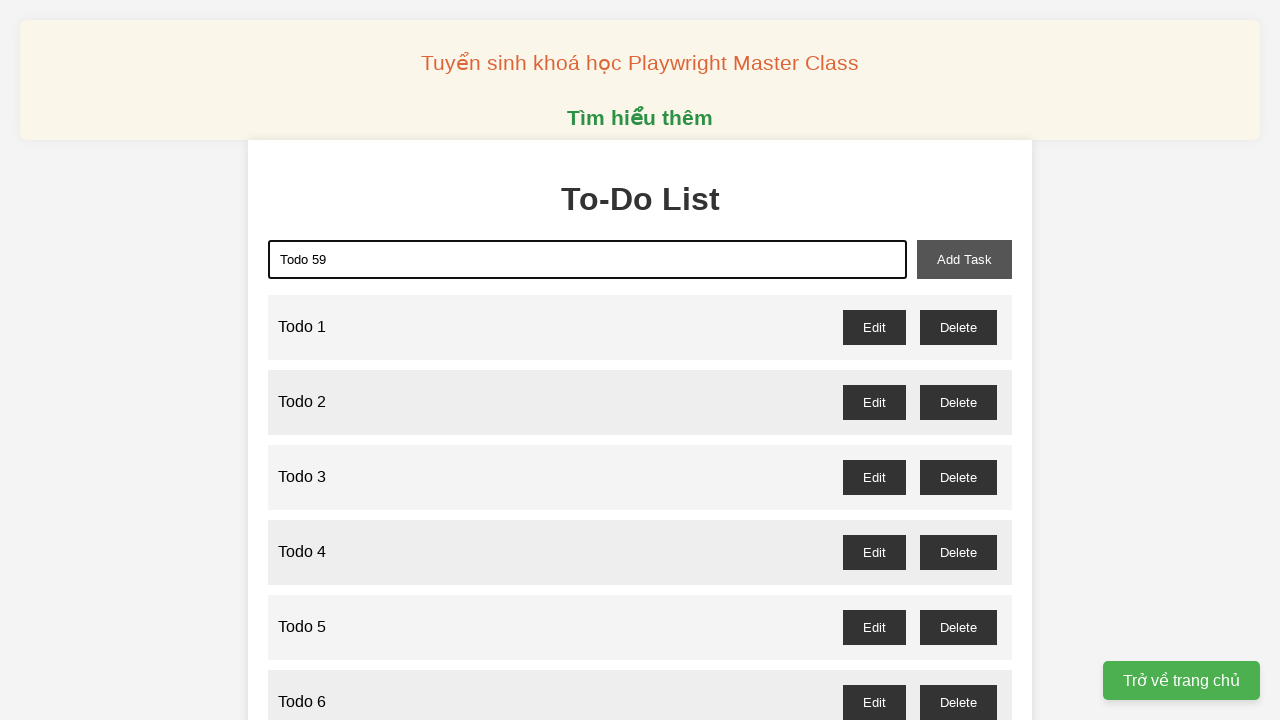

Clicked add task button to create Todo 59 at (964, 259) on xpath=//button[@id='add-task']
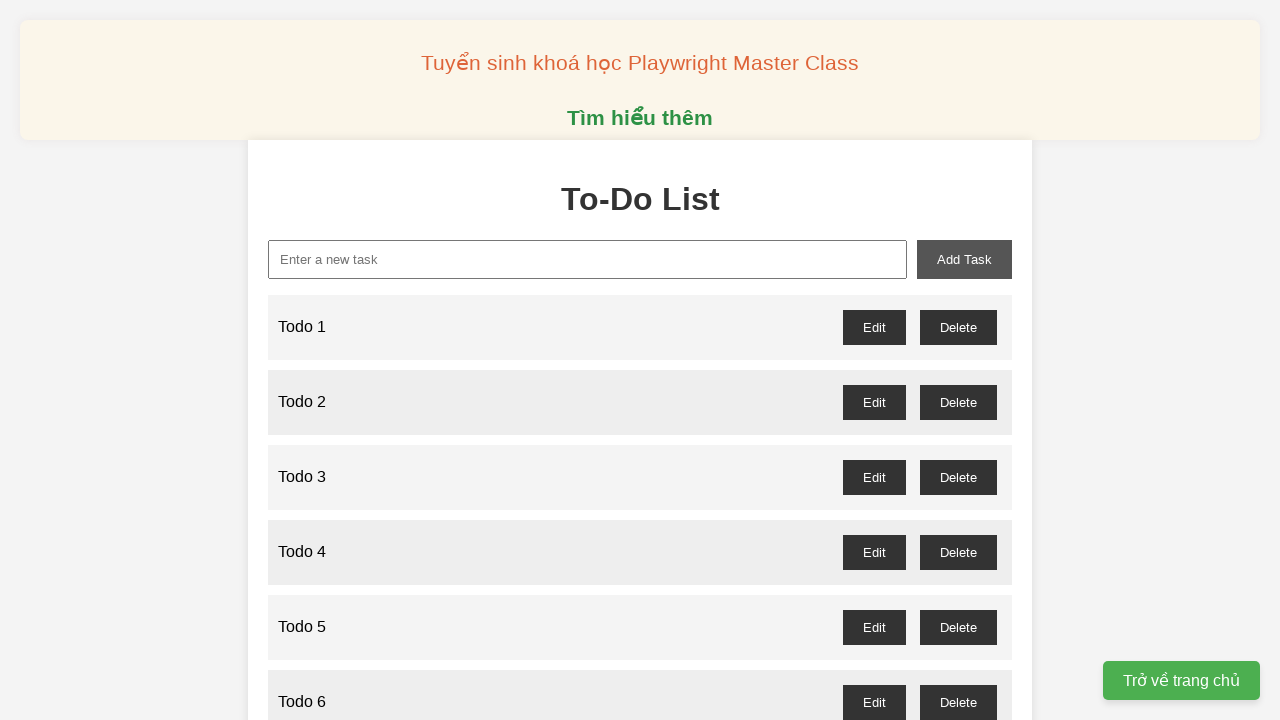

Filled input field with 'Todo 60' on xpath=//input[@id='new-task']
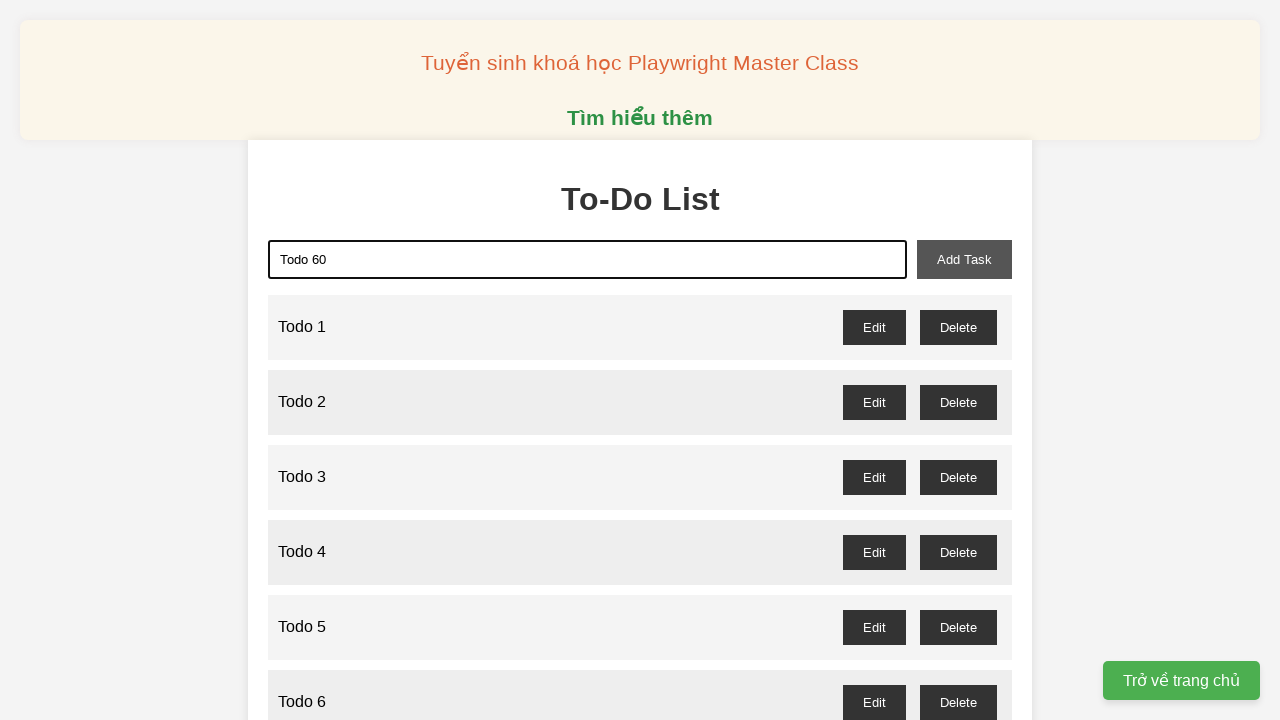

Clicked add task button to create Todo 60 at (964, 259) on xpath=//button[@id='add-task']
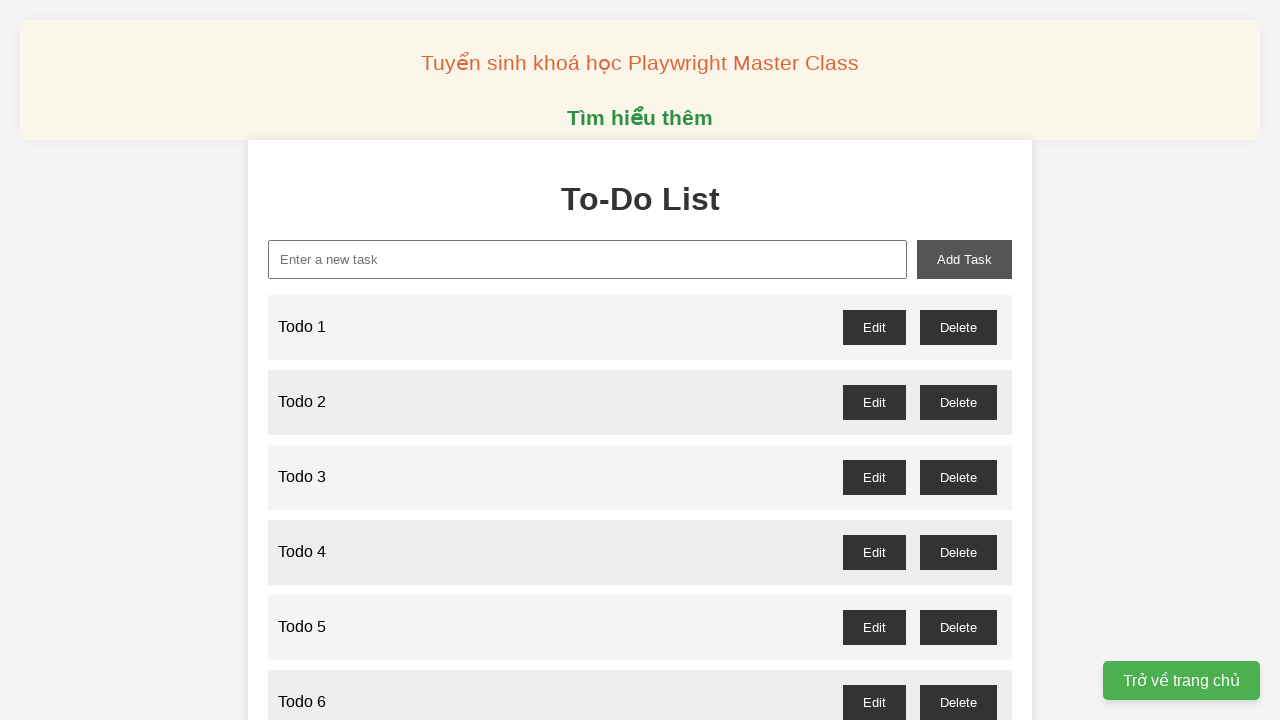

Filled input field with 'Todo 61' on xpath=//input[@id='new-task']
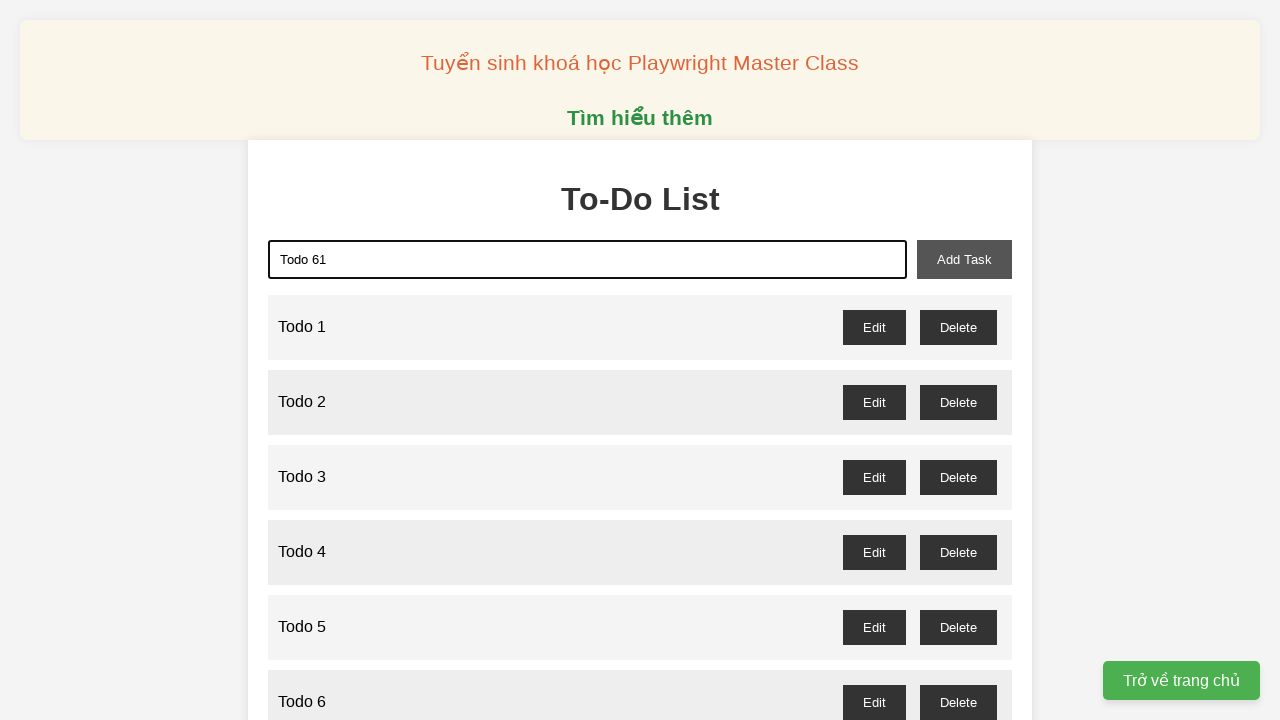

Clicked add task button to create Todo 61 at (964, 259) on xpath=//button[@id='add-task']
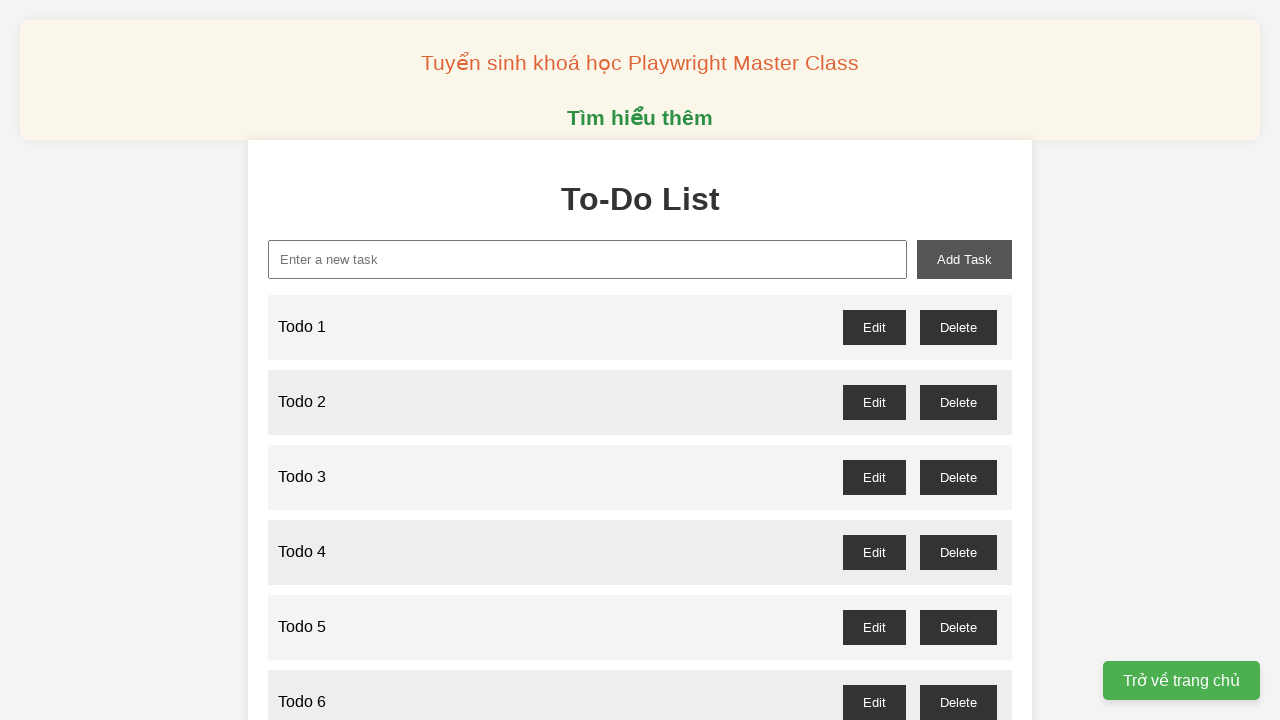

Filled input field with 'Todo 62' on xpath=//input[@id='new-task']
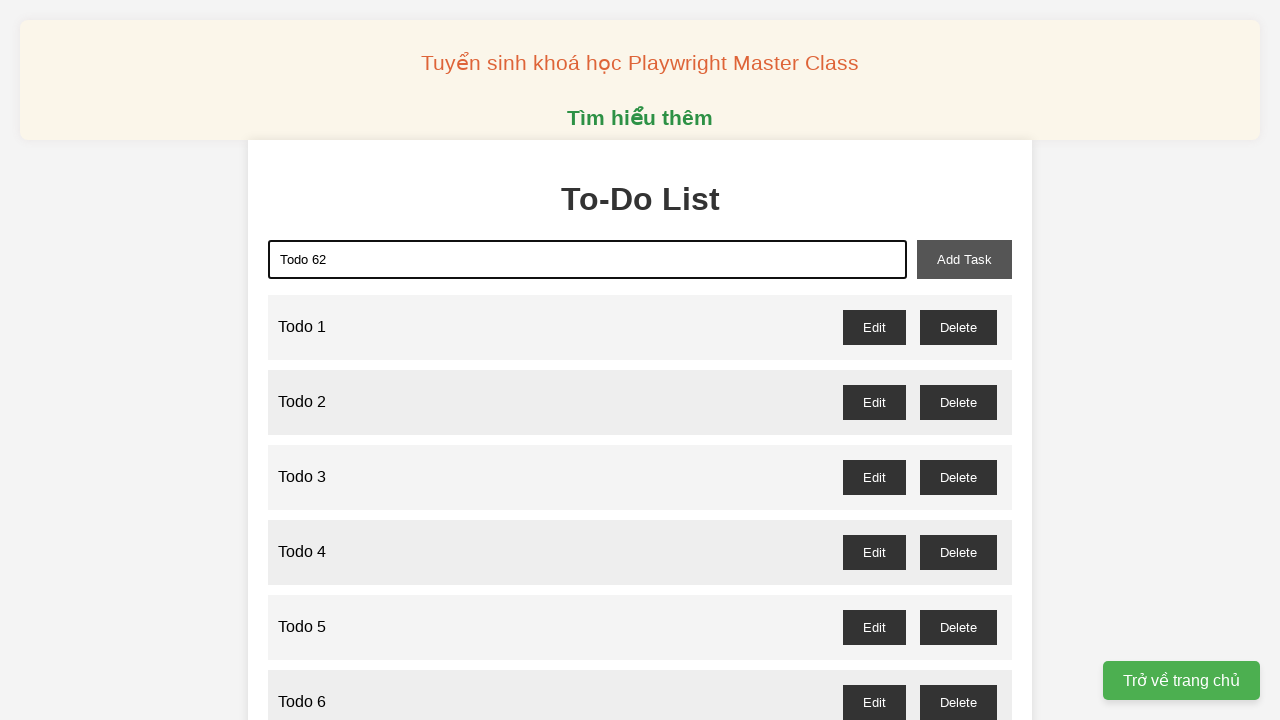

Clicked add task button to create Todo 62 at (964, 259) on xpath=//button[@id='add-task']
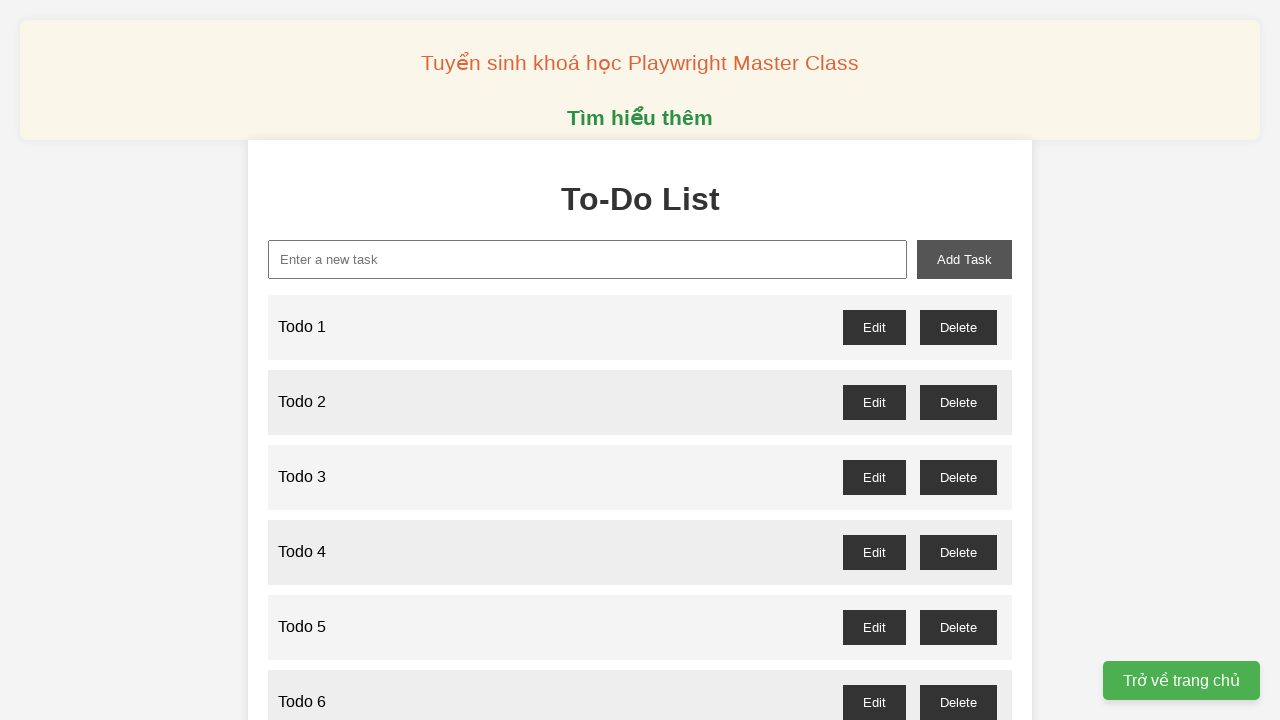

Filled input field with 'Todo 63' on xpath=//input[@id='new-task']
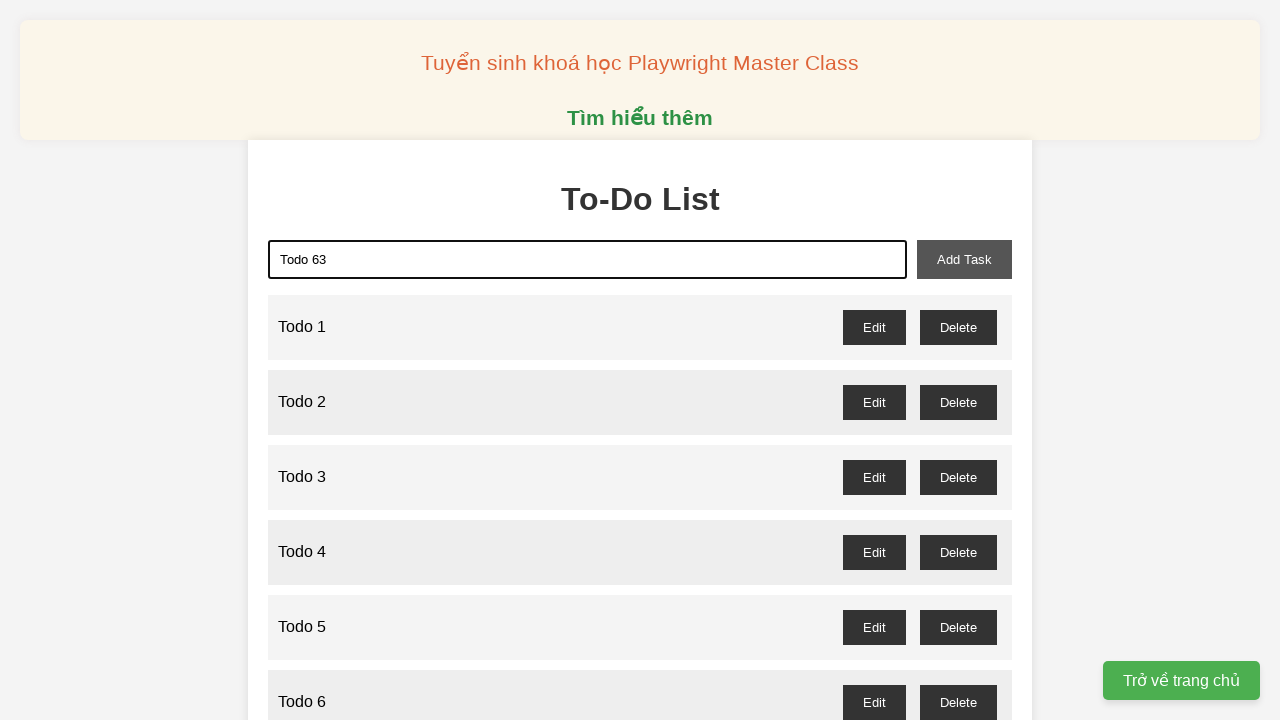

Clicked add task button to create Todo 63 at (964, 259) on xpath=//button[@id='add-task']
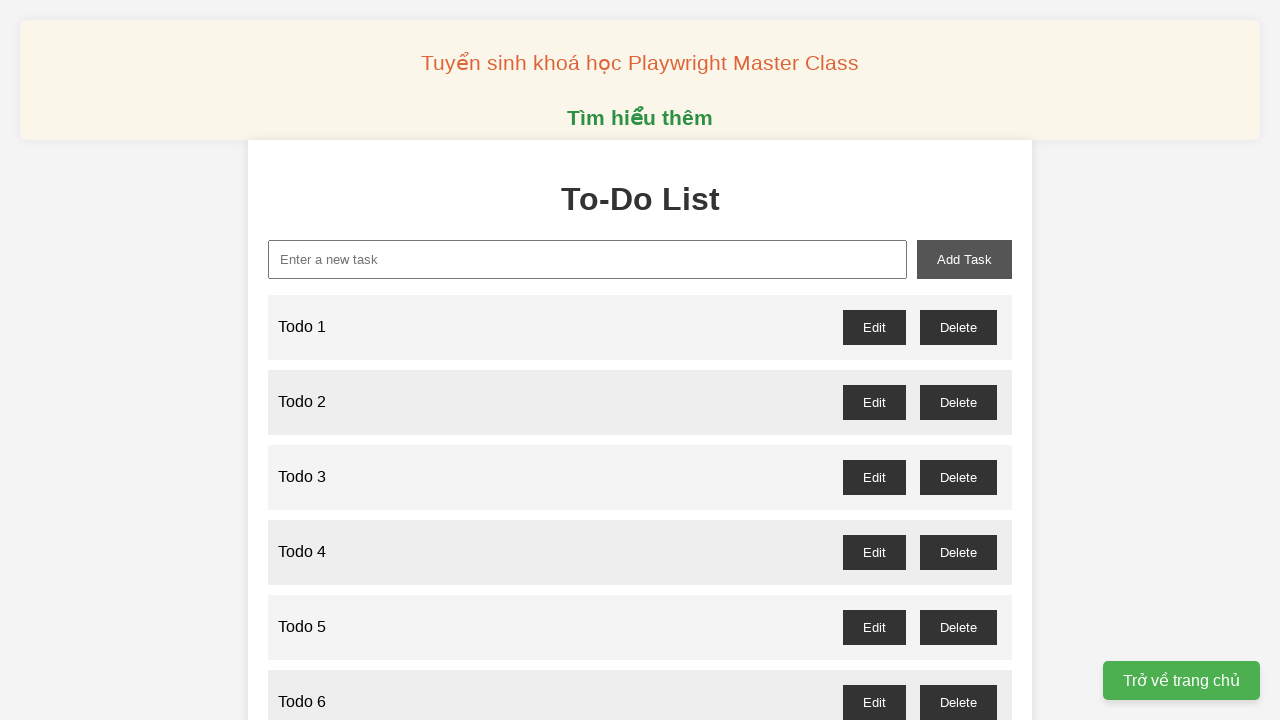

Filled input field with 'Todo 64' on xpath=//input[@id='new-task']
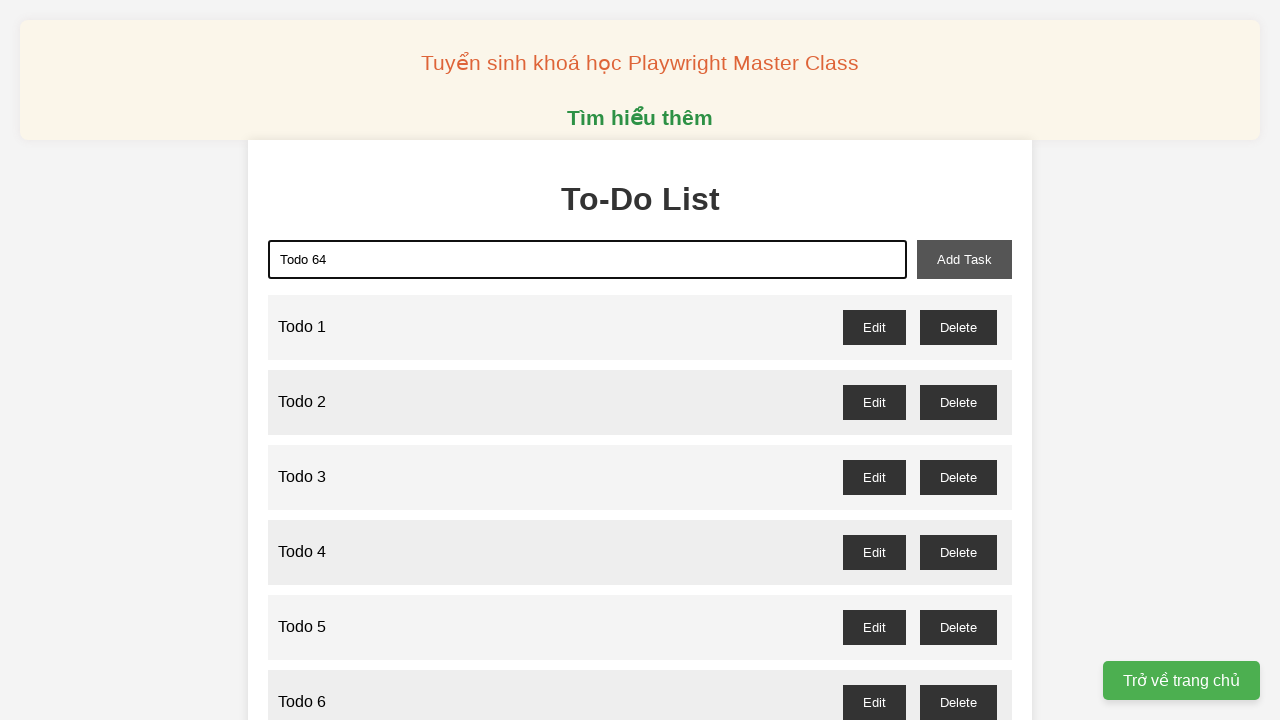

Clicked add task button to create Todo 64 at (964, 259) on xpath=//button[@id='add-task']
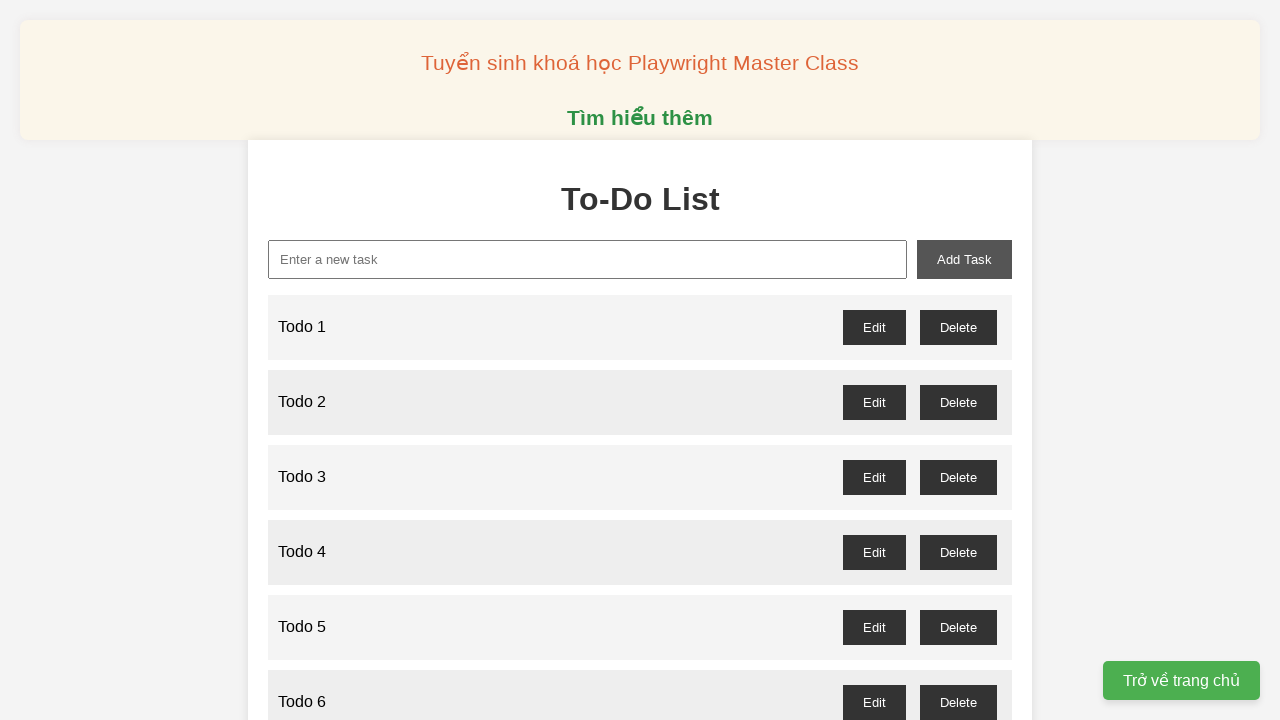

Filled input field with 'Todo 65' on xpath=//input[@id='new-task']
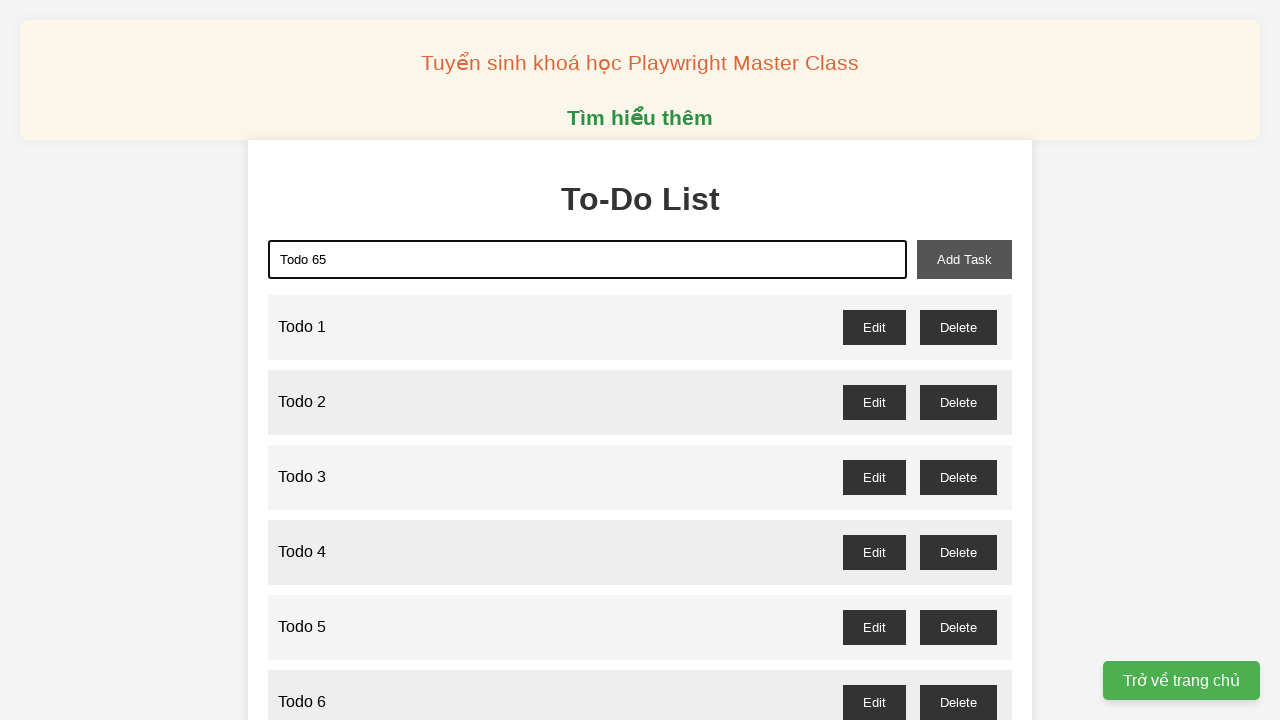

Clicked add task button to create Todo 65 at (964, 259) on xpath=//button[@id='add-task']
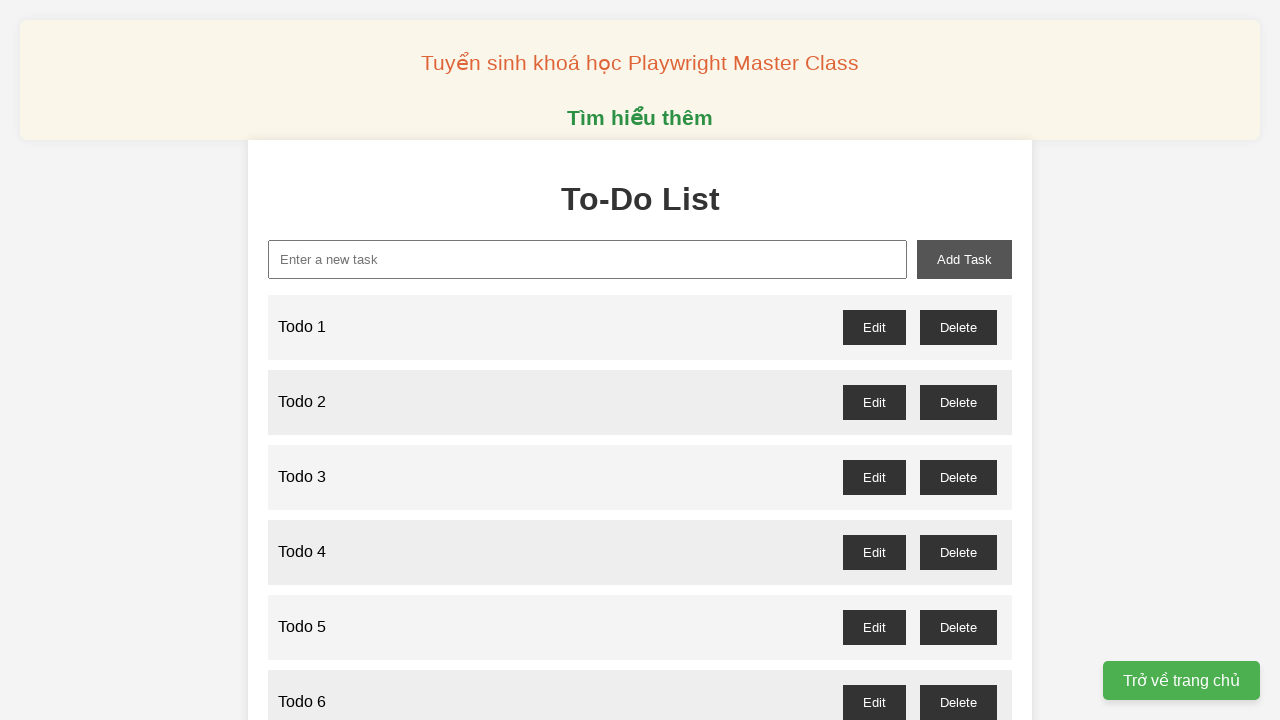

Filled input field with 'Todo 66' on xpath=//input[@id='new-task']
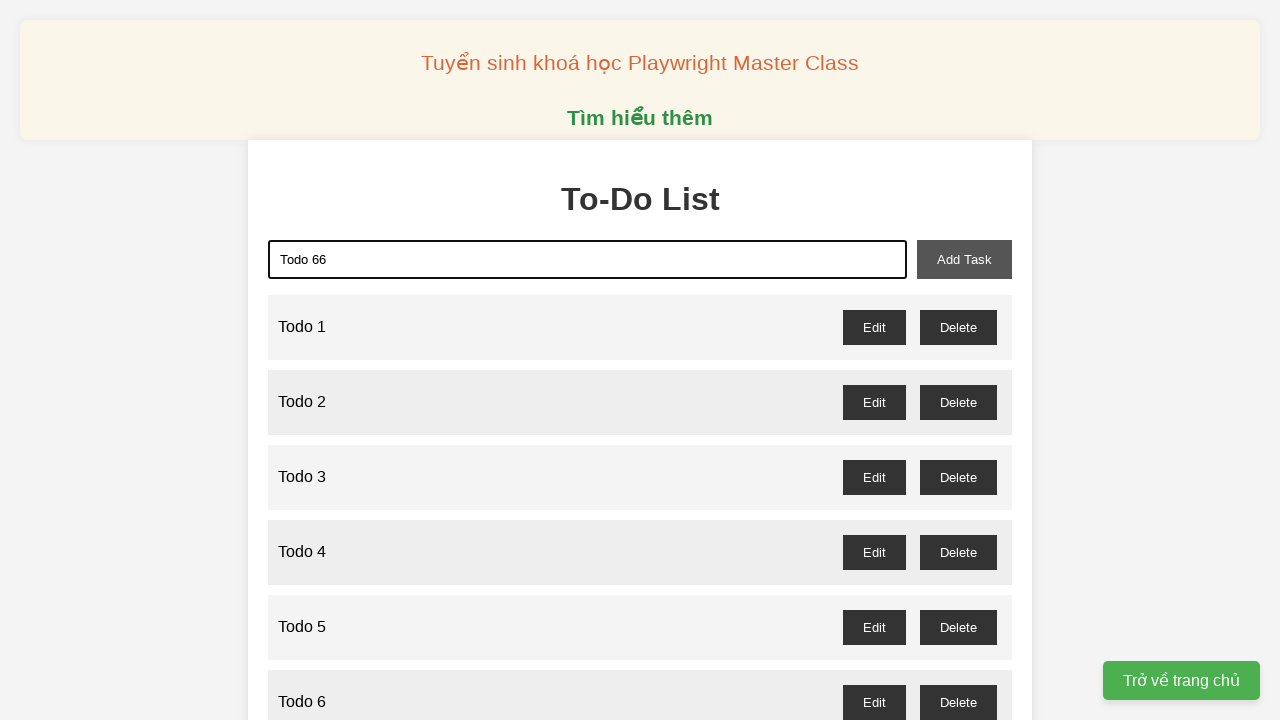

Clicked add task button to create Todo 66 at (964, 259) on xpath=//button[@id='add-task']
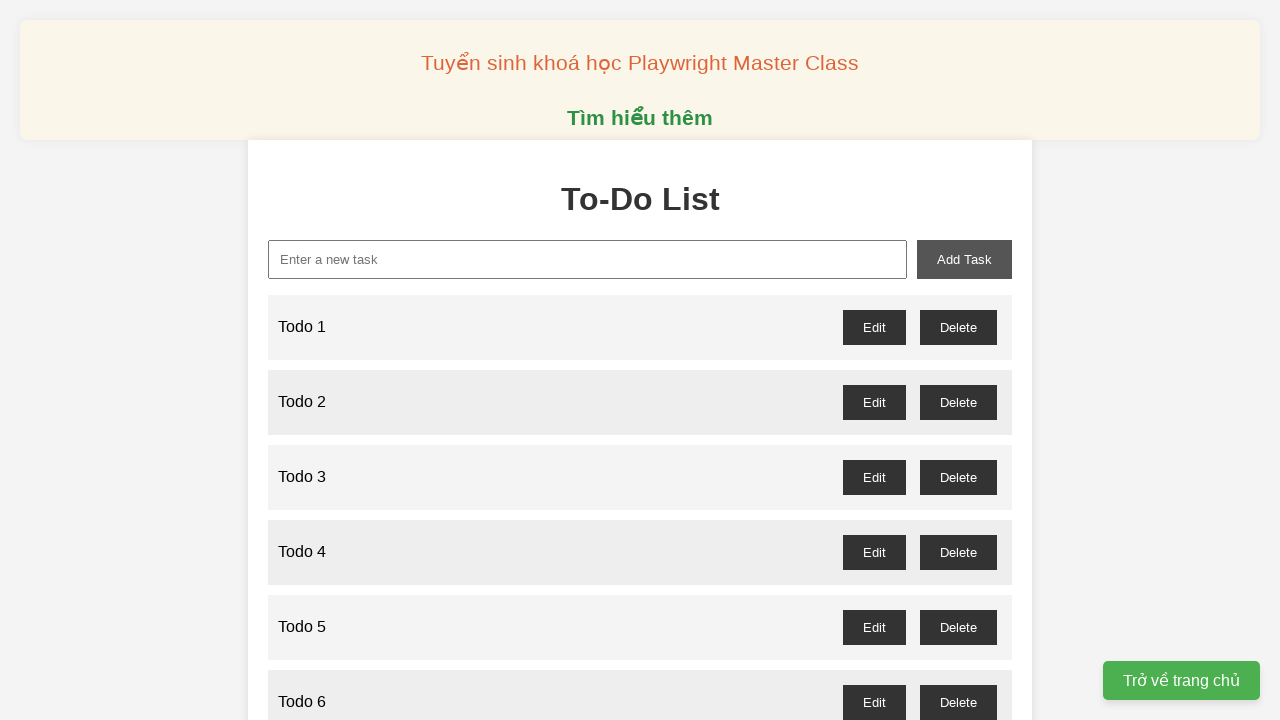

Filled input field with 'Todo 67' on xpath=//input[@id='new-task']
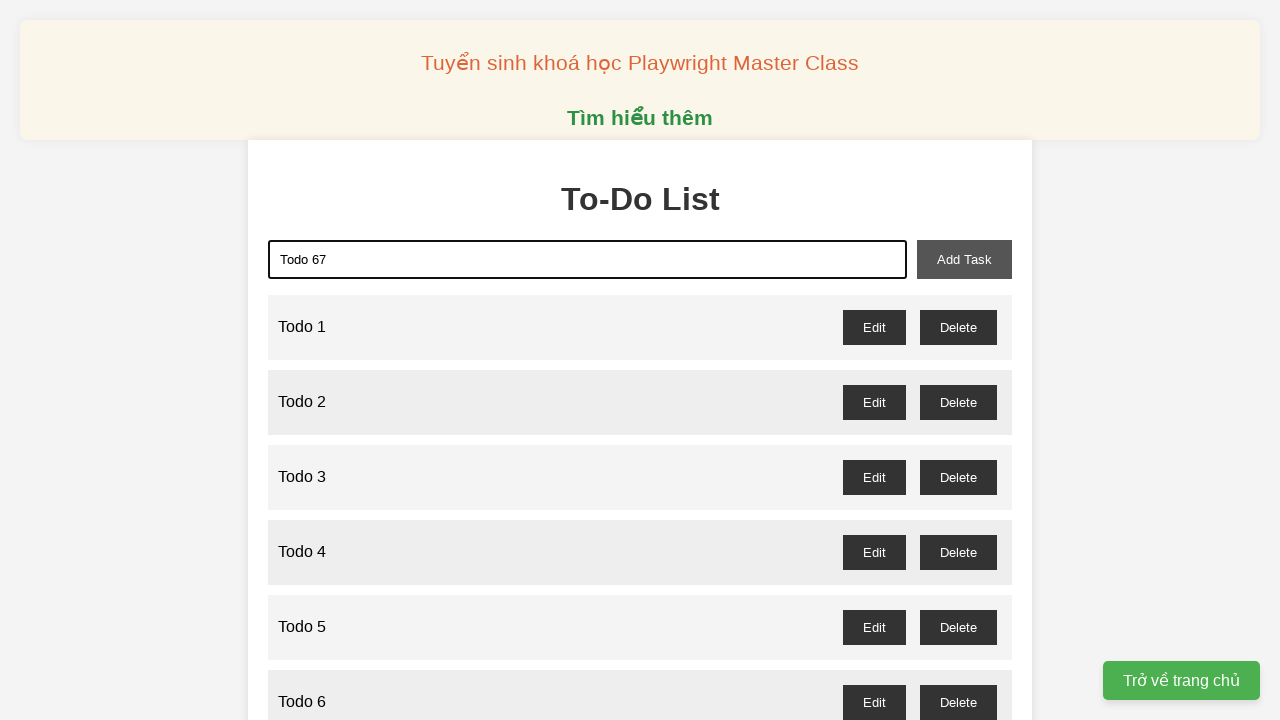

Clicked add task button to create Todo 67 at (964, 259) on xpath=//button[@id='add-task']
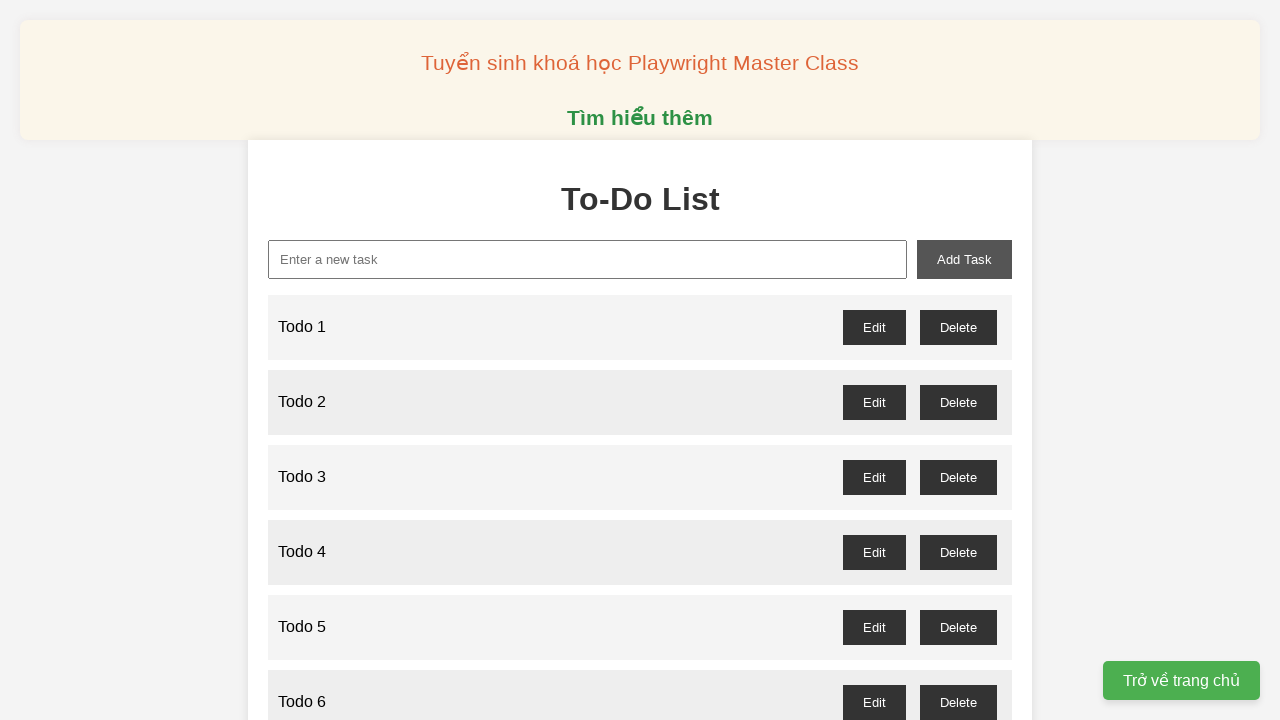

Filled input field with 'Todo 68' on xpath=//input[@id='new-task']
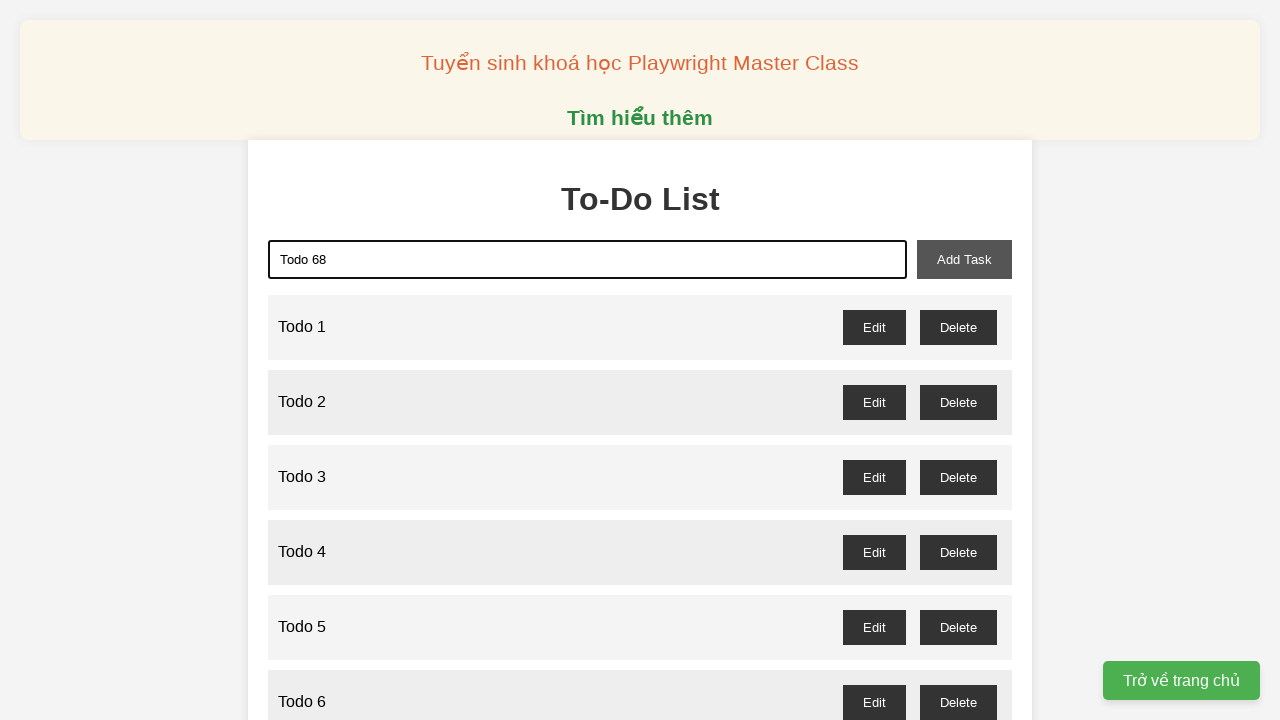

Clicked add task button to create Todo 68 at (964, 259) on xpath=//button[@id='add-task']
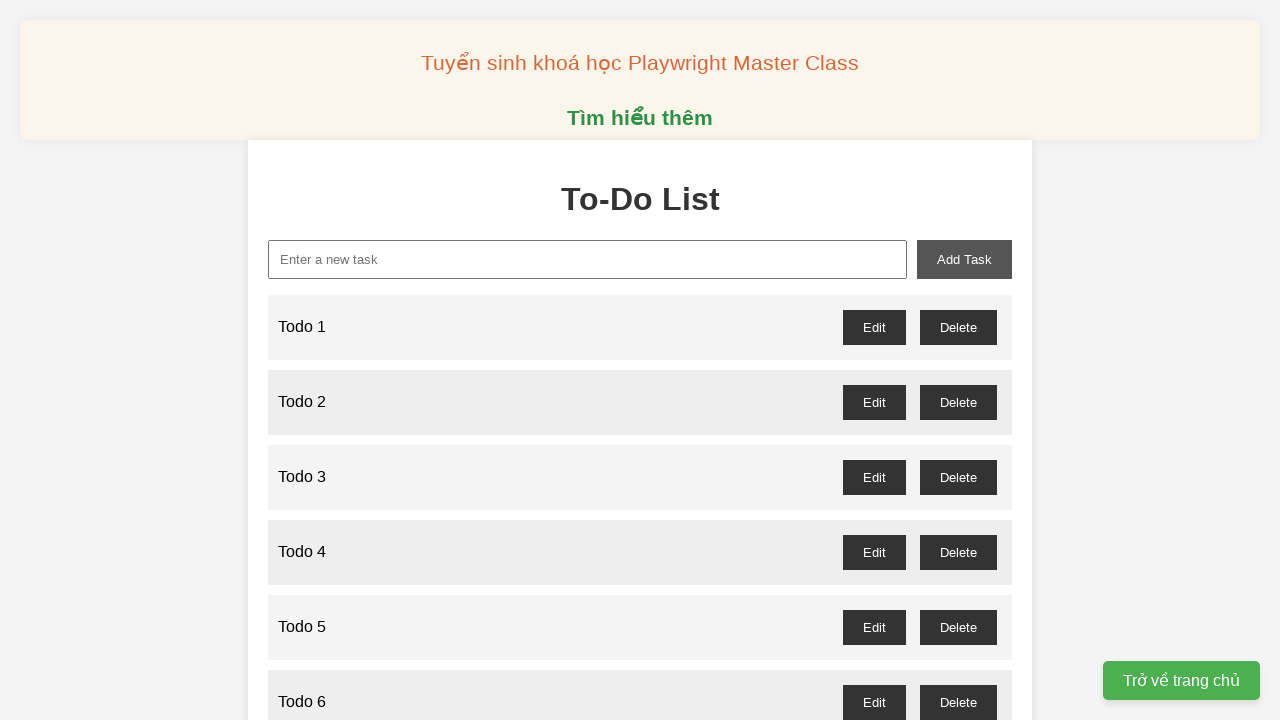

Filled input field with 'Todo 69' on xpath=//input[@id='new-task']
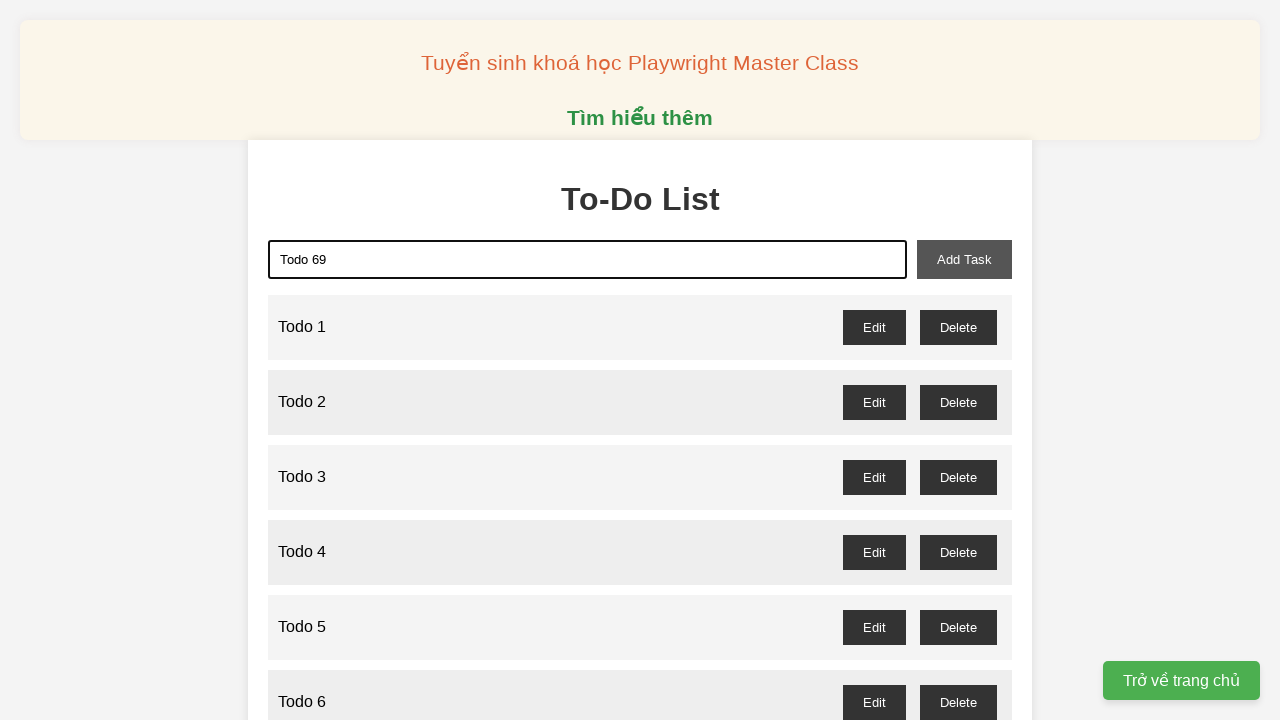

Clicked add task button to create Todo 69 at (964, 259) on xpath=//button[@id='add-task']
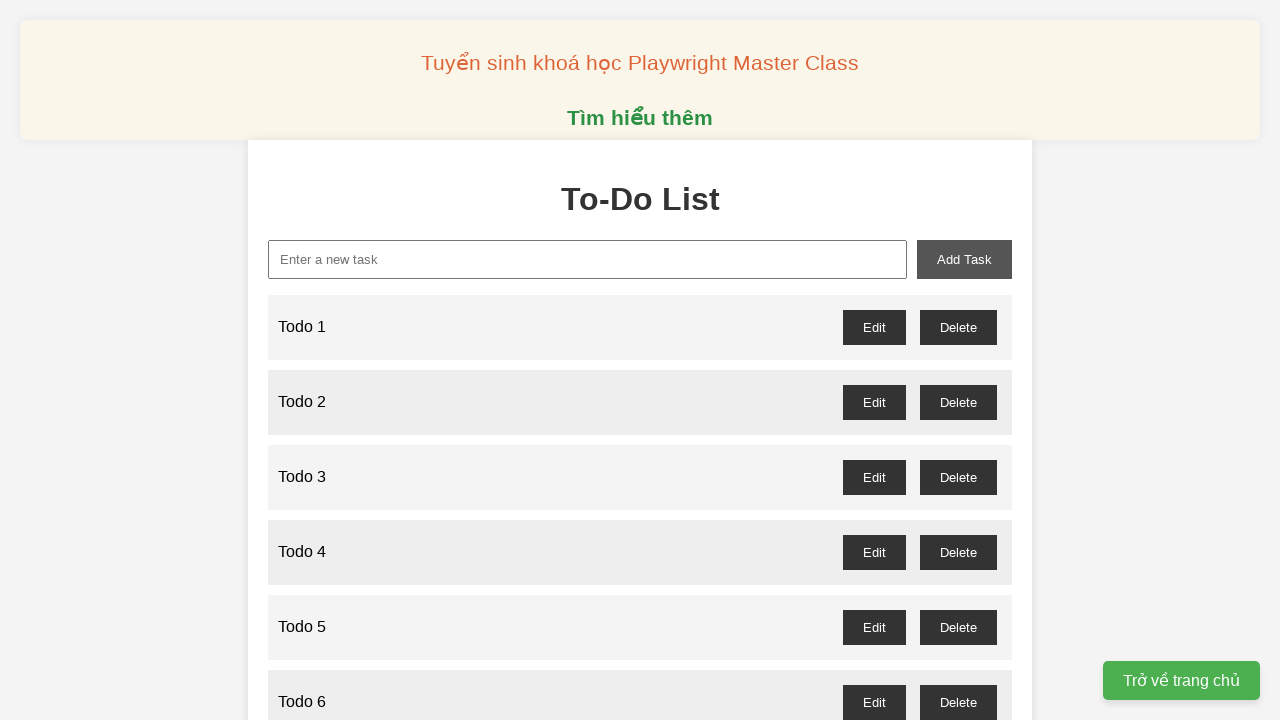

Filled input field with 'Todo 70' on xpath=//input[@id='new-task']
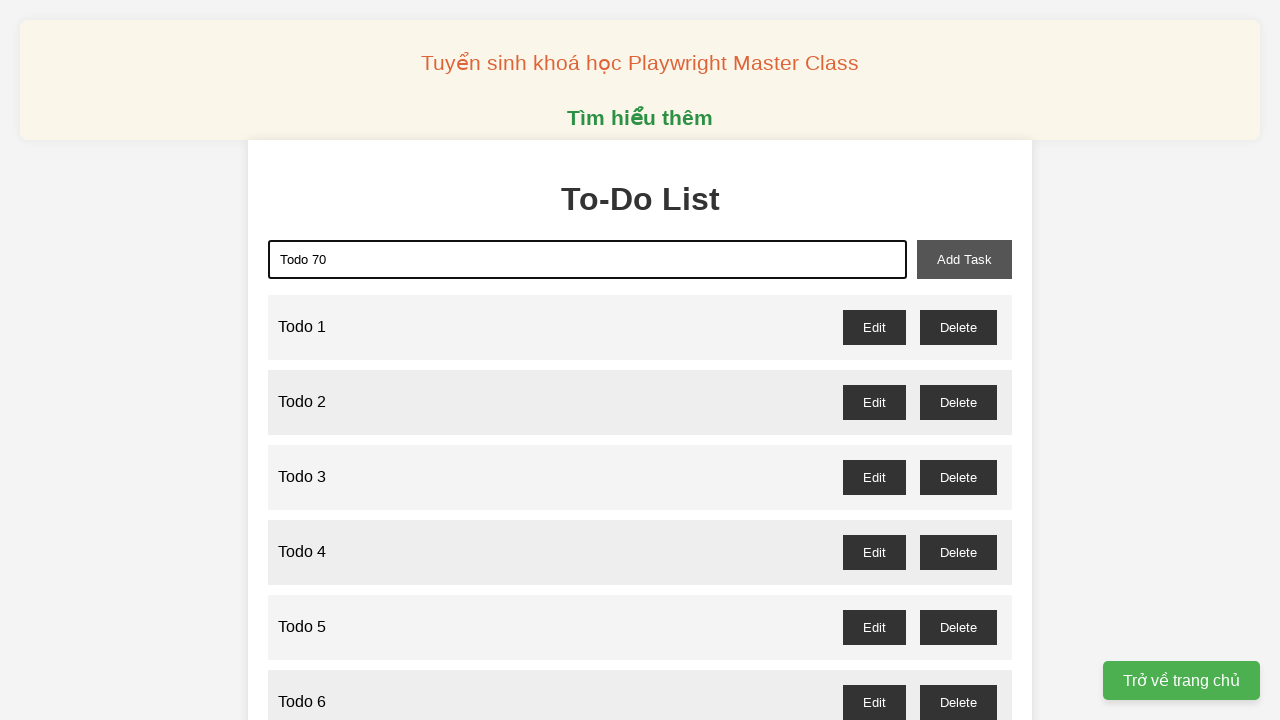

Clicked add task button to create Todo 70 at (964, 259) on xpath=//button[@id='add-task']
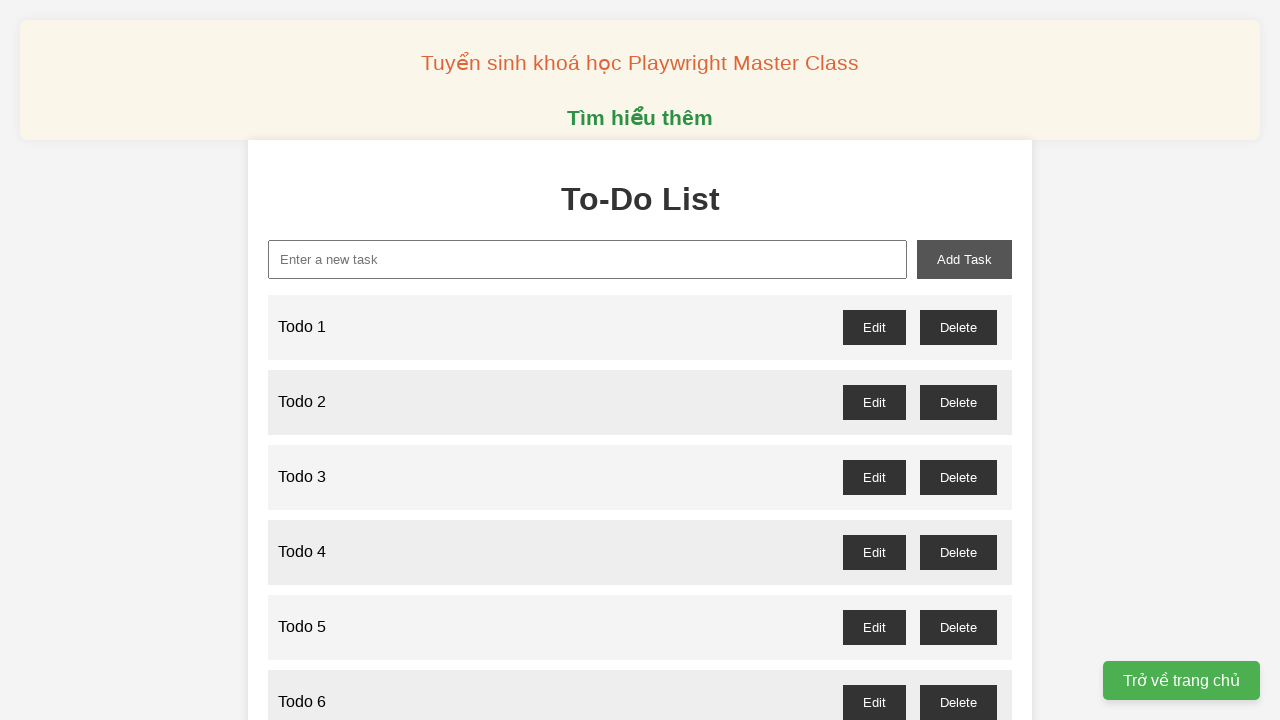

Filled input field with 'Todo 71' on xpath=//input[@id='new-task']
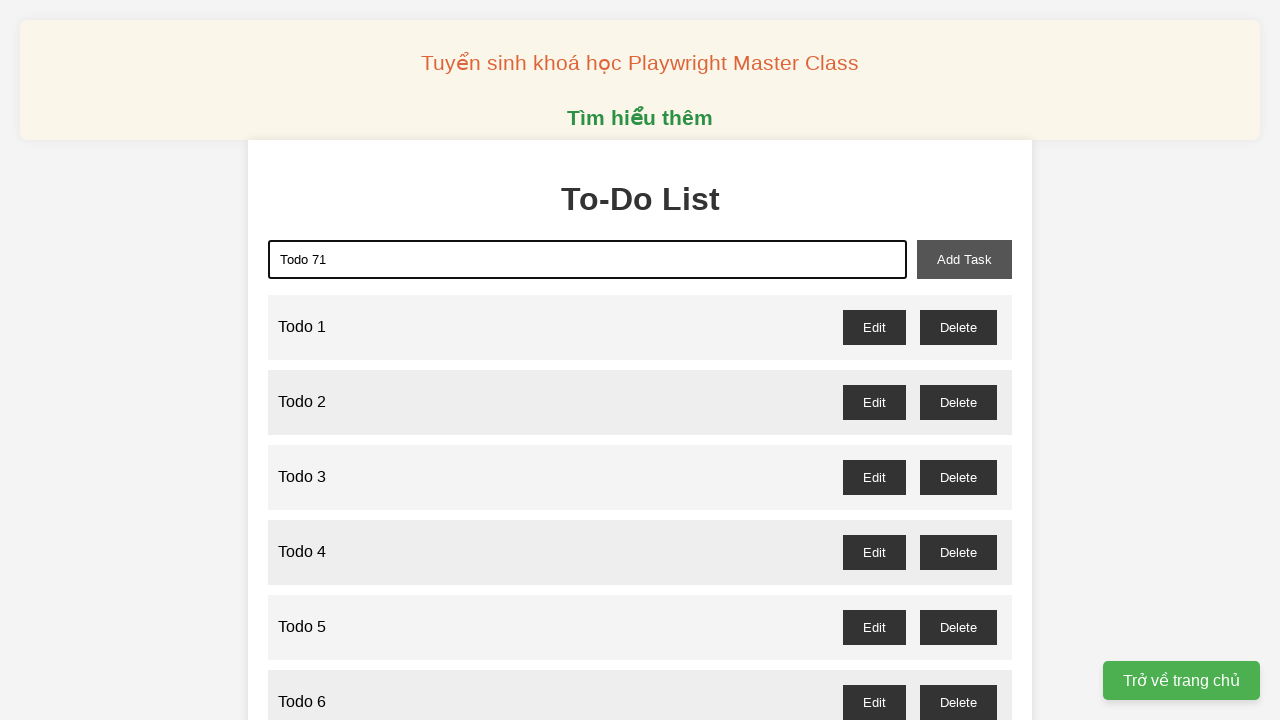

Clicked add task button to create Todo 71 at (964, 259) on xpath=//button[@id='add-task']
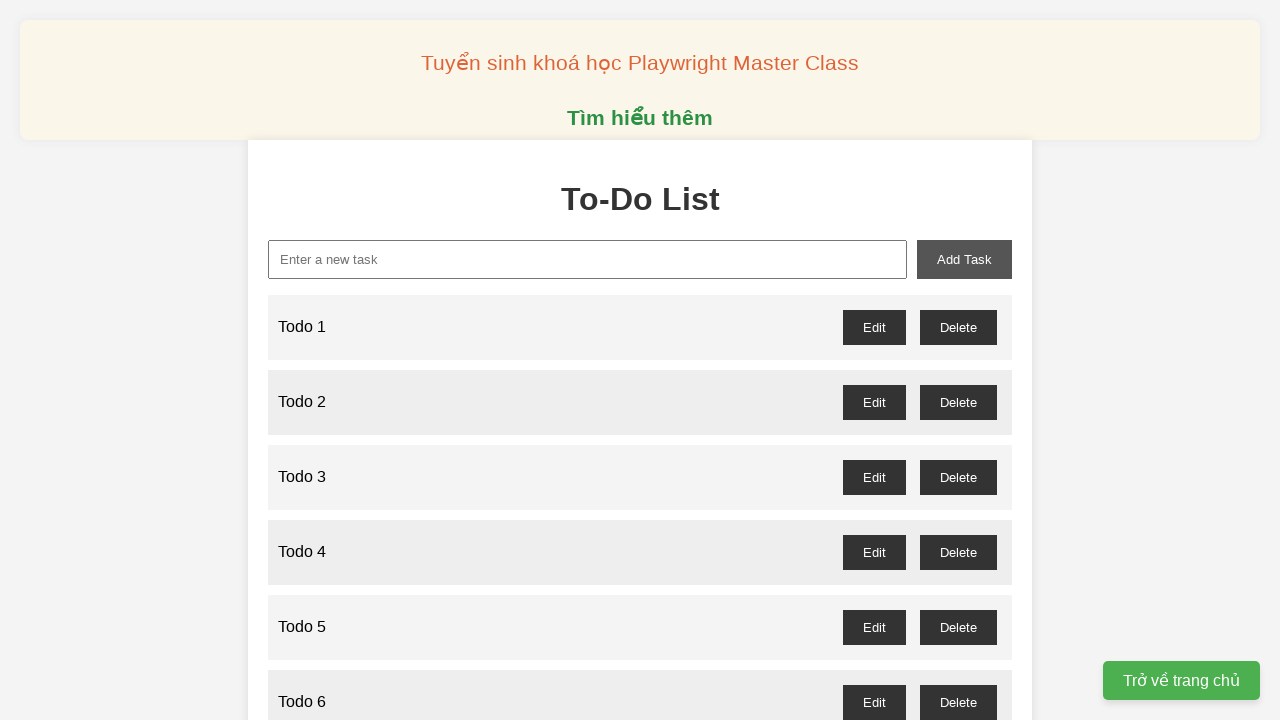

Filled input field with 'Todo 72' on xpath=//input[@id='new-task']
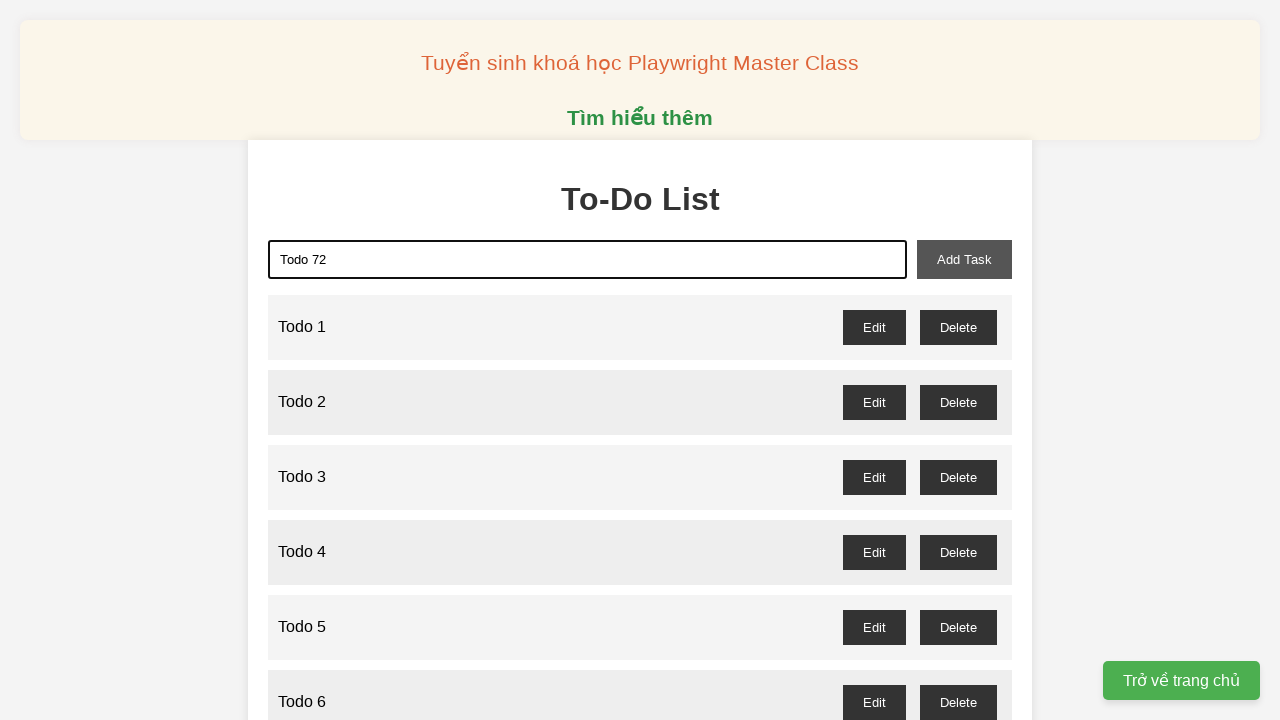

Clicked add task button to create Todo 72 at (964, 259) on xpath=//button[@id='add-task']
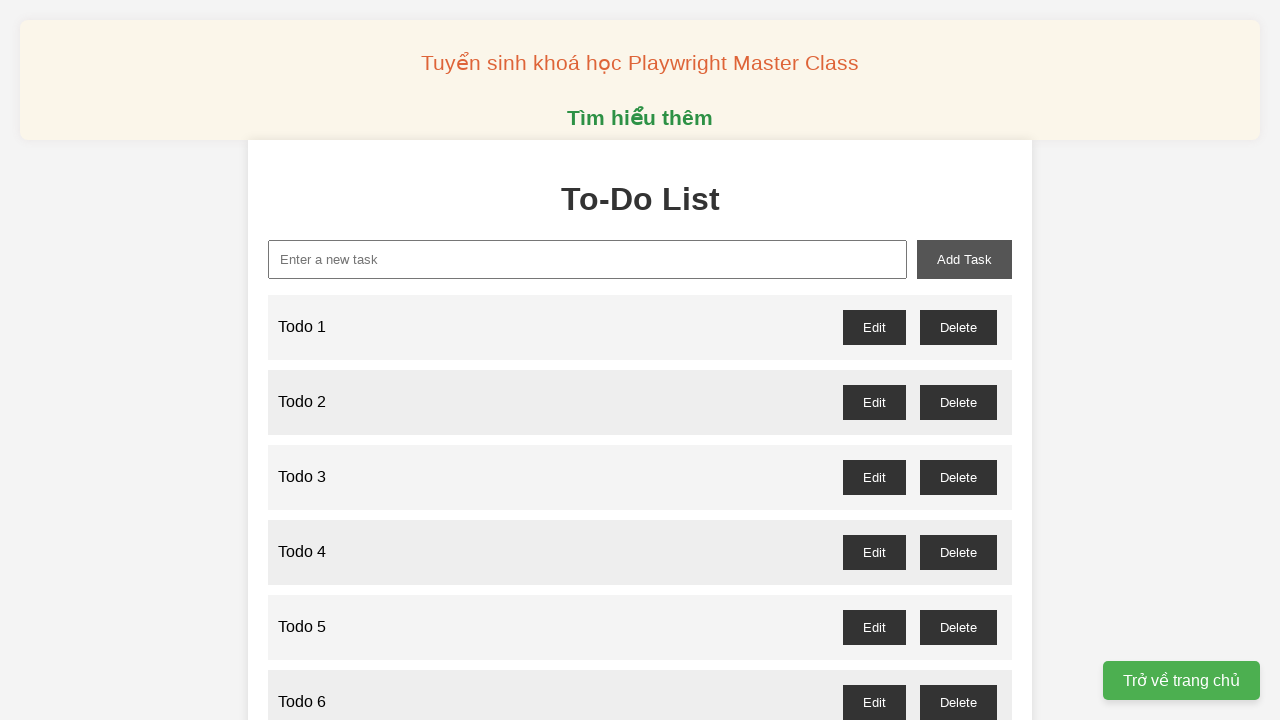

Filled input field with 'Todo 73' on xpath=//input[@id='new-task']
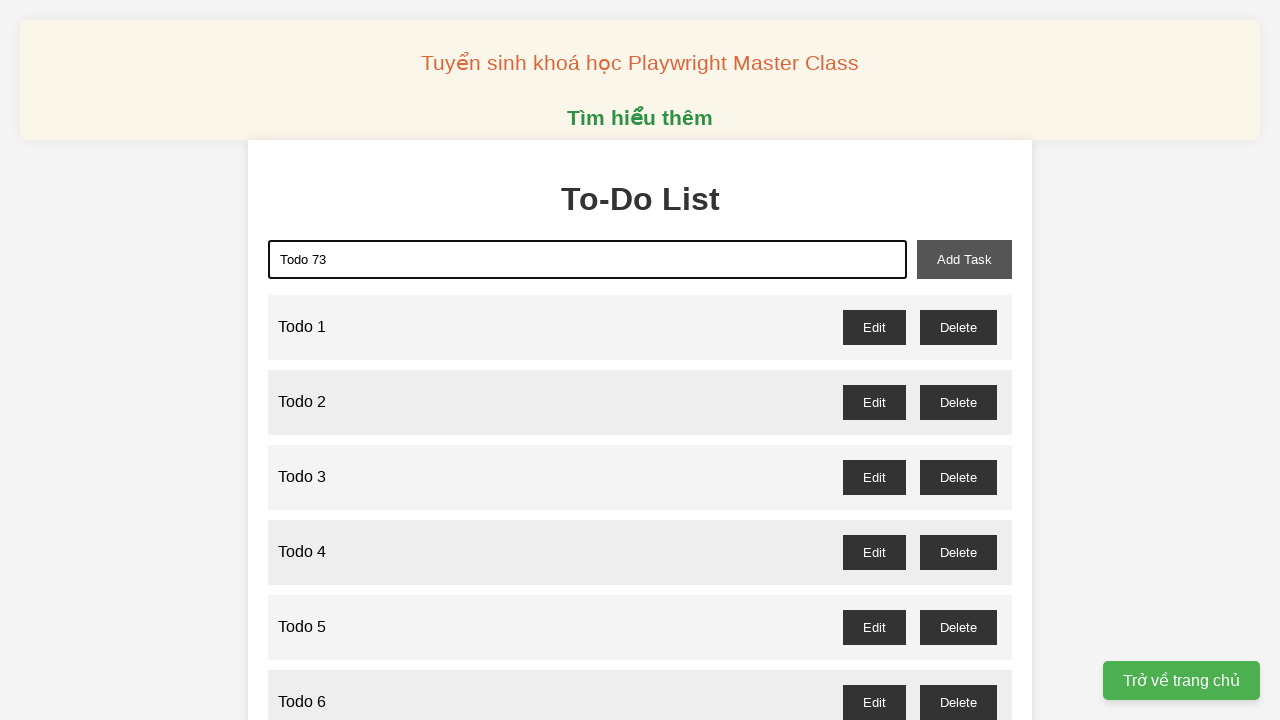

Clicked add task button to create Todo 73 at (964, 259) on xpath=//button[@id='add-task']
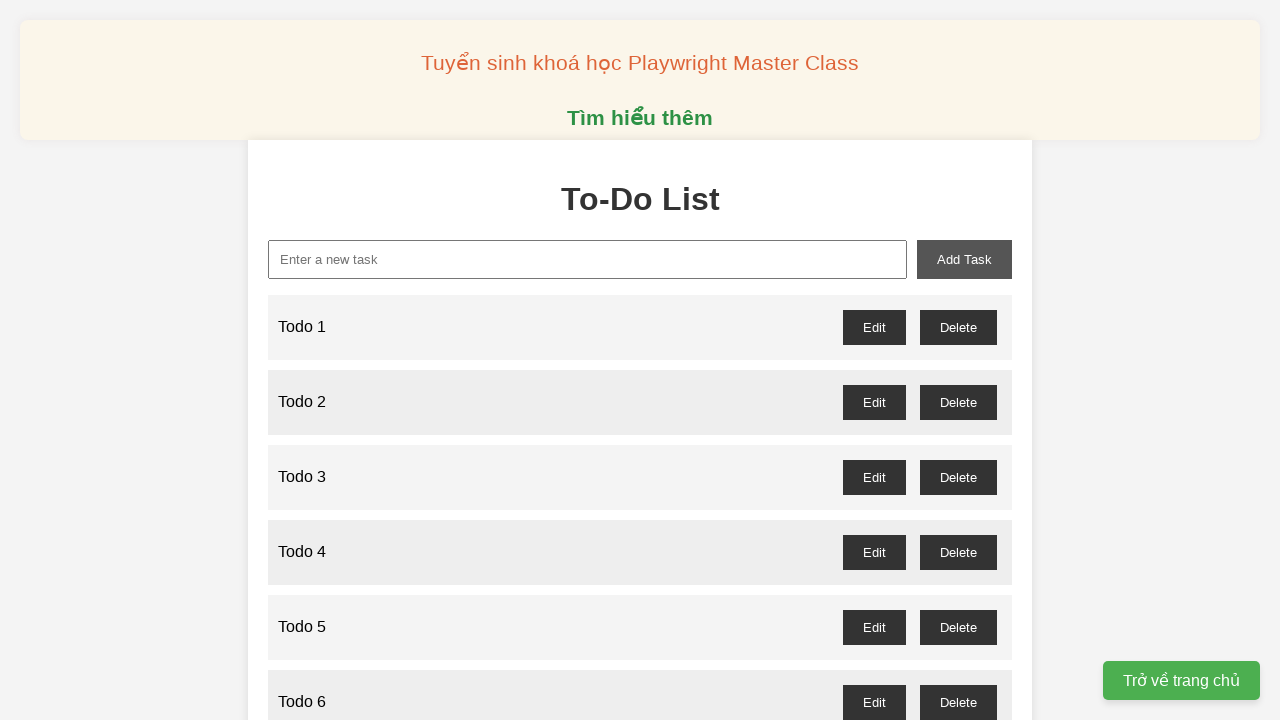

Filled input field with 'Todo 74' on xpath=//input[@id='new-task']
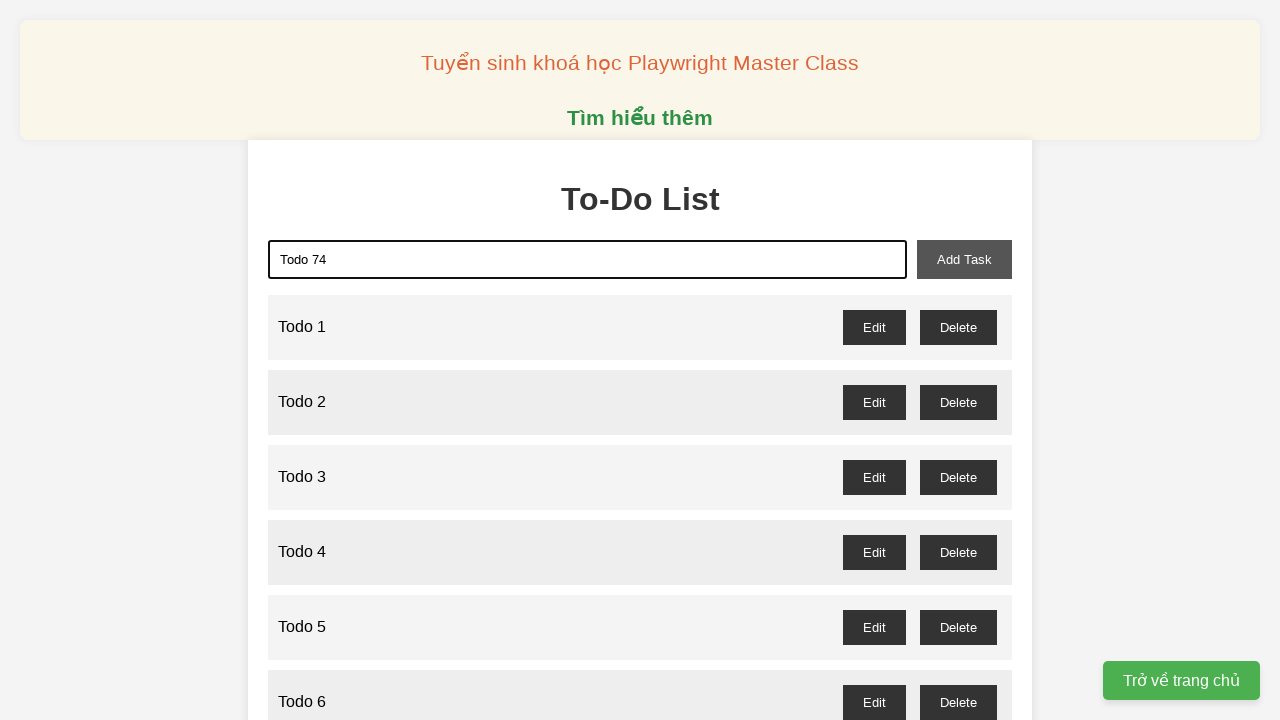

Clicked add task button to create Todo 74 at (964, 259) on xpath=//button[@id='add-task']
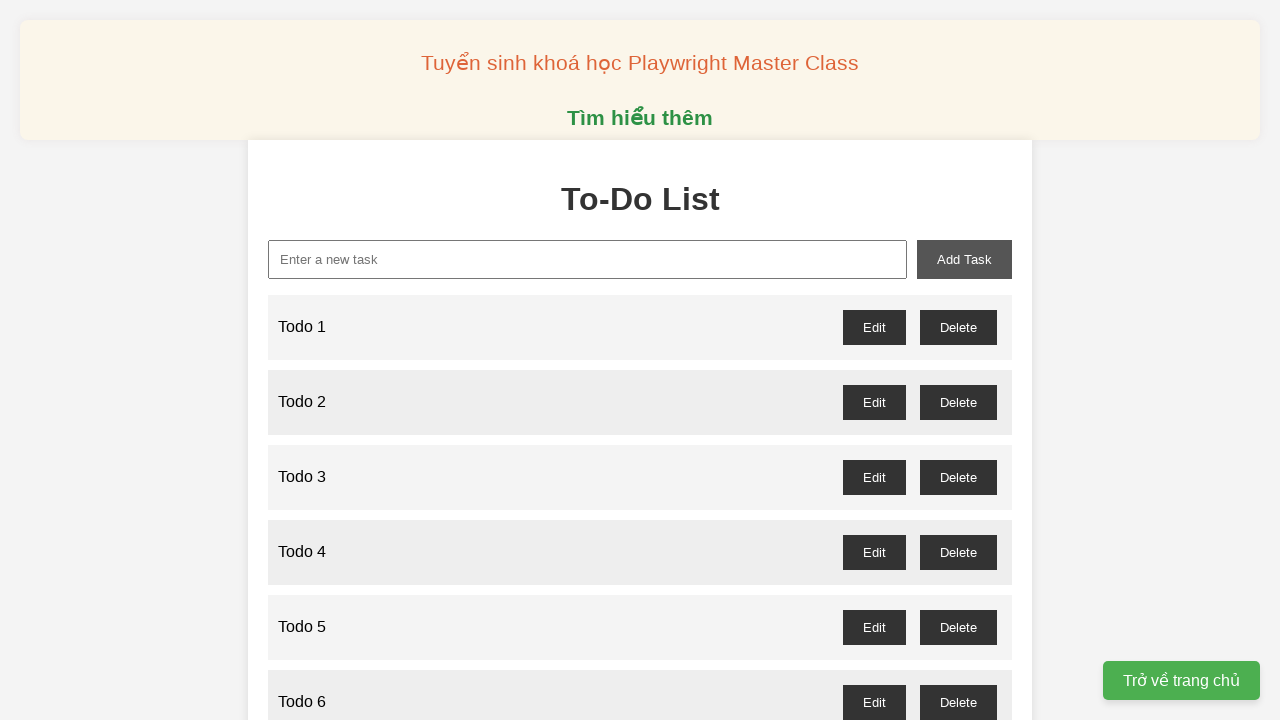

Filled input field with 'Todo 75' on xpath=//input[@id='new-task']
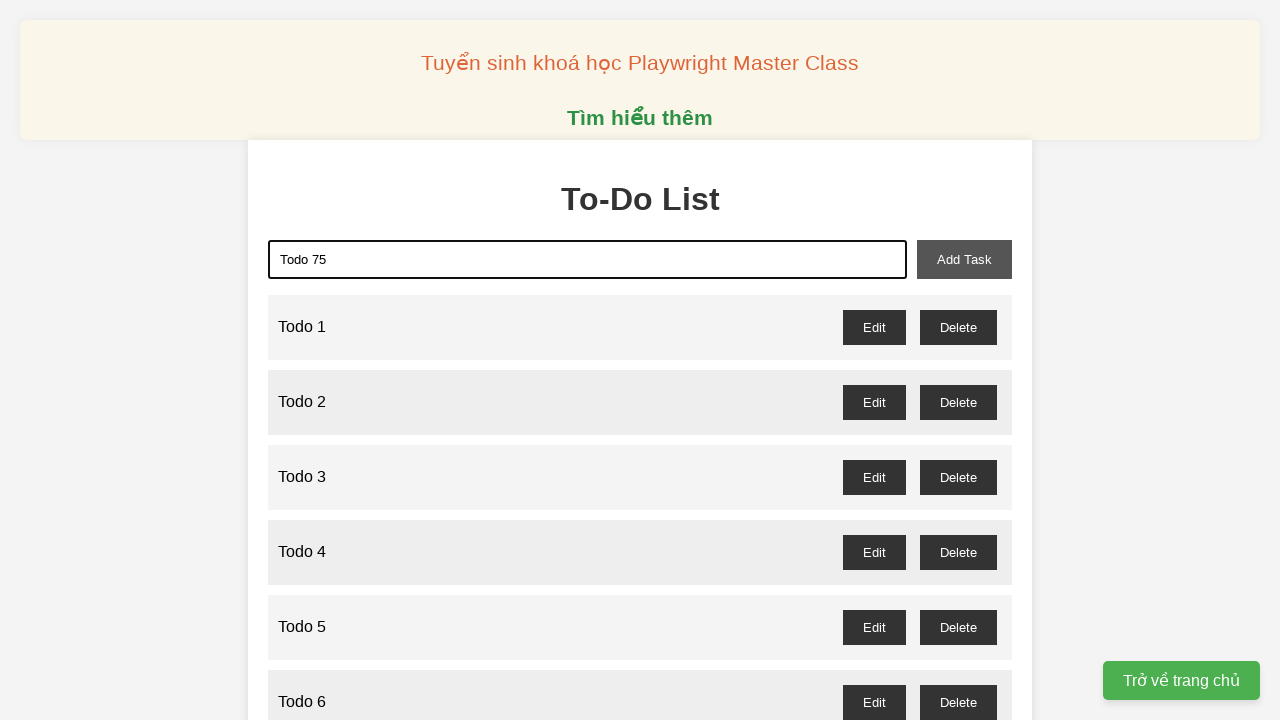

Clicked add task button to create Todo 75 at (964, 259) on xpath=//button[@id='add-task']
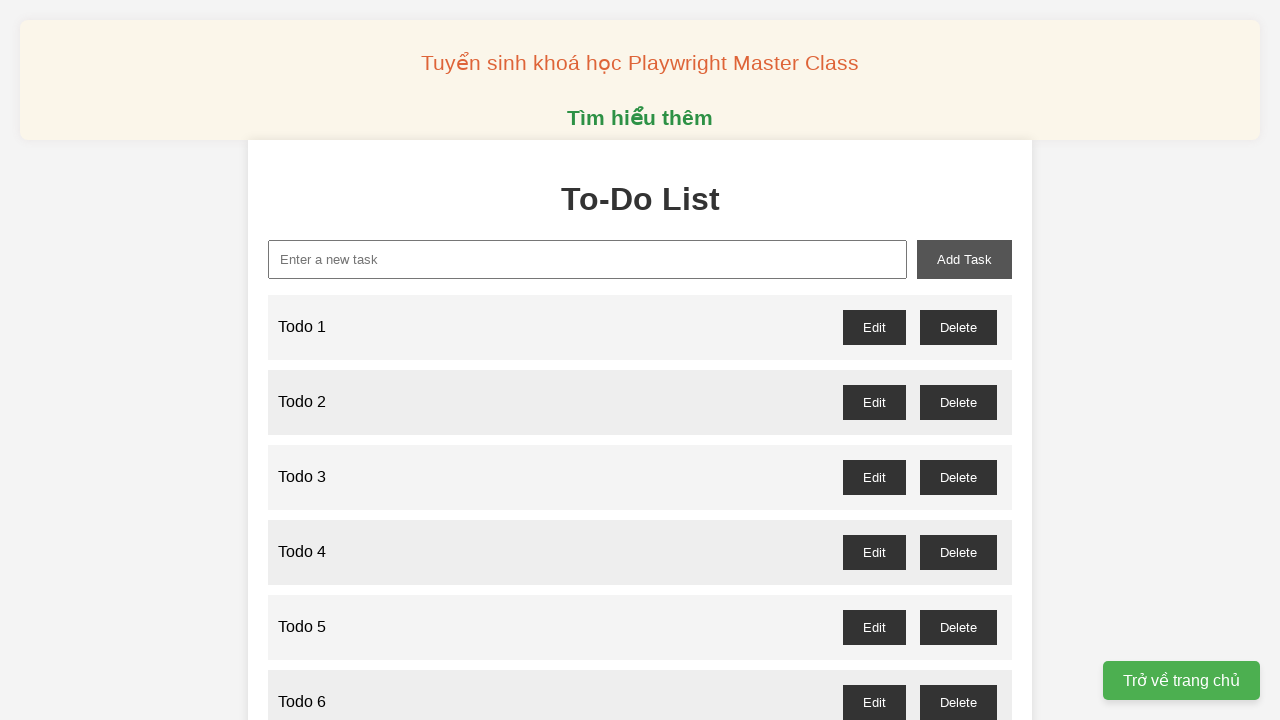

Filled input field with 'Todo 76' on xpath=//input[@id='new-task']
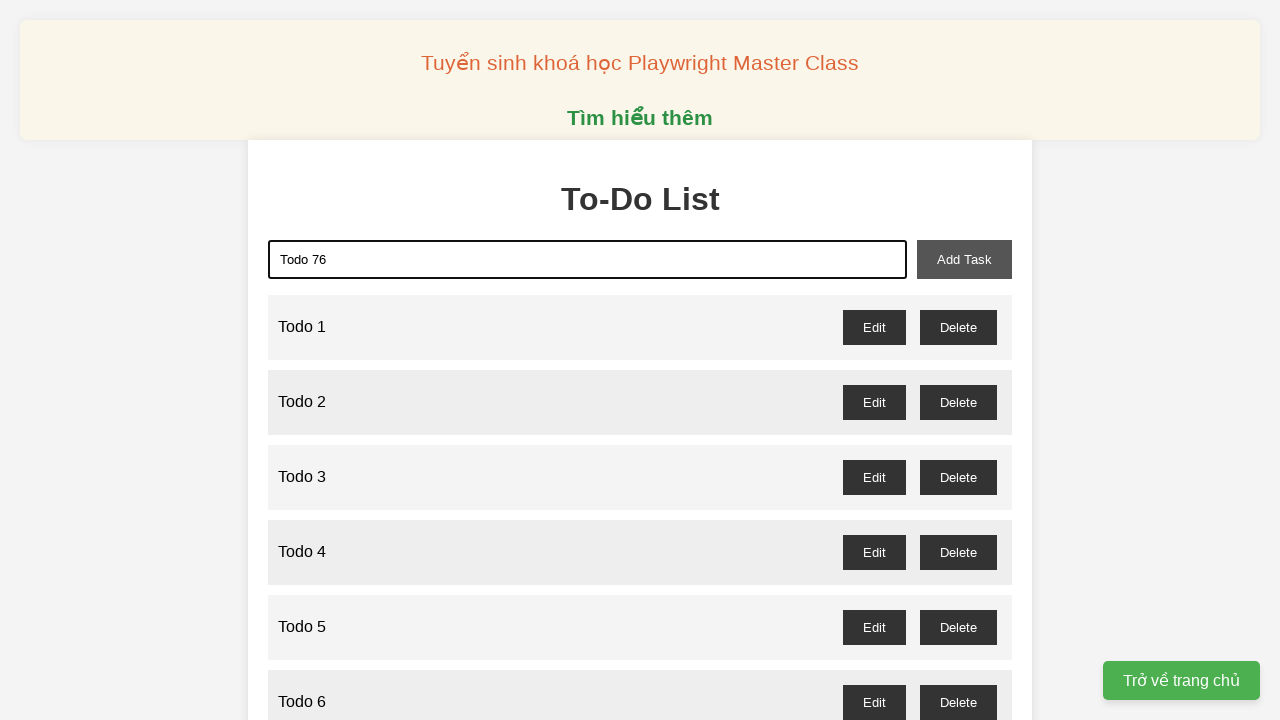

Clicked add task button to create Todo 76 at (964, 259) on xpath=//button[@id='add-task']
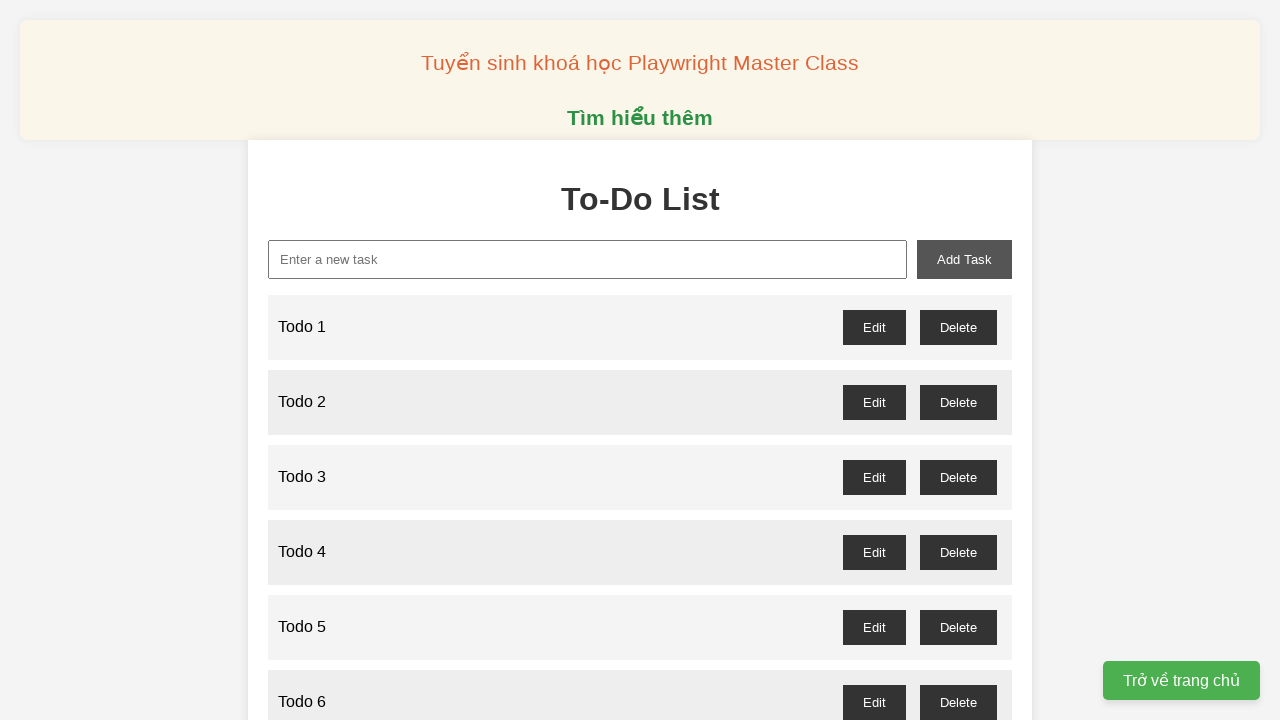

Filled input field with 'Todo 77' on xpath=//input[@id='new-task']
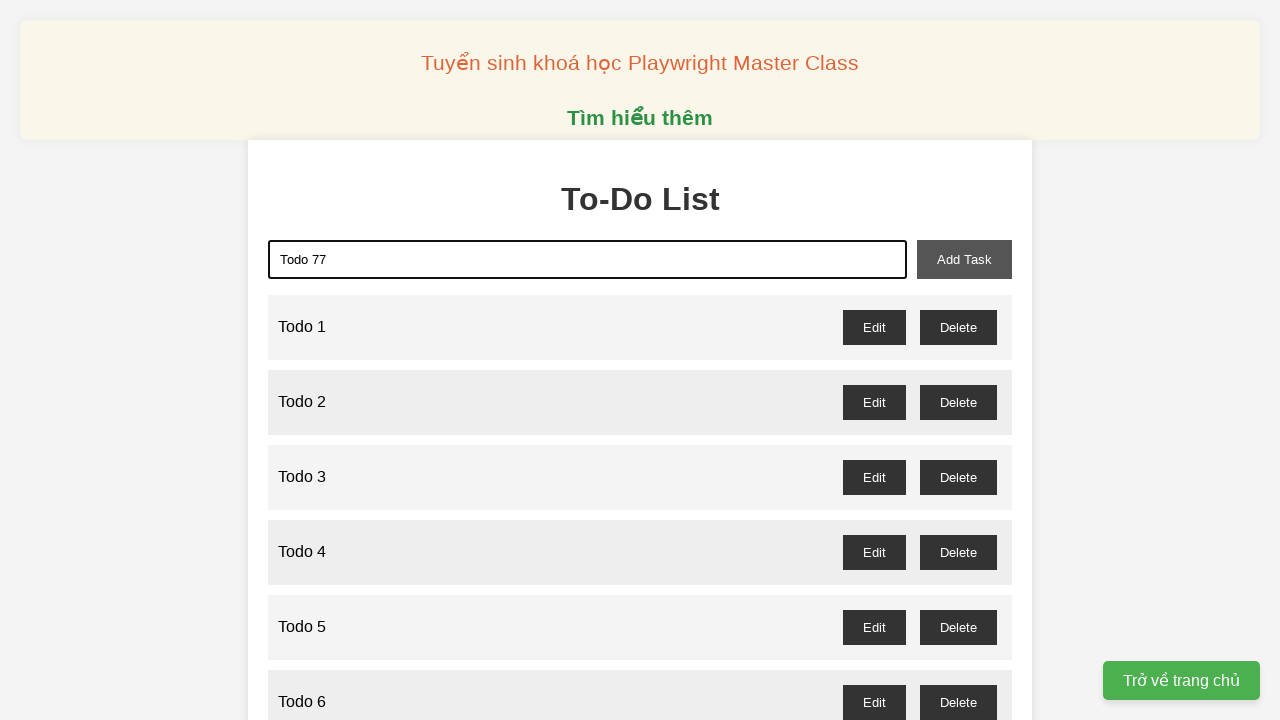

Clicked add task button to create Todo 77 at (964, 259) on xpath=//button[@id='add-task']
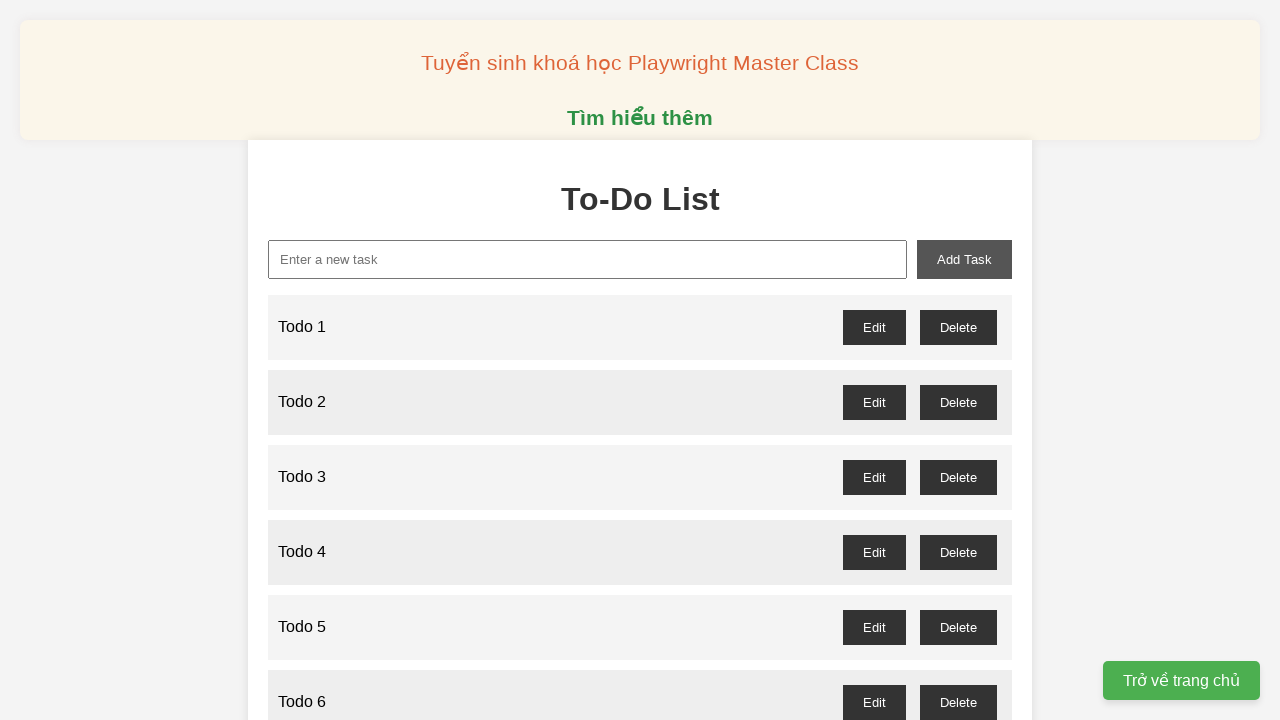

Filled input field with 'Todo 78' on xpath=//input[@id='new-task']
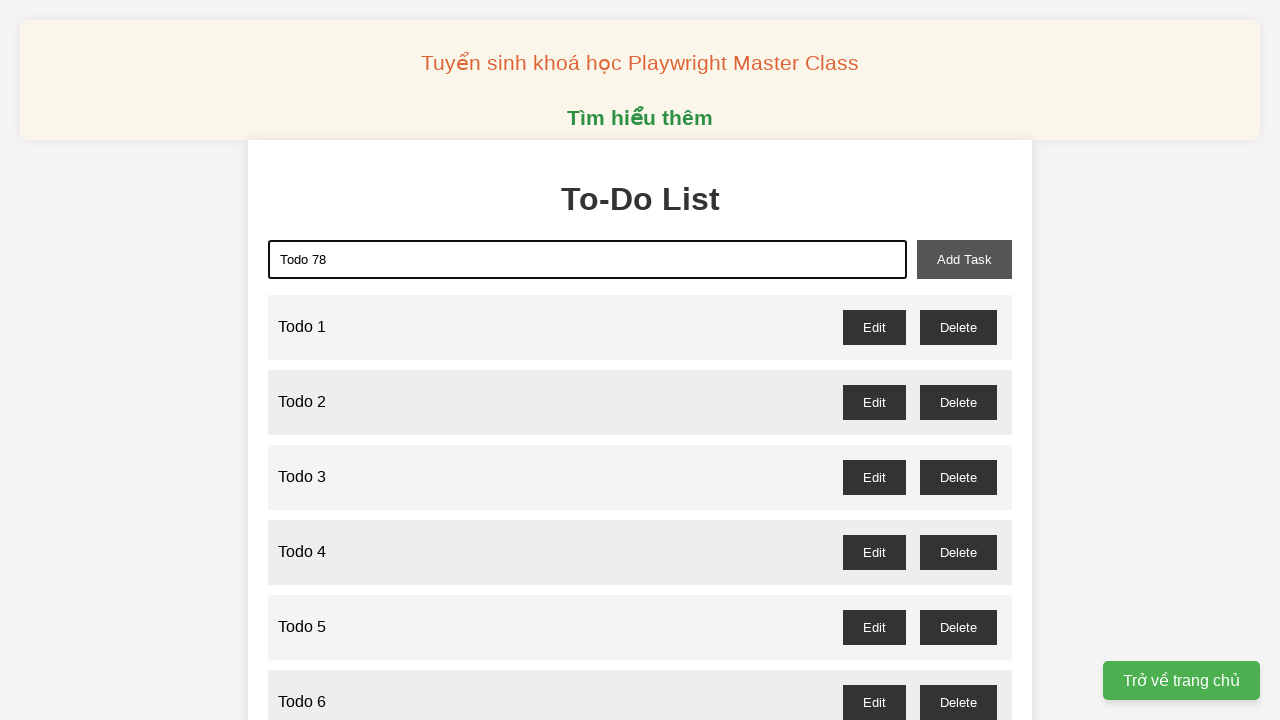

Clicked add task button to create Todo 78 at (964, 259) on xpath=//button[@id='add-task']
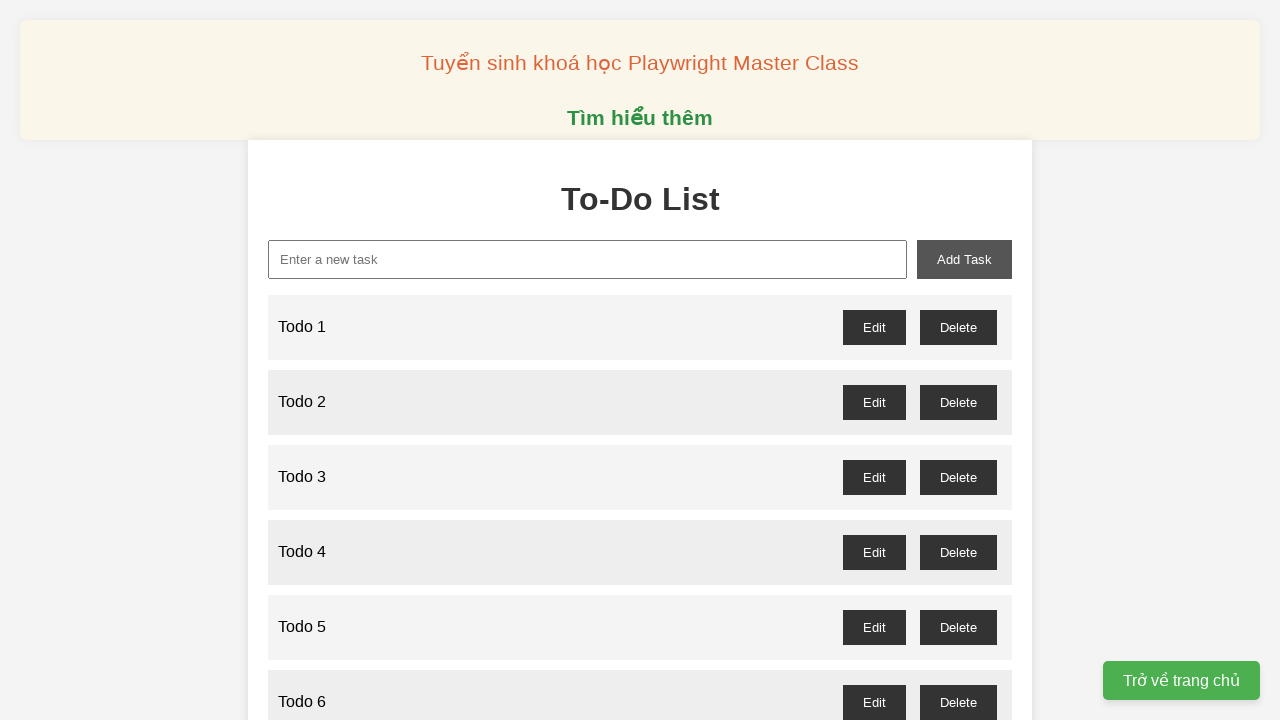

Filled input field with 'Todo 79' on xpath=//input[@id='new-task']
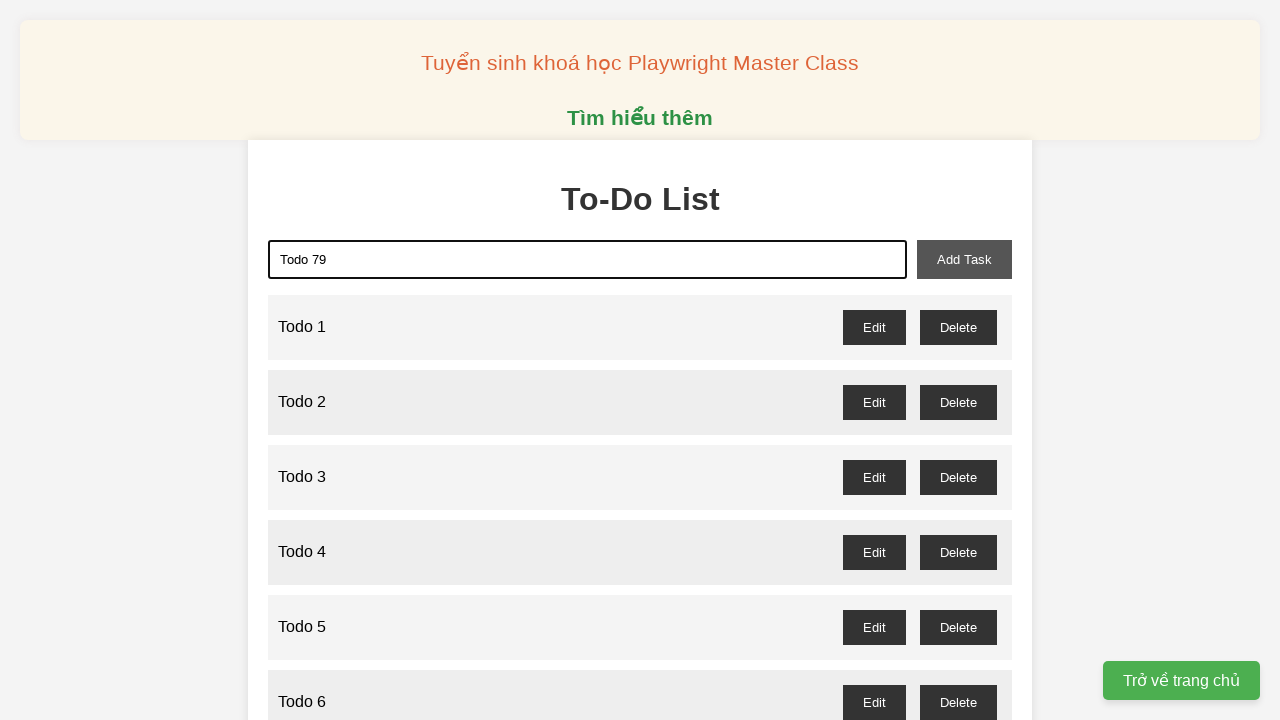

Clicked add task button to create Todo 79 at (964, 259) on xpath=//button[@id='add-task']
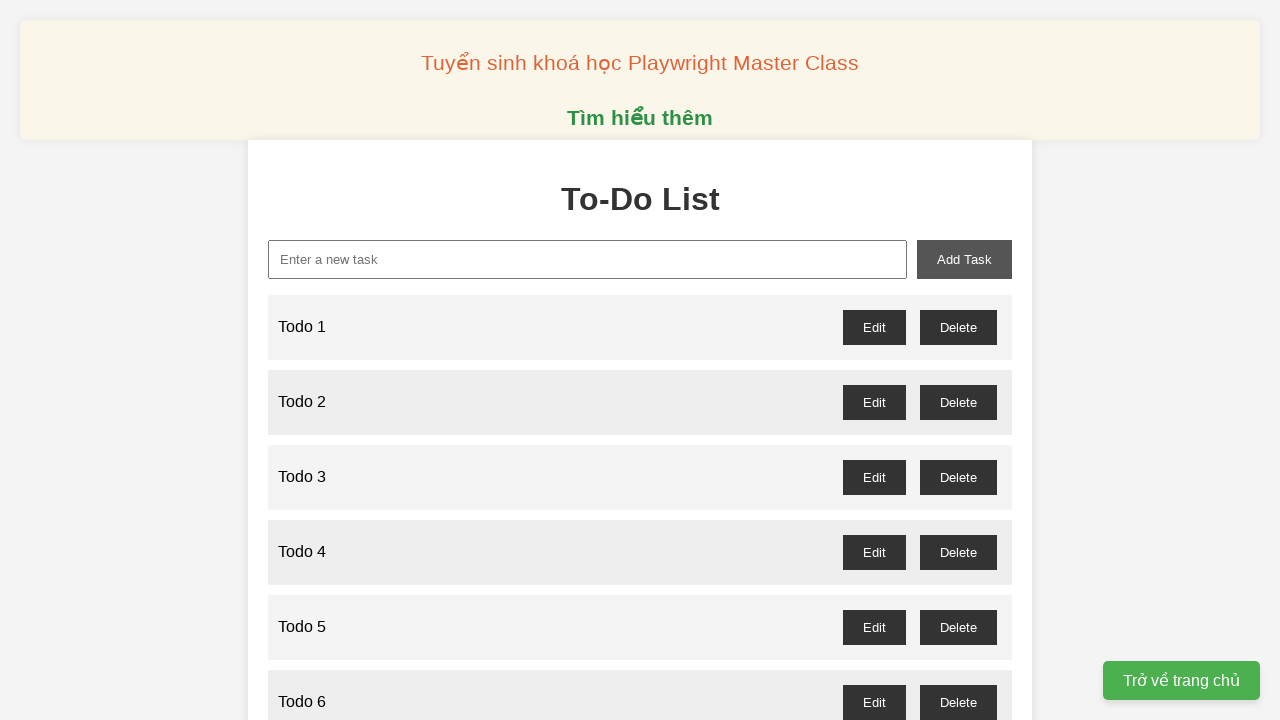

Filled input field with 'Todo 80' on xpath=//input[@id='new-task']
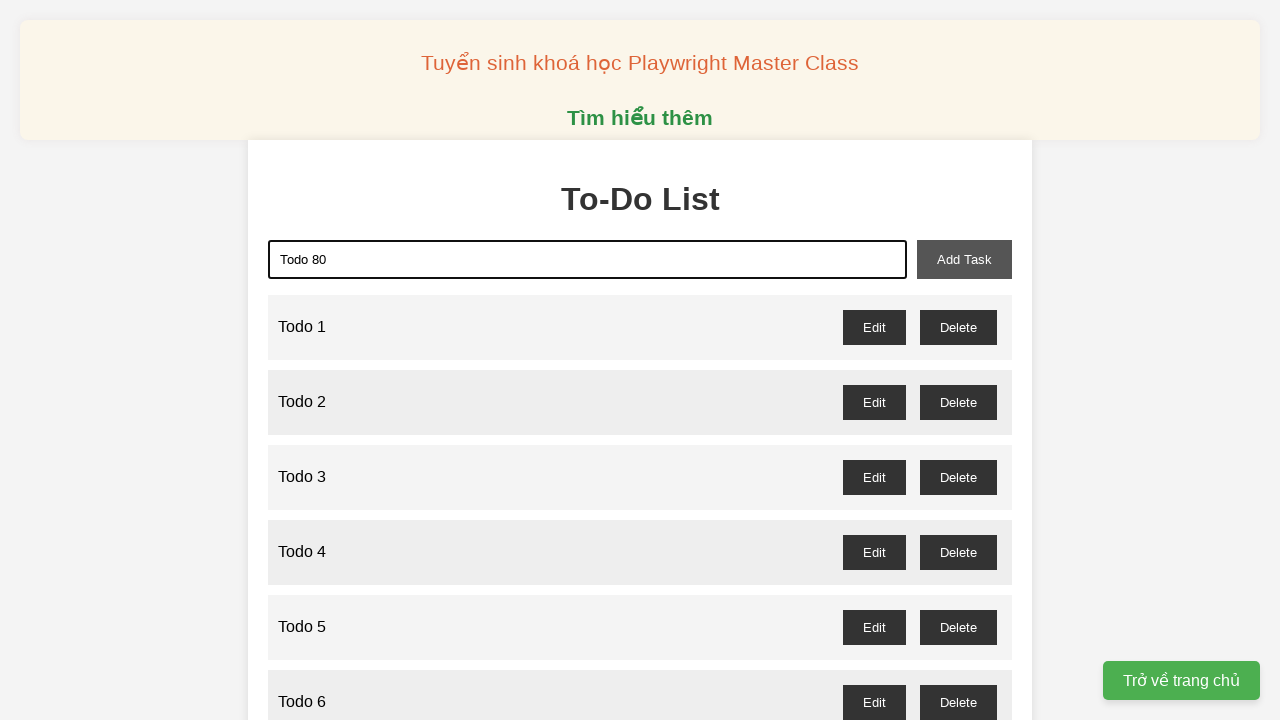

Clicked add task button to create Todo 80 at (964, 259) on xpath=//button[@id='add-task']
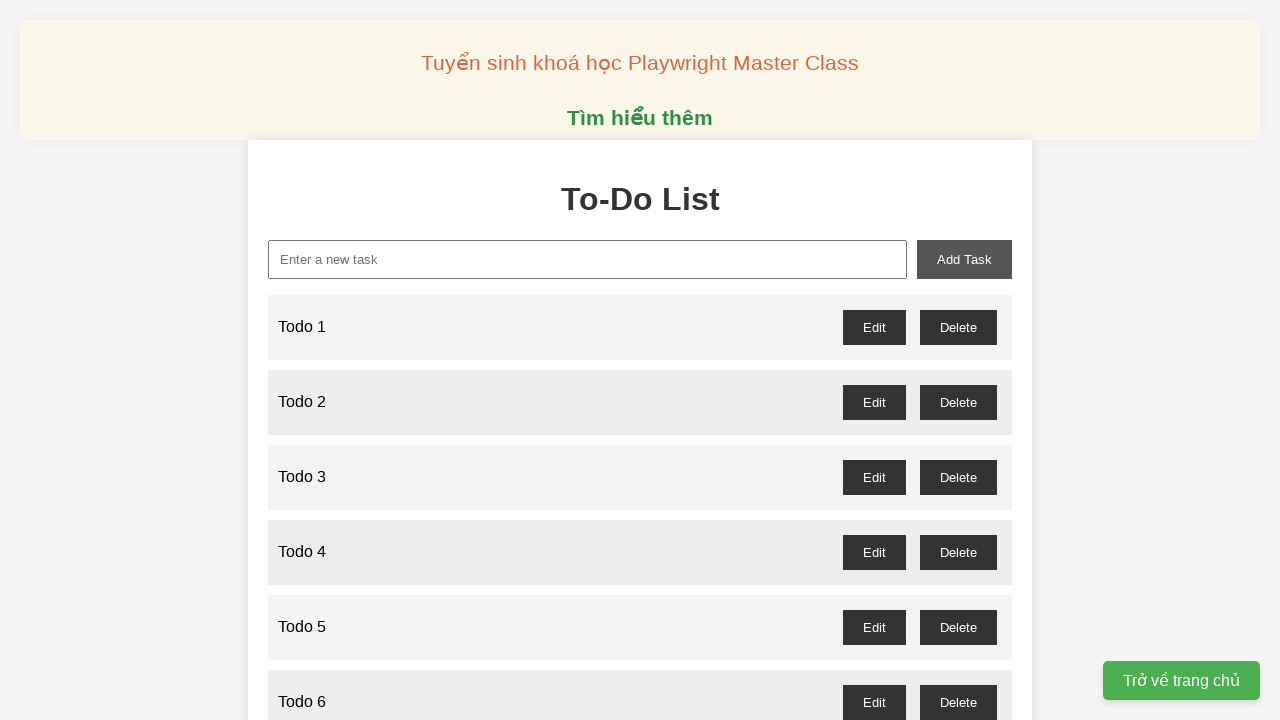

Filled input field with 'Todo 81' on xpath=//input[@id='new-task']
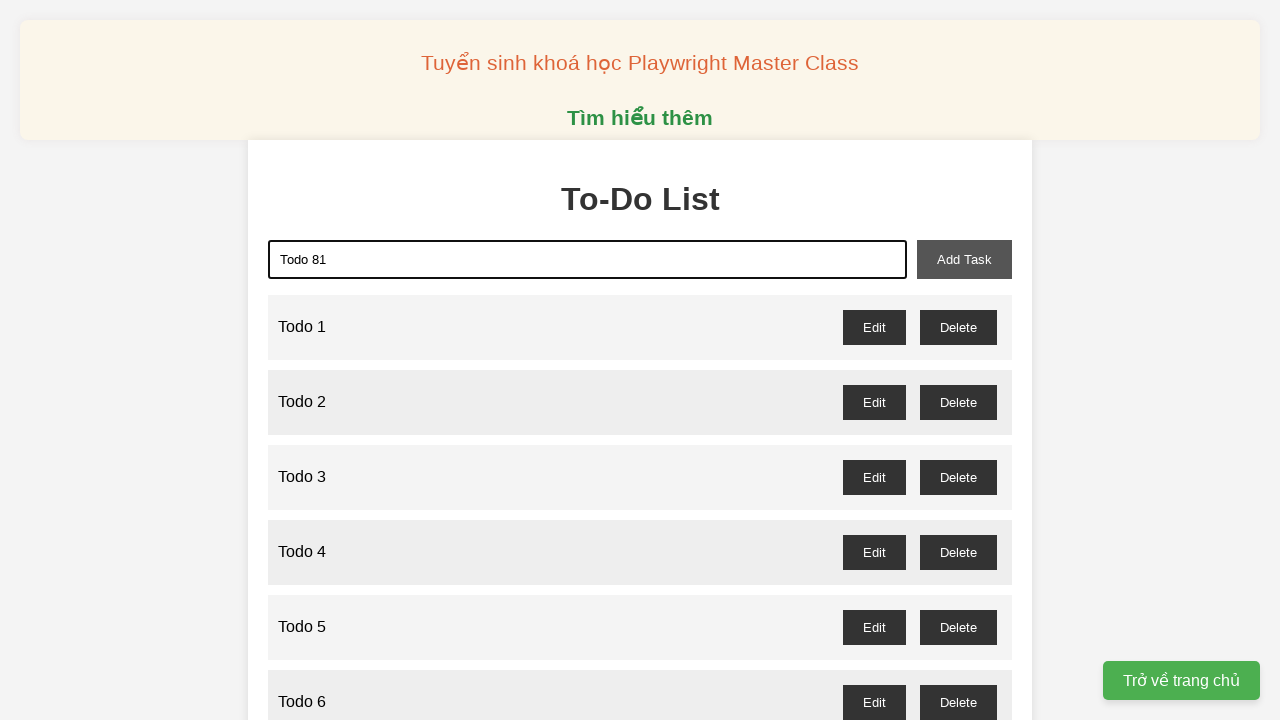

Clicked add task button to create Todo 81 at (964, 259) on xpath=//button[@id='add-task']
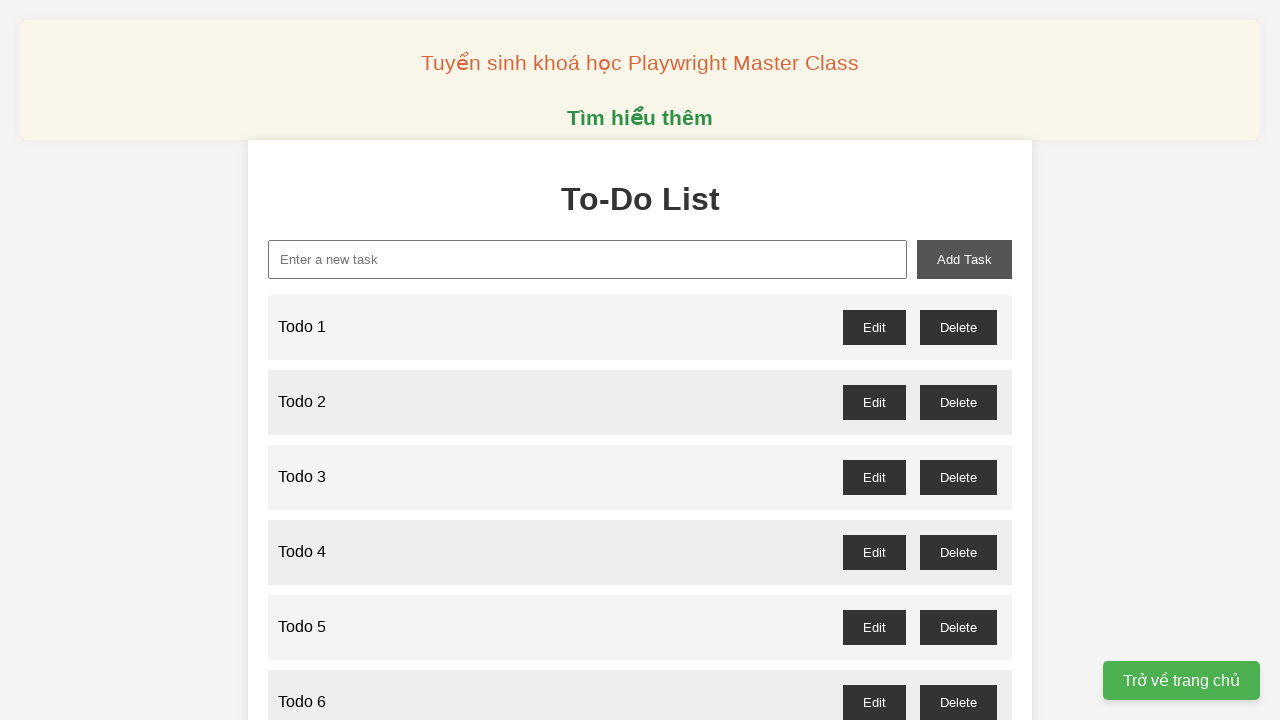

Filled input field with 'Todo 82' on xpath=//input[@id='new-task']
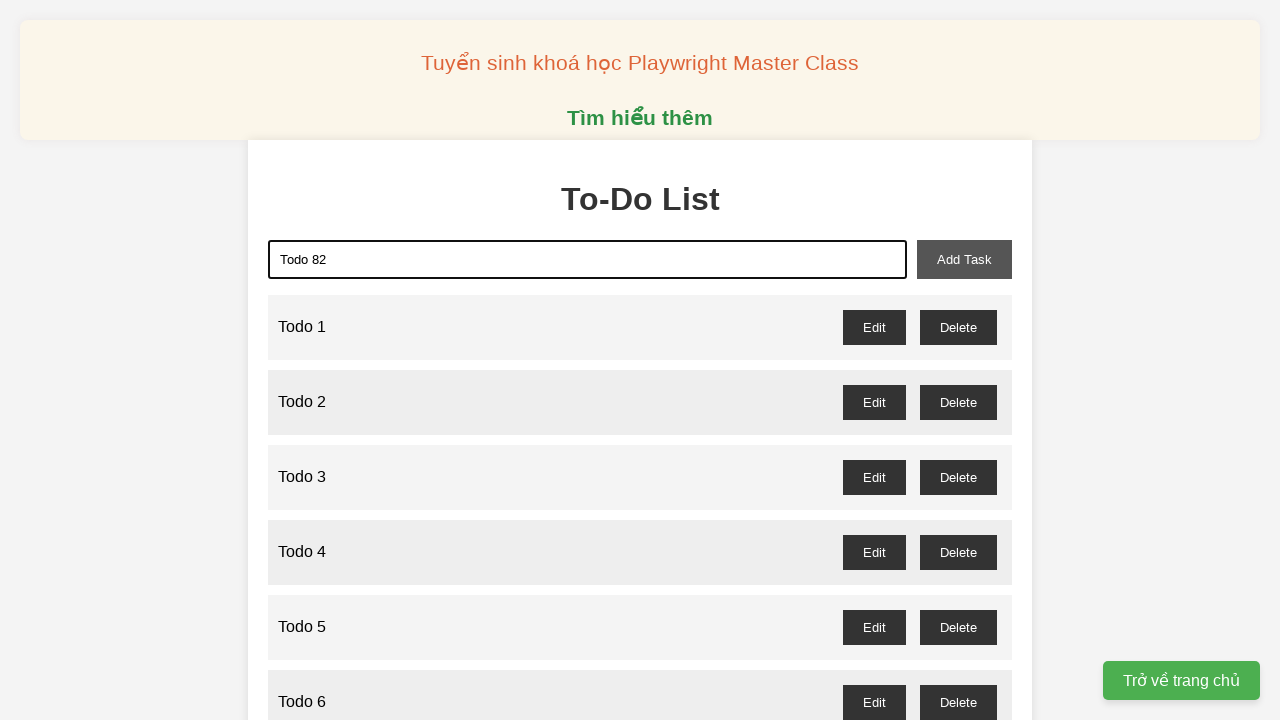

Clicked add task button to create Todo 82 at (964, 259) on xpath=//button[@id='add-task']
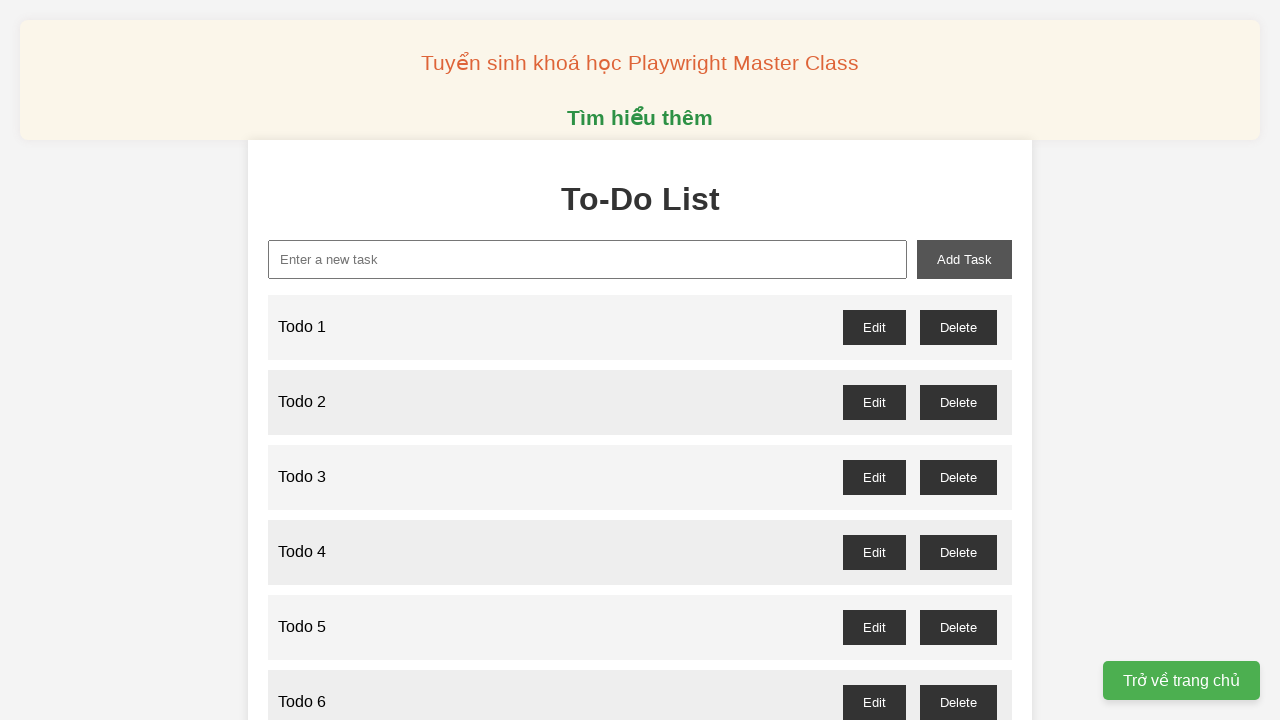

Filled input field with 'Todo 83' on xpath=//input[@id='new-task']
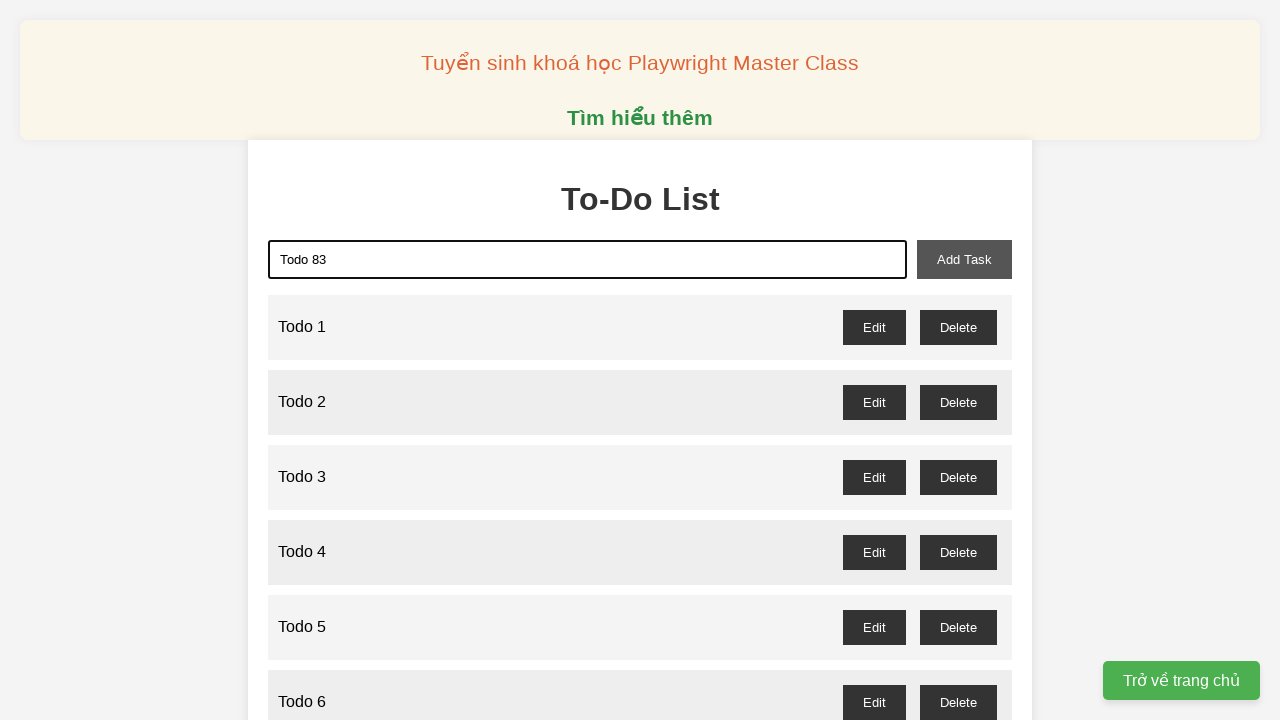

Clicked add task button to create Todo 83 at (964, 259) on xpath=//button[@id='add-task']
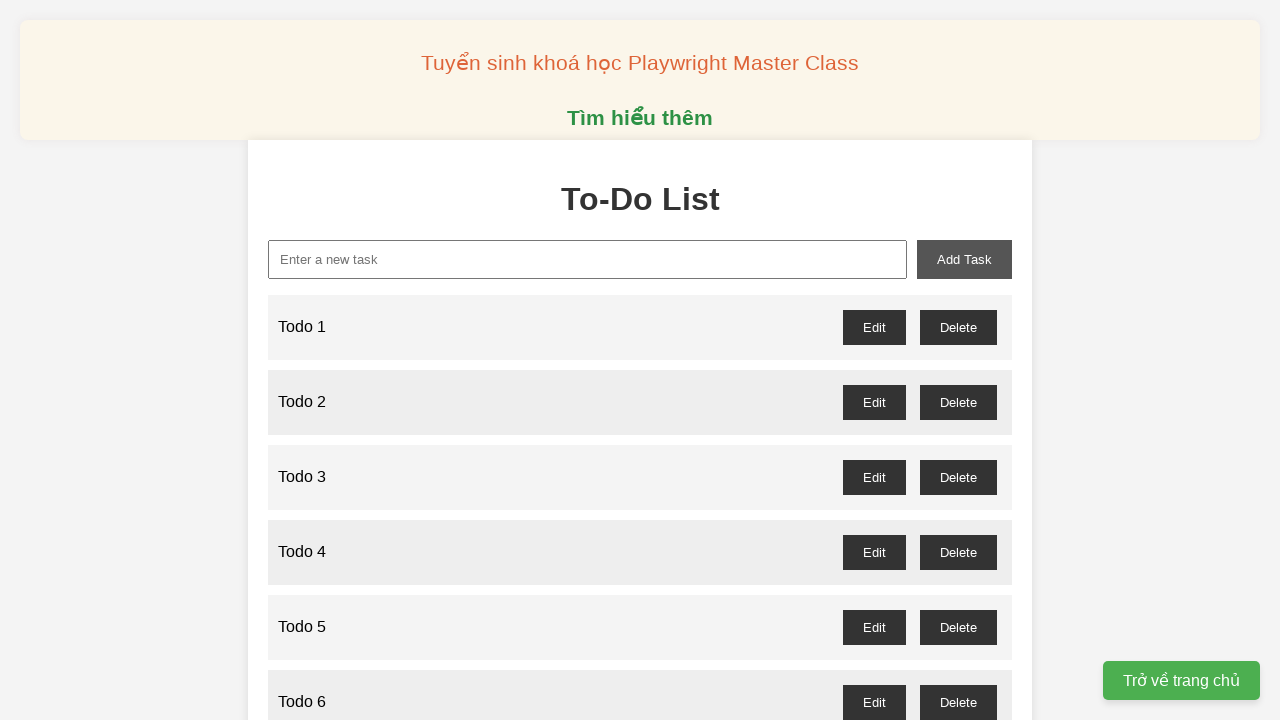

Filled input field with 'Todo 84' on xpath=//input[@id='new-task']
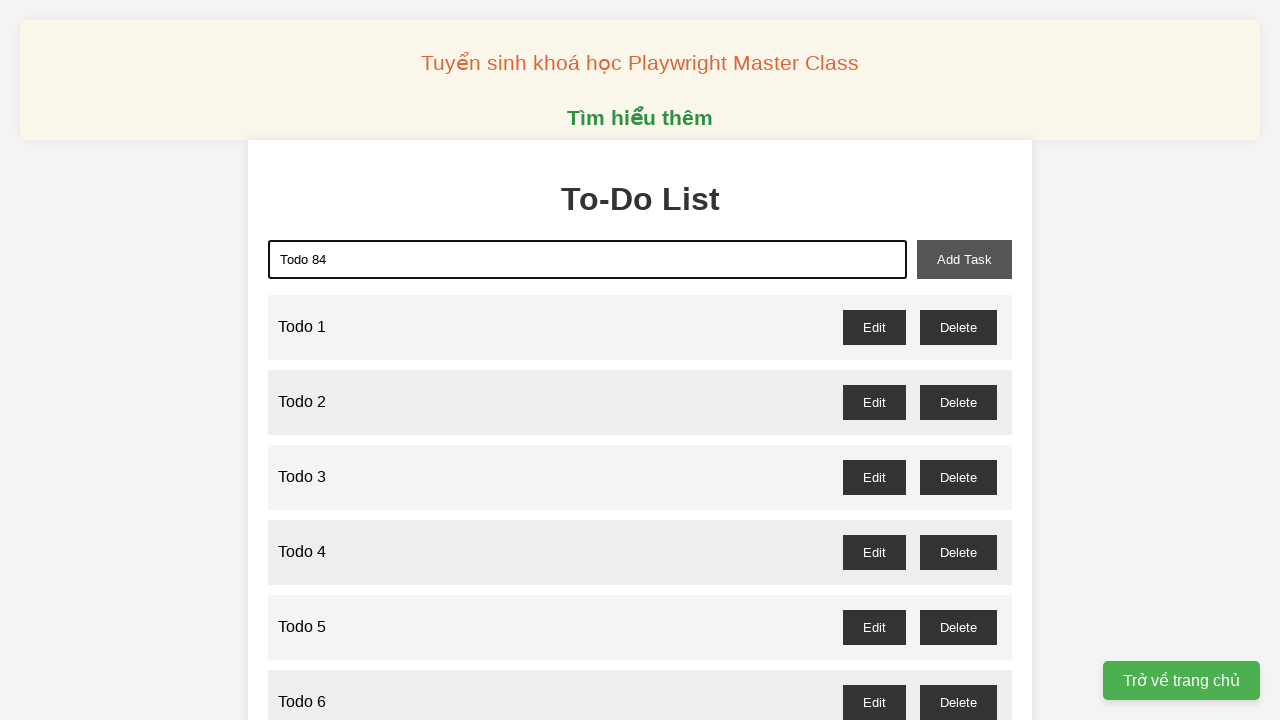

Clicked add task button to create Todo 84 at (964, 259) on xpath=//button[@id='add-task']
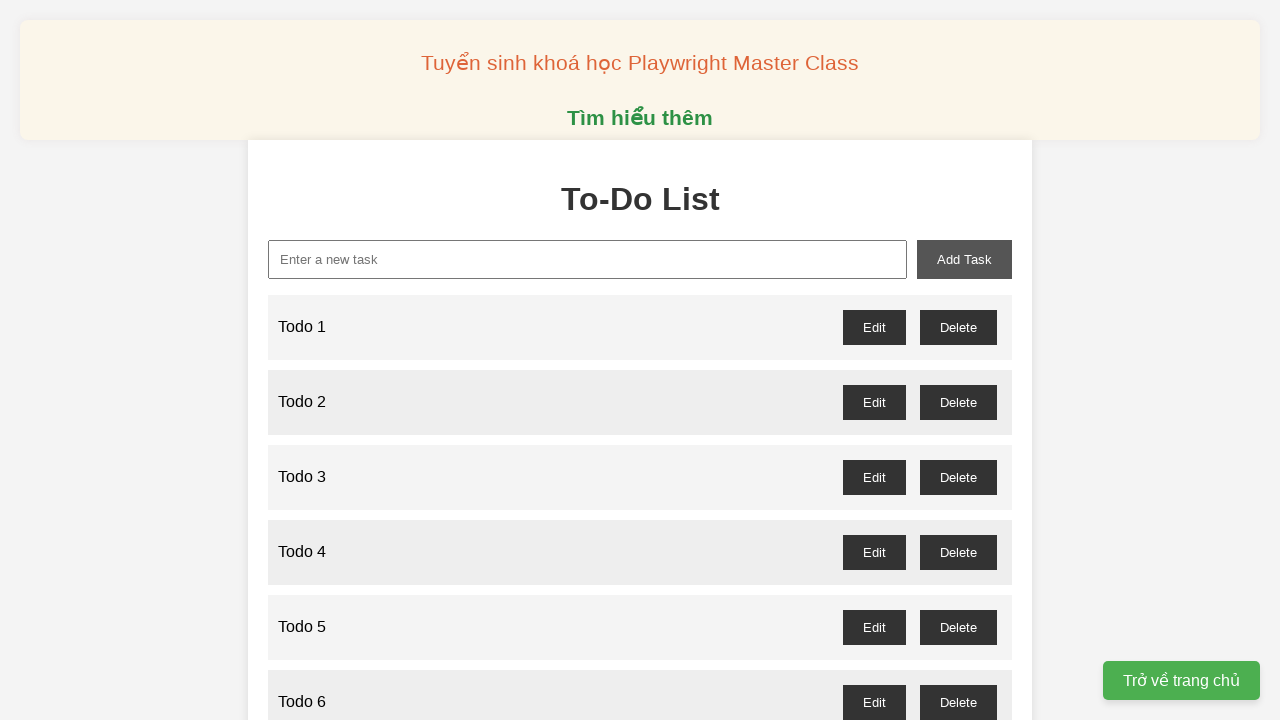

Filled input field with 'Todo 85' on xpath=//input[@id='new-task']
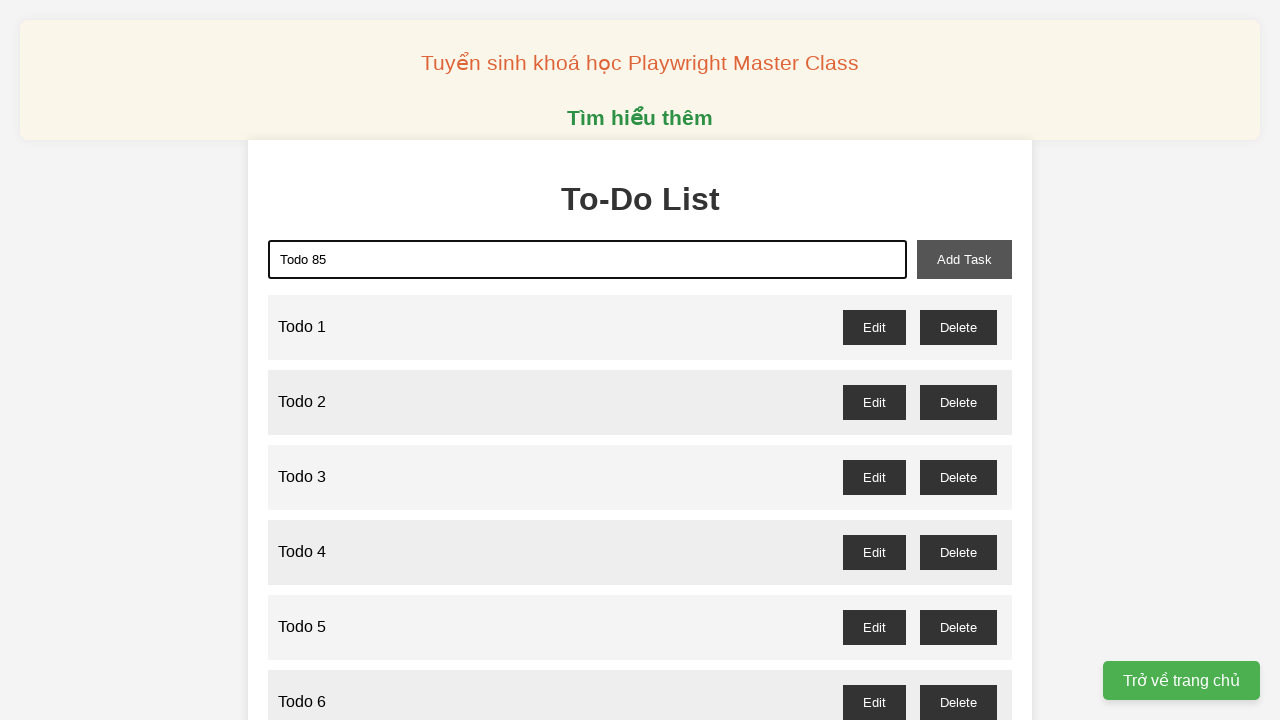

Clicked add task button to create Todo 85 at (964, 259) on xpath=//button[@id='add-task']
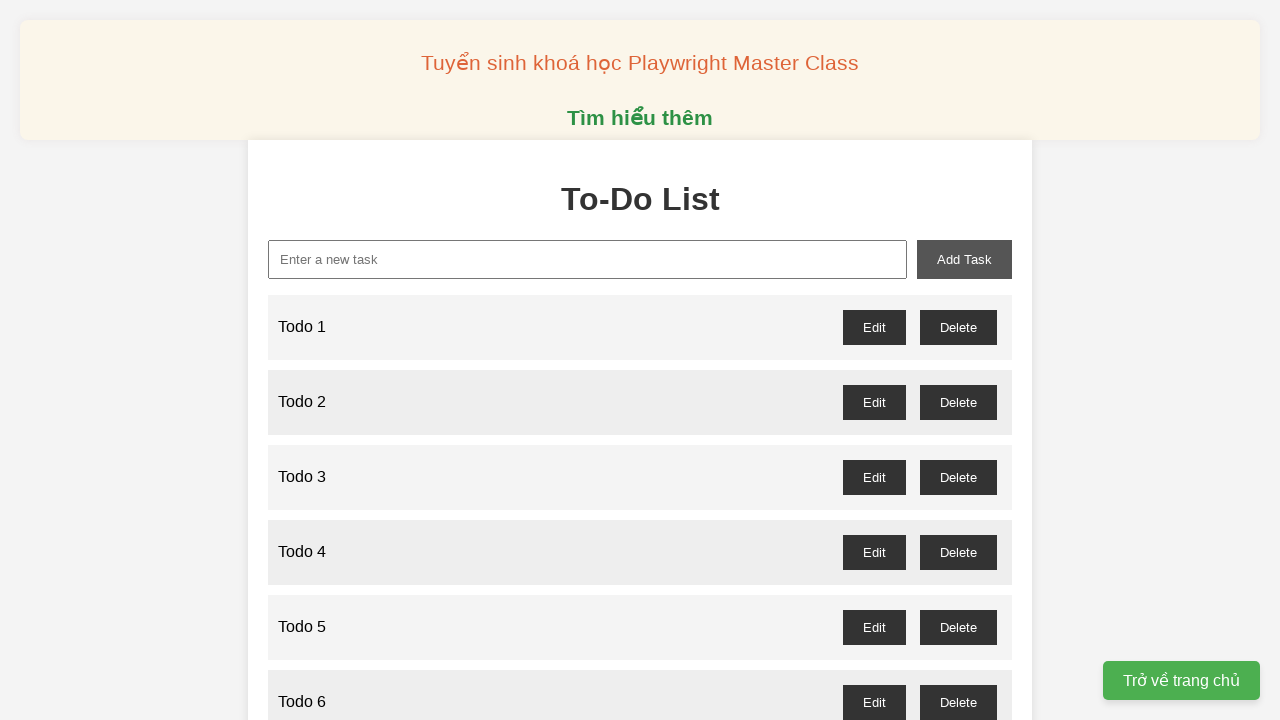

Filled input field with 'Todo 86' on xpath=//input[@id='new-task']
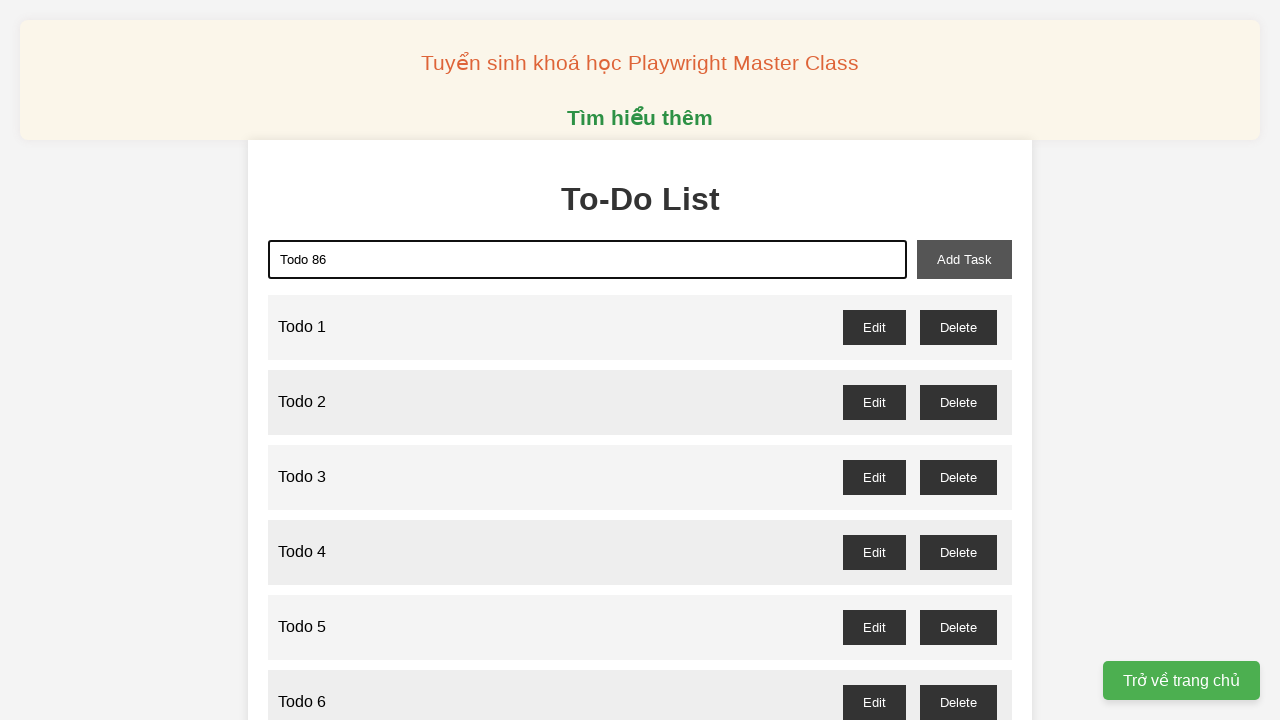

Clicked add task button to create Todo 86 at (964, 259) on xpath=//button[@id='add-task']
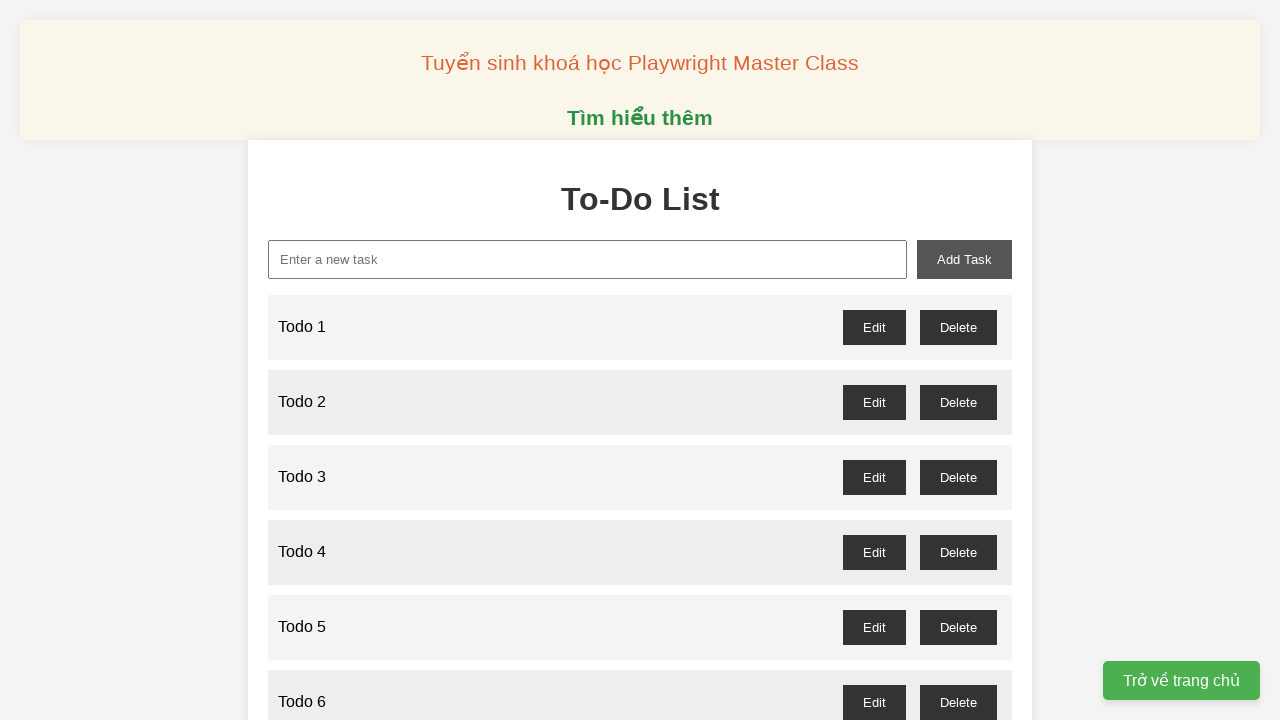

Filled input field with 'Todo 87' on xpath=//input[@id='new-task']
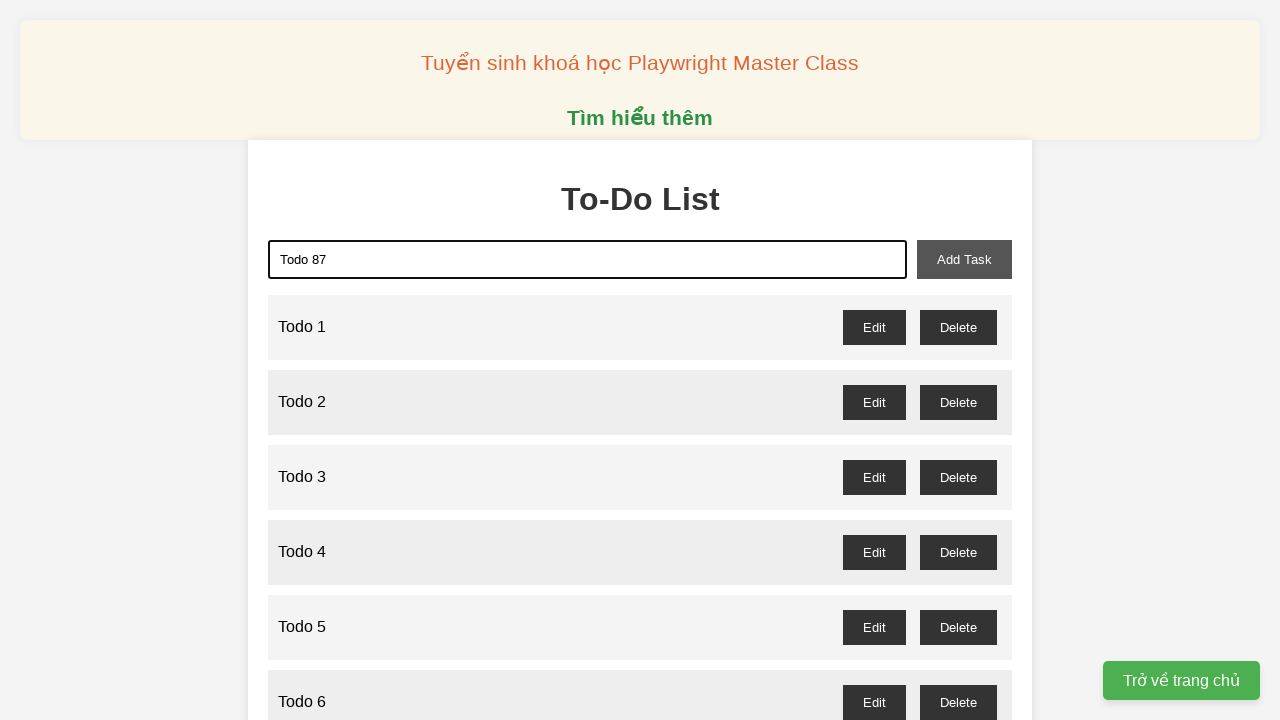

Clicked add task button to create Todo 87 at (964, 259) on xpath=//button[@id='add-task']
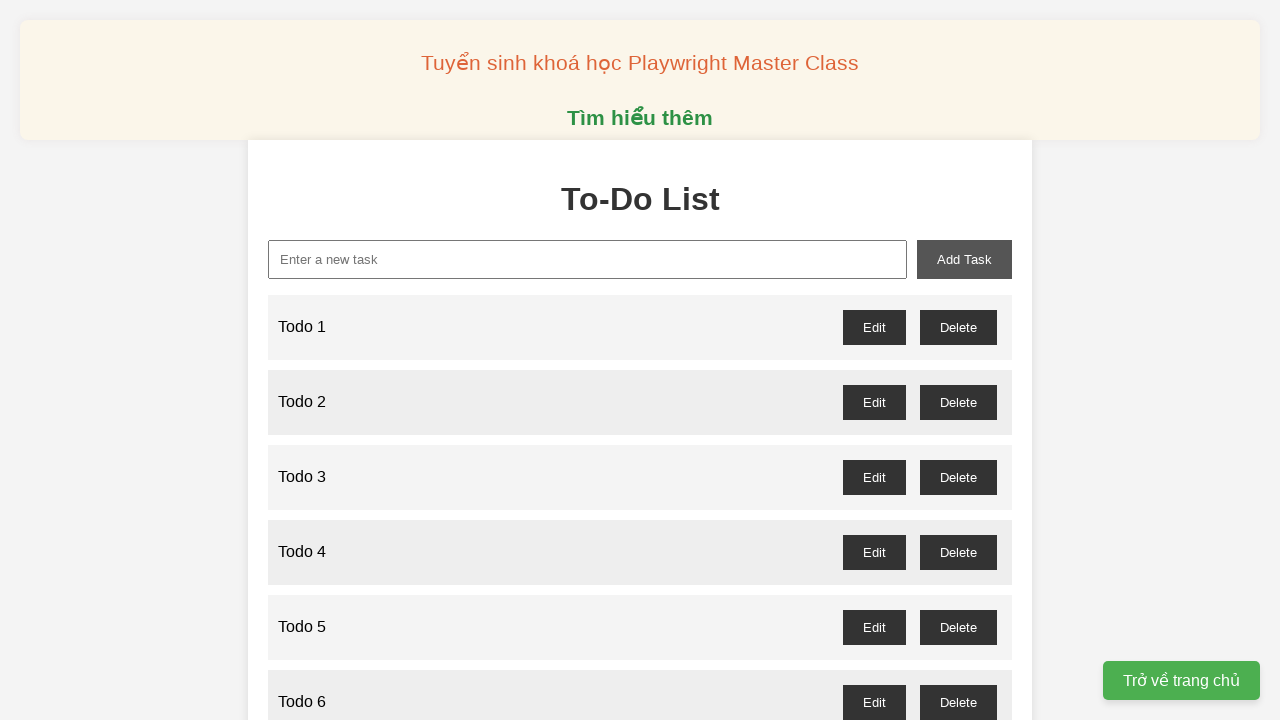

Filled input field with 'Todo 88' on xpath=//input[@id='new-task']
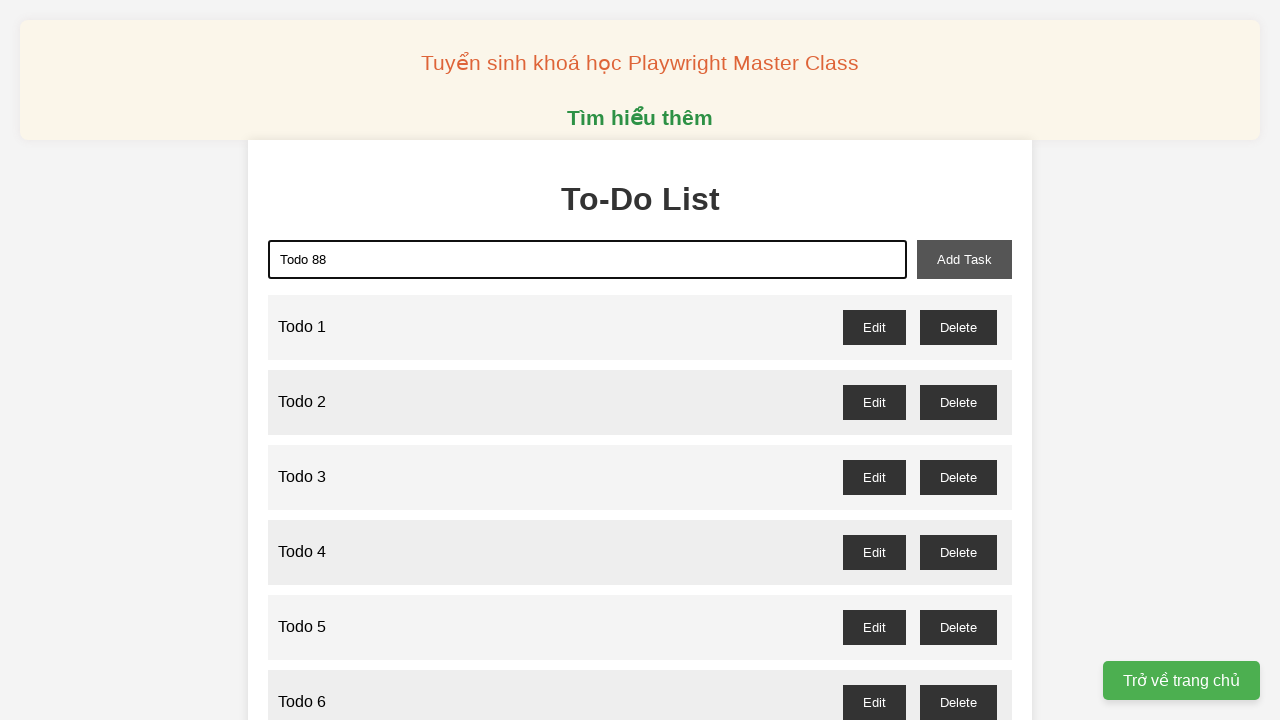

Clicked add task button to create Todo 88 at (964, 259) on xpath=//button[@id='add-task']
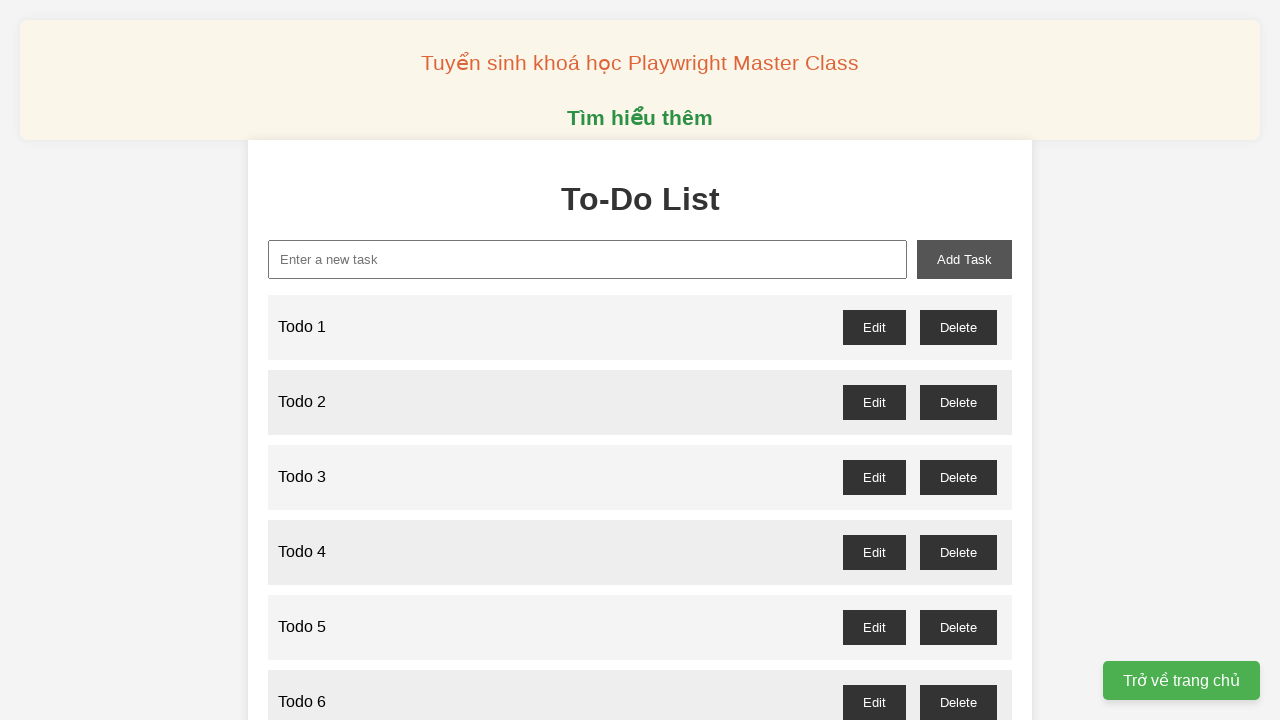

Filled input field with 'Todo 89' on xpath=//input[@id='new-task']
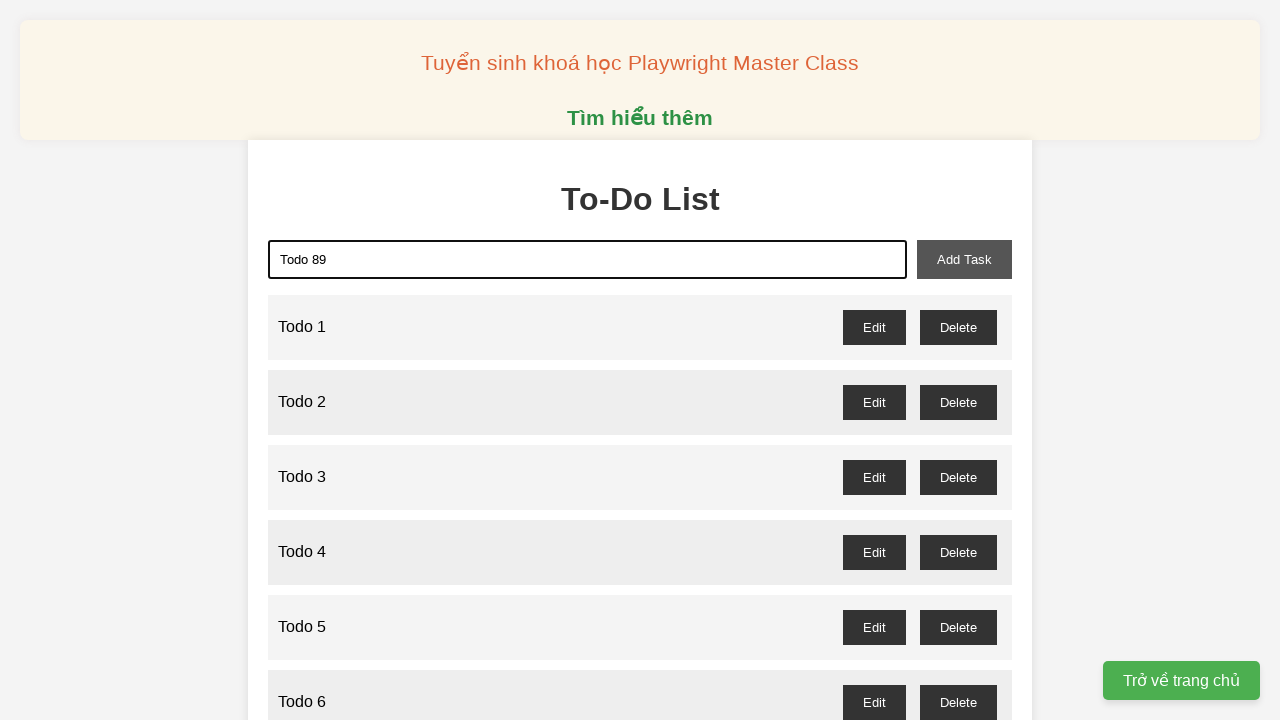

Clicked add task button to create Todo 89 at (964, 259) on xpath=//button[@id='add-task']
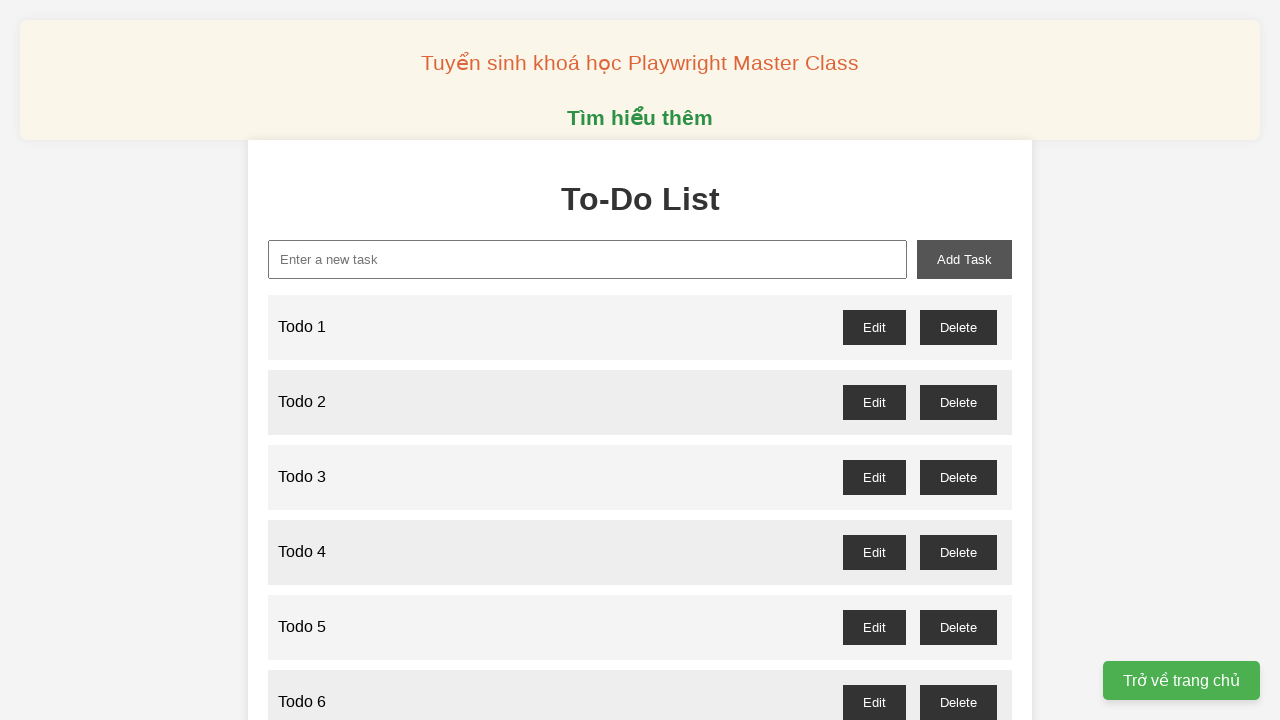

Filled input field with 'Todo 90' on xpath=//input[@id='new-task']
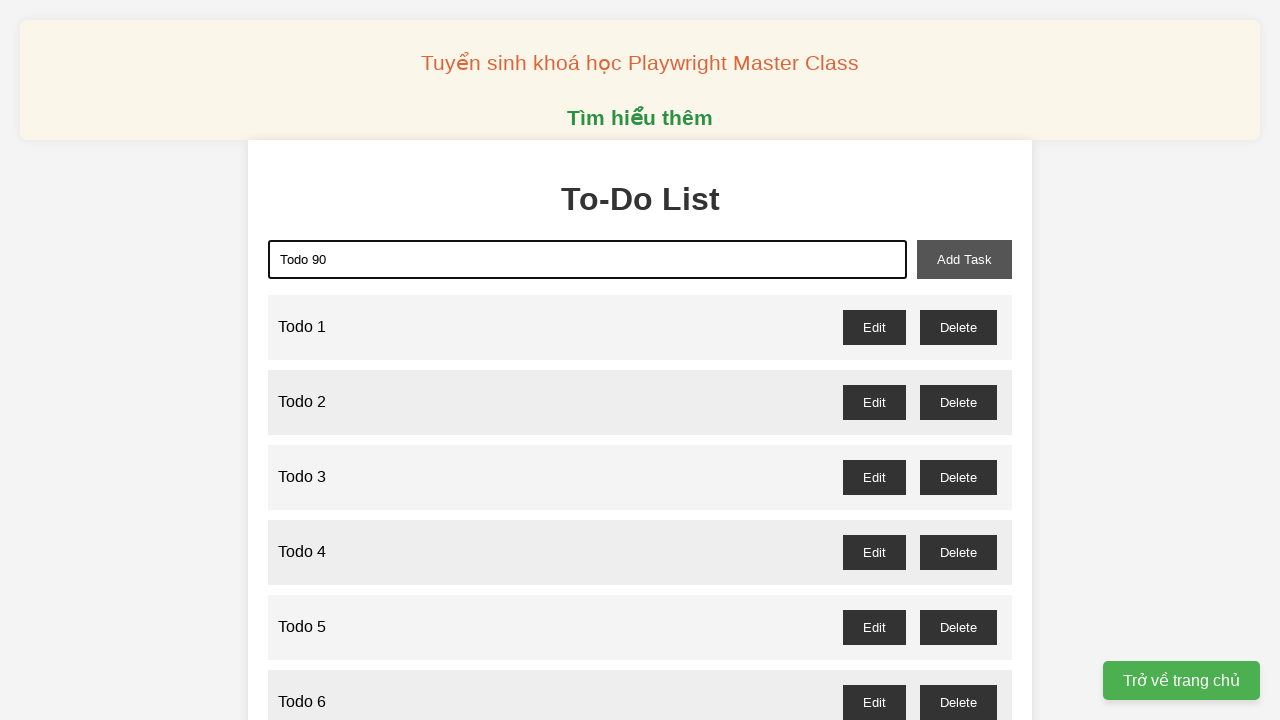

Clicked add task button to create Todo 90 at (964, 259) on xpath=//button[@id='add-task']
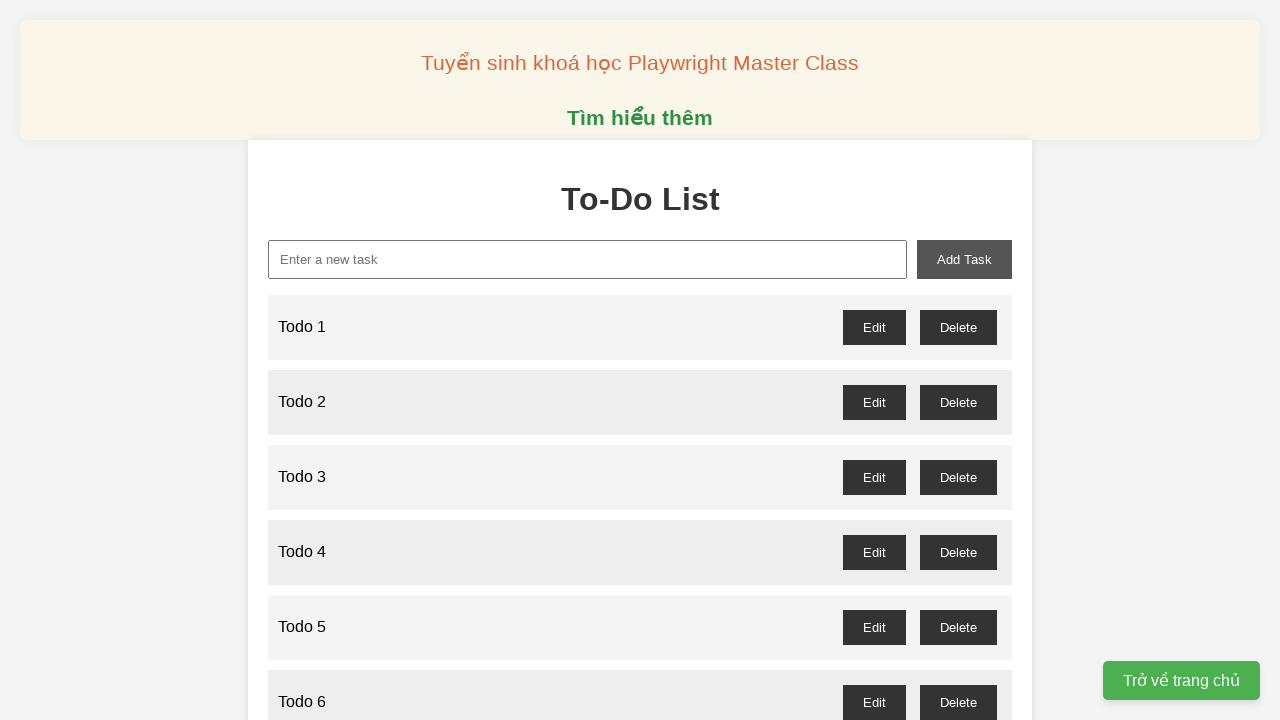

Filled input field with 'Todo 91' on xpath=//input[@id='new-task']
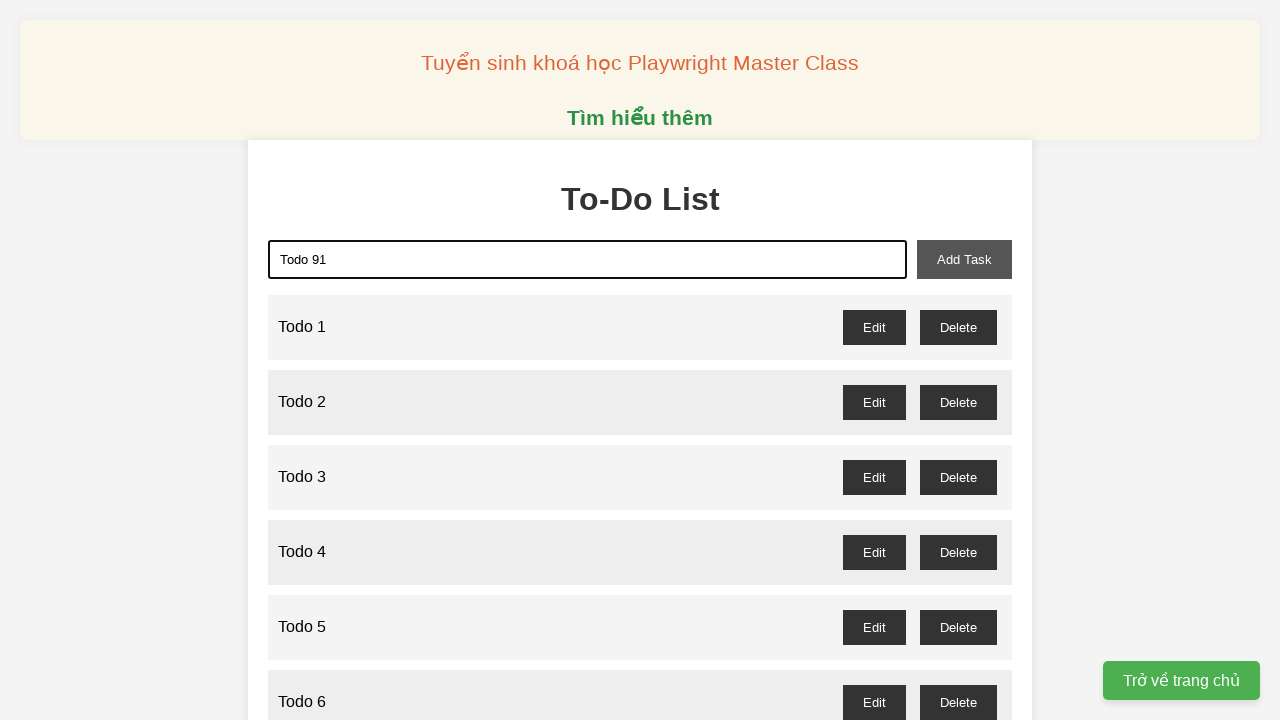

Clicked add task button to create Todo 91 at (964, 259) on xpath=//button[@id='add-task']
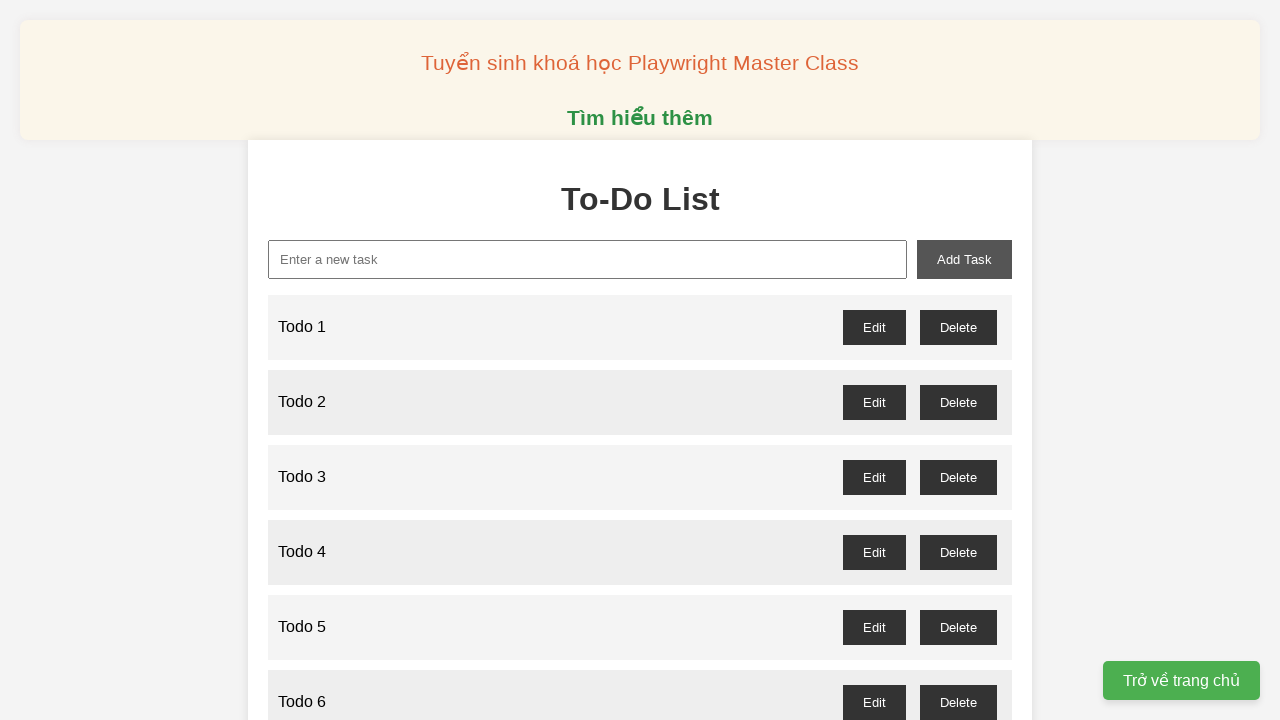

Filled input field with 'Todo 92' on xpath=//input[@id='new-task']
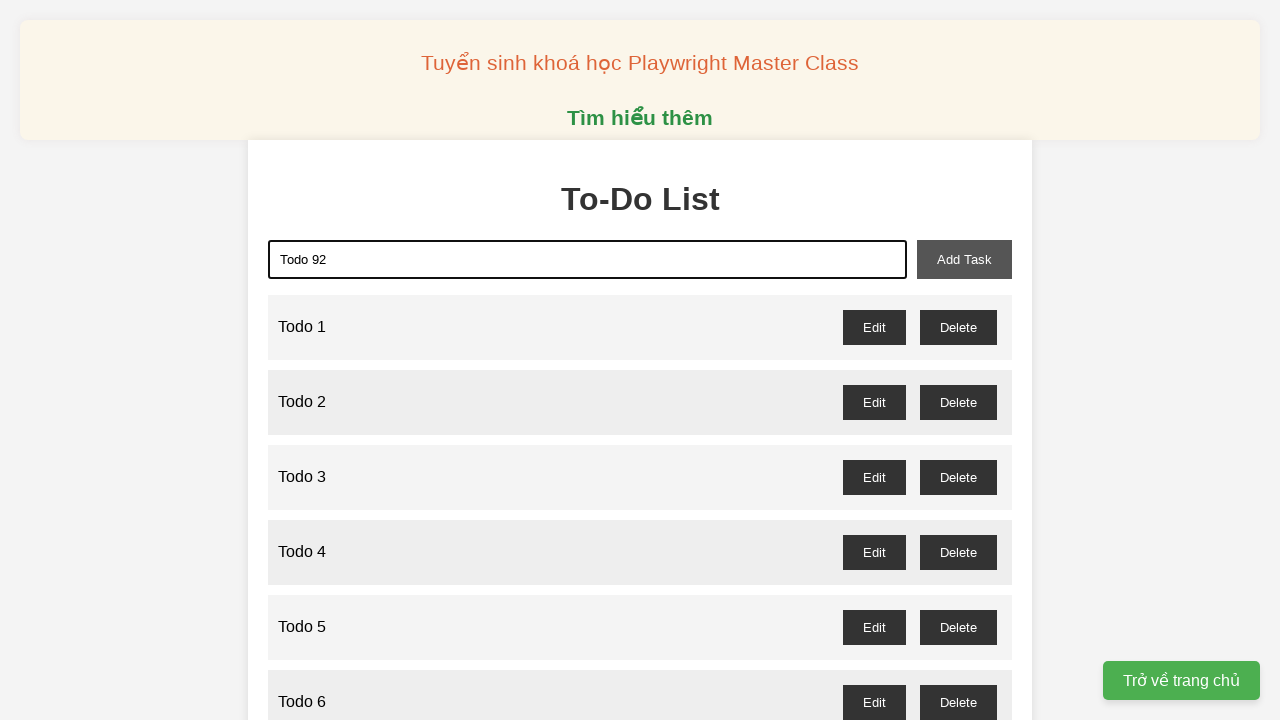

Clicked add task button to create Todo 92 at (964, 259) on xpath=//button[@id='add-task']
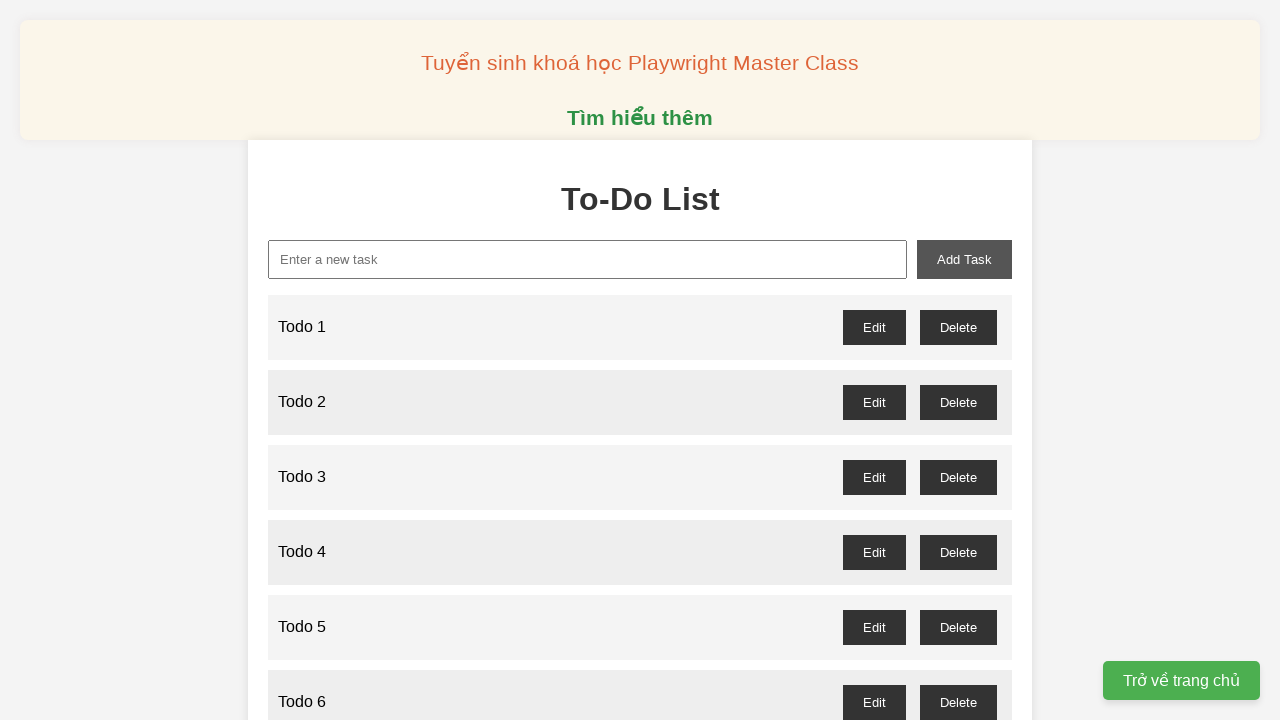

Filled input field with 'Todo 93' on xpath=//input[@id='new-task']
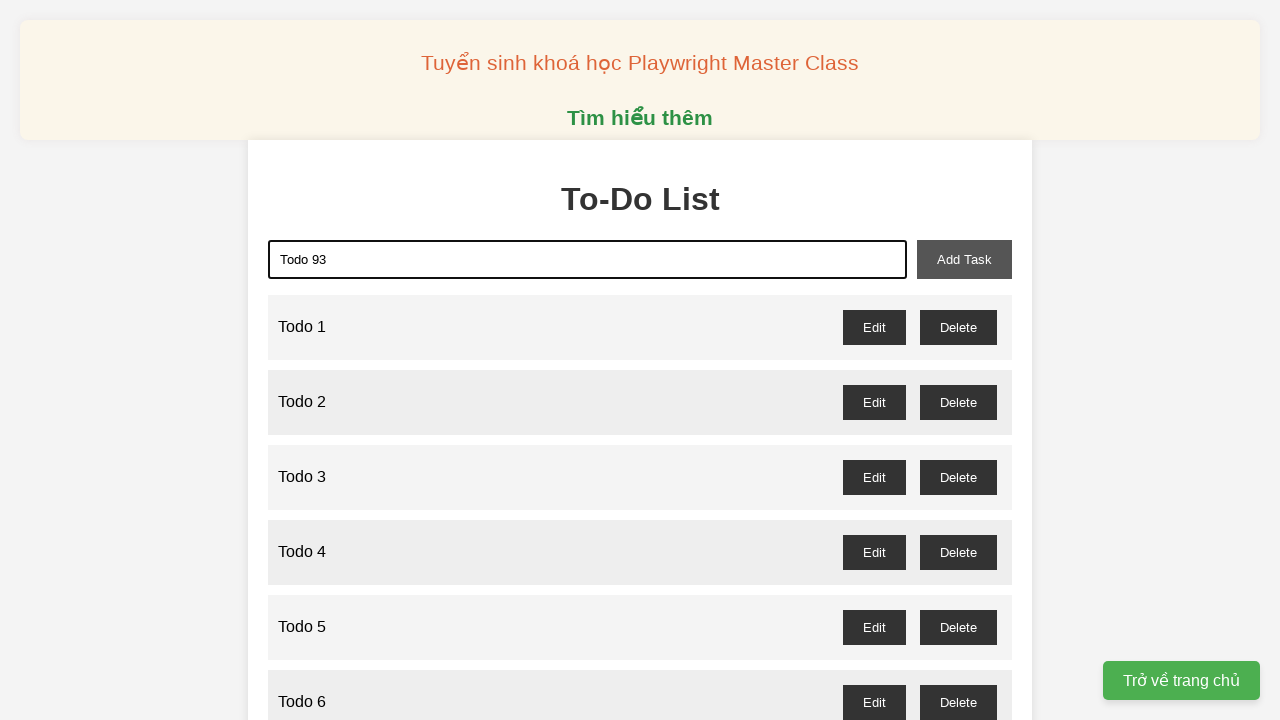

Clicked add task button to create Todo 93 at (964, 259) on xpath=//button[@id='add-task']
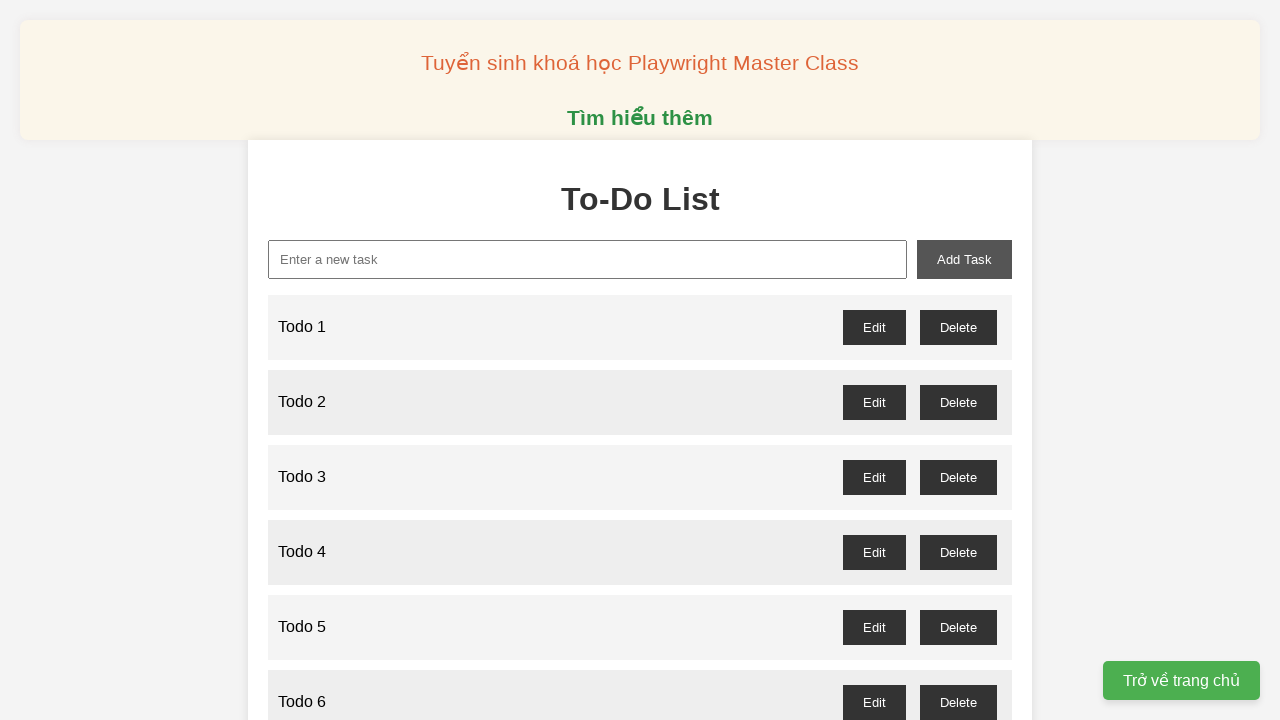

Filled input field with 'Todo 94' on xpath=//input[@id='new-task']
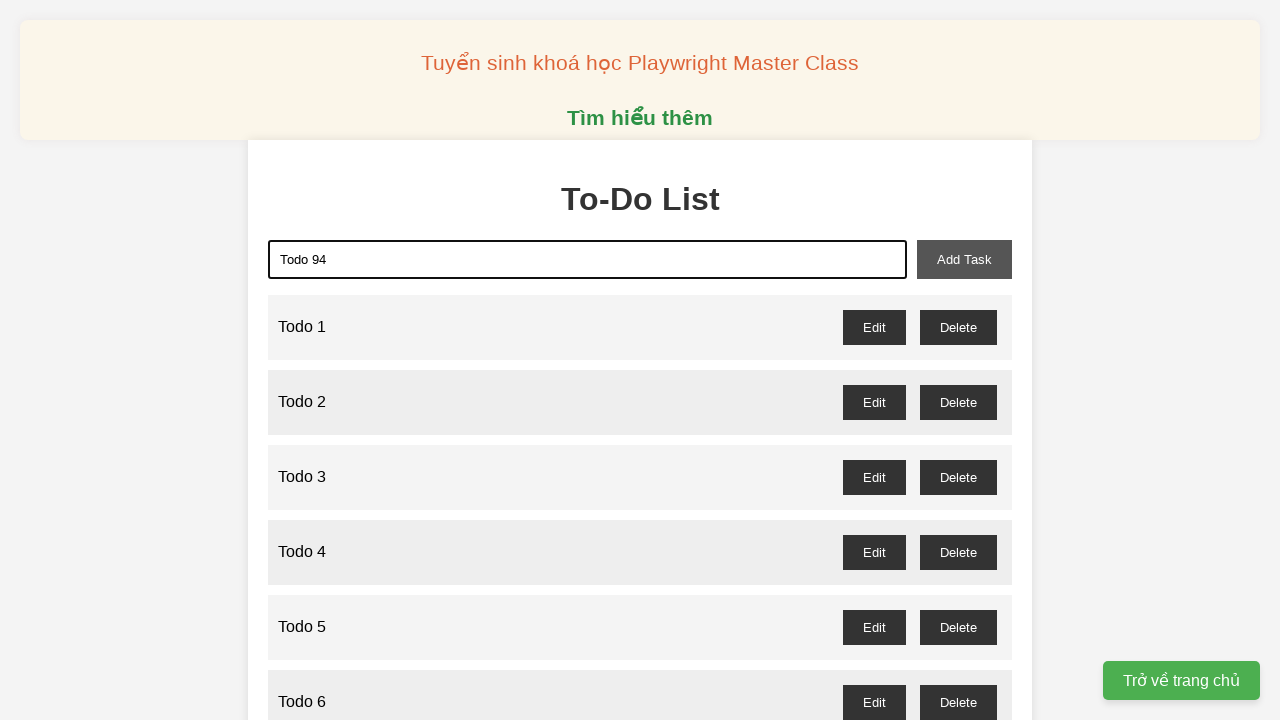

Clicked add task button to create Todo 94 at (964, 259) on xpath=//button[@id='add-task']
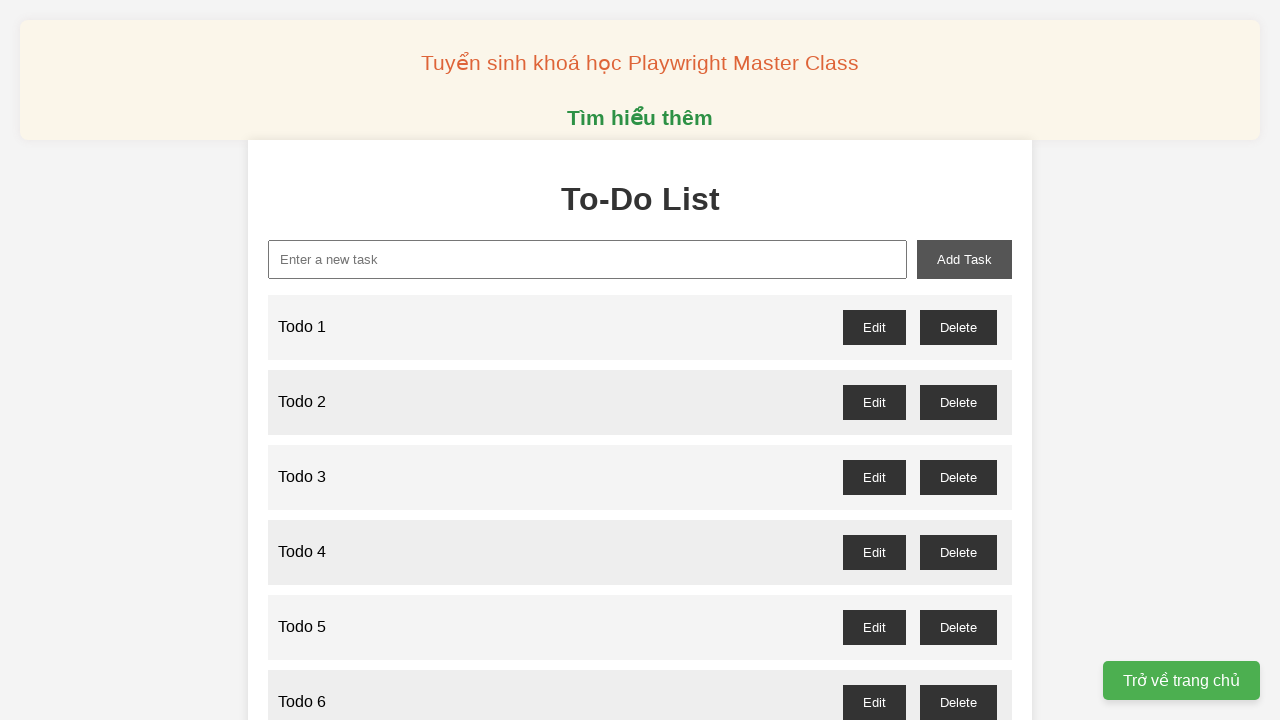

Filled input field with 'Todo 95' on xpath=//input[@id='new-task']
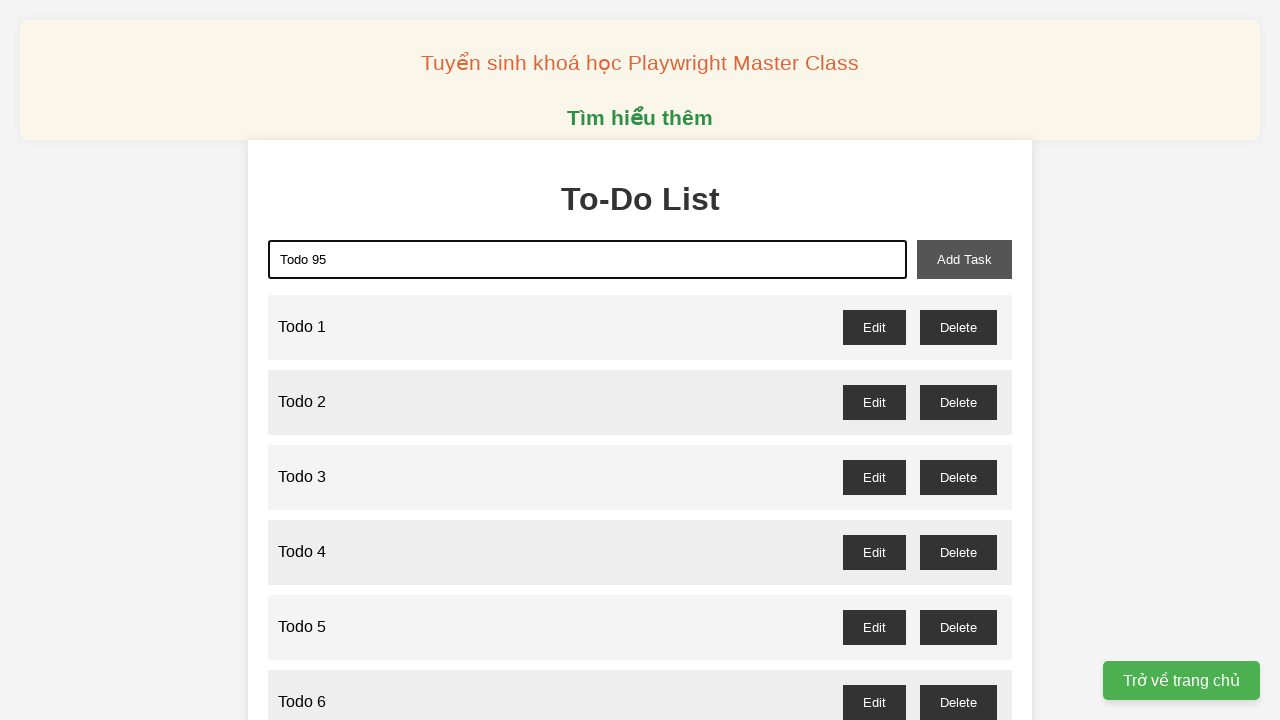

Clicked add task button to create Todo 95 at (964, 259) on xpath=//button[@id='add-task']
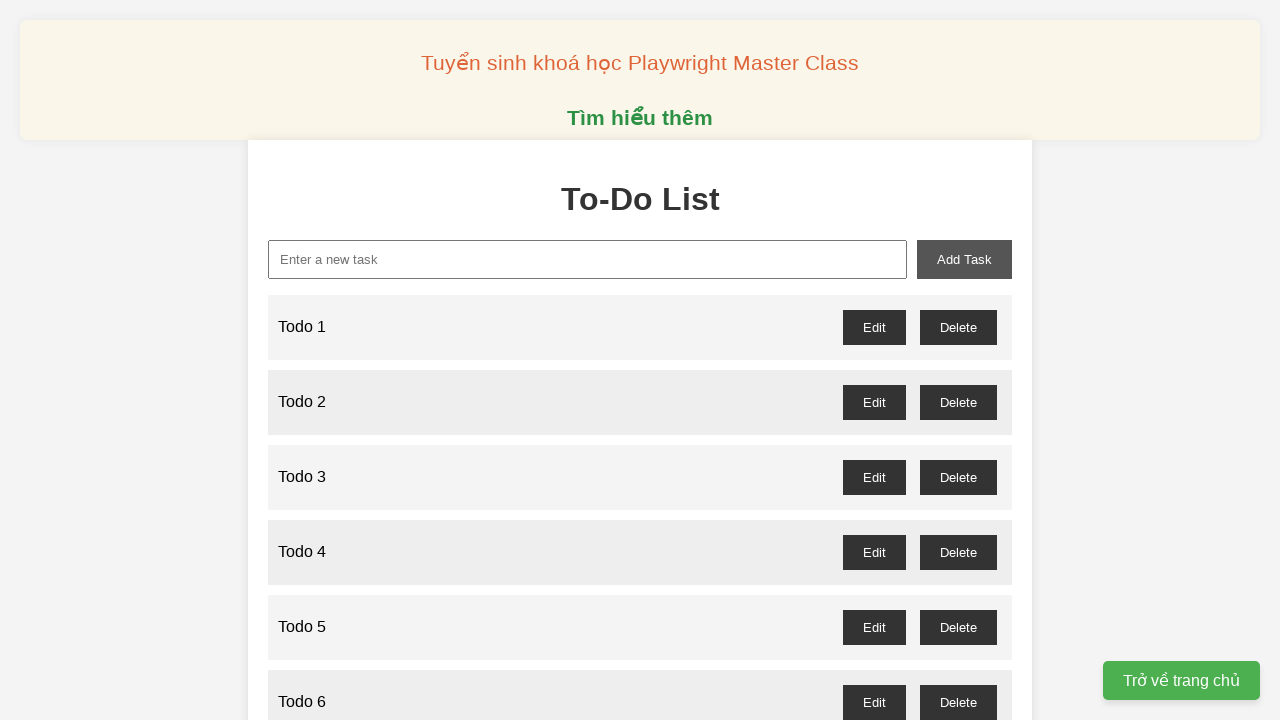

Filled input field with 'Todo 96' on xpath=//input[@id='new-task']
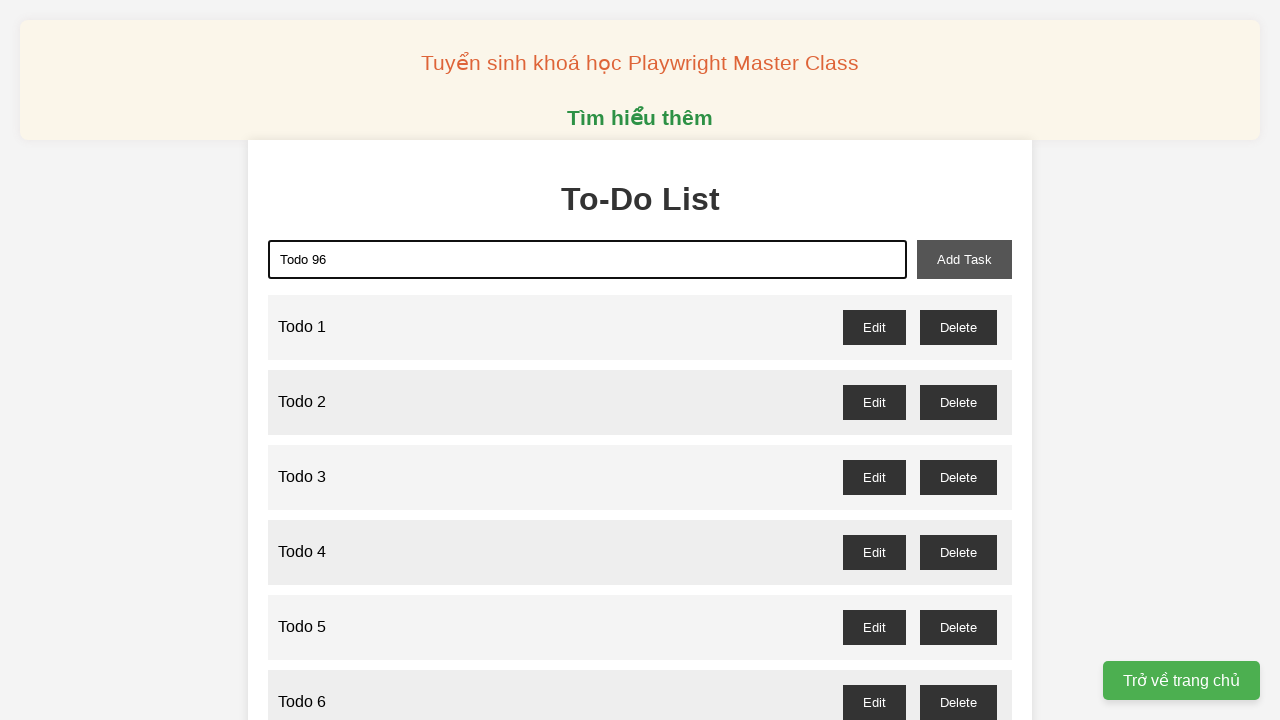

Clicked add task button to create Todo 96 at (964, 259) on xpath=//button[@id='add-task']
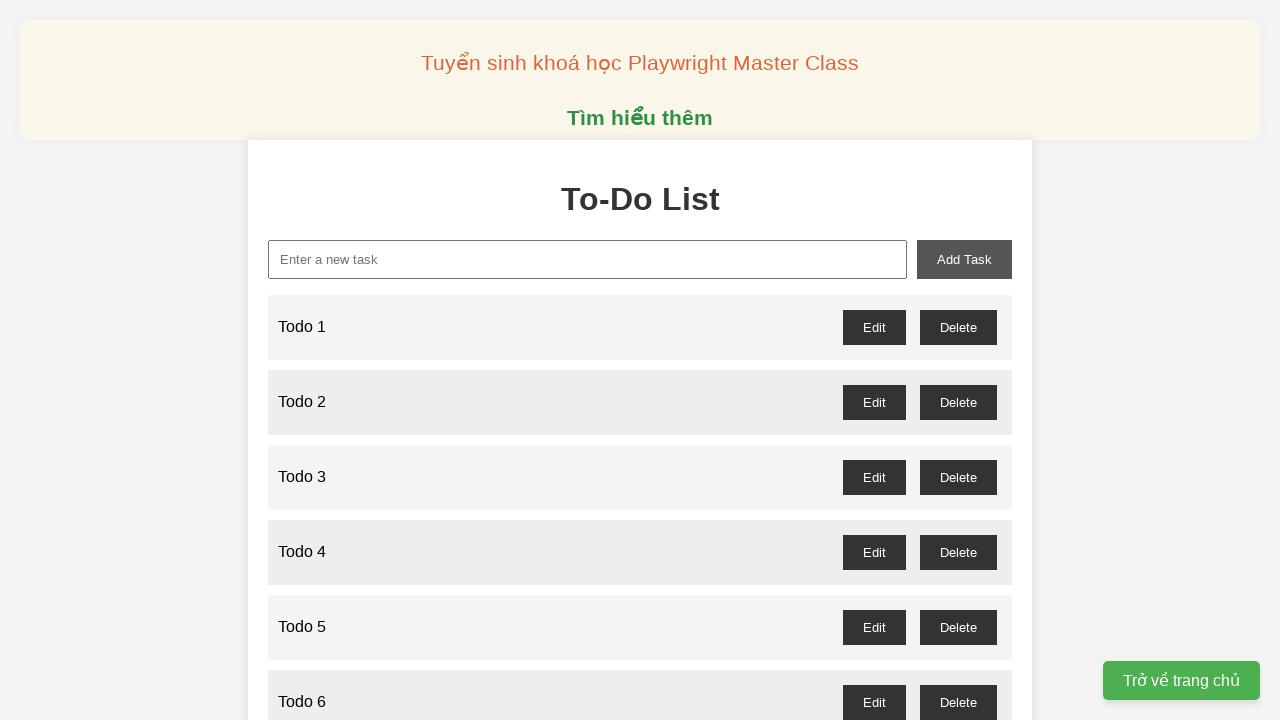

Filled input field with 'Todo 97' on xpath=//input[@id='new-task']
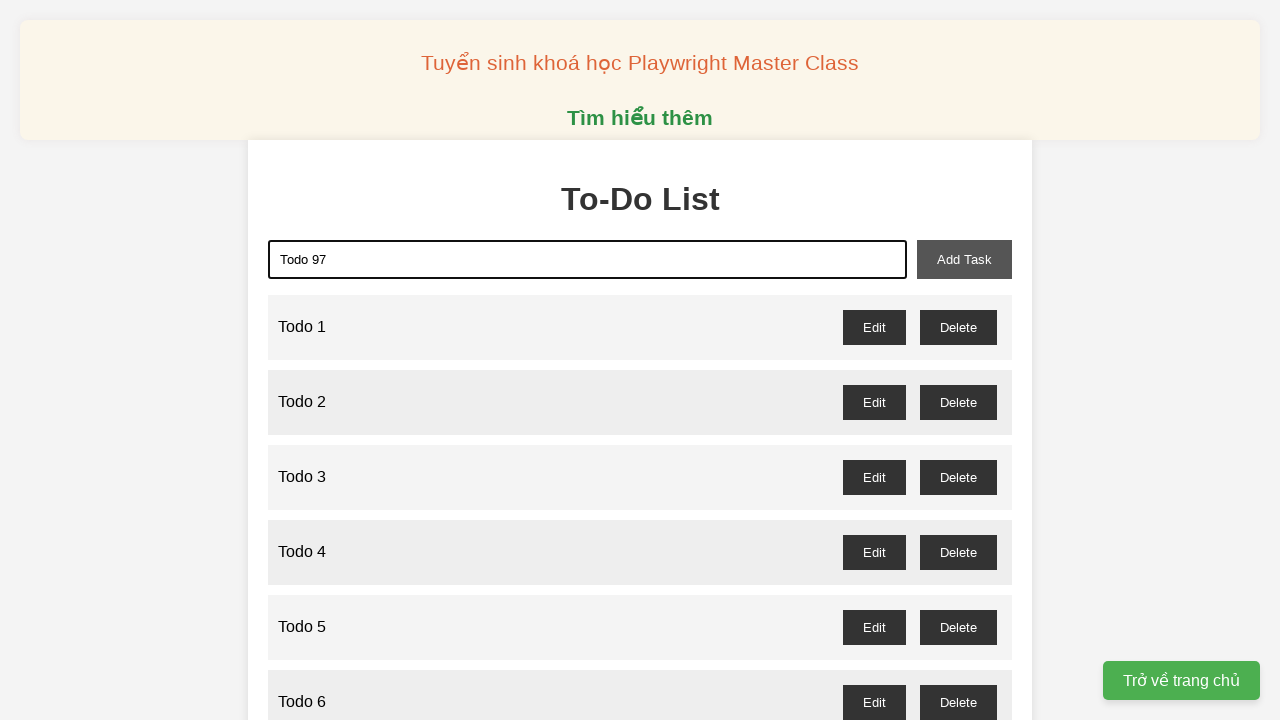

Clicked add task button to create Todo 97 at (964, 259) on xpath=//button[@id='add-task']
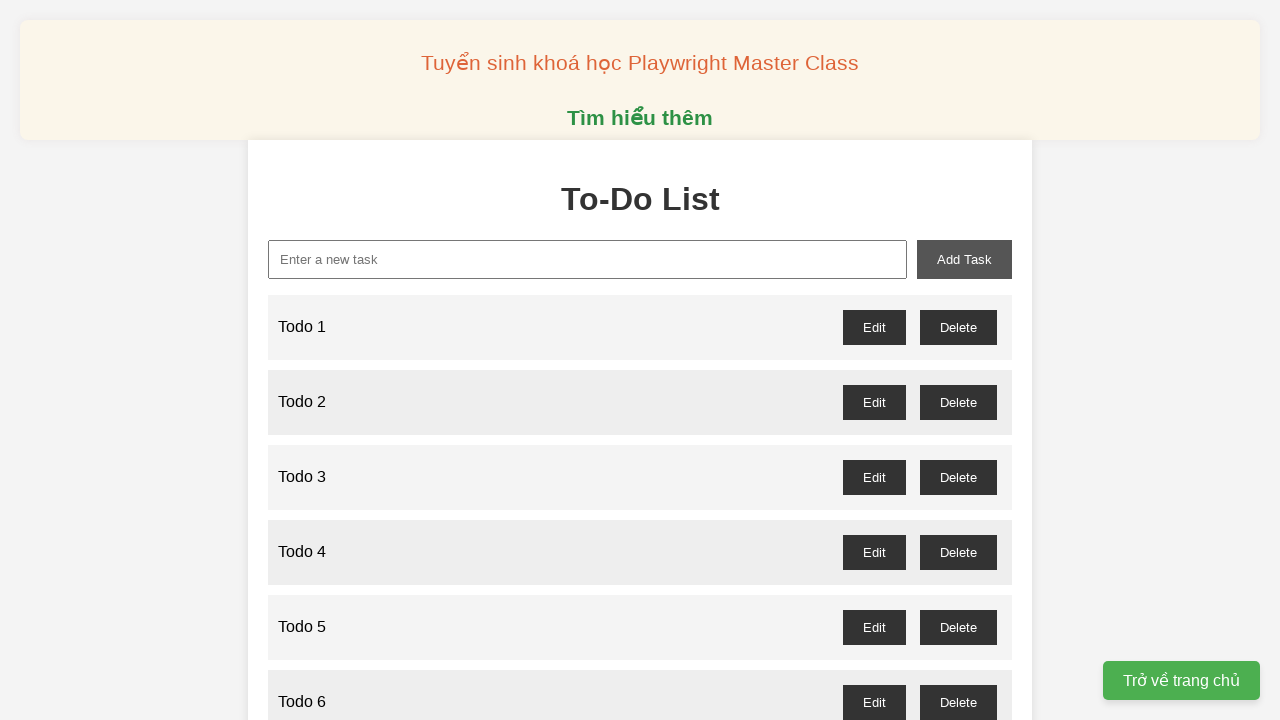

Filled input field with 'Todo 98' on xpath=//input[@id='new-task']
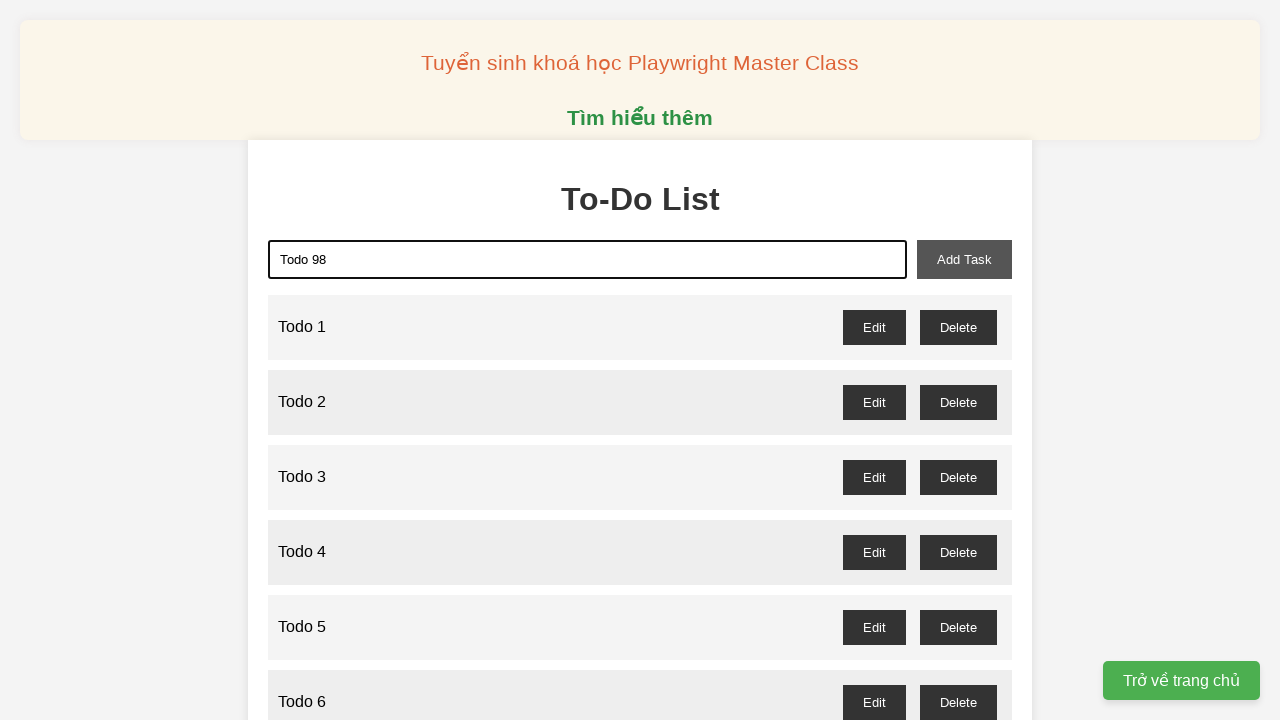

Clicked add task button to create Todo 98 at (964, 259) on xpath=//button[@id='add-task']
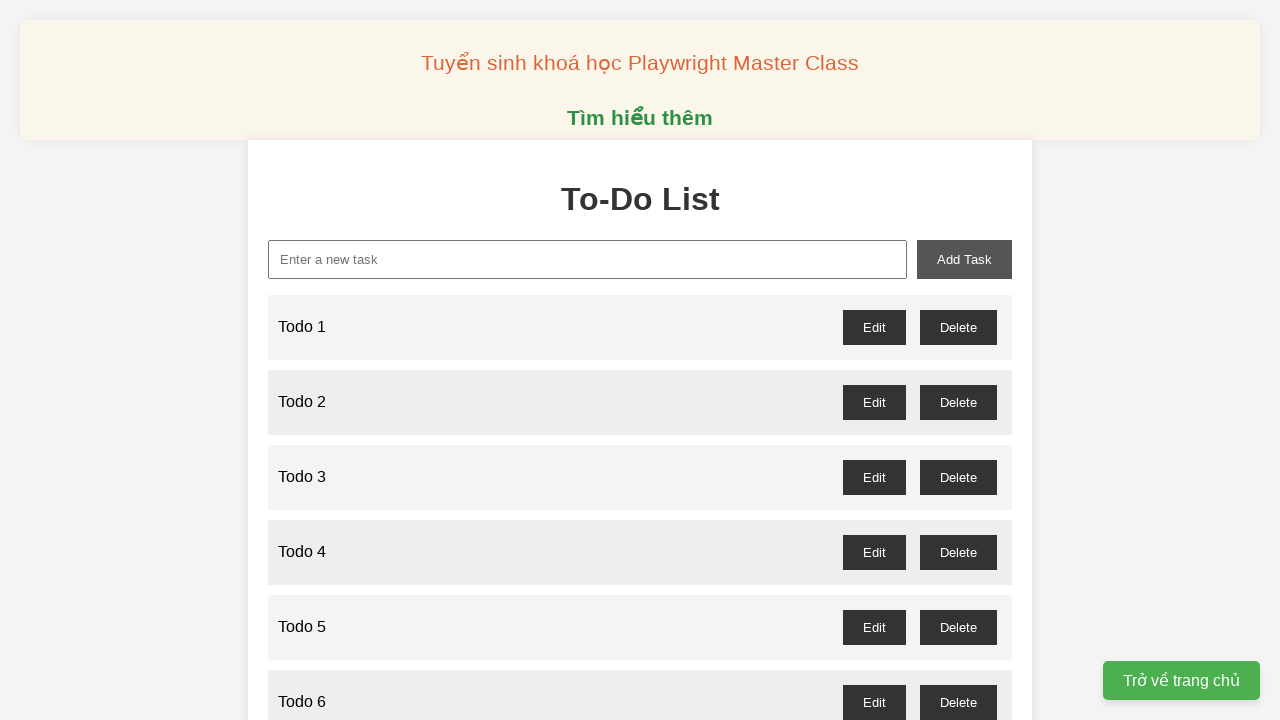

Filled input field with 'Todo 99' on xpath=//input[@id='new-task']
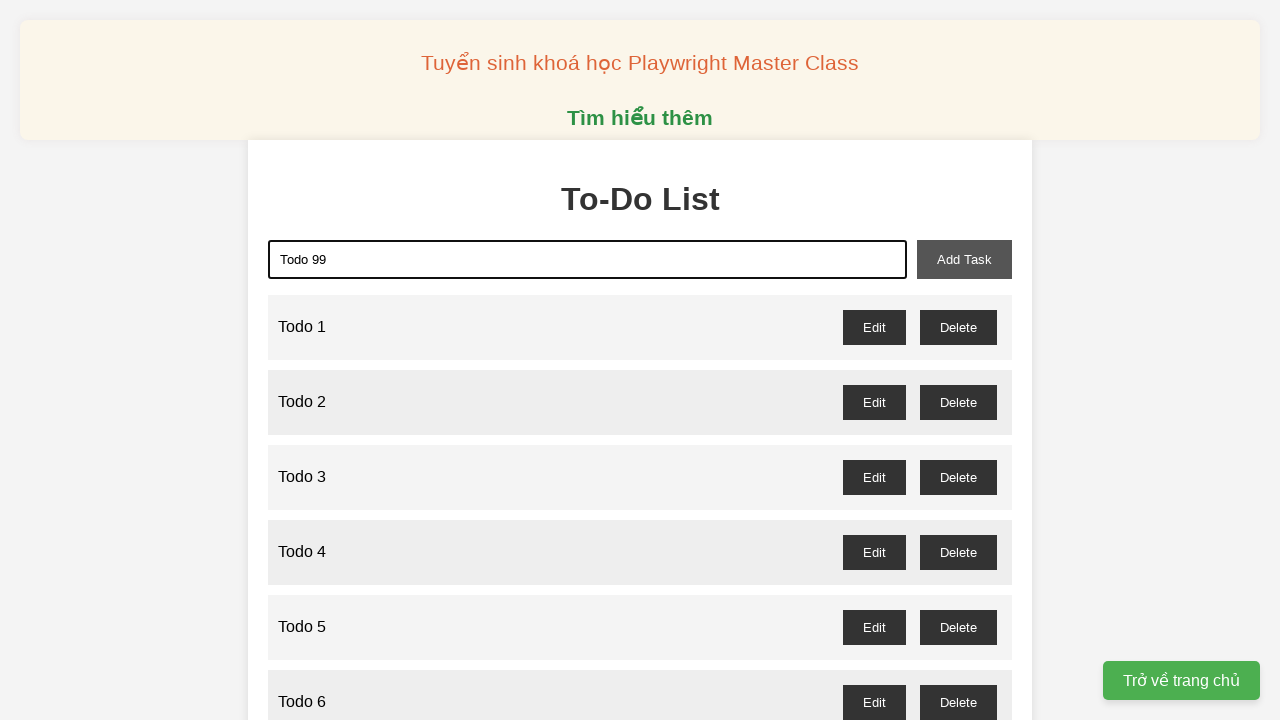

Clicked add task button to create Todo 99 at (964, 259) on xpath=//button[@id='add-task']
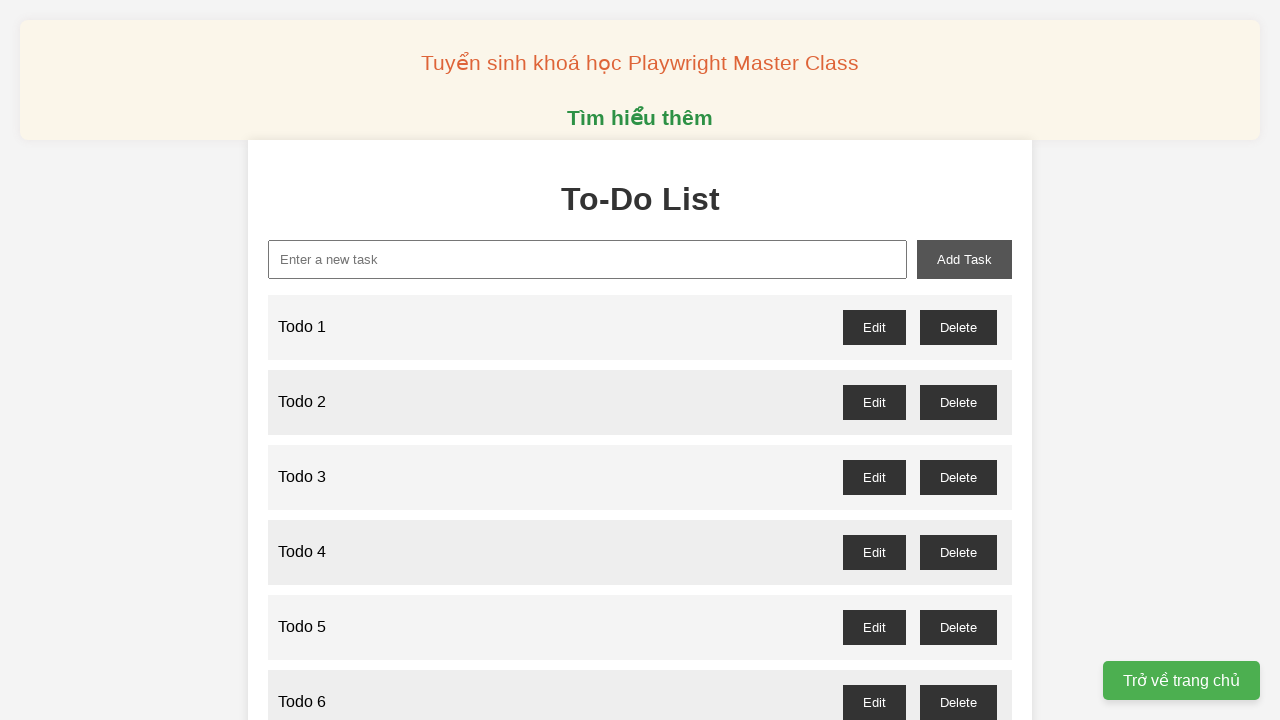

Filled input field with 'Todo 100' on xpath=//input[@id='new-task']
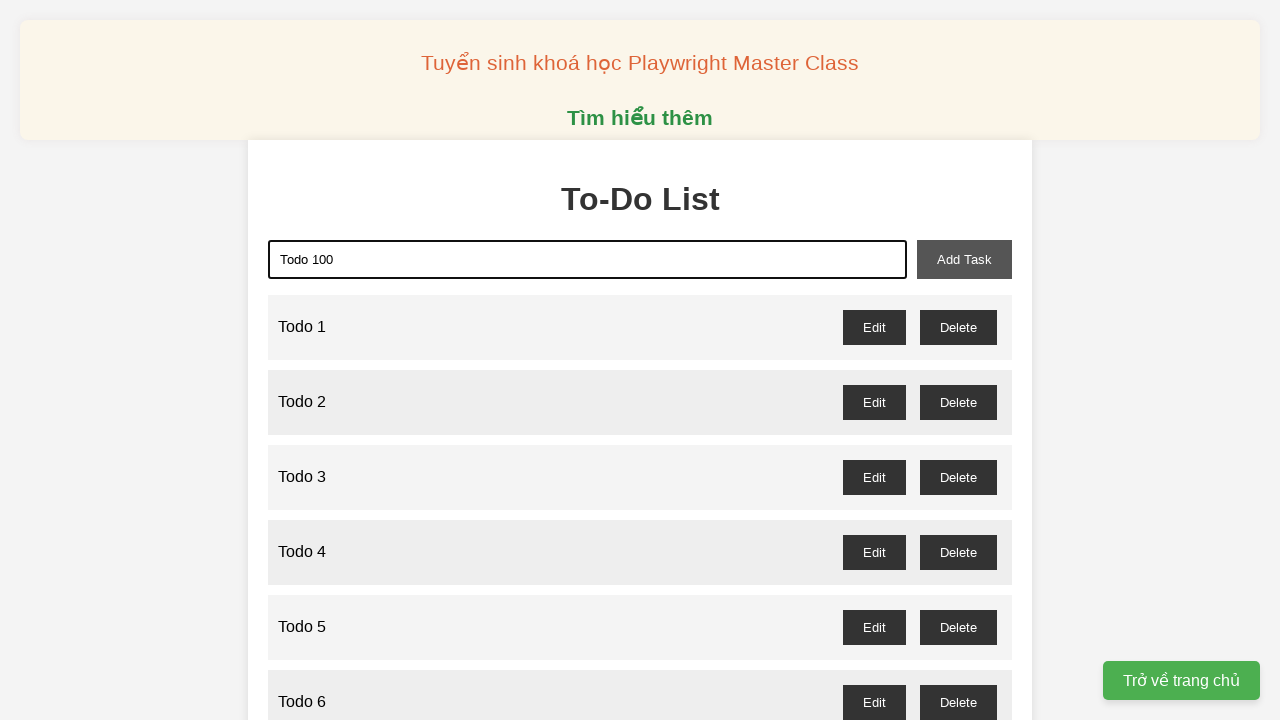

Clicked add task button to create Todo 100 at (964, 259) on xpath=//button[@id='add-task']
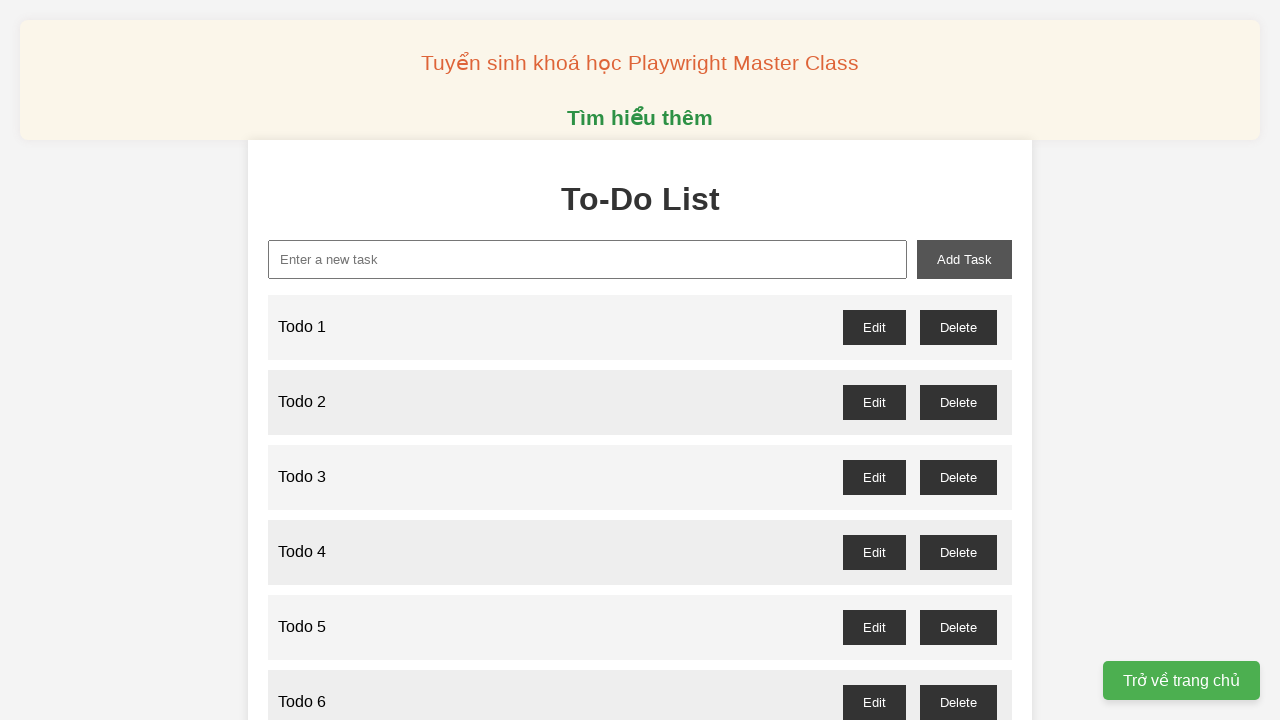

Set up dialog handler to accept confirmation dialogs
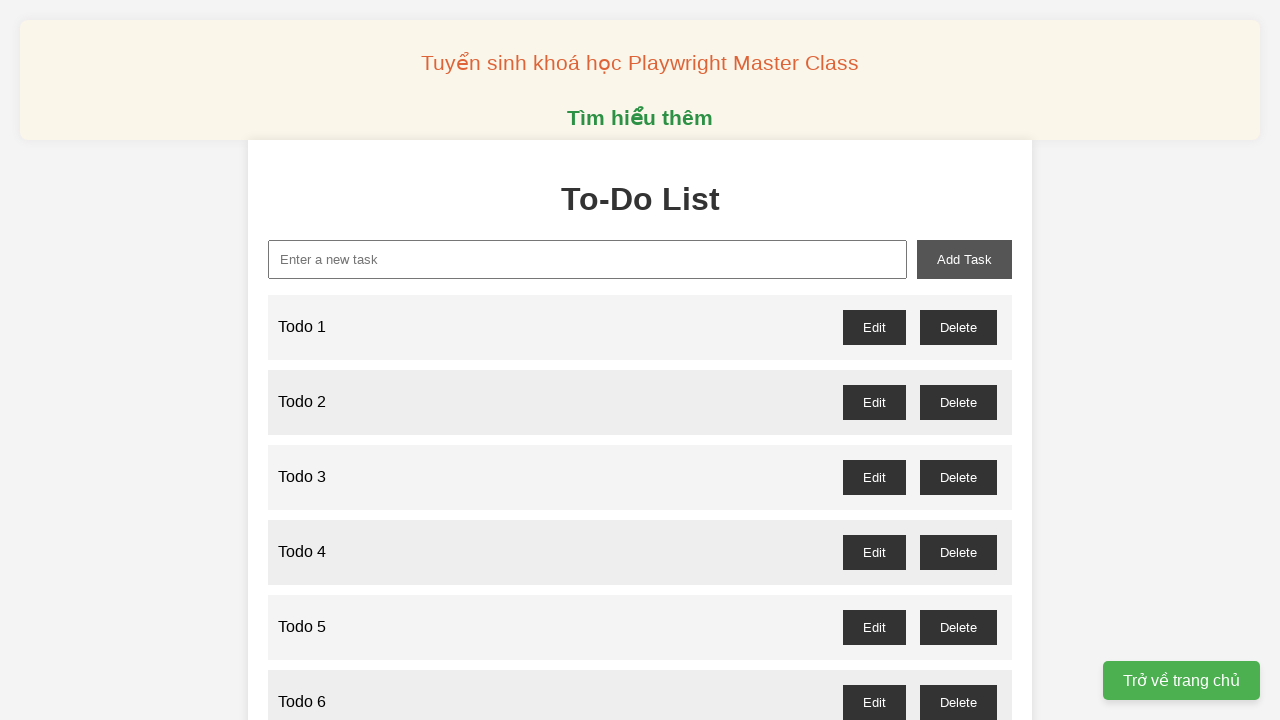

Clicked delete button for odd-numbered Todo 1 and accepted confirmation at (958, 327) on //button[@id='todo-1-delete']
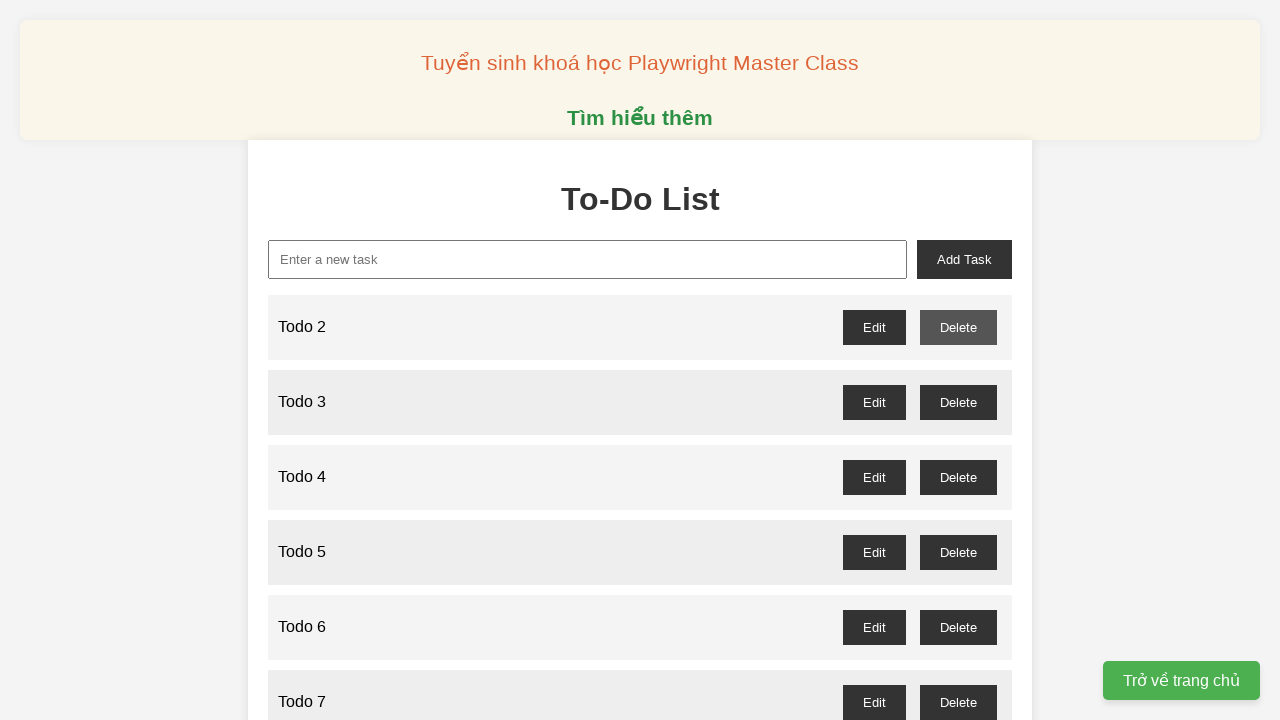

Clicked delete button for odd-numbered Todo 3 and accepted confirmation at (958, 402) on //button[@id='todo-3-delete']
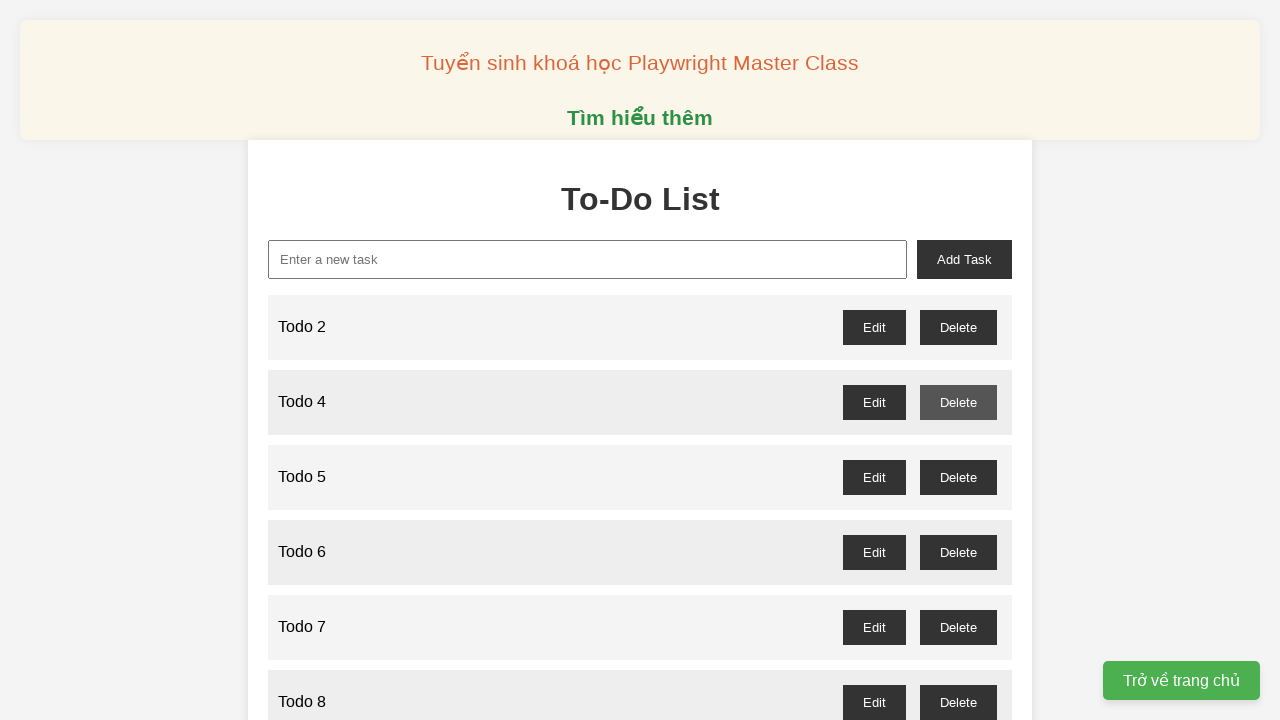

Clicked delete button for odd-numbered Todo 5 and accepted confirmation at (958, 477) on //button[@id='todo-5-delete']
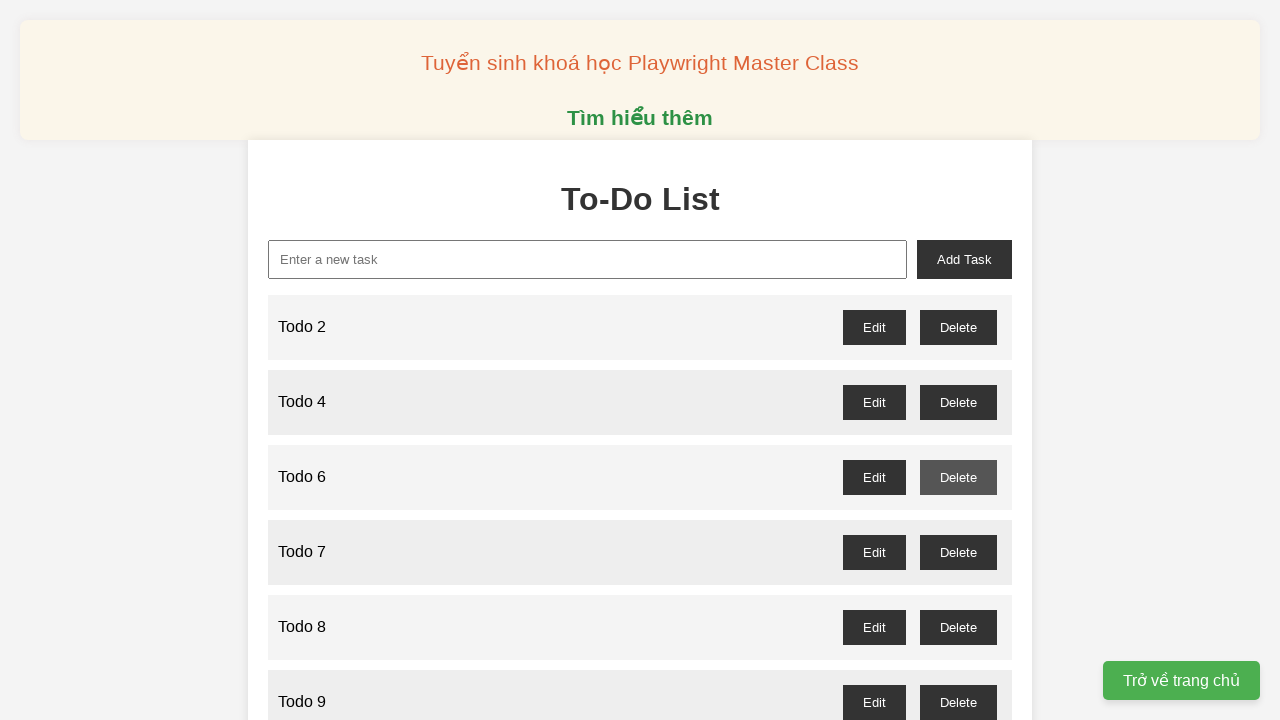

Clicked delete button for odd-numbered Todo 7 and accepted confirmation at (958, 552) on //button[@id='todo-7-delete']
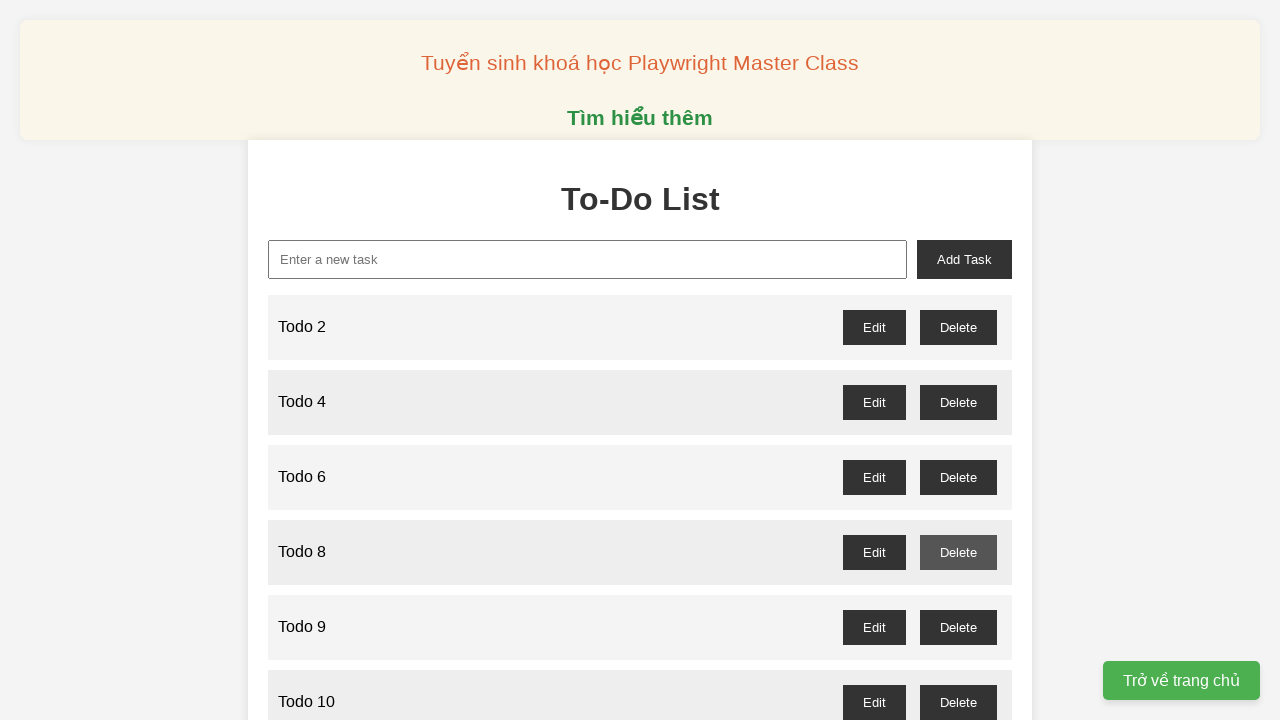

Clicked delete button for odd-numbered Todo 9 and accepted confirmation at (958, 627) on //button[@id='todo-9-delete']
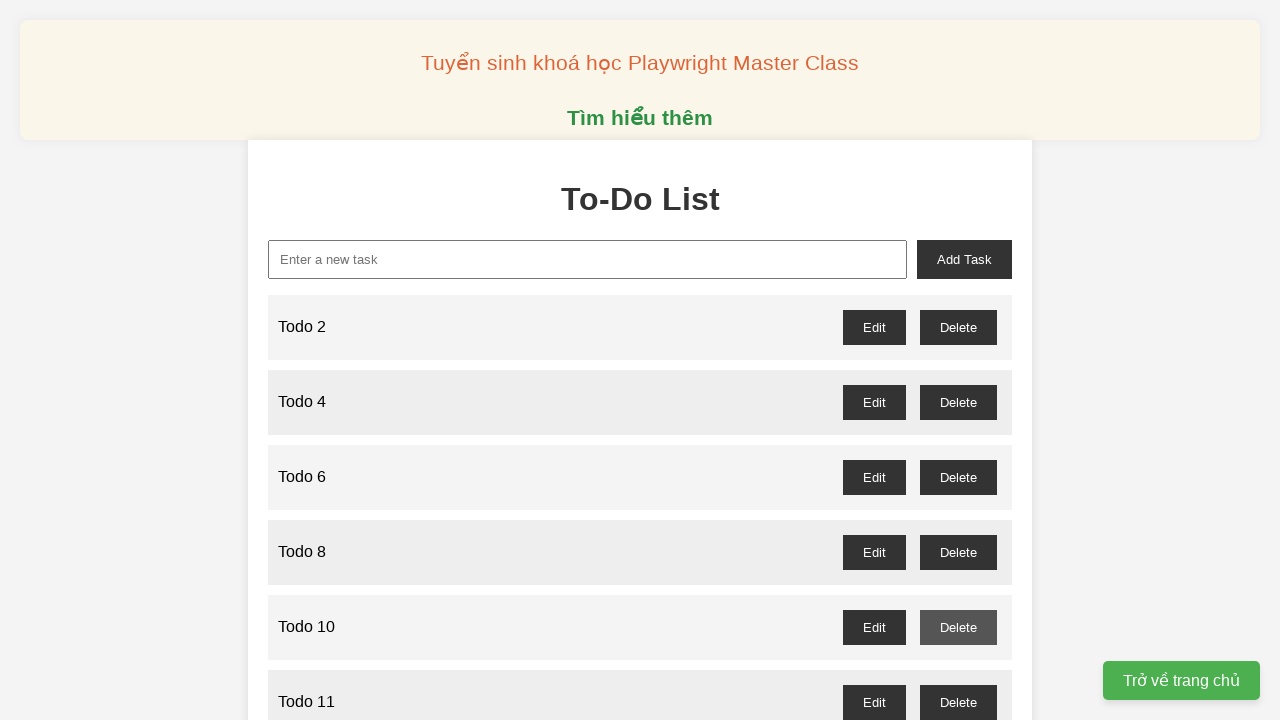

Clicked delete button for odd-numbered Todo 11 and accepted confirmation at (958, 702) on //button[@id='todo-11-delete']
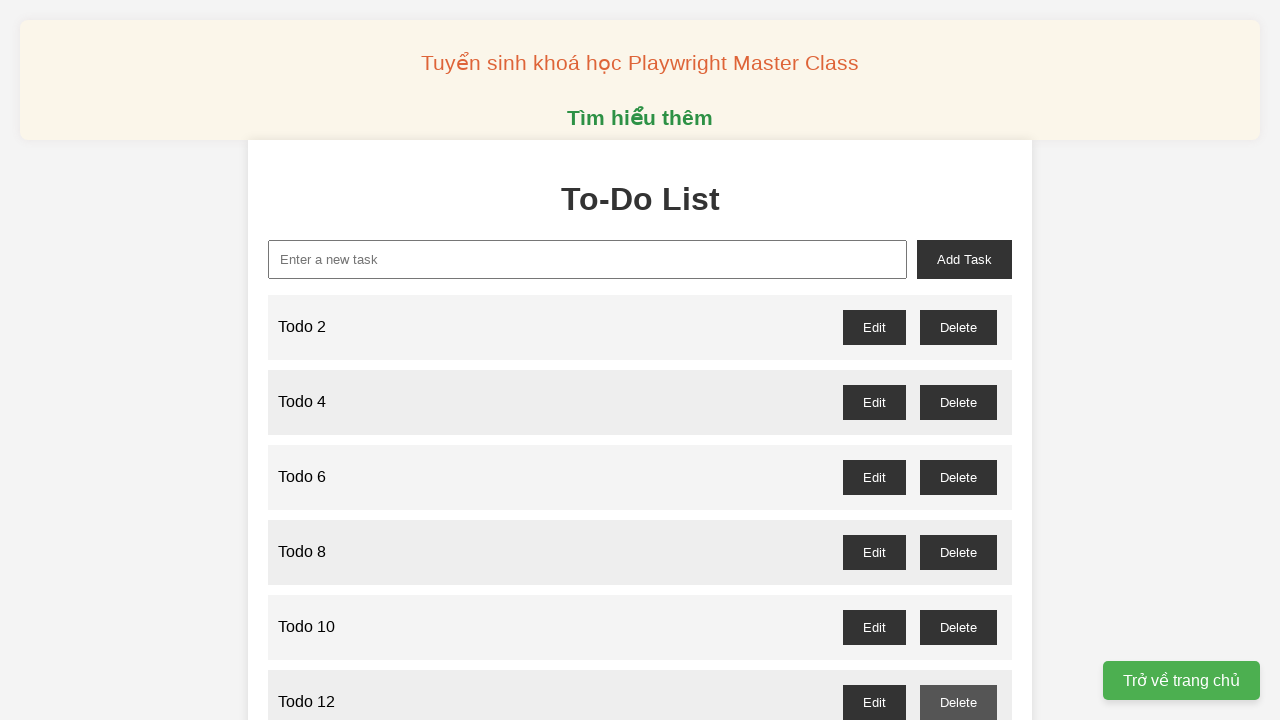

Clicked delete button for odd-numbered Todo 13 and accepted confirmation at (958, 360) on //button[@id='todo-13-delete']
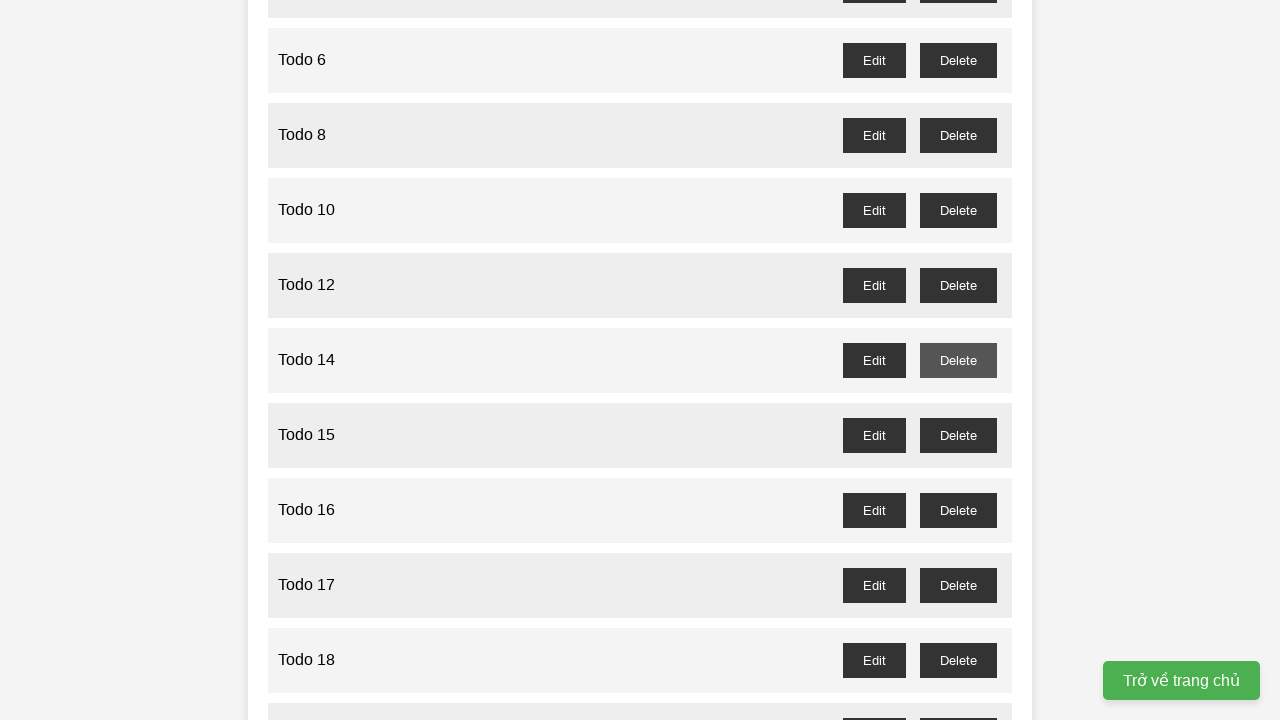

Clicked delete button for odd-numbered Todo 15 and accepted confirmation at (958, 435) on //button[@id='todo-15-delete']
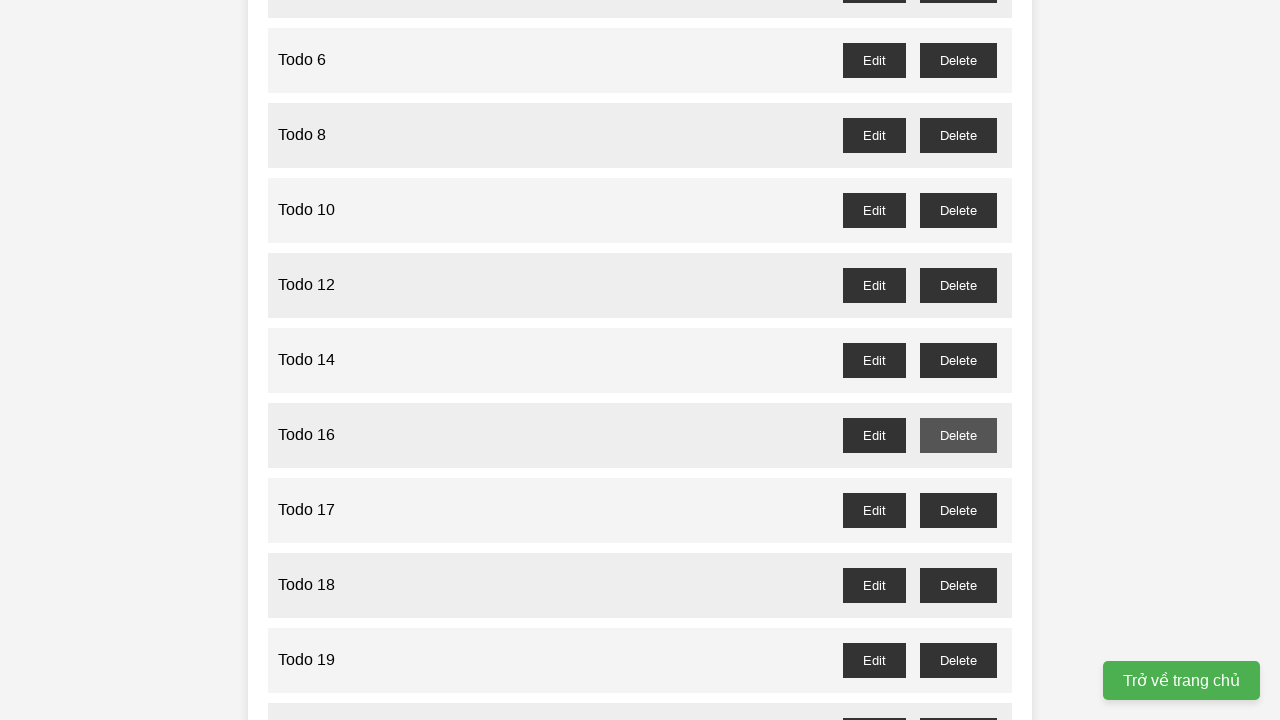

Clicked delete button for odd-numbered Todo 17 and accepted confirmation at (958, 510) on //button[@id='todo-17-delete']
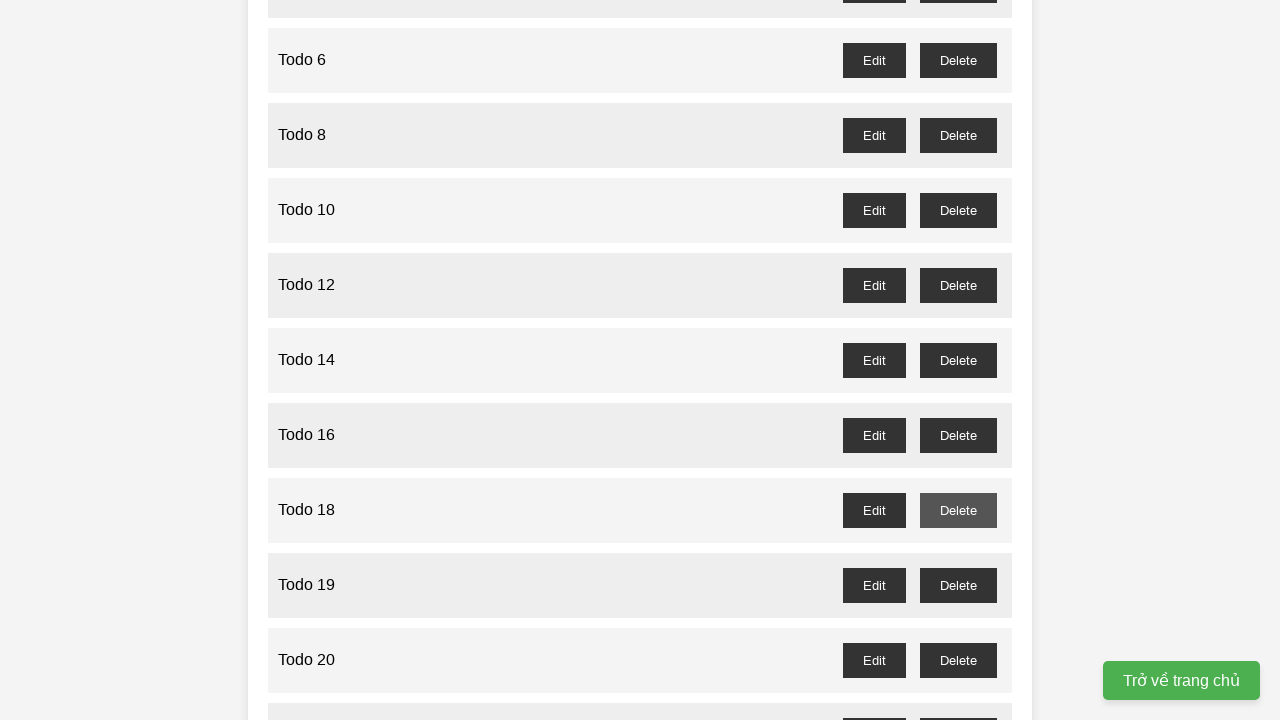

Clicked delete button for odd-numbered Todo 19 and accepted confirmation at (958, 585) on //button[@id='todo-19-delete']
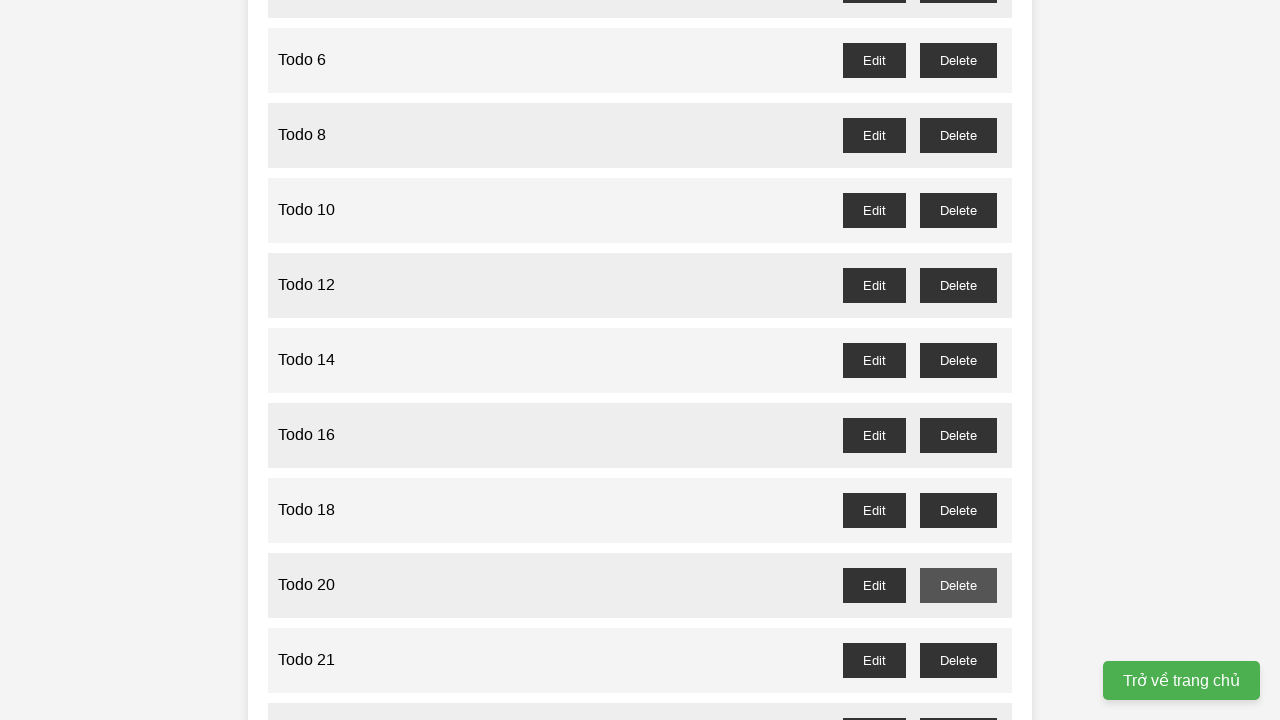

Clicked delete button for odd-numbered Todo 21 and accepted confirmation at (958, 660) on //button[@id='todo-21-delete']
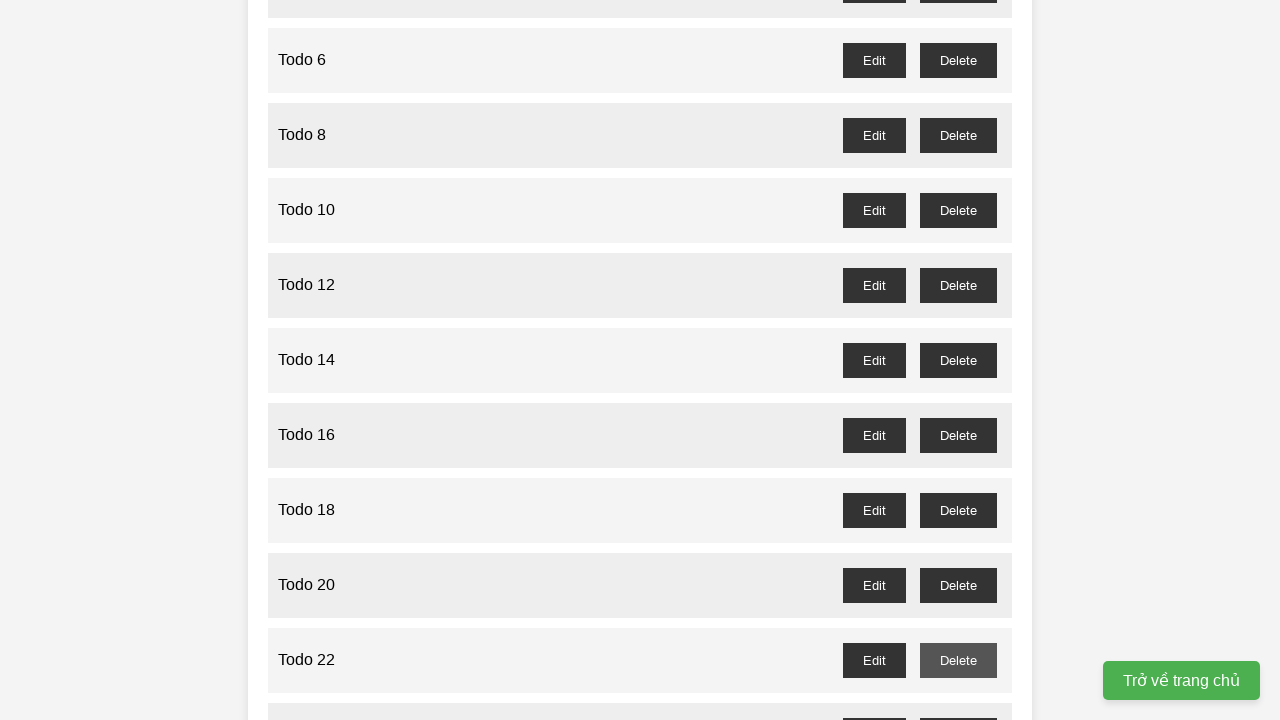

Clicked delete button for odd-numbered Todo 23 and accepted confirmation at (958, 703) on //button[@id='todo-23-delete']
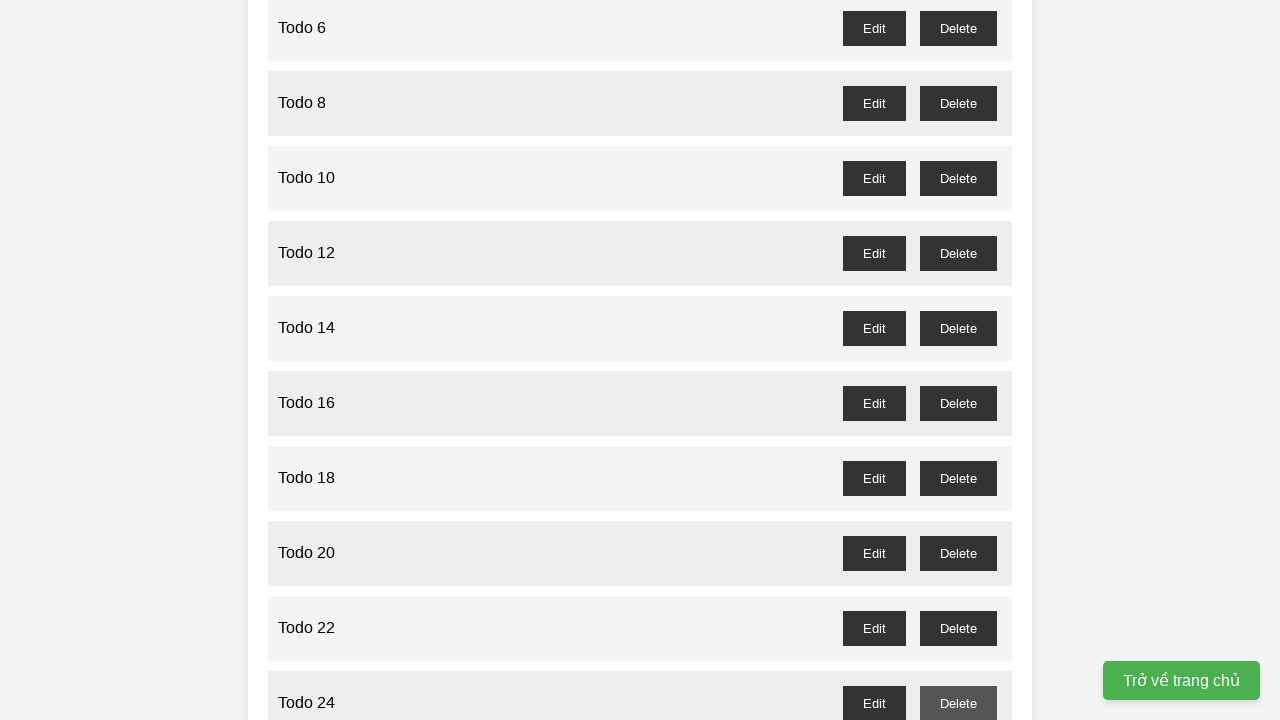

Clicked delete button for odd-numbered Todo 25 and accepted confirmation at (958, 360) on //button[@id='todo-25-delete']
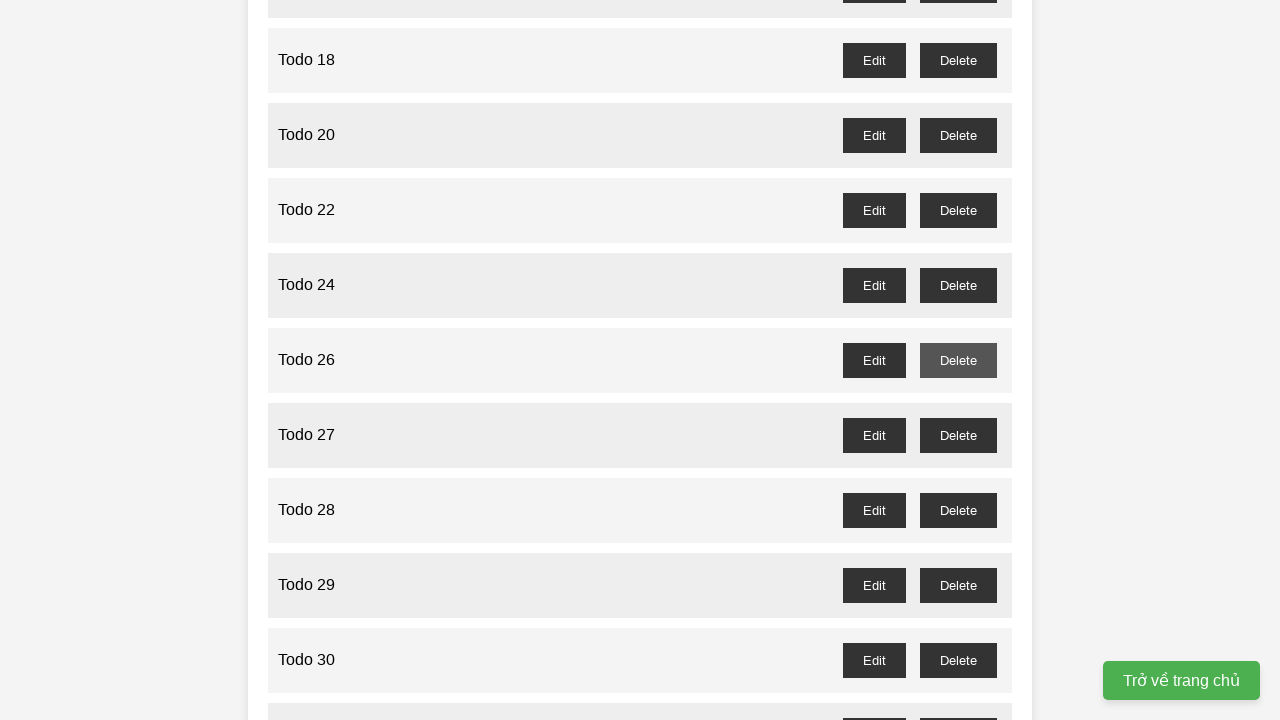

Clicked delete button for odd-numbered Todo 27 and accepted confirmation at (958, 435) on //button[@id='todo-27-delete']
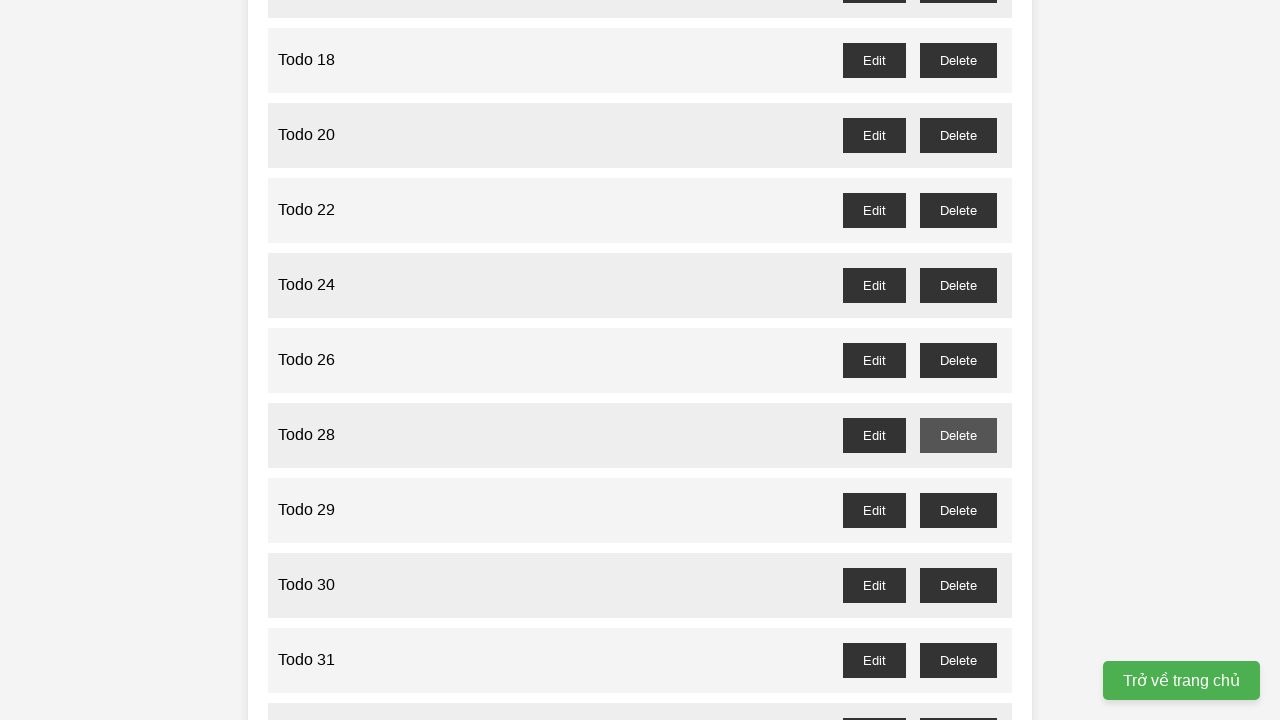

Clicked delete button for odd-numbered Todo 29 and accepted confirmation at (958, 510) on //button[@id='todo-29-delete']
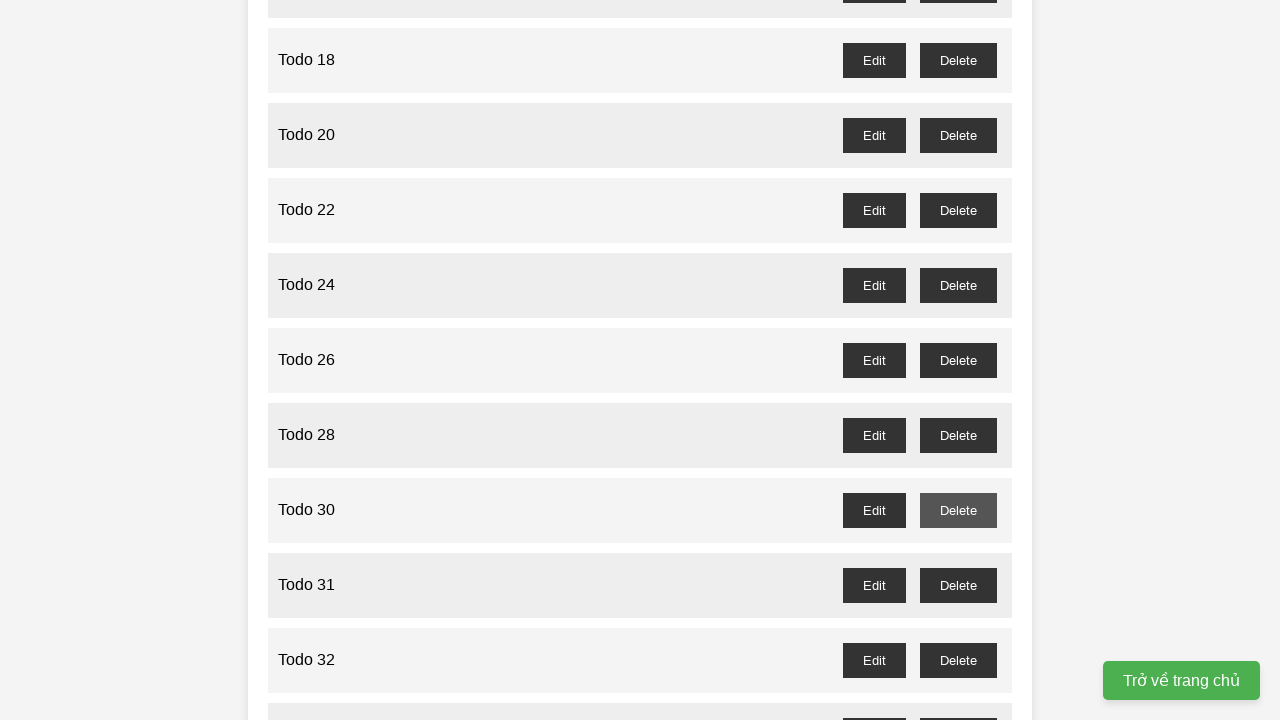

Clicked delete button for odd-numbered Todo 31 and accepted confirmation at (958, 585) on //button[@id='todo-31-delete']
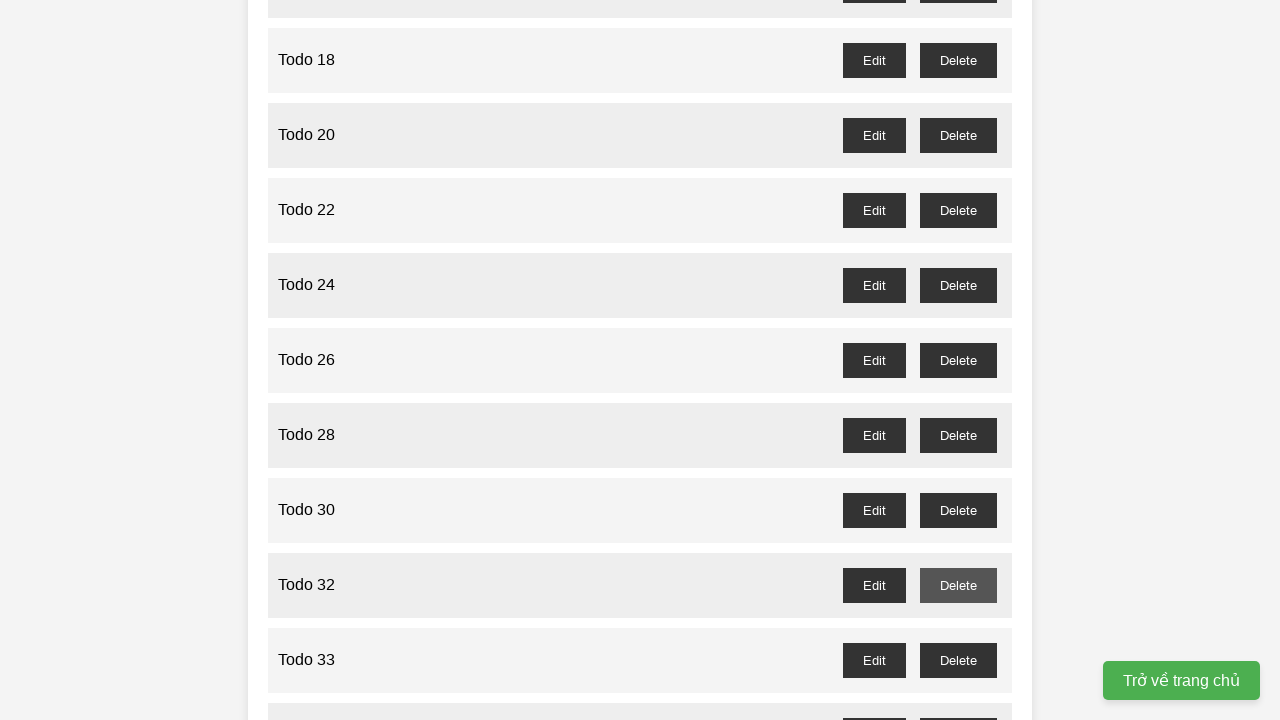

Clicked delete button for odd-numbered Todo 33 and accepted confirmation at (958, 660) on //button[@id='todo-33-delete']
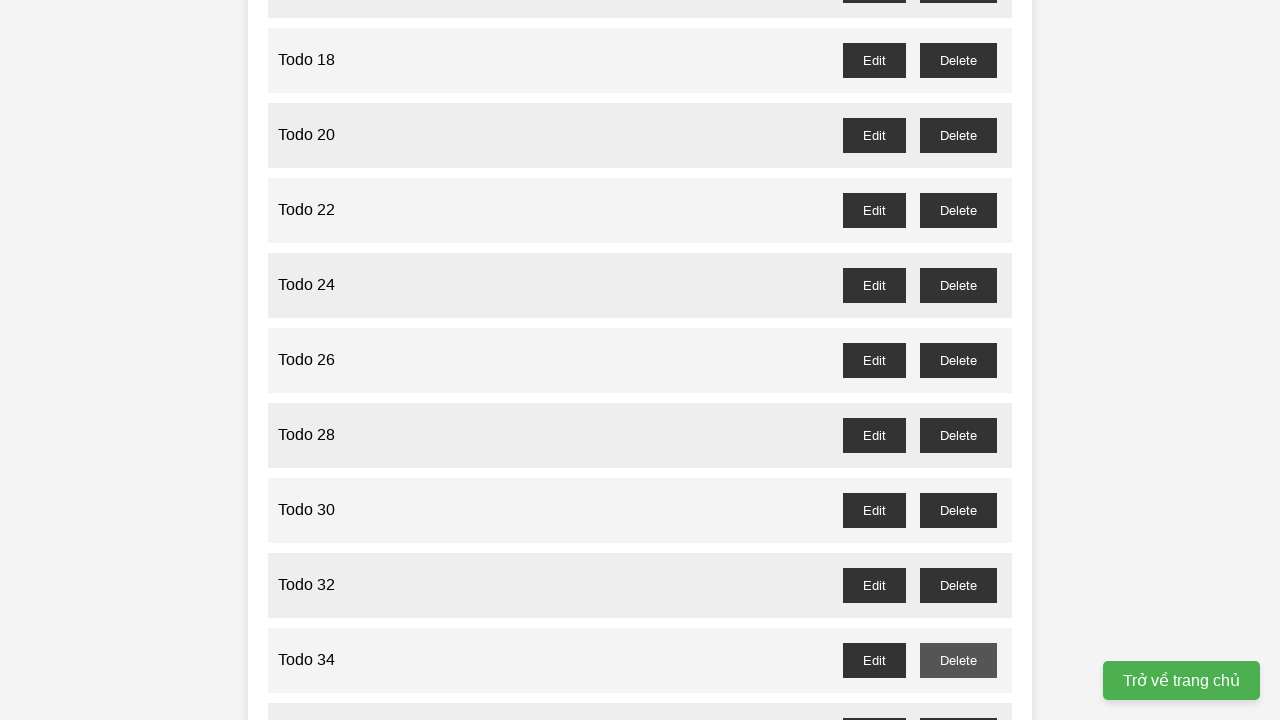

Clicked delete button for odd-numbered Todo 35 and accepted confirmation at (958, 703) on //button[@id='todo-35-delete']
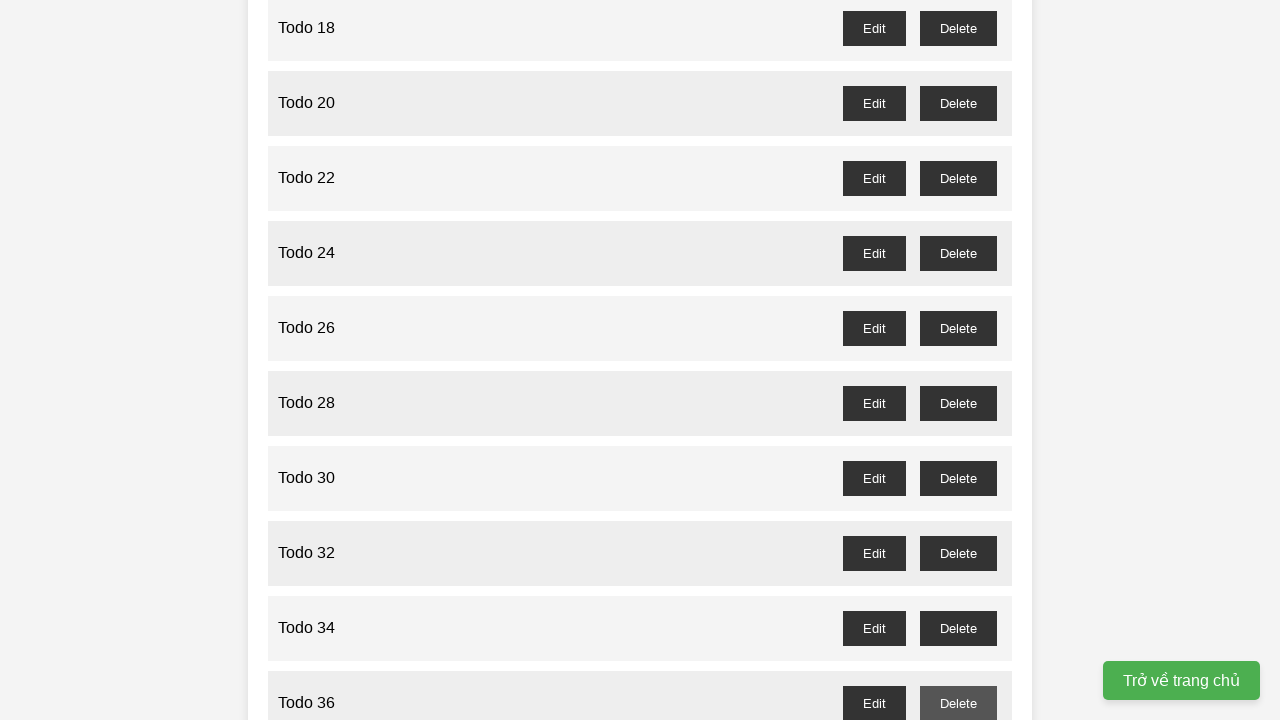

Clicked delete button for odd-numbered Todo 37 and accepted confirmation at (958, 360) on //button[@id='todo-37-delete']
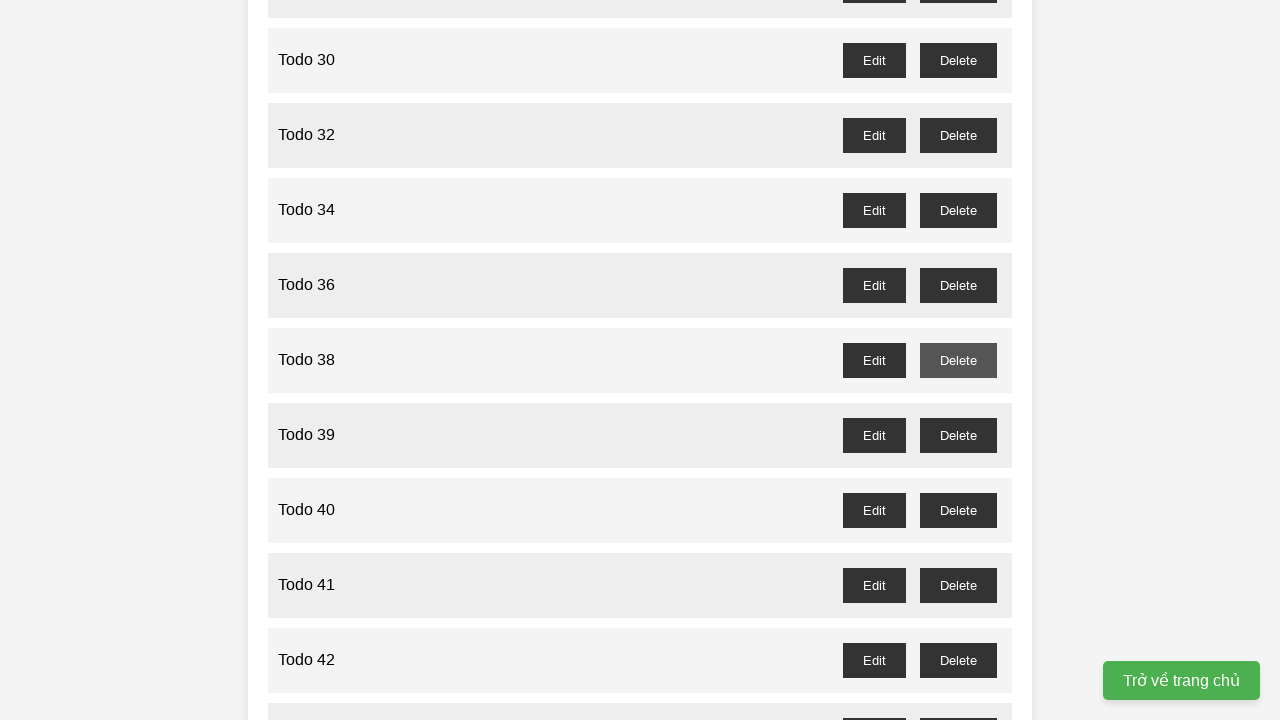

Clicked delete button for odd-numbered Todo 39 and accepted confirmation at (958, 435) on //button[@id='todo-39-delete']
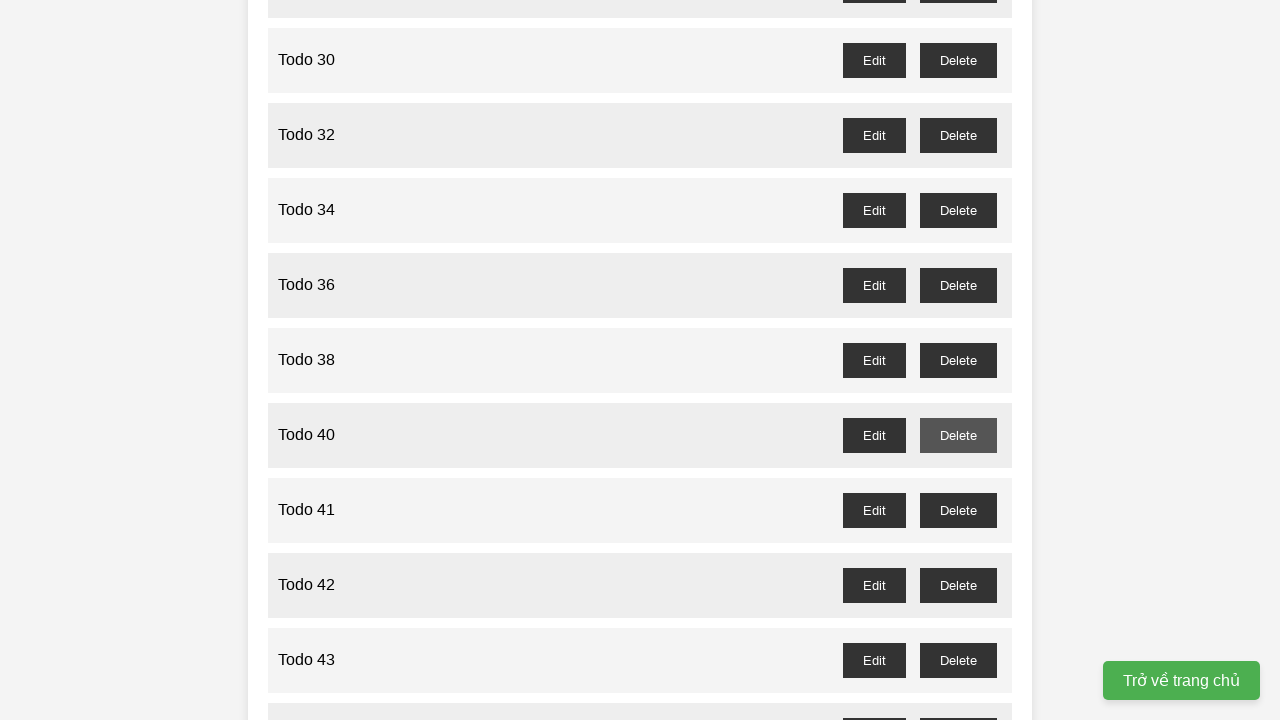

Clicked delete button for odd-numbered Todo 41 and accepted confirmation at (958, 510) on //button[@id='todo-41-delete']
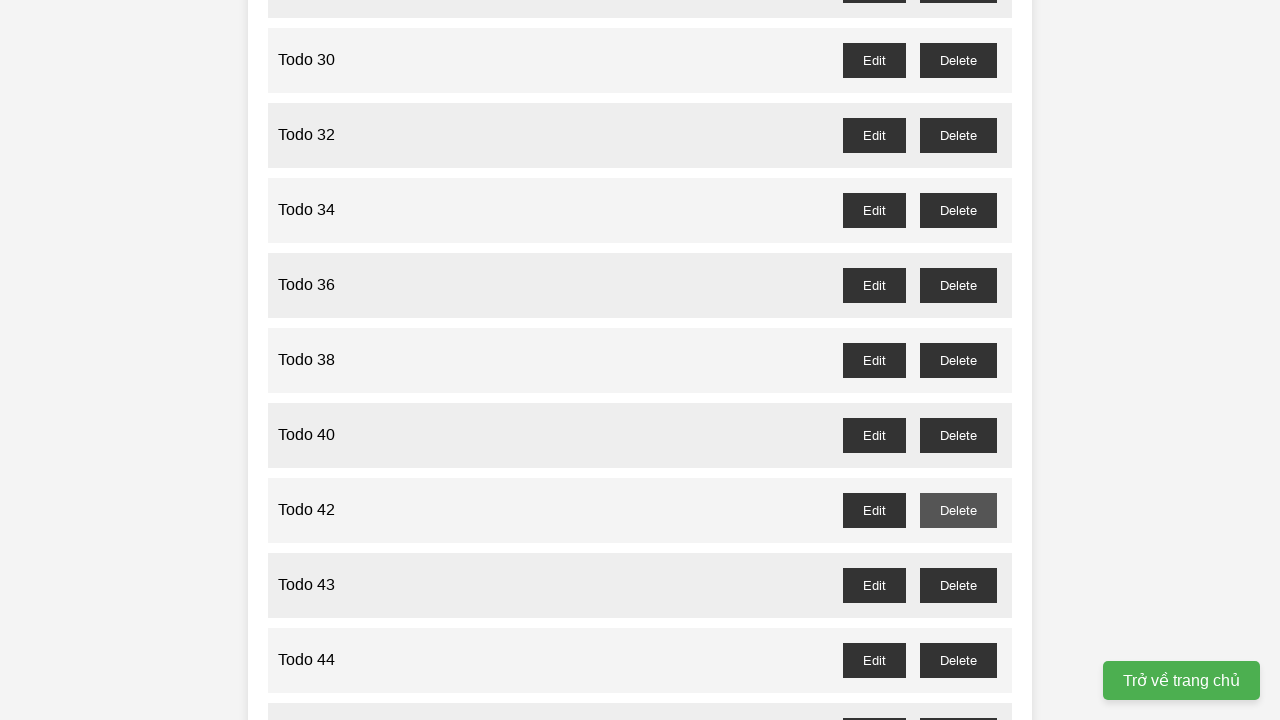

Clicked delete button for odd-numbered Todo 43 and accepted confirmation at (958, 585) on //button[@id='todo-43-delete']
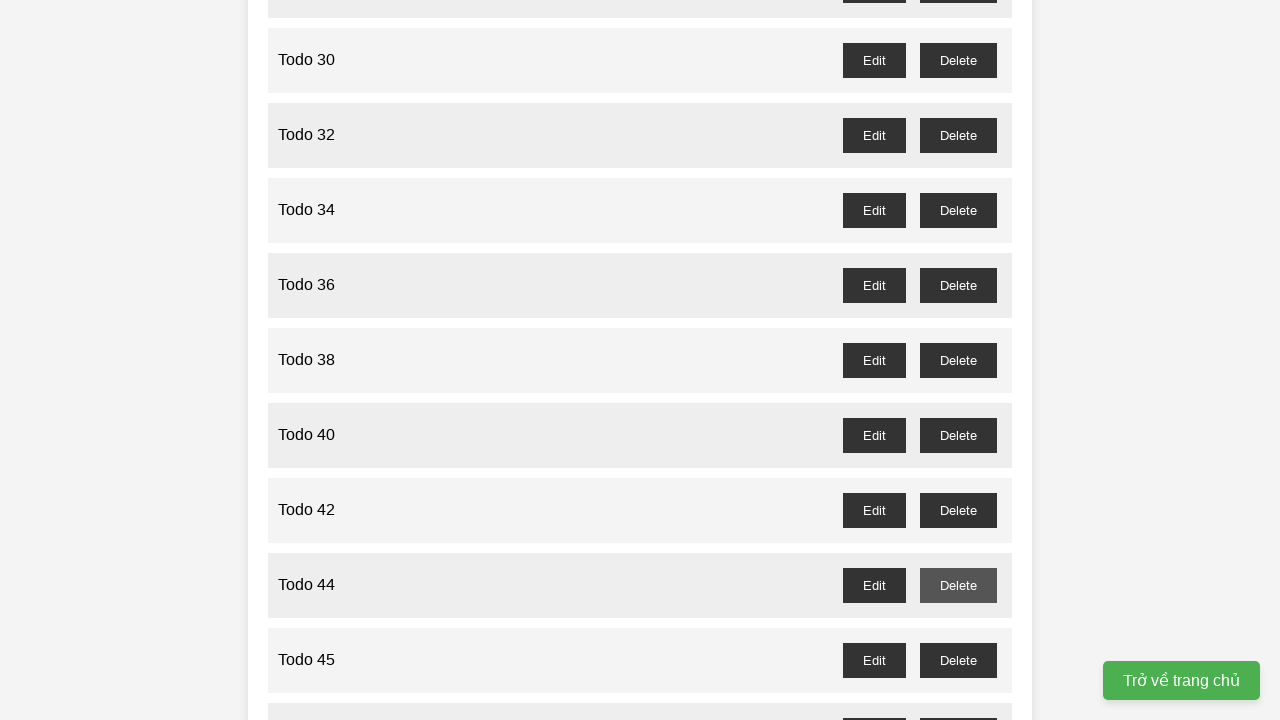

Clicked delete button for odd-numbered Todo 45 and accepted confirmation at (958, 660) on //button[@id='todo-45-delete']
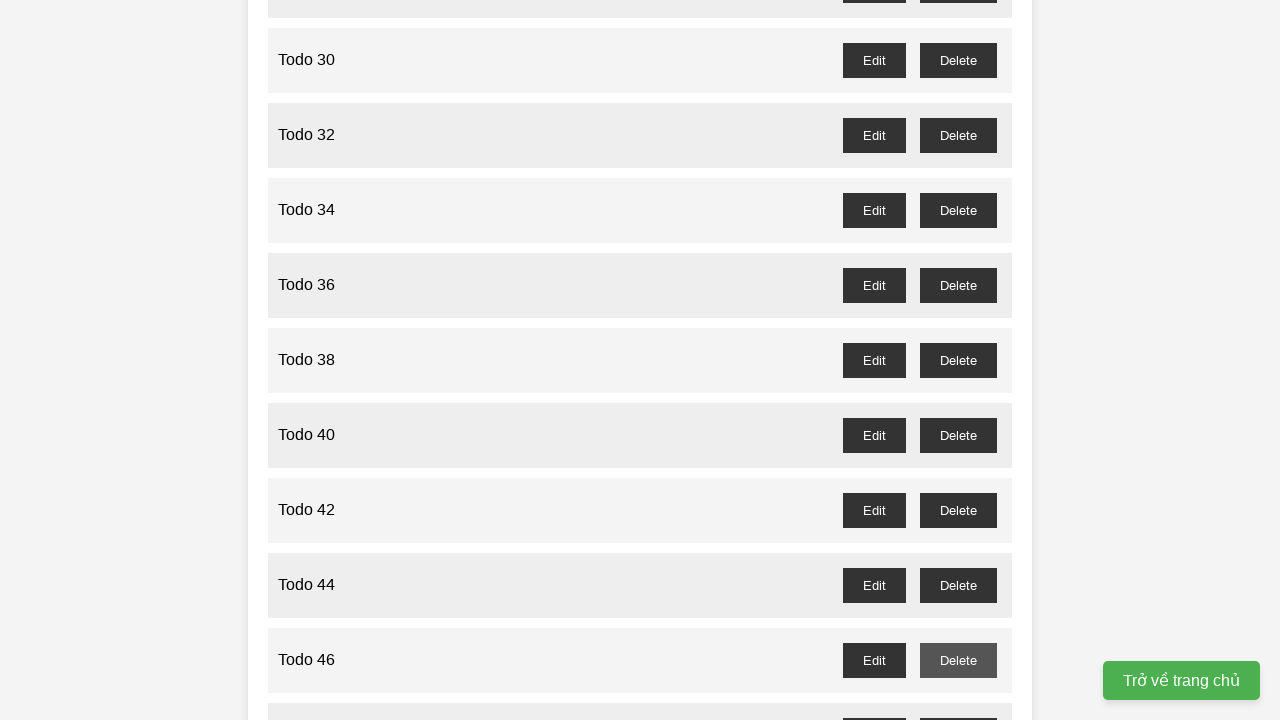

Clicked delete button for odd-numbered Todo 47 and accepted confirmation at (958, 703) on //button[@id='todo-47-delete']
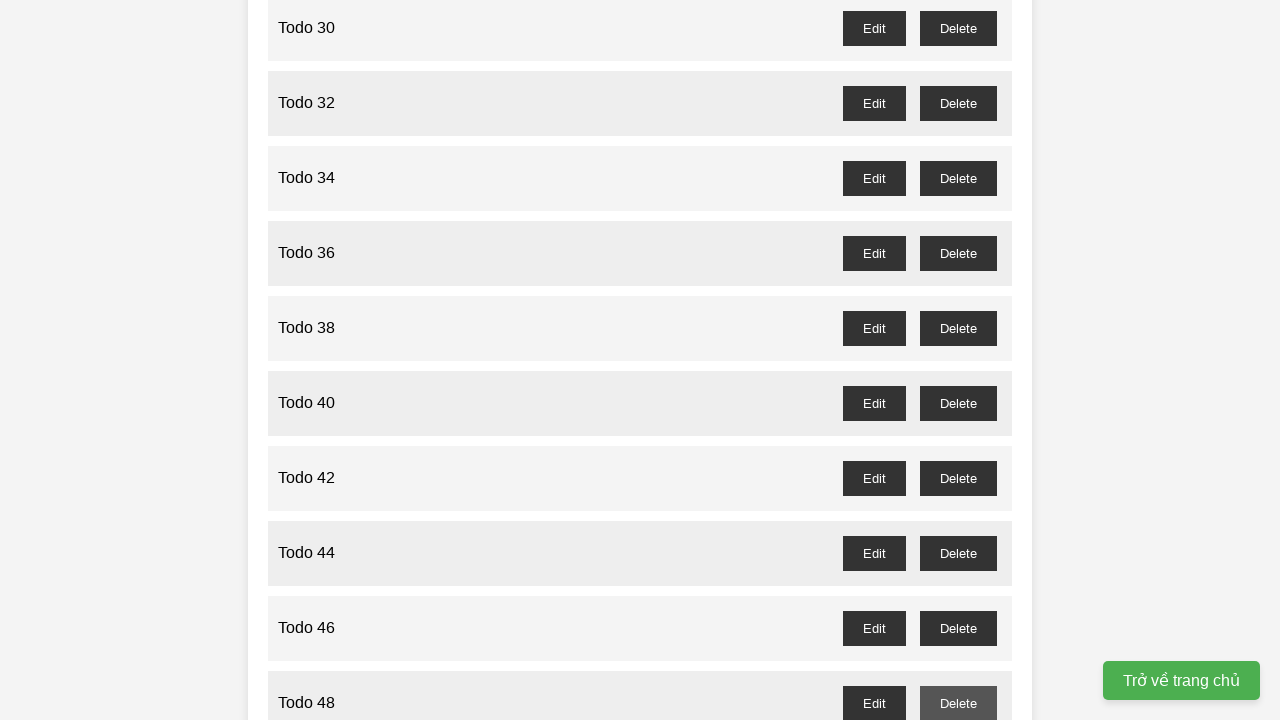

Clicked delete button for odd-numbered Todo 49 and accepted confirmation at (958, 360) on //button[@id='todo-49-delete']
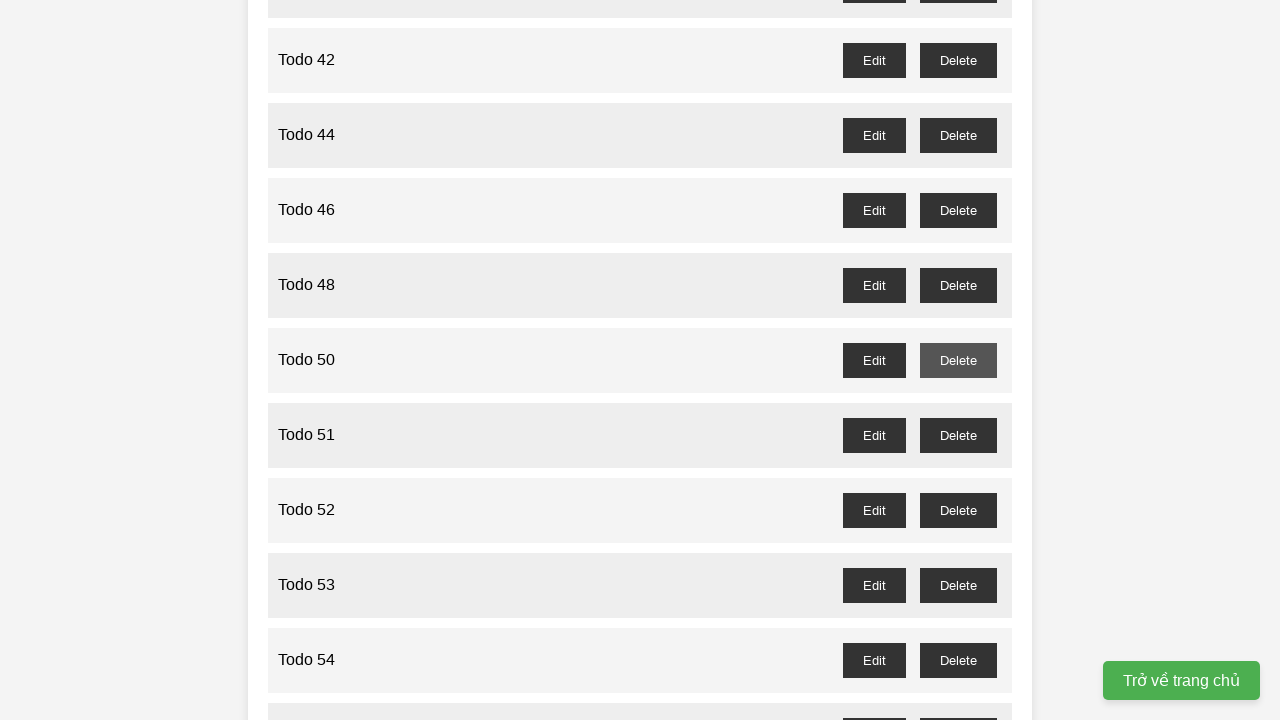

Clicked delete button for odd-numbered Todo 51 and accepted confirmation at (958, 435) on //button[@id='todo-51-delete']
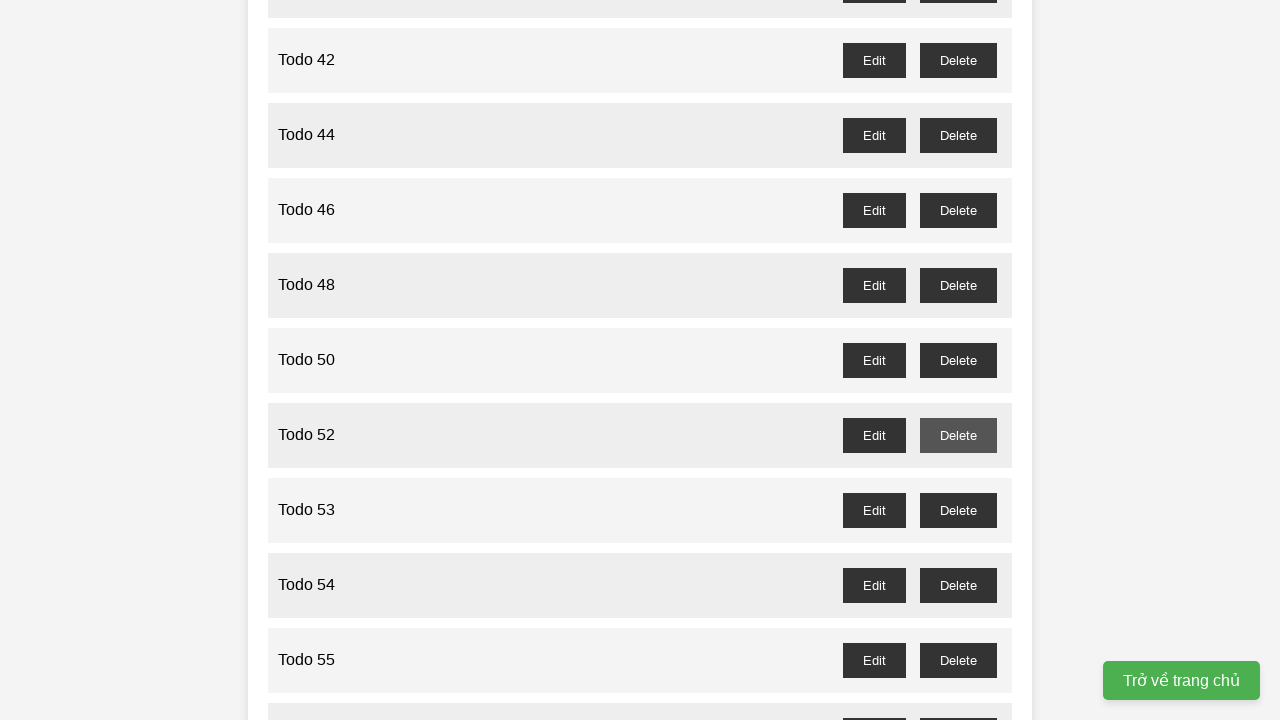

Clicked delete button for odd-numbered Todo 53 and accepted confirmation at (958, 510) on //button[@id='todo-53-delete']
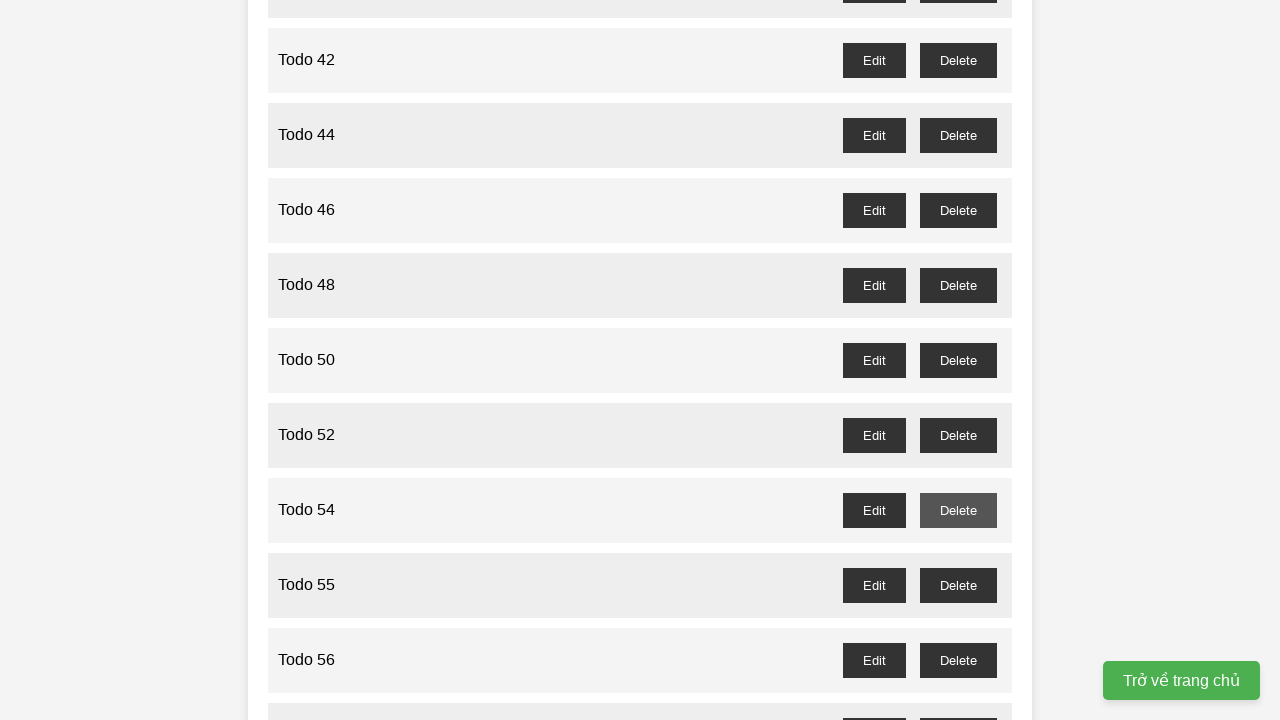

Clicked delete button for odd-numbered Todo 55 and accepted confirmation at (958, 585) on //button[@id='todo-55-delete']
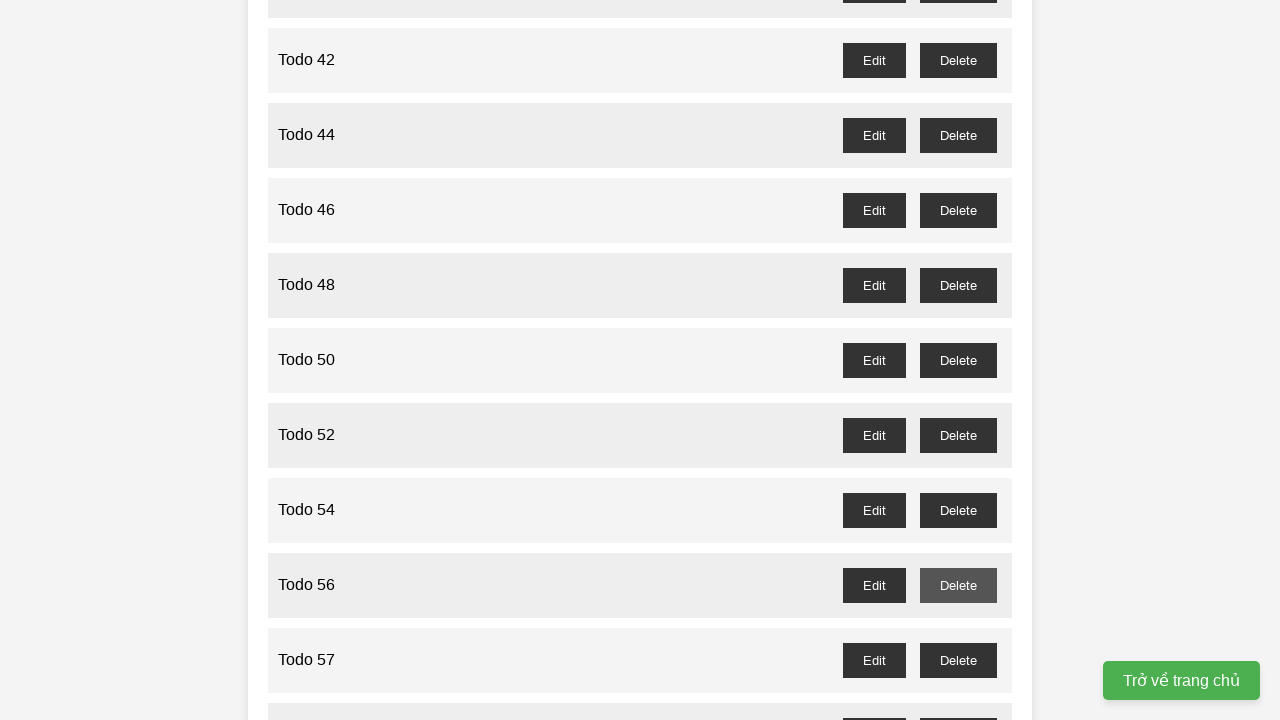

Clicked delete button for odd-numbered Todo 57 and accepted confirmation at (958, 660) on //button[@id='todo-57-delete']
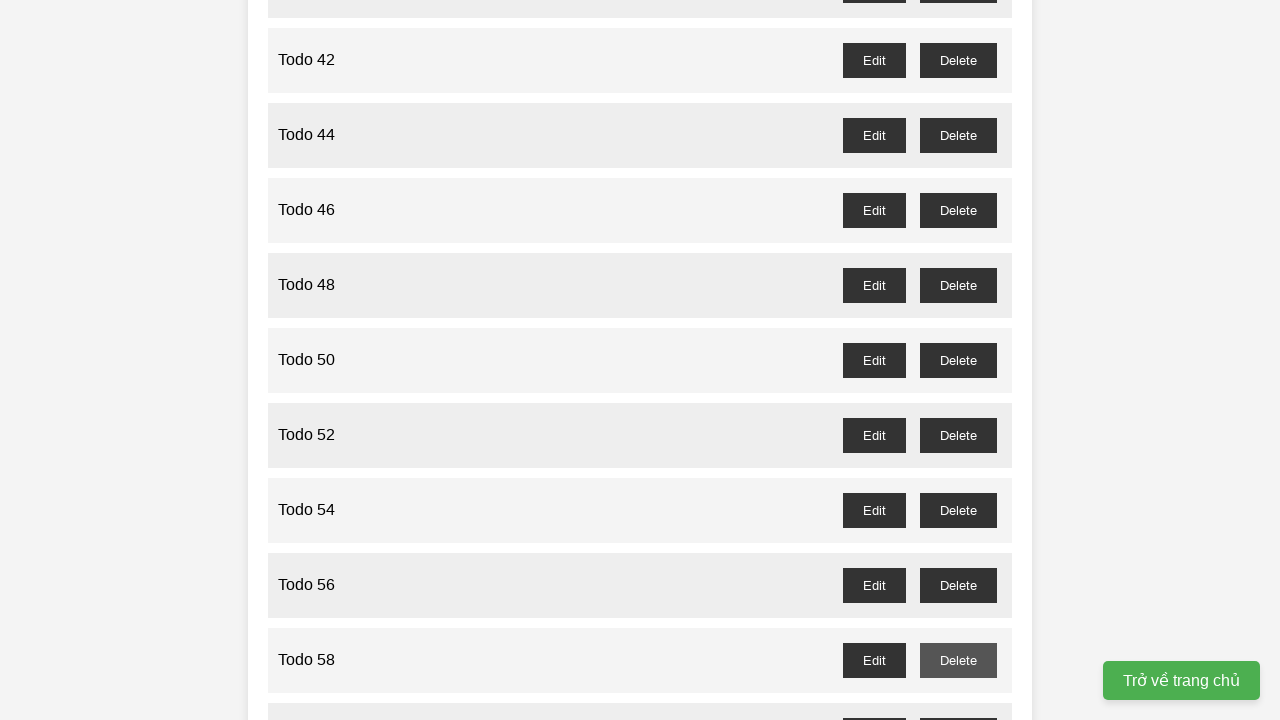

Clicked delete button for odd-numbered Todo 59 and accepted confirmation at (958, 703) on //button[@id='todo-59-delete']
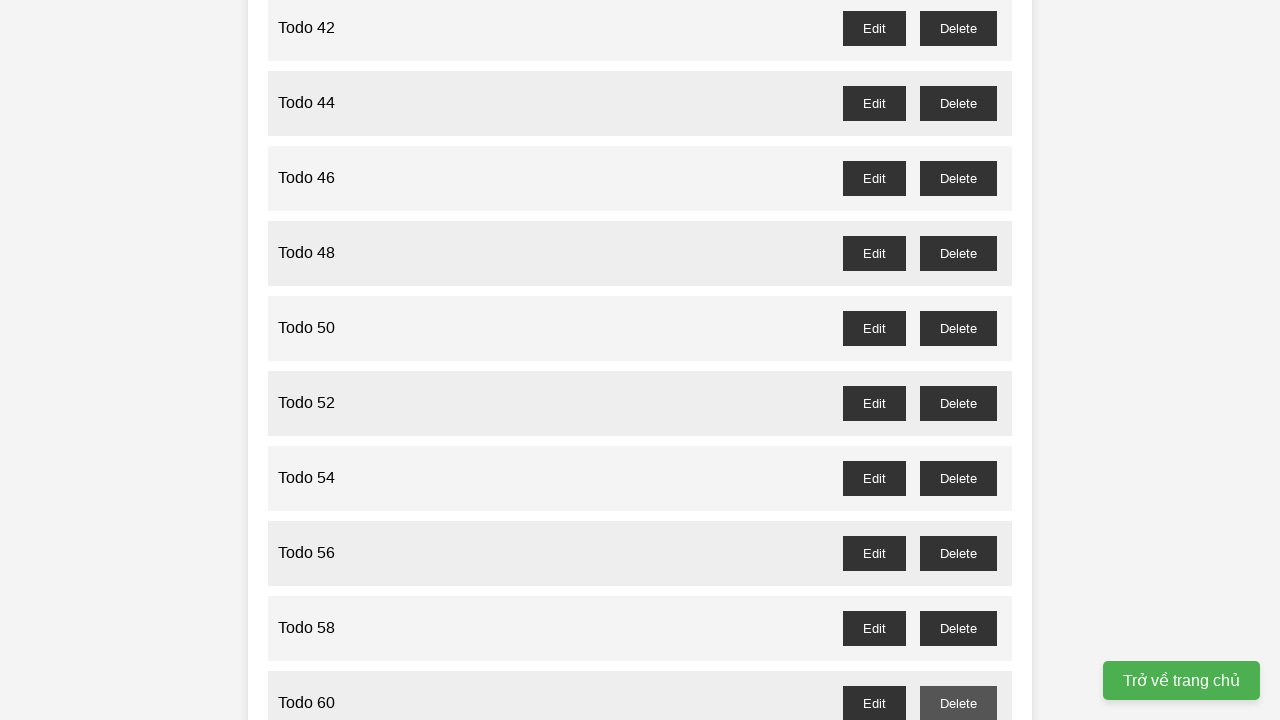

Clicked delete button for odd-numbered Todo 61 and accepted confirmation at (958, 360) on //button[@id='todo-61-delete']
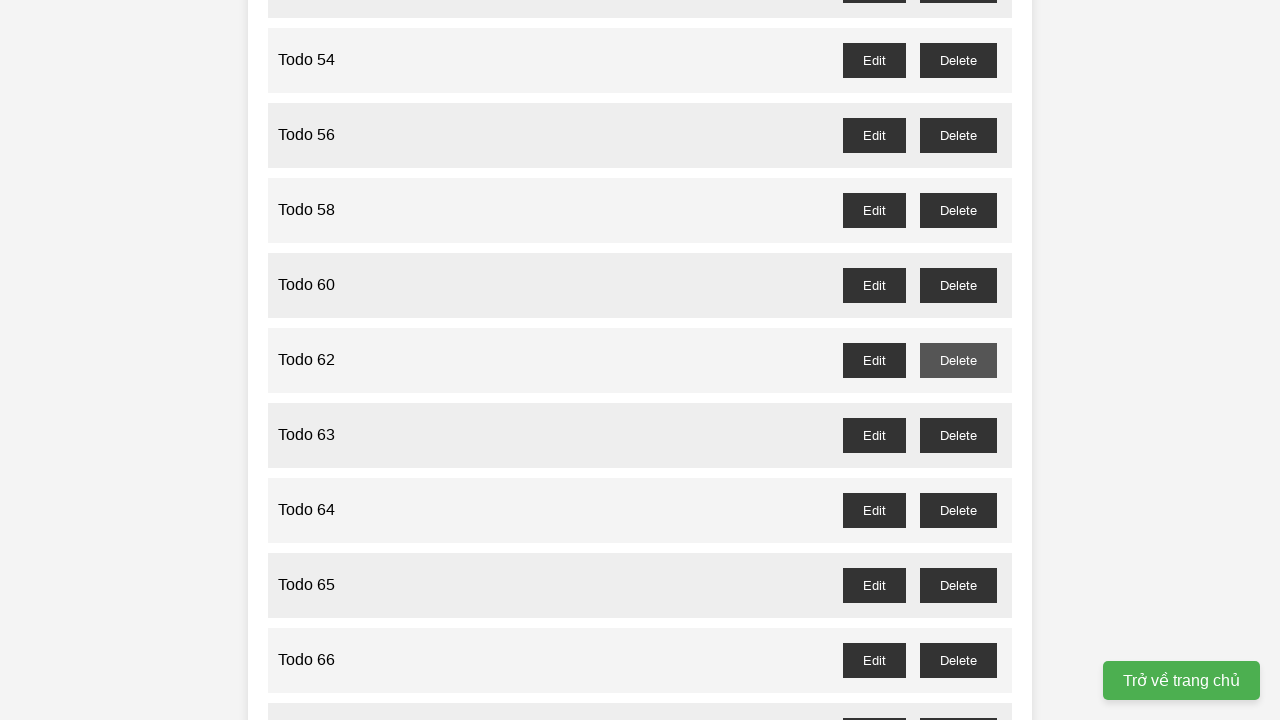

Clicked delete button for odd-numbered Todo 63 and accepted confirmation at (958, 435) on //button[@id='todo-63-delete']
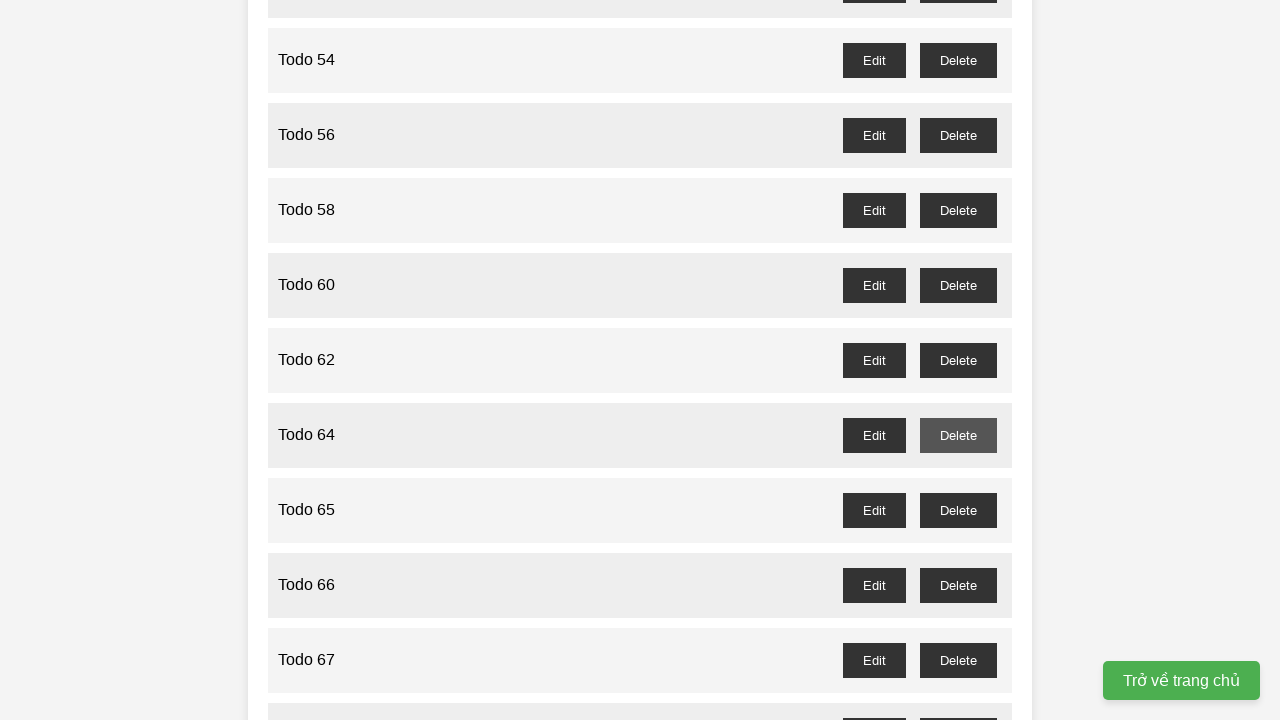

Clicked delete button for odd-numbered Todo 65 and accepted confirmation at (958, 510) on //button[@id='todo-65-delete']
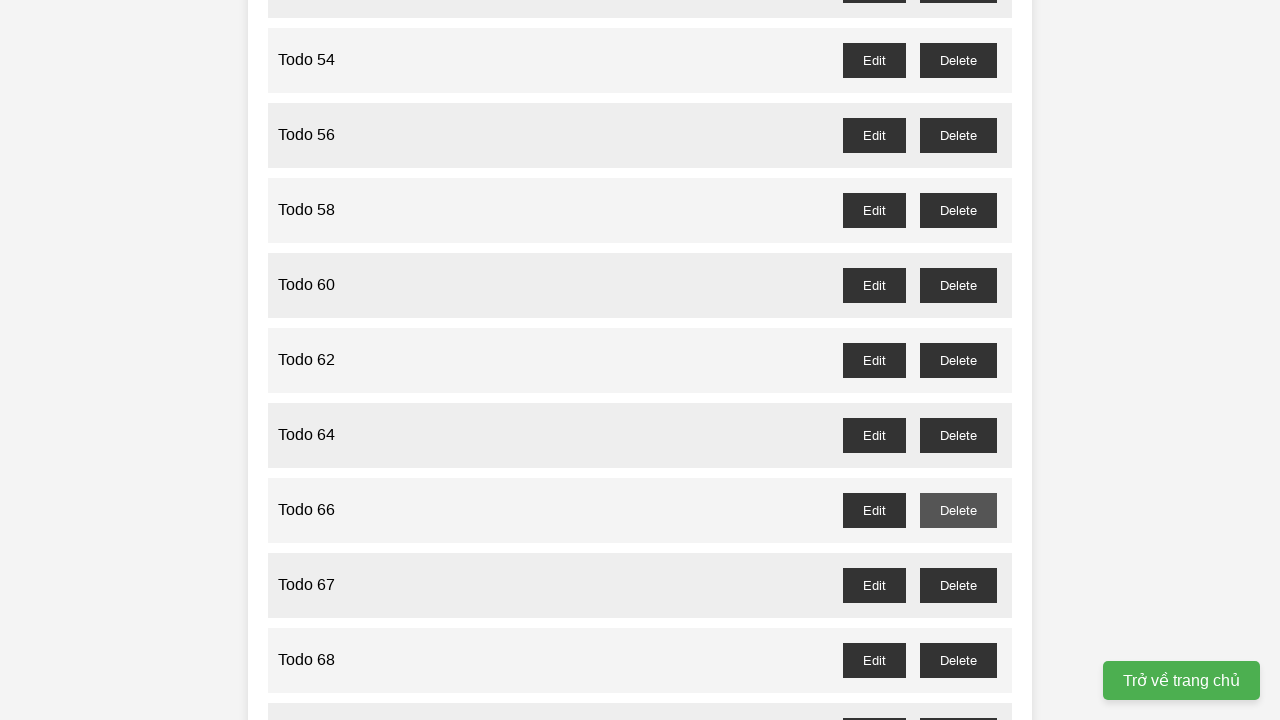

Clicked delete button for odd-numbered Todo 67 and accepted confirmation at (958, 585) on //button[@id='todo-67-delete']
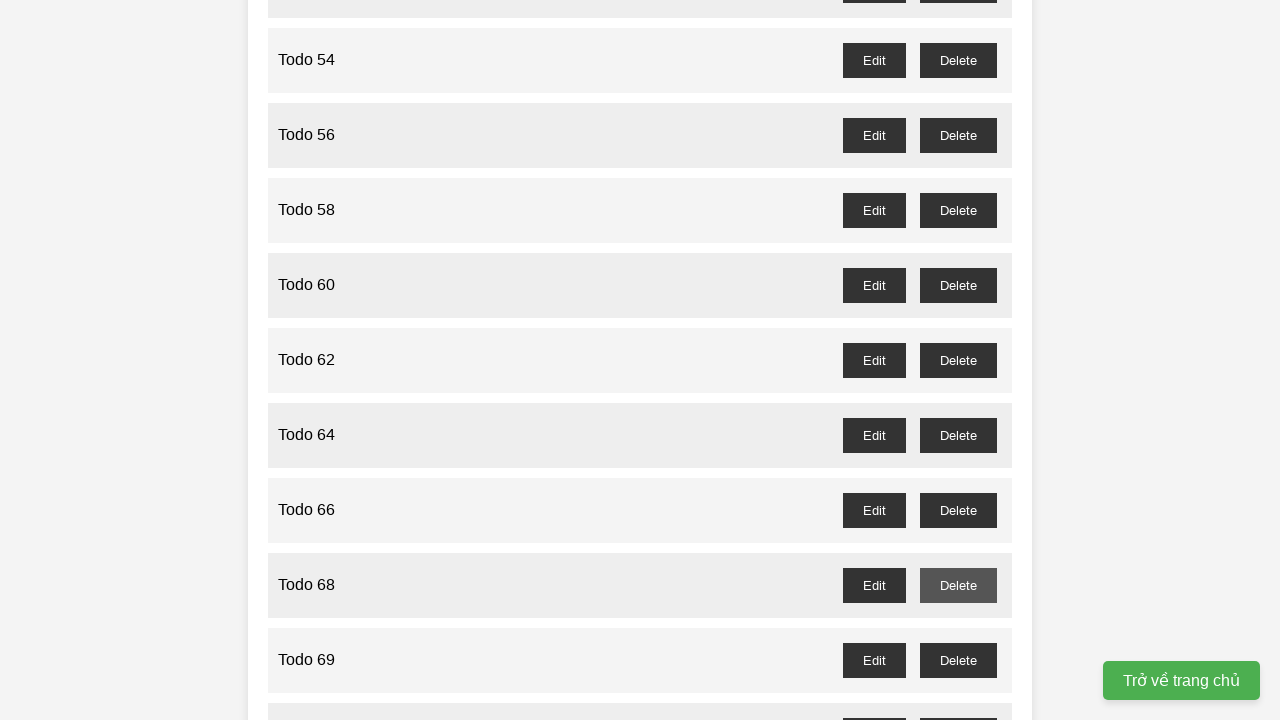

Clicked delete button for odd-numbered Todo 69 and accepted confirmation at (958, 660) on //button[@id='todo-69-delete']
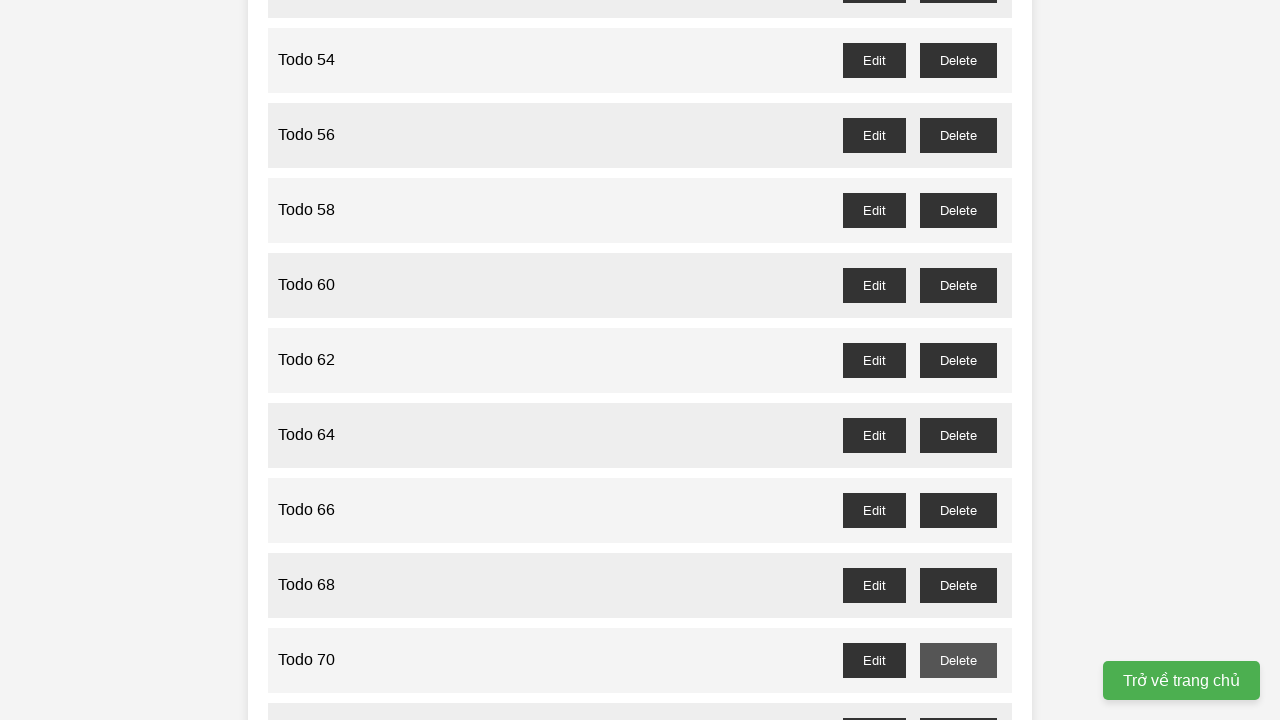

Clicked delete button for odd-numbered Todo 71 and accepted confirmation at (958, 703) on //button[@id='todo-71-delete']
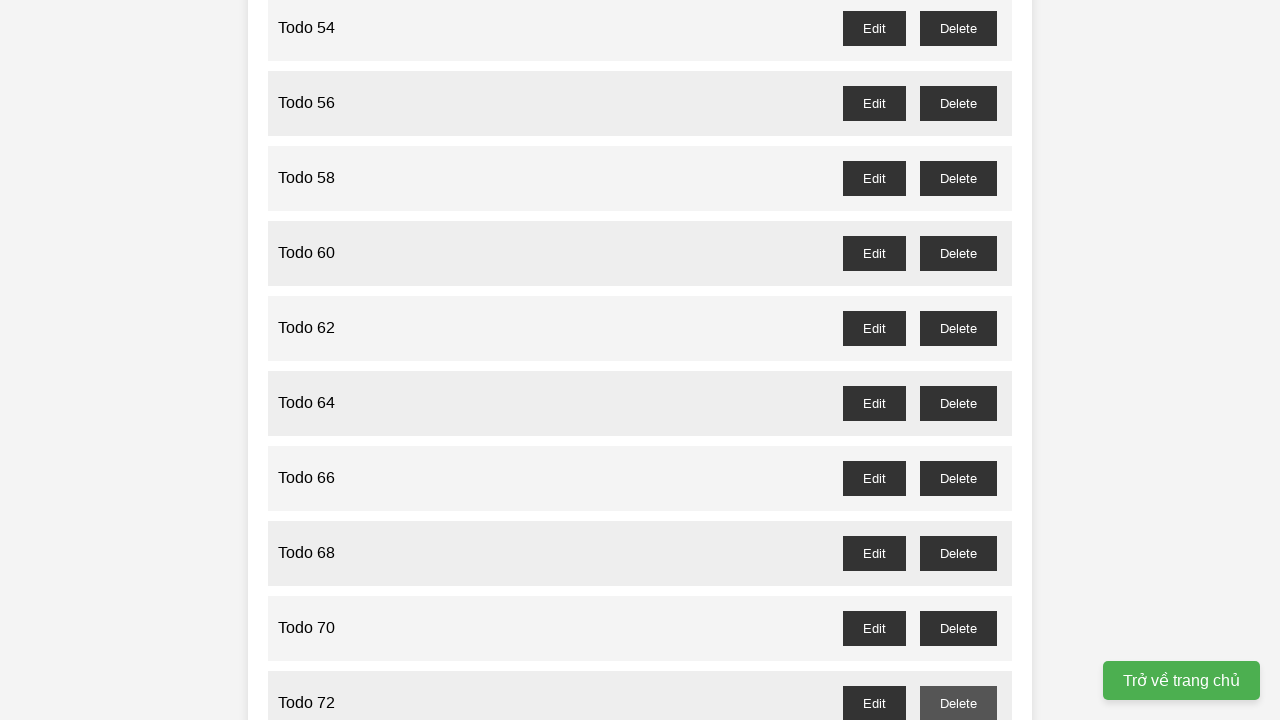

Clicked delete button for odd-numbered Todo 73 and accepted confirmation at (958, 360) on //button[@id='todo-73-delete']
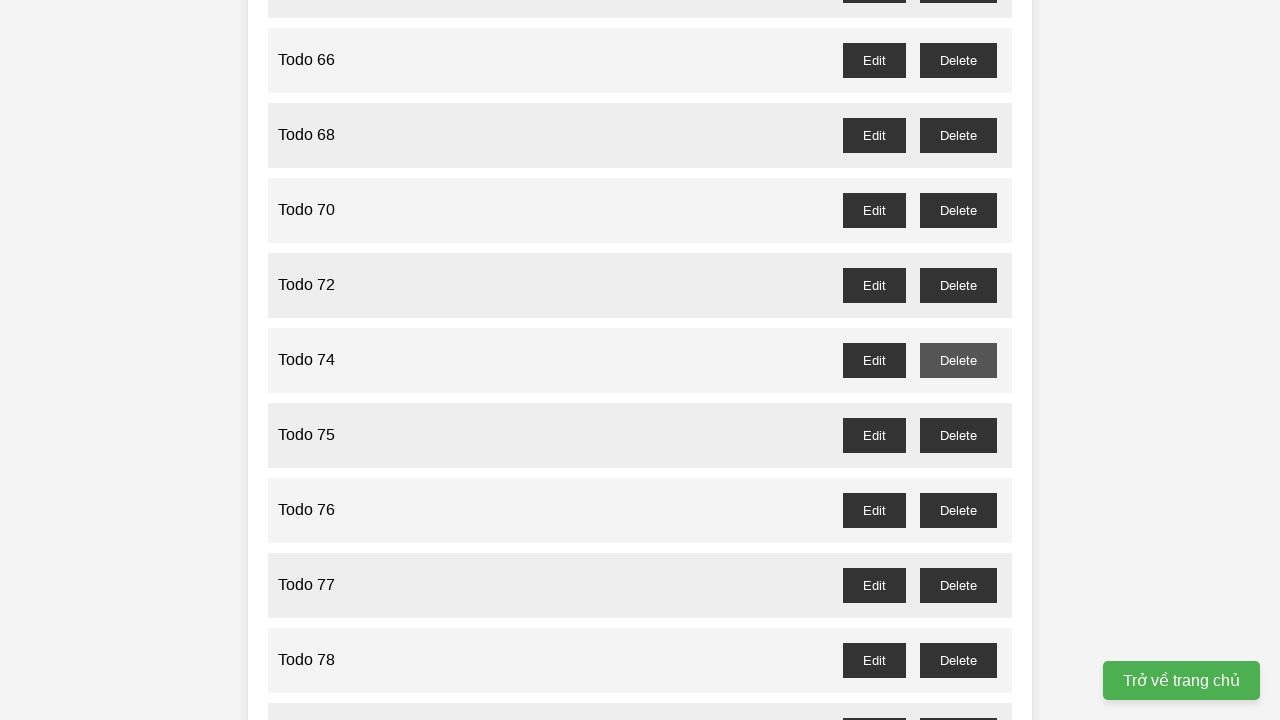

Clicked delete button for odd-numbered Todo 75 and accepted confirmation at (958, 435) on //button[@id='todo-75-delete']
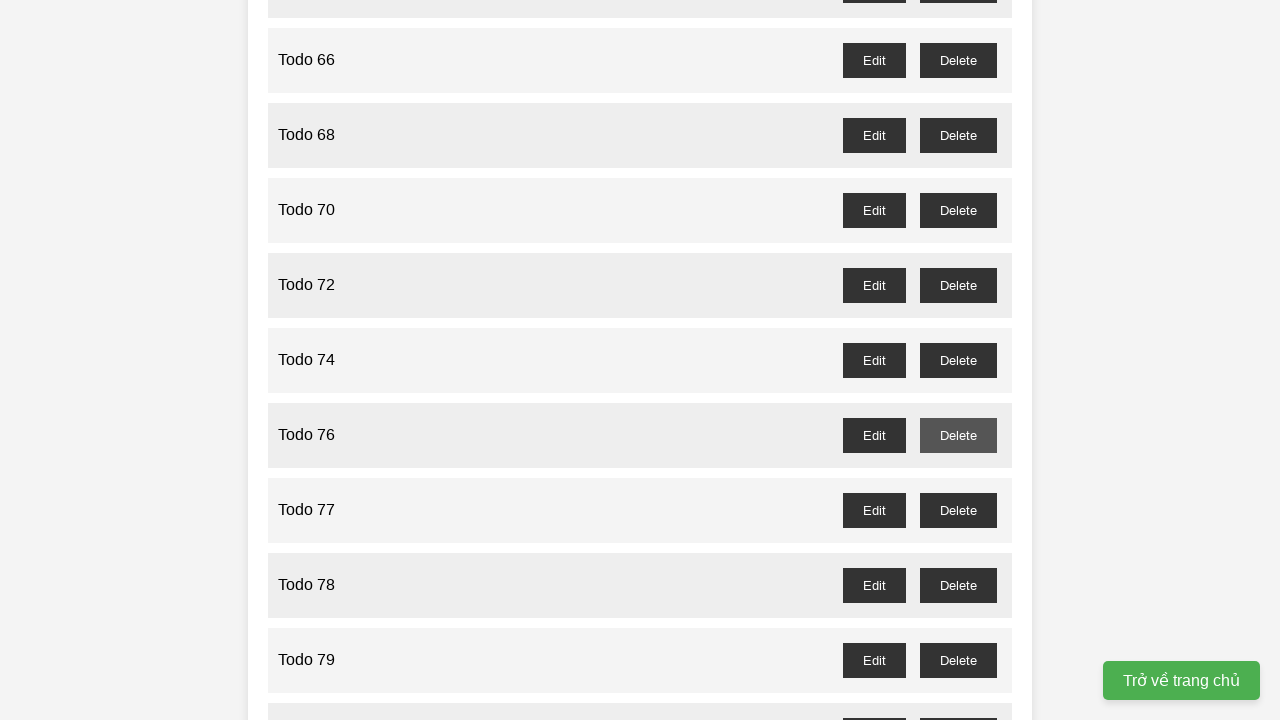

Clicked delete button for odd-numbered Todo 77 and accepted confirmation at (958, 510) on //button[@id='todo-77-delete']
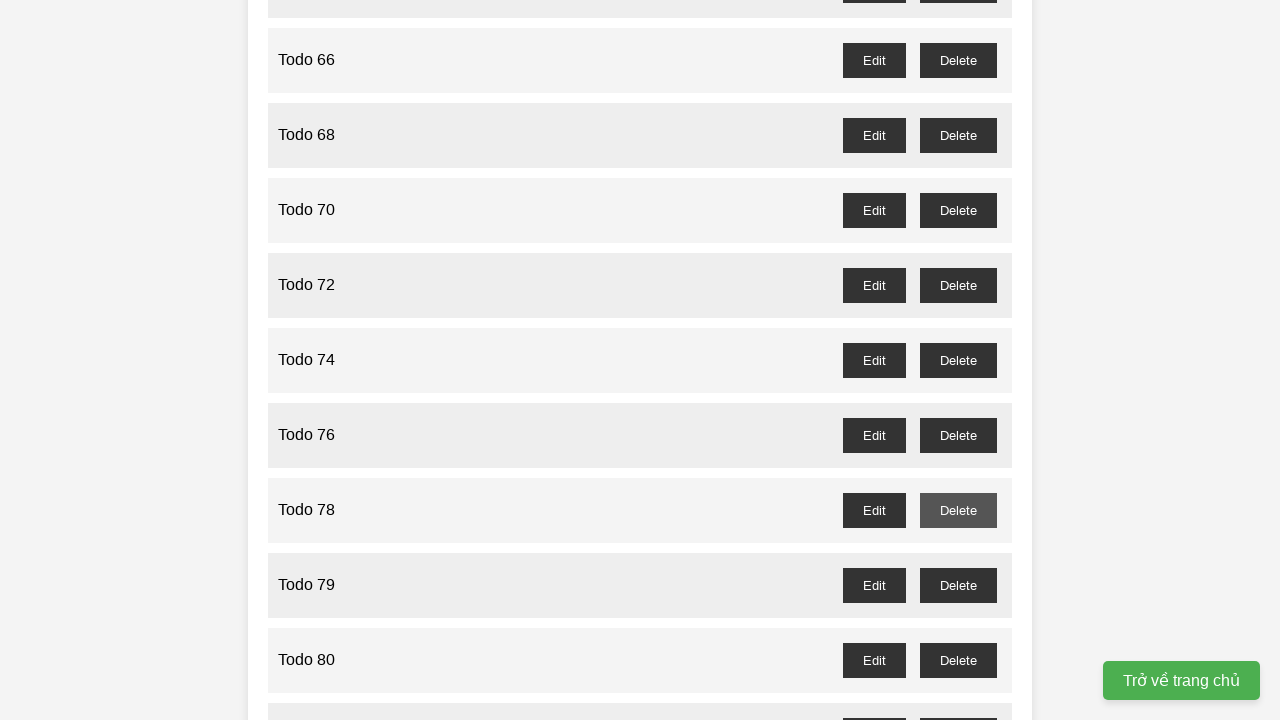

Clicked delete button for odd-numbered Todo 79 and accepted confirmation at (958, 585) on //button[@id='todo-79-delete']
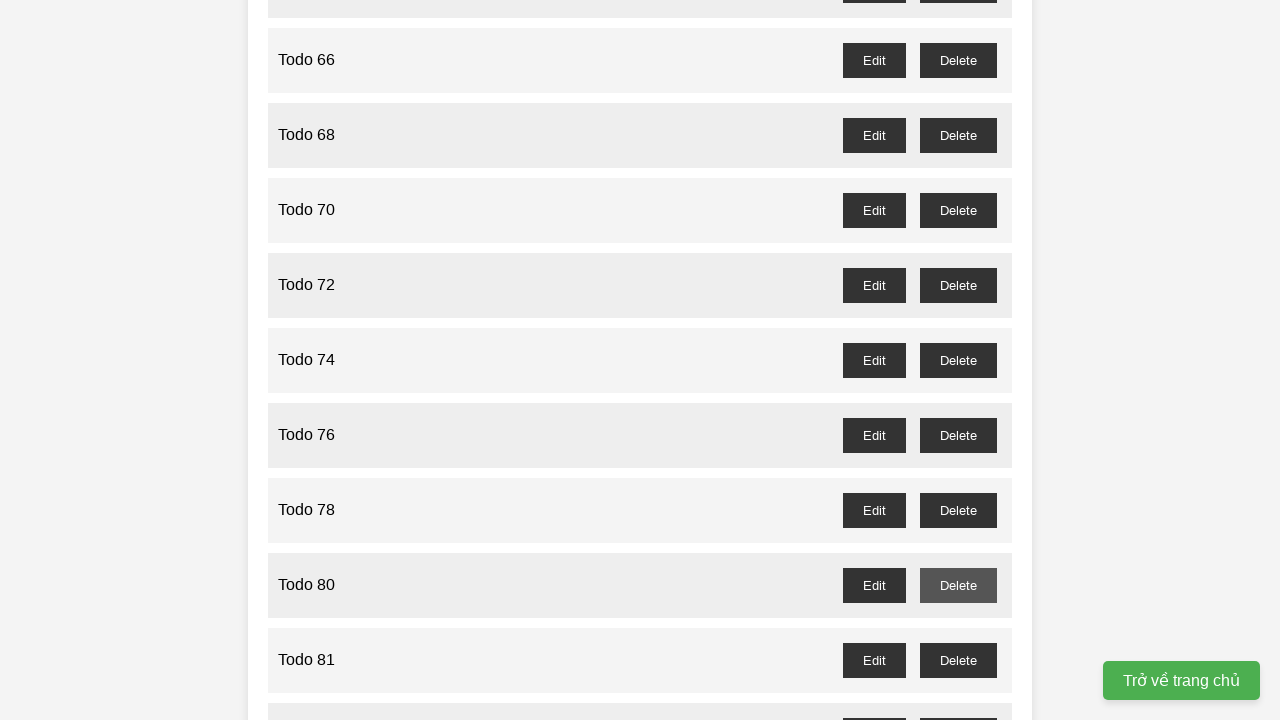

Clicked delete button for odd-numbered Todo 81 and accepted confirmation at (958, 660) on //button[@id='todo-81-delete']
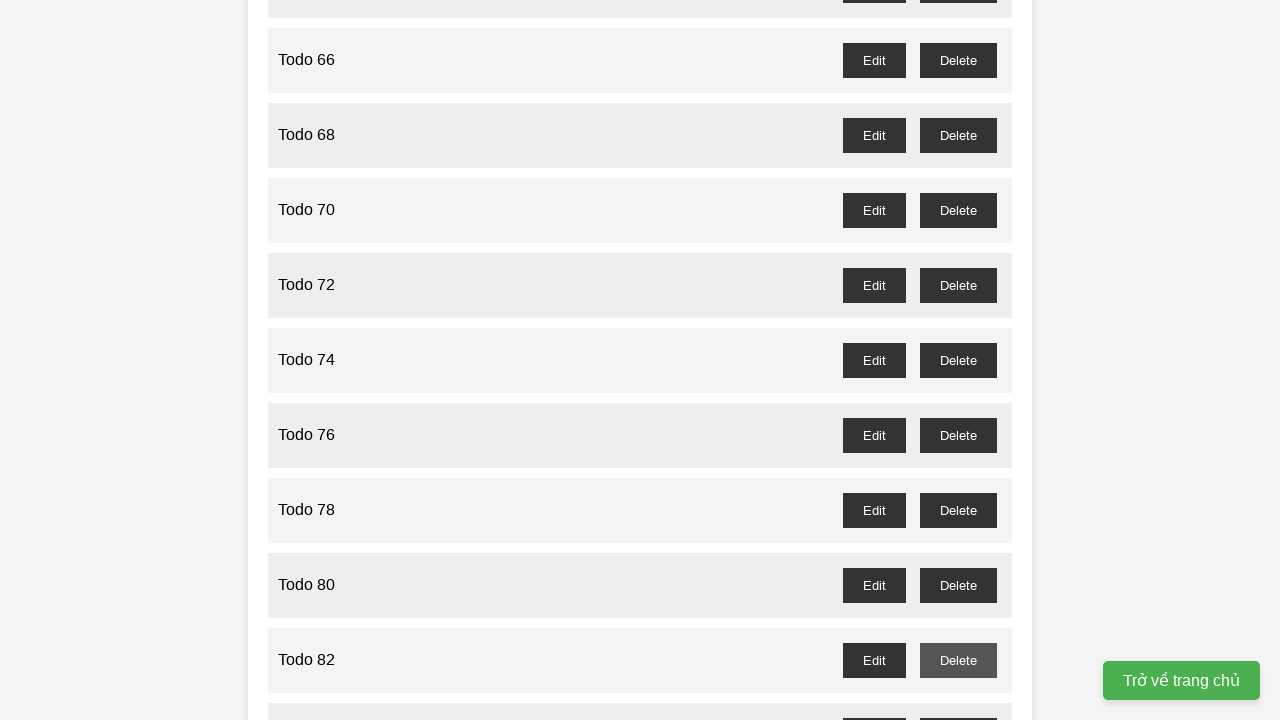

Clicked delete button for odd-numbered Todo 83 and accepted confirmation at (958, 703) on //button[@id='todo-83-delete']
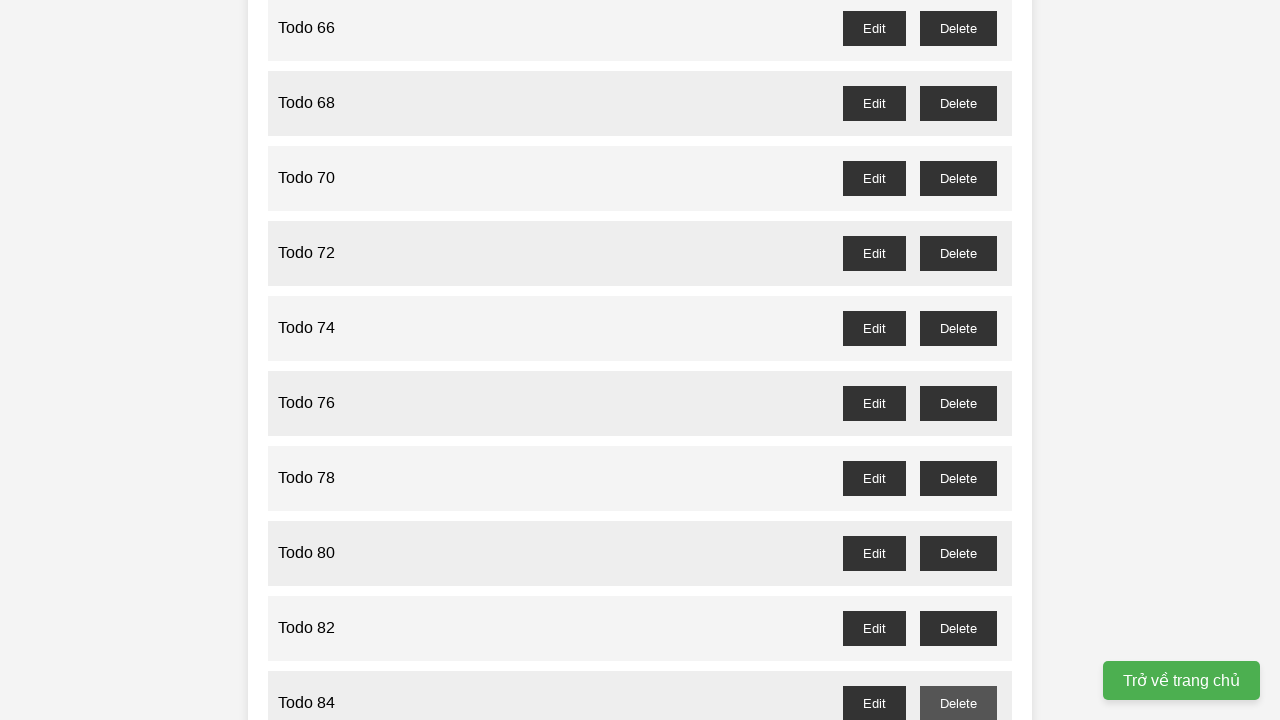

Clicked delete button for odd-numbered Todo 85 and accepted confirmation at (958, 360) on //button[@id='todo-85-delete']
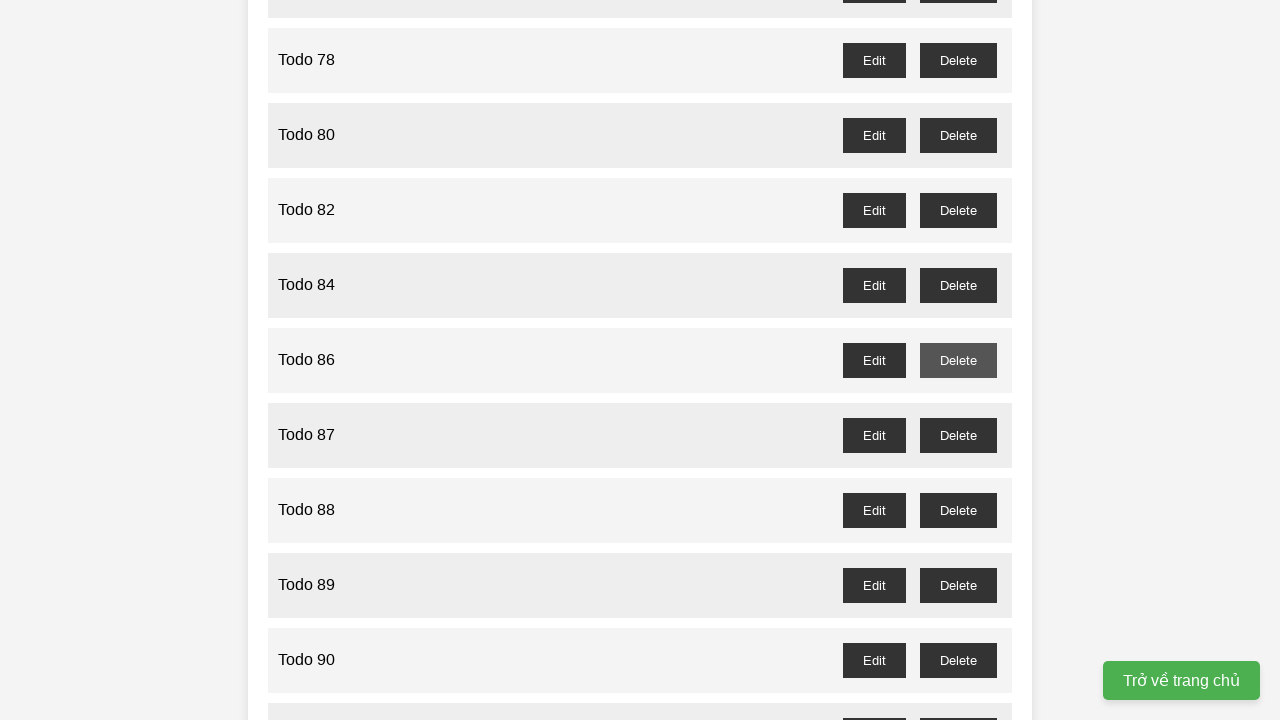

Clicked delete button for odd-numbered Todo 87 and accepted confirmation at (958, 435) on //button[@id='todo-87-delete']
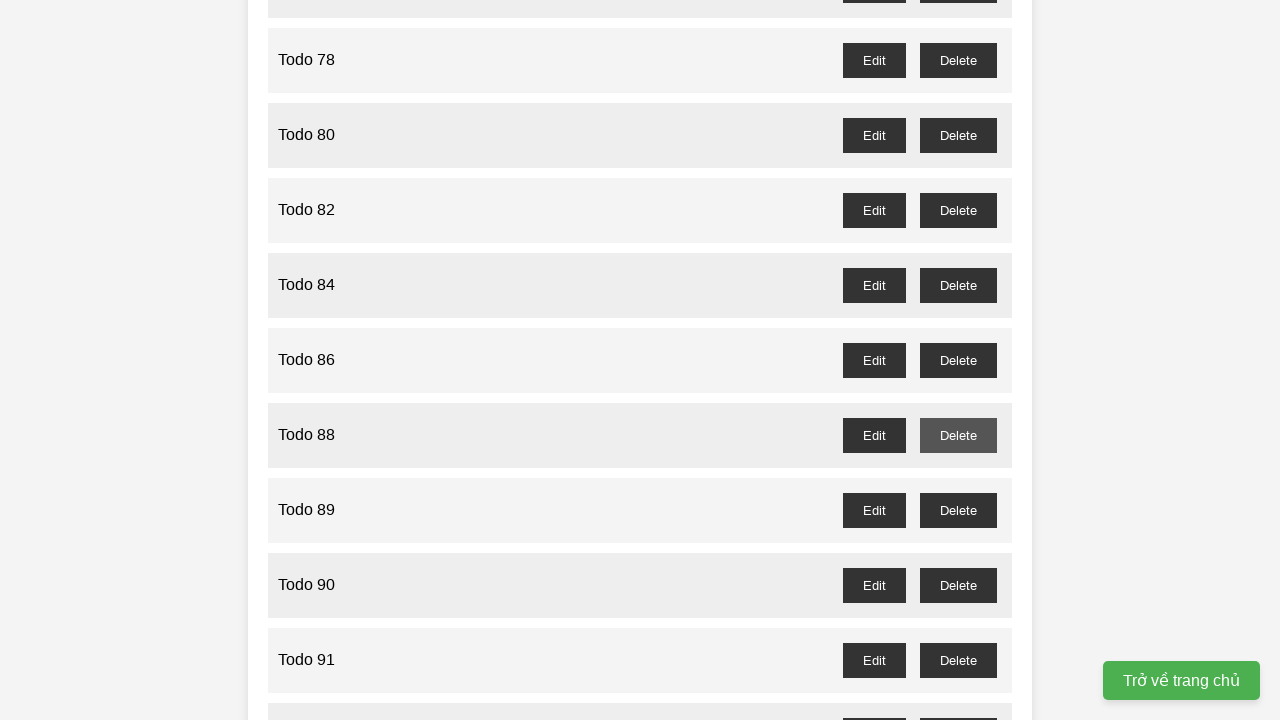

Clicked delete button for odd-numbered Todo 89 and accepted confirmation at (958, 510) on //button[@id='todo-89-delete']
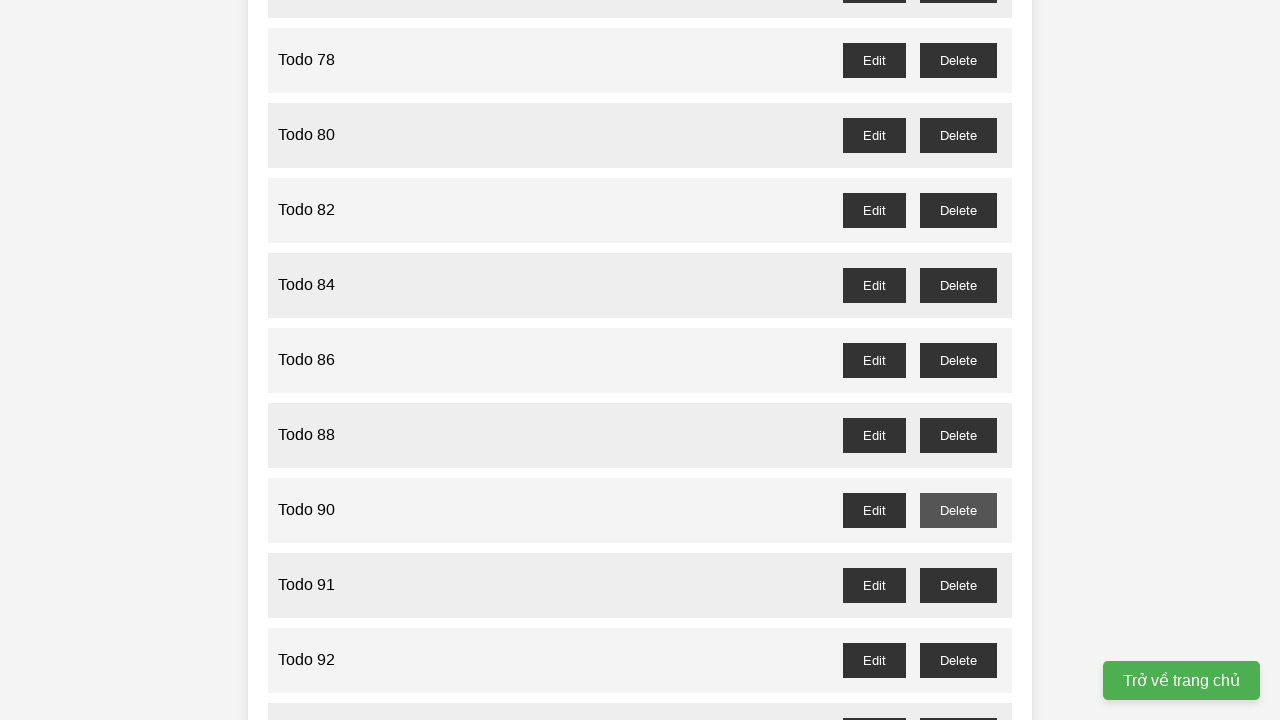

Clicked delete button for odd-numbered Todo 91 and accepted confirmation at (958, 585) on //button[@id='todo-91-delete']
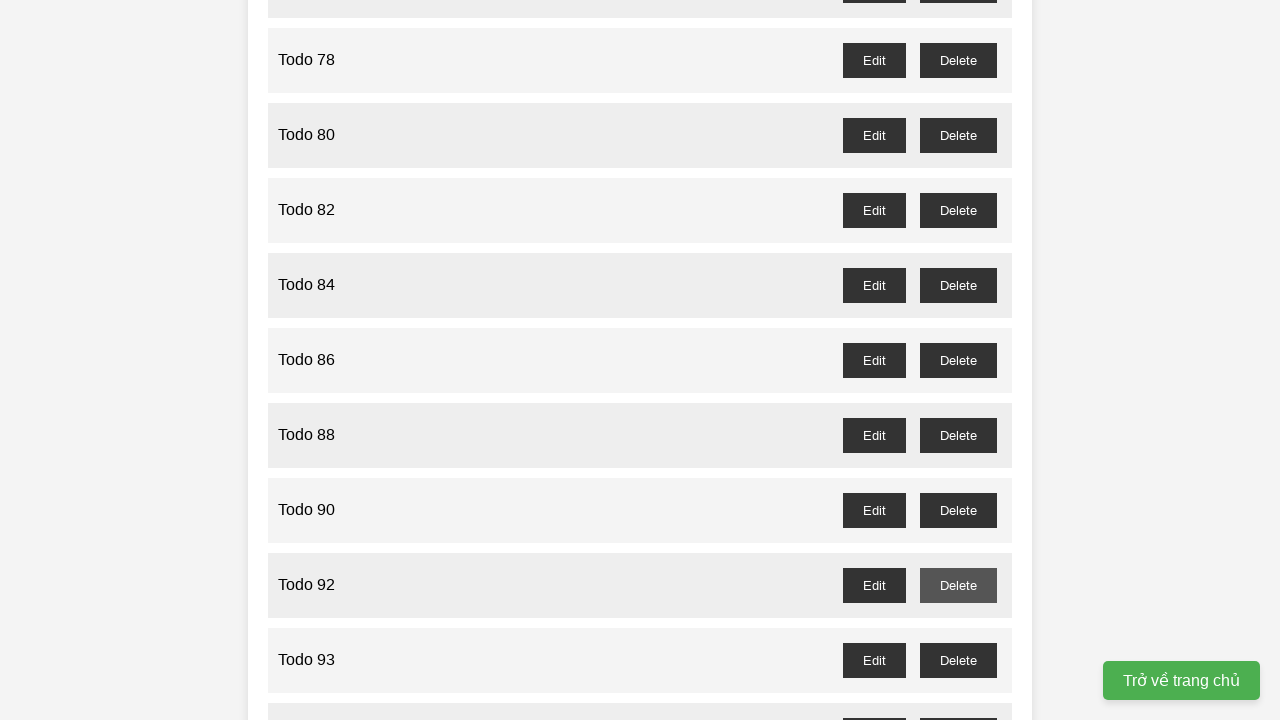

Clicked delete button for odd-numbered Todo 93 and accepted confirmation at (958, 660) on //button[@id='todo-93-delete']
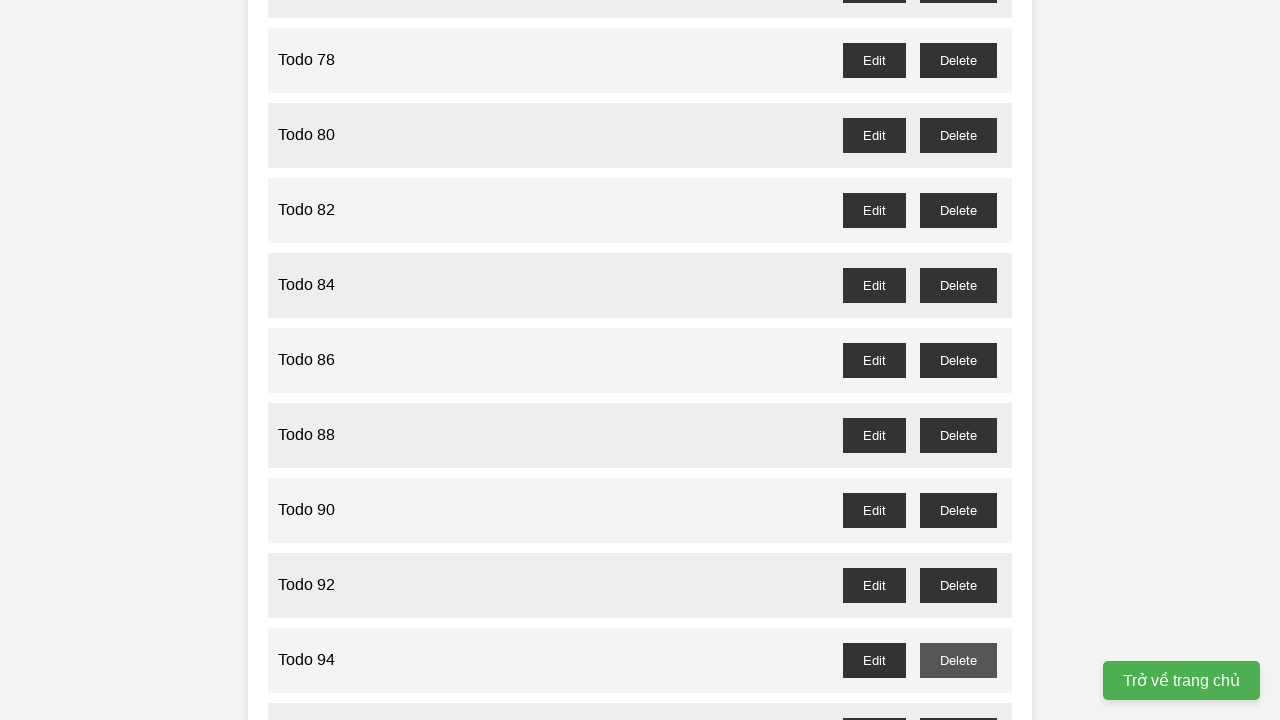

Clicked delete button for odd-numbered Todo 95 and accepted confirmation at (958, 703) on //button[@id='todo-95-delete']
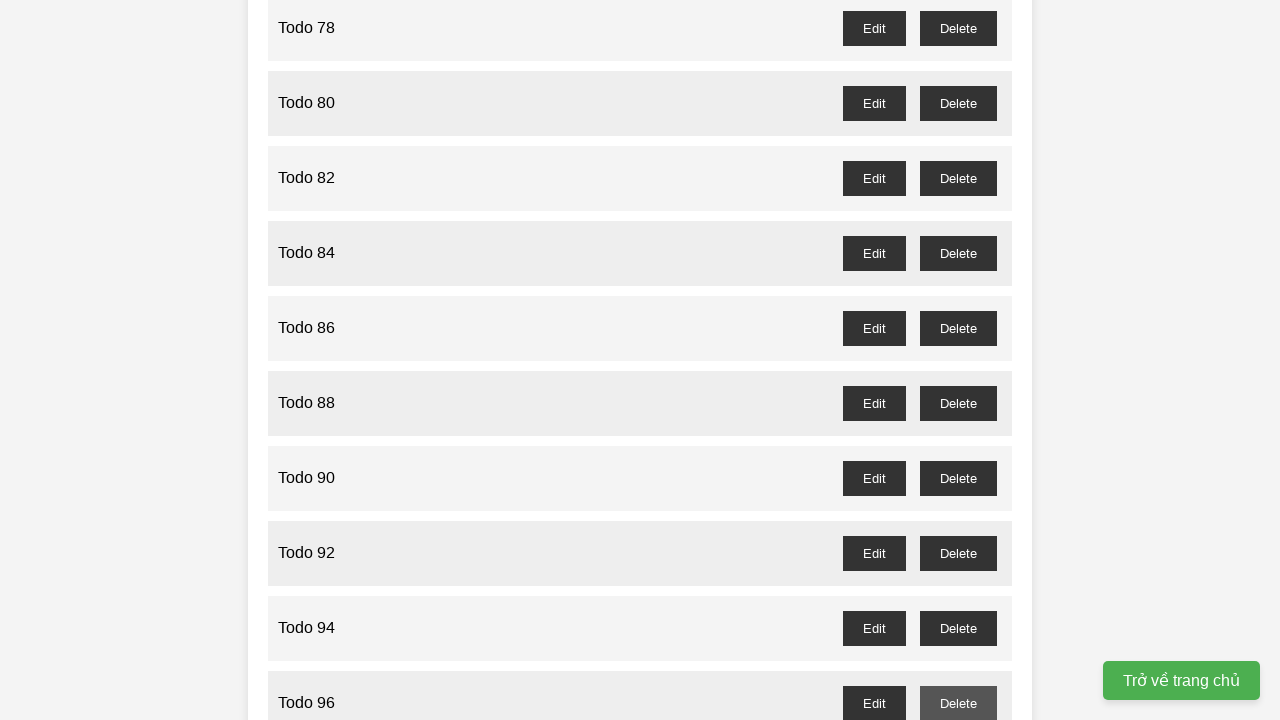

Clicked delete button for odd-numbered Todo 97 and accepted confirmation at (958, 406) on //button[@id='todo-97-delete']
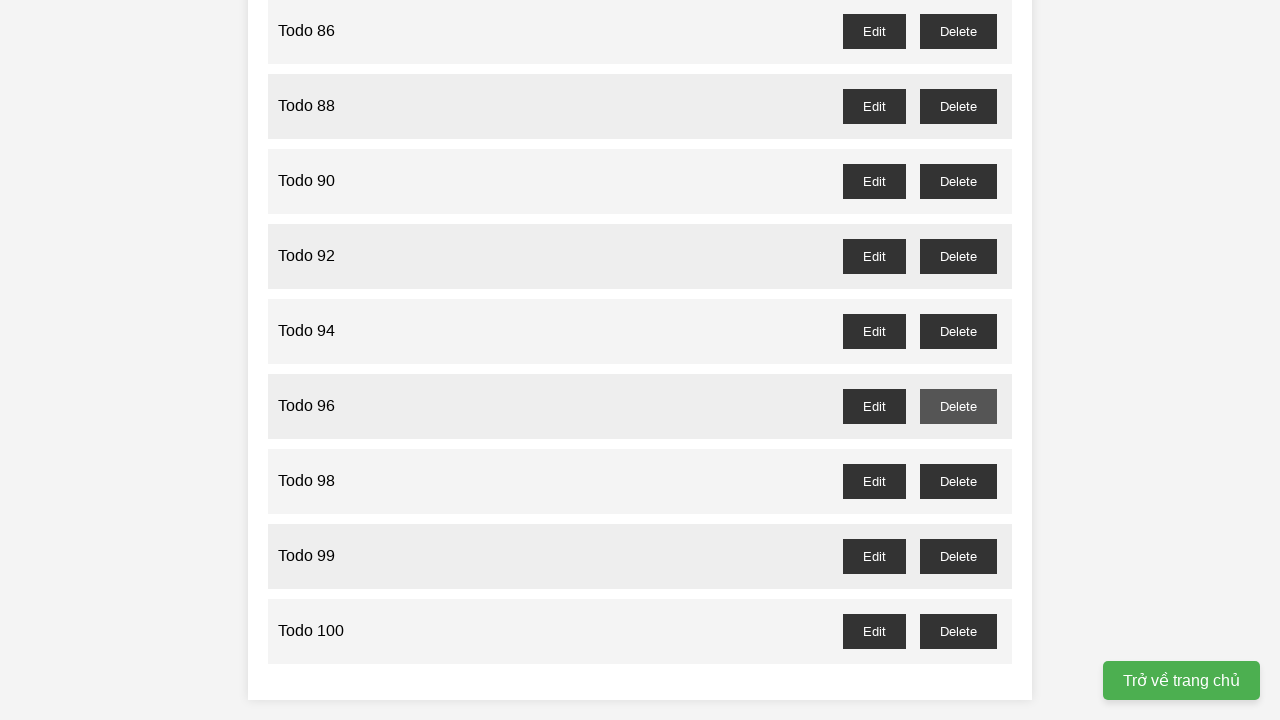

Clicked delete button for odd-numbered Todo 99 and accepted confirmation at (958, 556) on //button[@id='todo-99-delete']
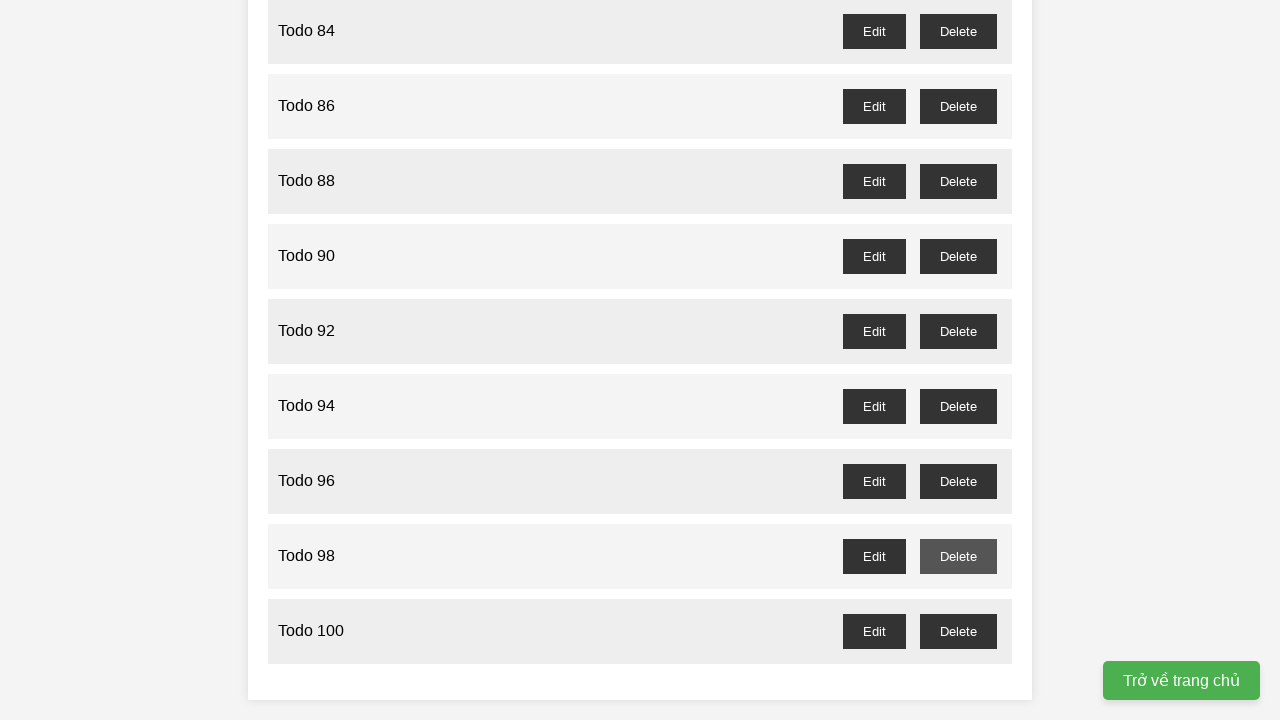

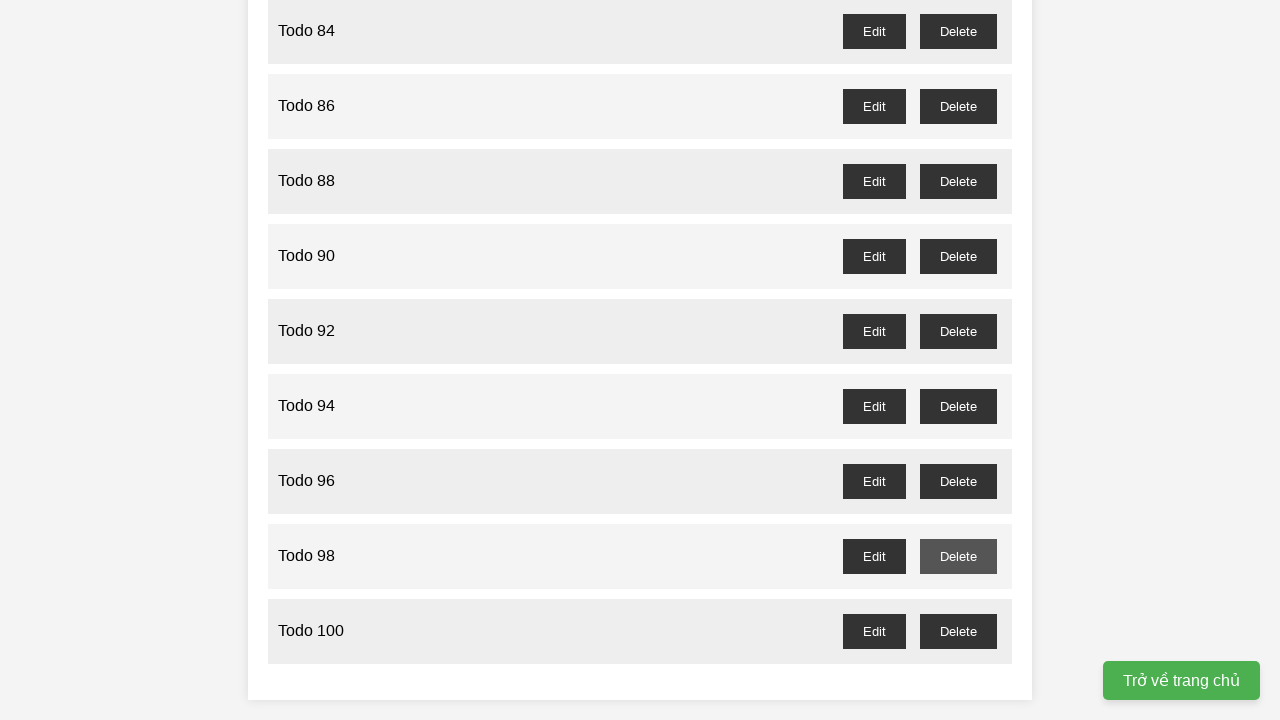